Tests a to-do list application by navigating to the todo page, creating 101 todo items, and then deleting the even-numbered ones (items with even indices).

Starting URL: https://material.playwrightvn.com/

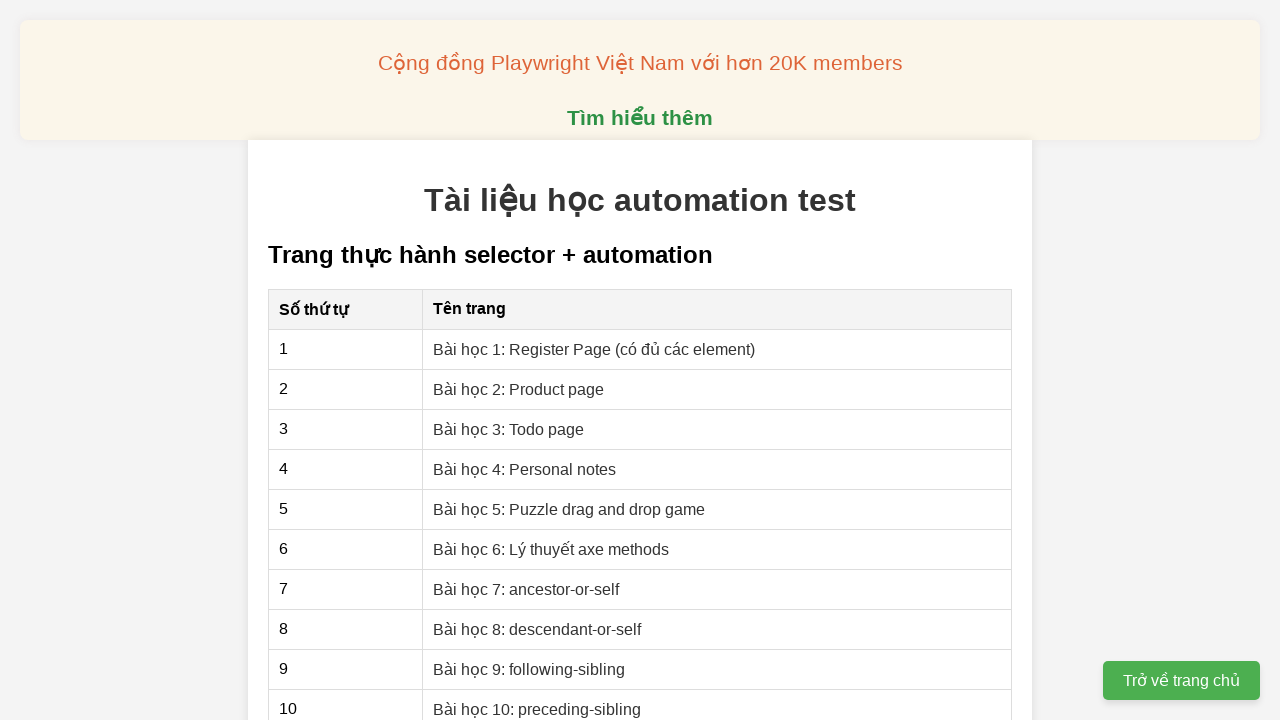

Clicked on Todo task page link at (509, 429) on xpath=//a[@href='03-xpath-todo-list.html']
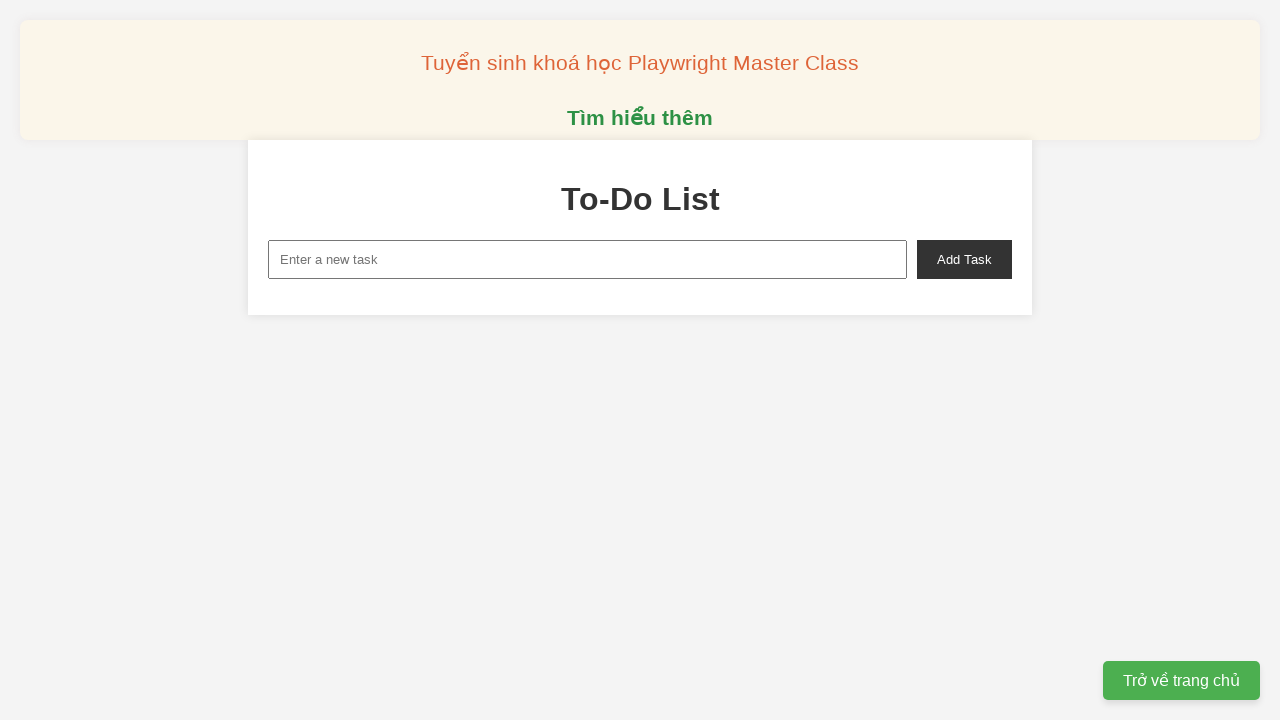

Set up dialog handler to auto-accept confirm dialogs
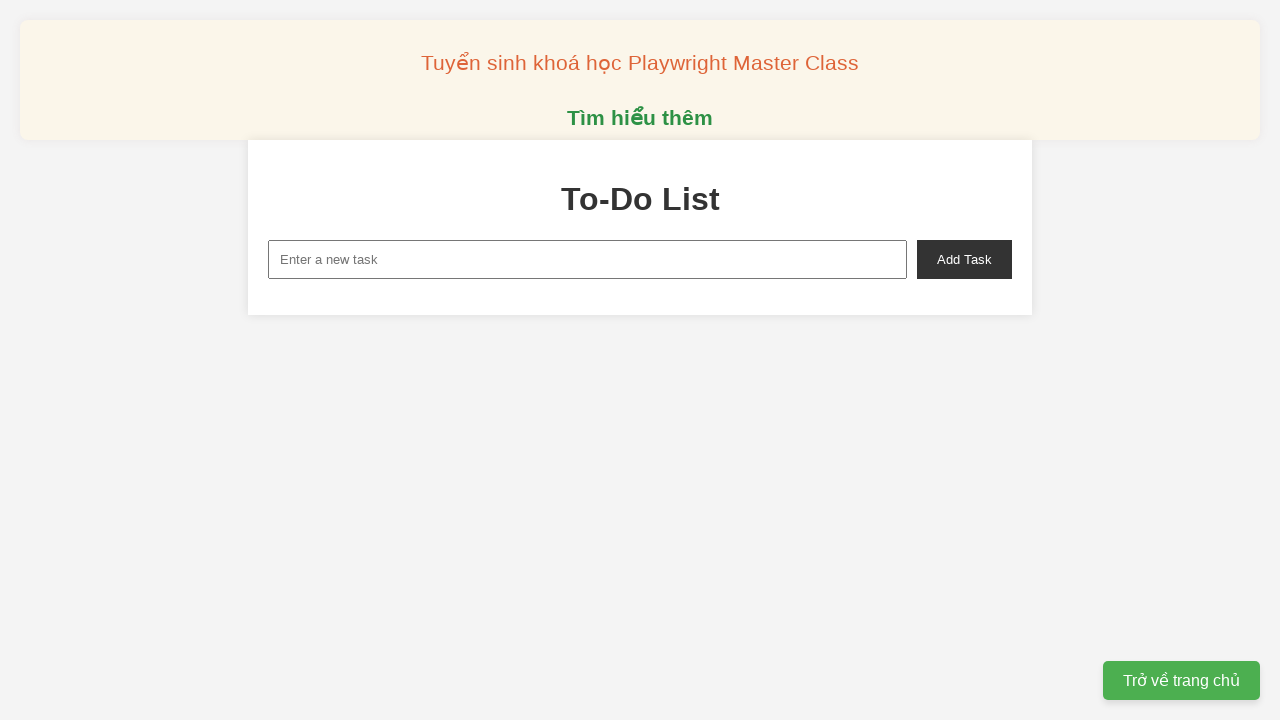

Filled new task input with 'Todo 0' on xpath=//input[@id='new-task']
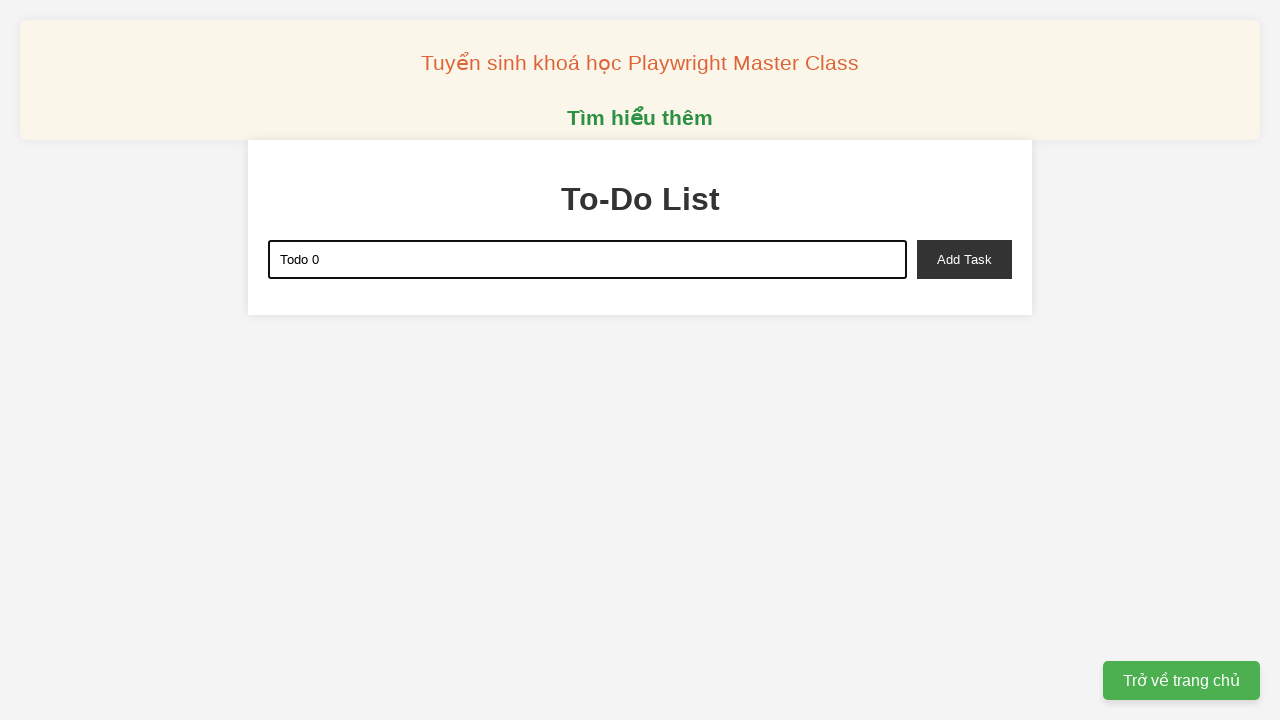

Clicked add task button to create Todo 0 at (964, 259) on xpath=//button[@id='add-task']
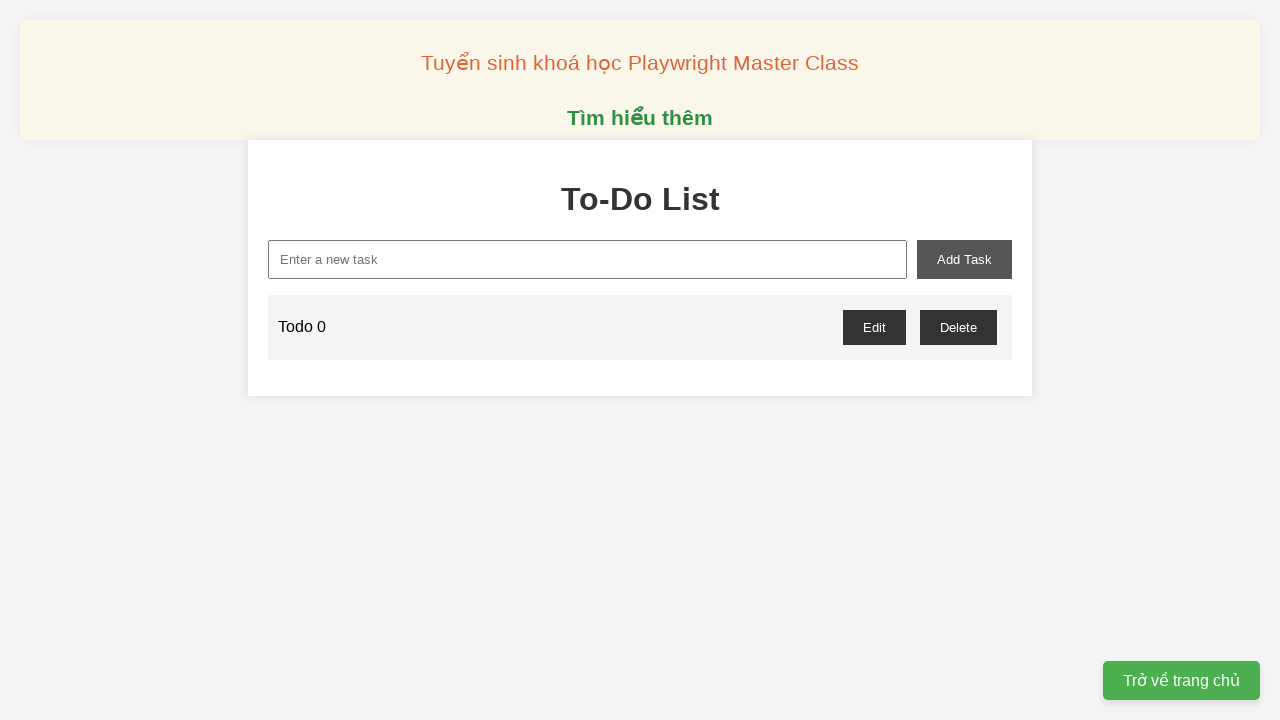

Filled new task input with 'Todo 1' on xpath=//input[@id='new-task']
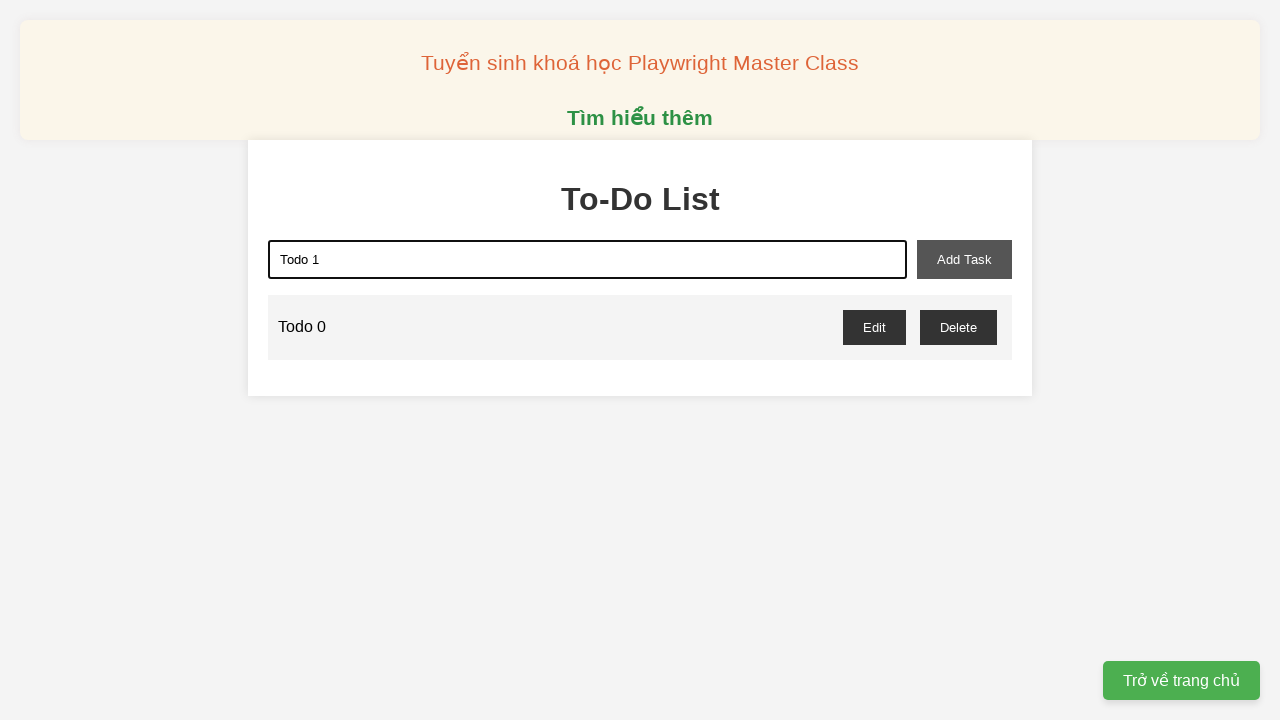

Clicked add task button to create Todo 1 at (964, 259) on xpath=//button[@id='add-task']
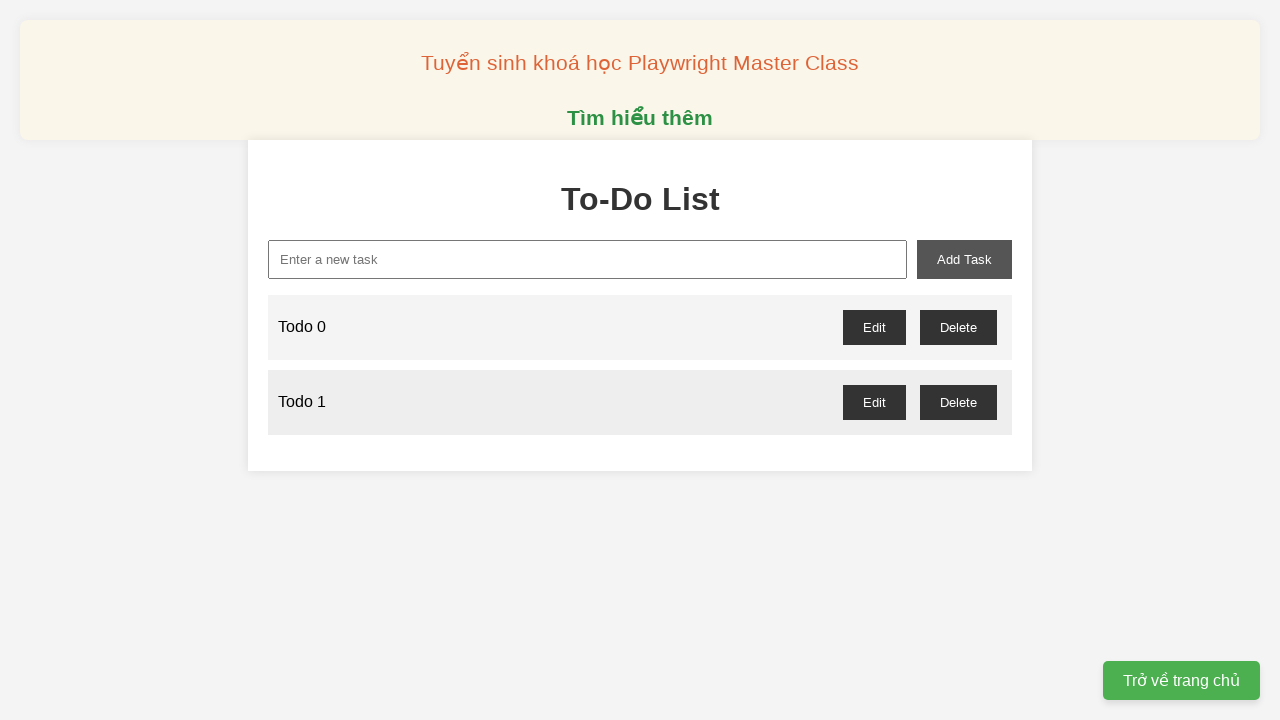

Filled new task input with 'Todo 2' on xpath=//input[@id='new-task']
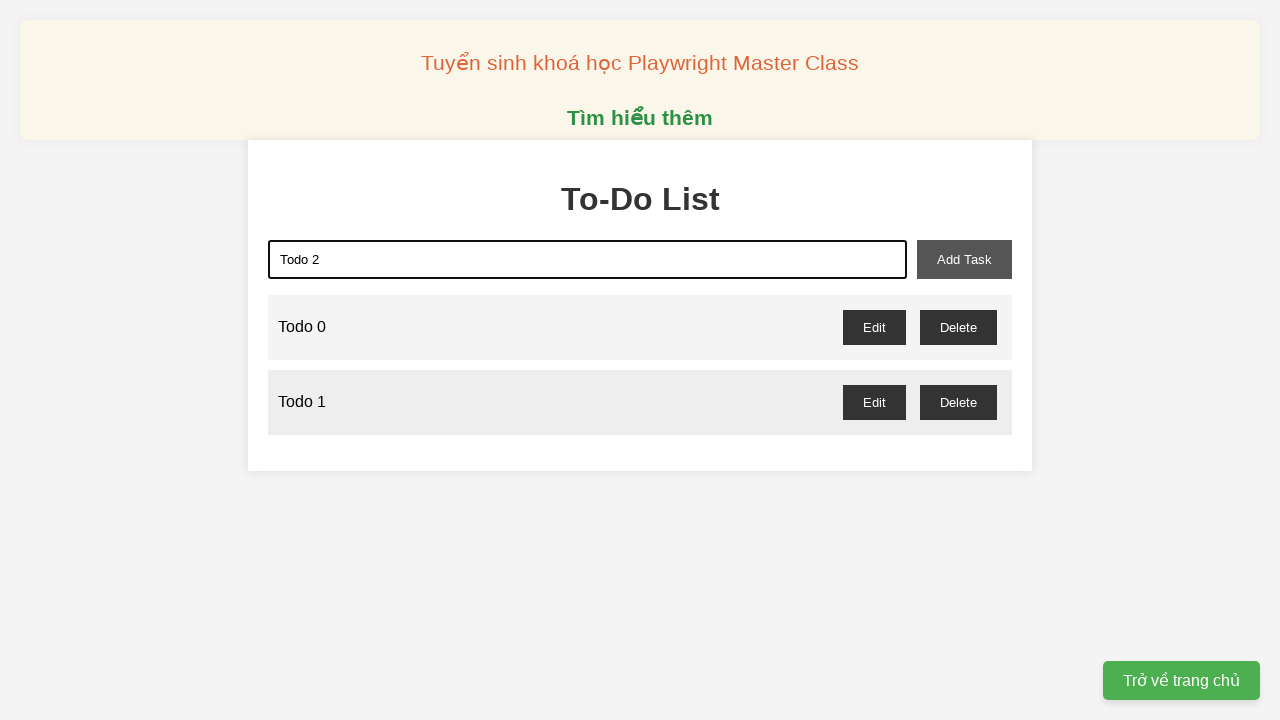

Clicked add task button to create Todo 2 at (964, 259) on xpath=//button[@id='add-task']
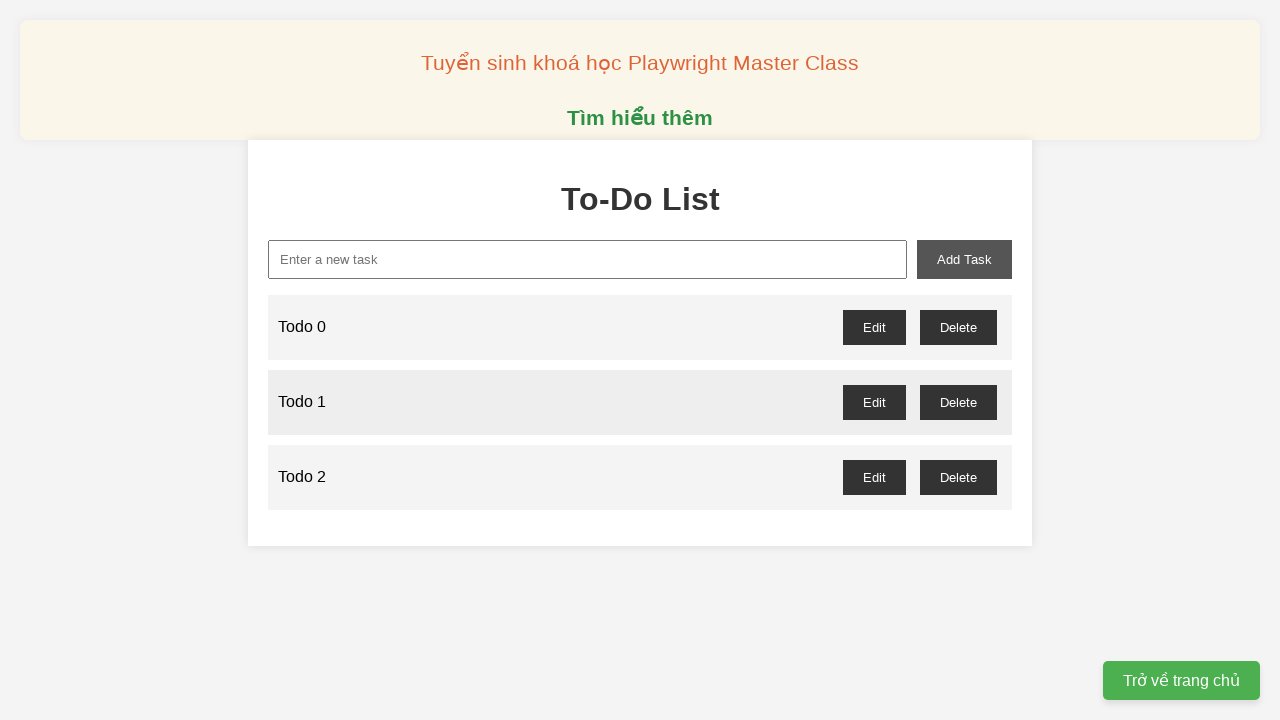

Filled new task input with 'Todo 3' on xpath=//input[@id='new-task']
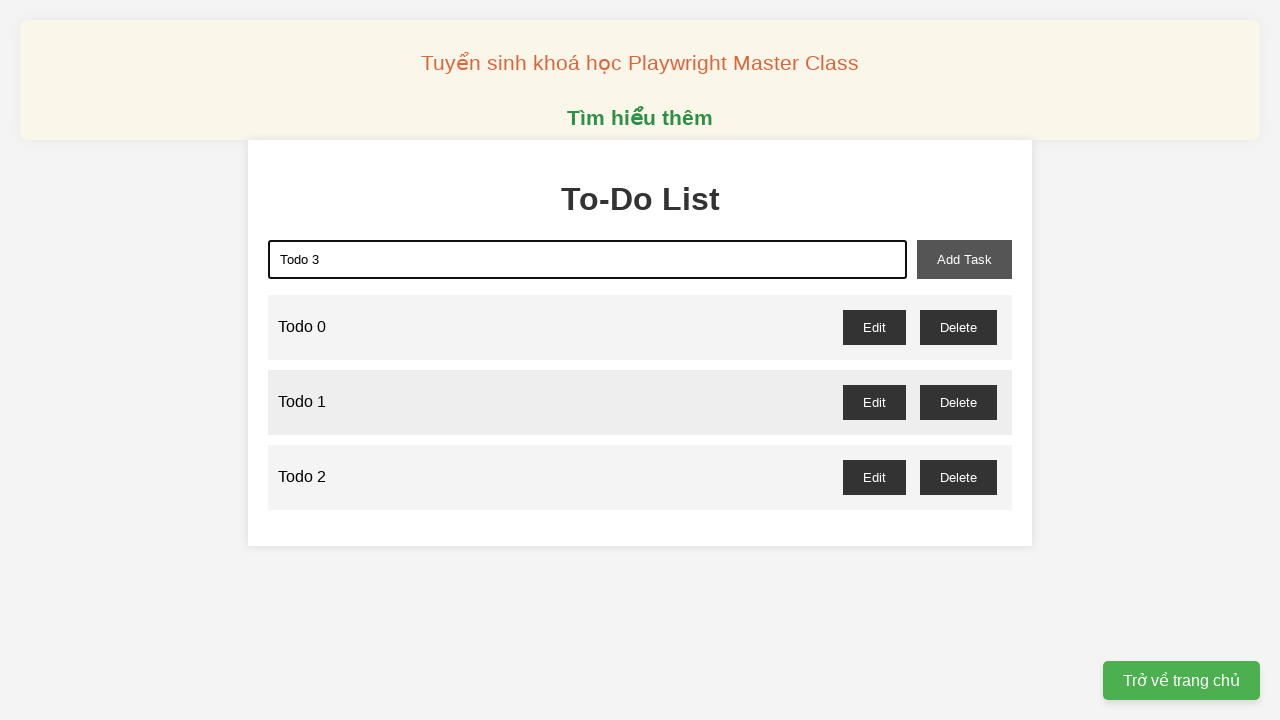

Clicked add task button to create Todo 3 at (964, 259) on xpath=//button[@id='add-task']
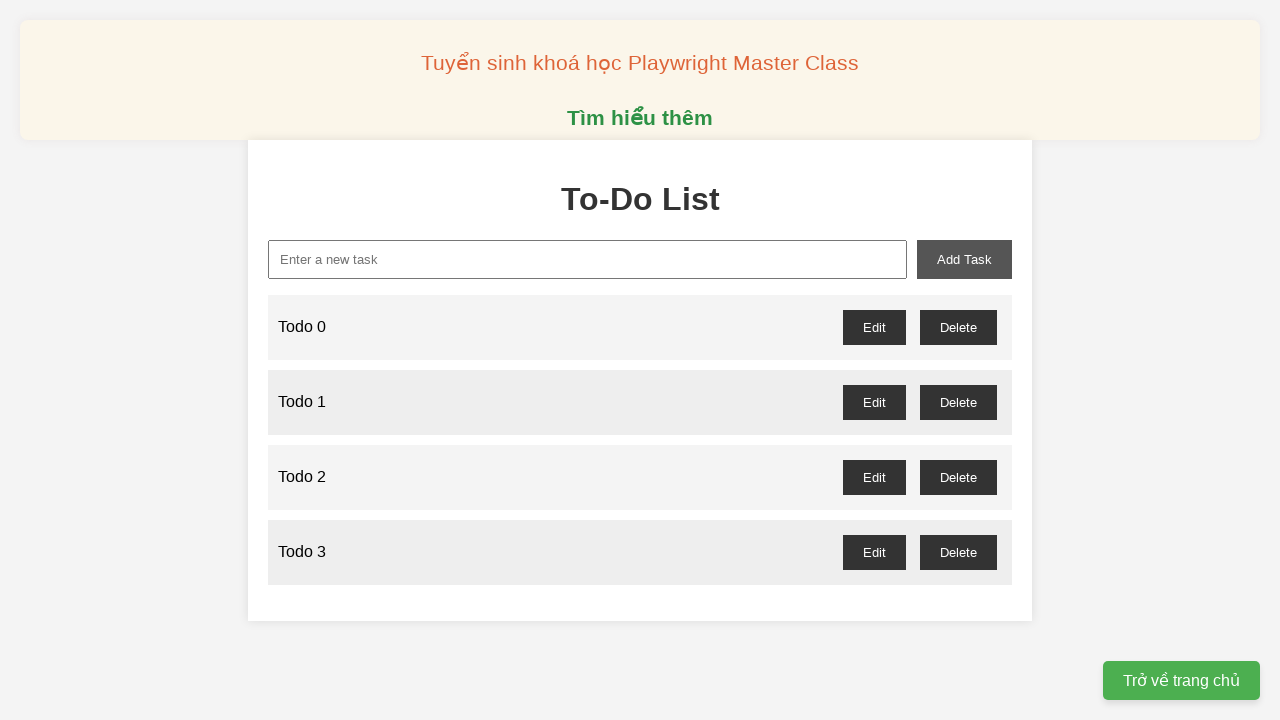

Filled new task input with 'Todo 4' on xpath=//input[@id='new-task']
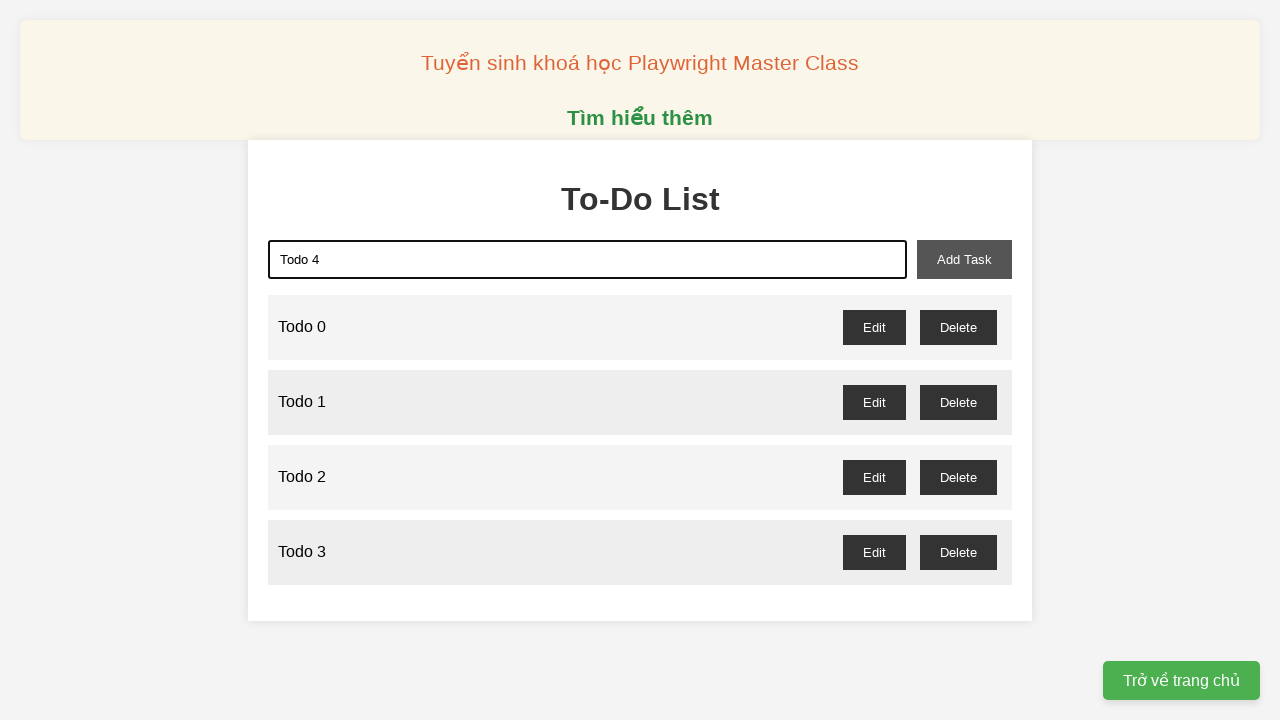

Clicked add task button to create Todo 4 at (964, 259) on xpath=//button[@id='add-task']
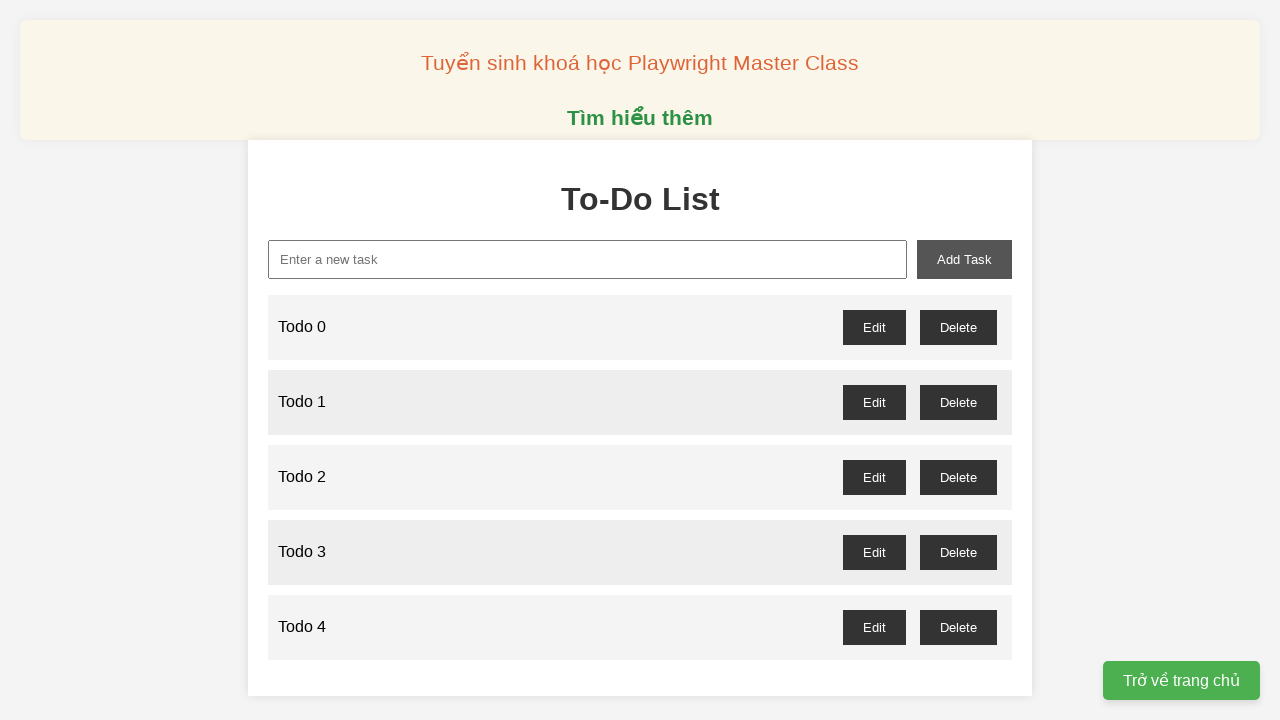

Filled new task input with 'Todo 5' on xpath=//input[@id='new-task']
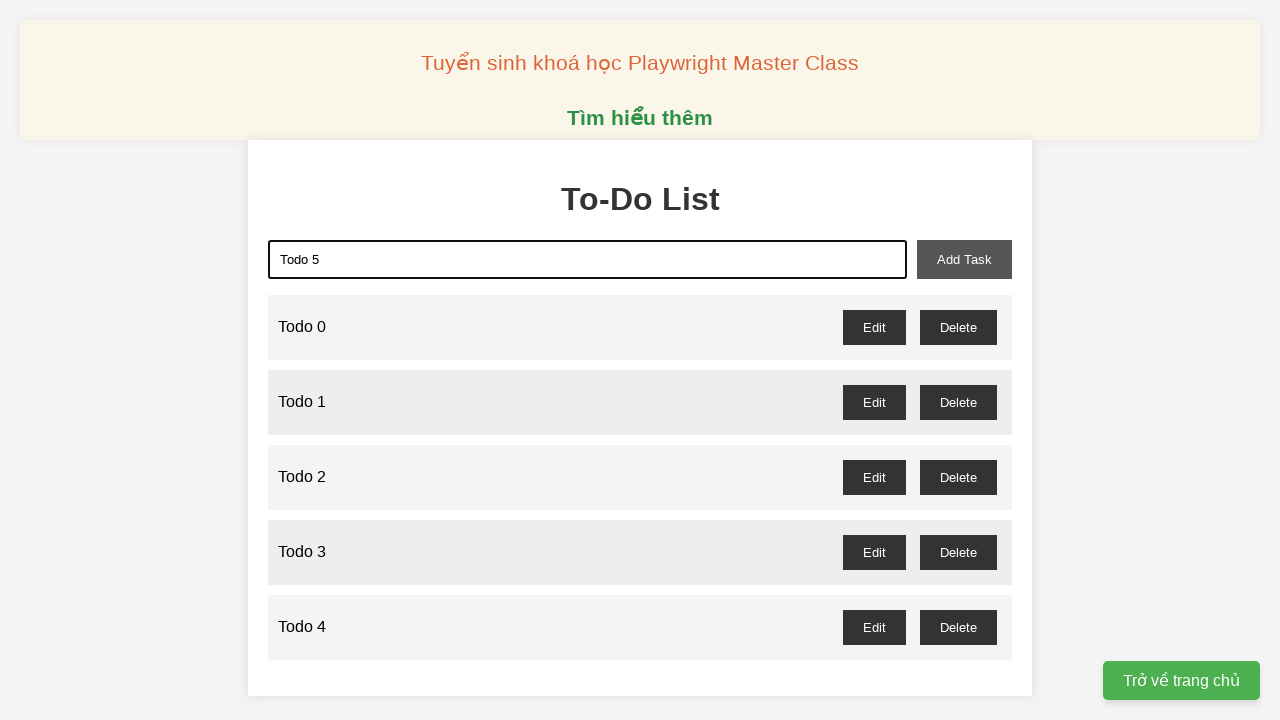

Clicked add task button to create Todo 5 at (964, 259) on xpath=//button[@id='add-task']
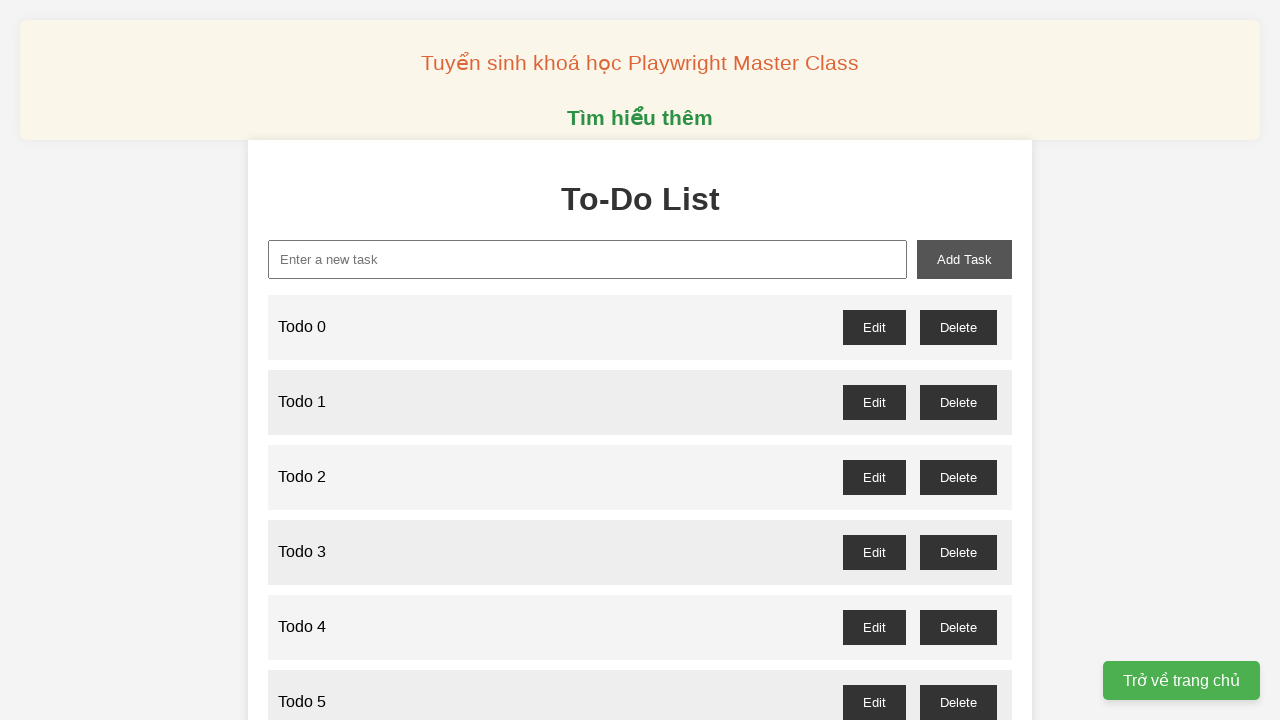

Filled new task input with 'Todo 6' on xpath=//input[@id='new-task']
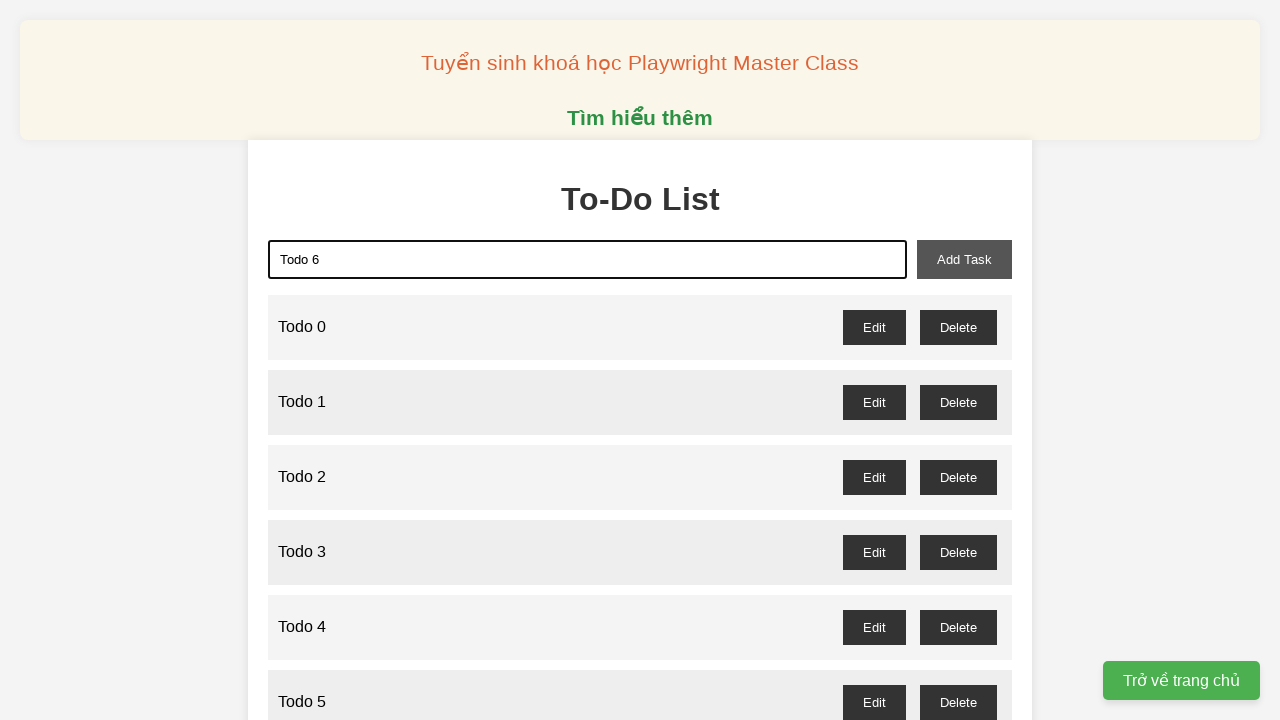

Clicked add task button to create Todo 6 at (964, 259) on xpath=//button[@id='add-task']
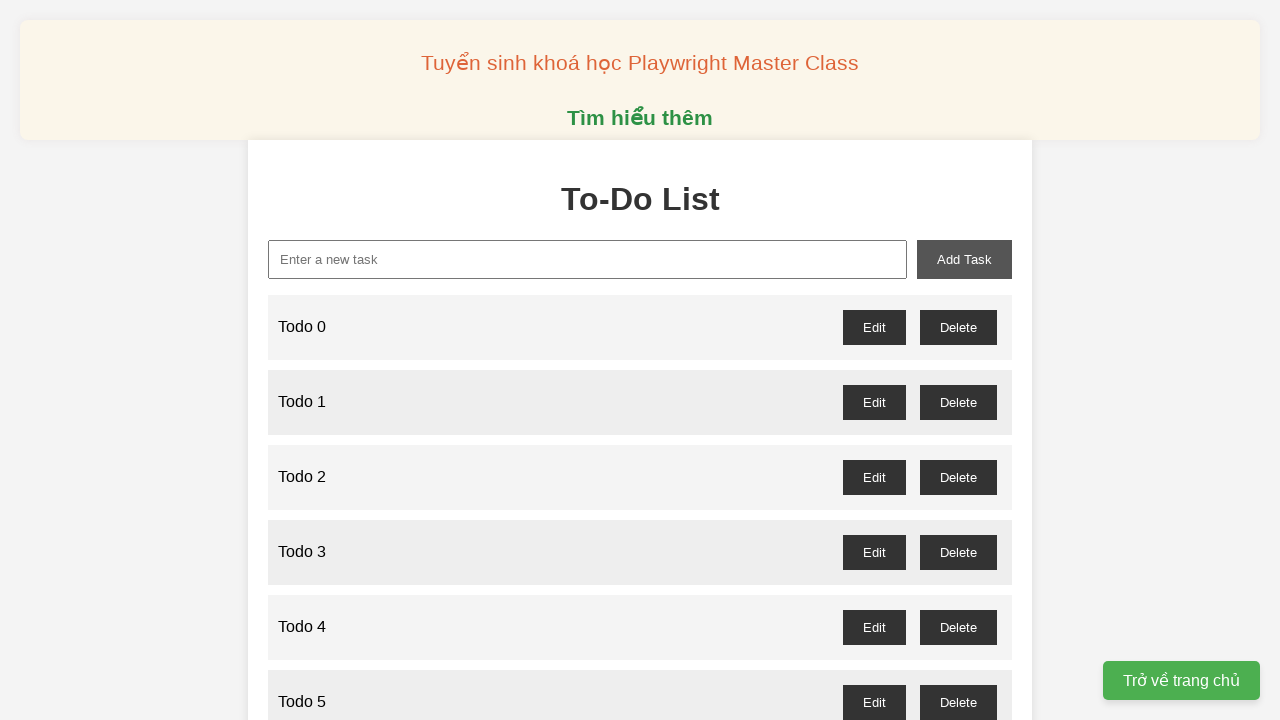

Filled new task input with 'Todo 7' on xpath=//input[@id='new-task']
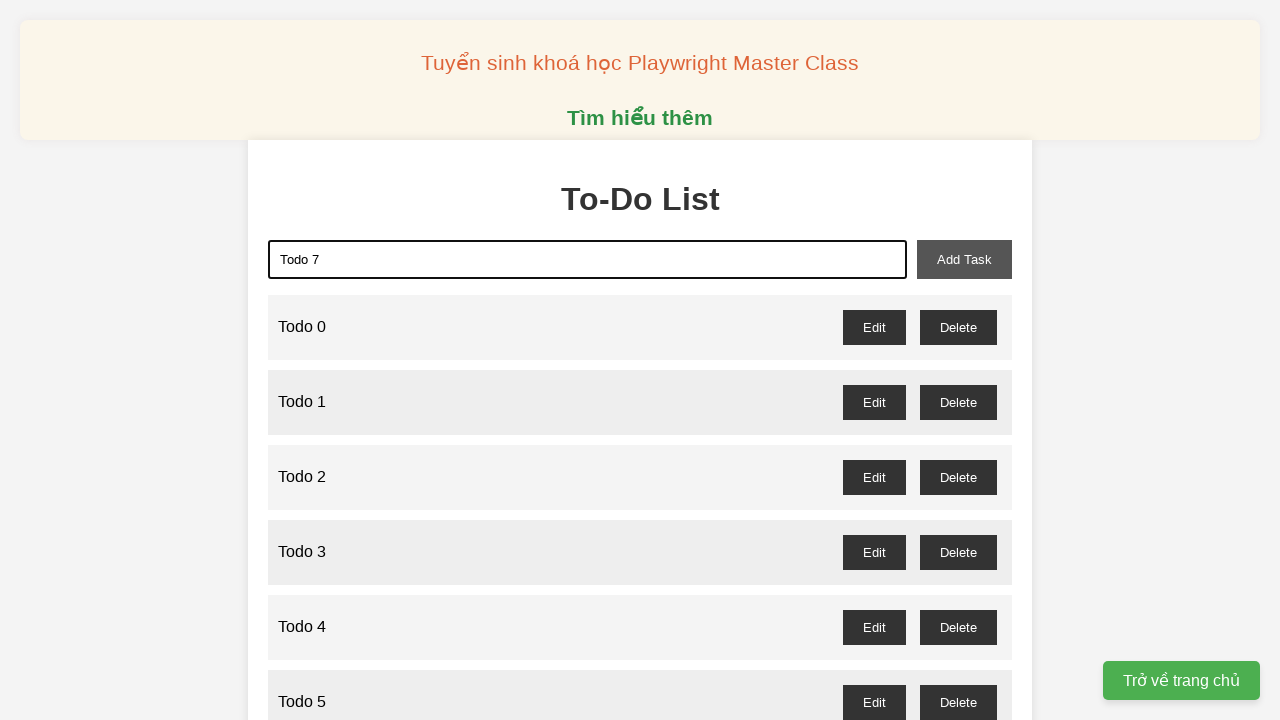

Clicked add task button to create Todo 7 at (964, 259) on xpath=//button[@id='add-task']
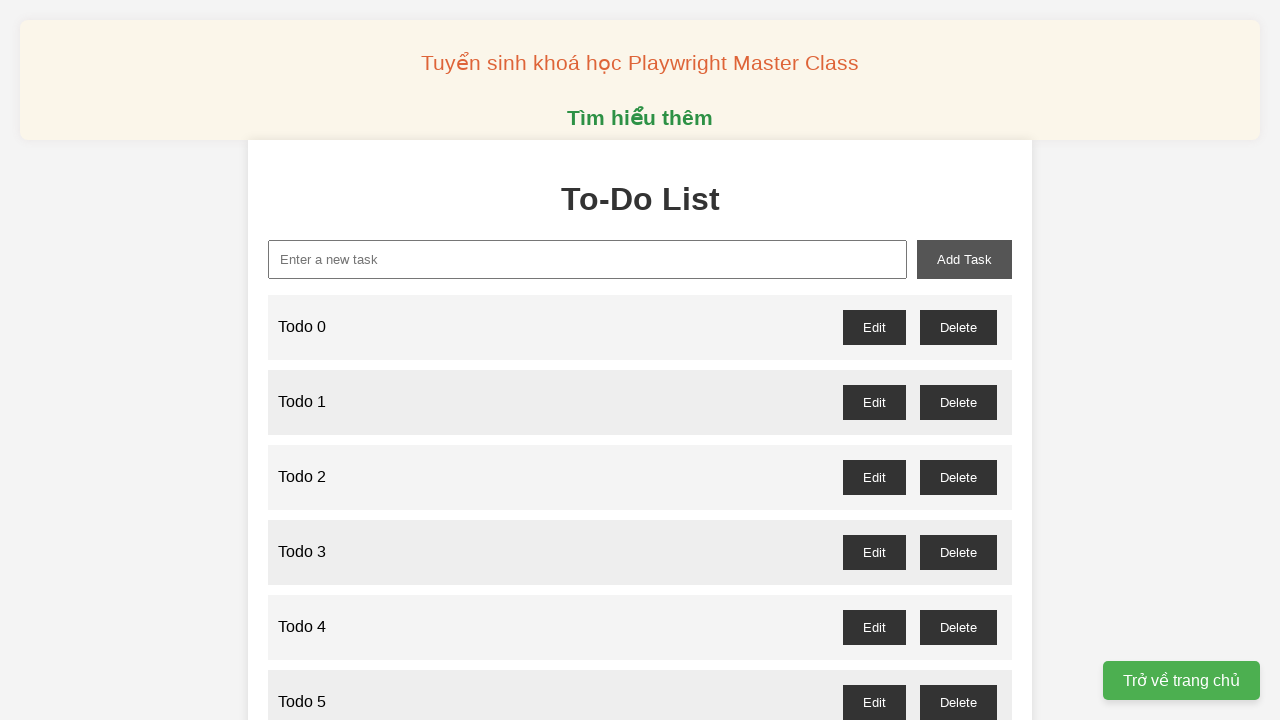

Filled new task input with 'Todo 8' on xpath=//input[@id='new-task']
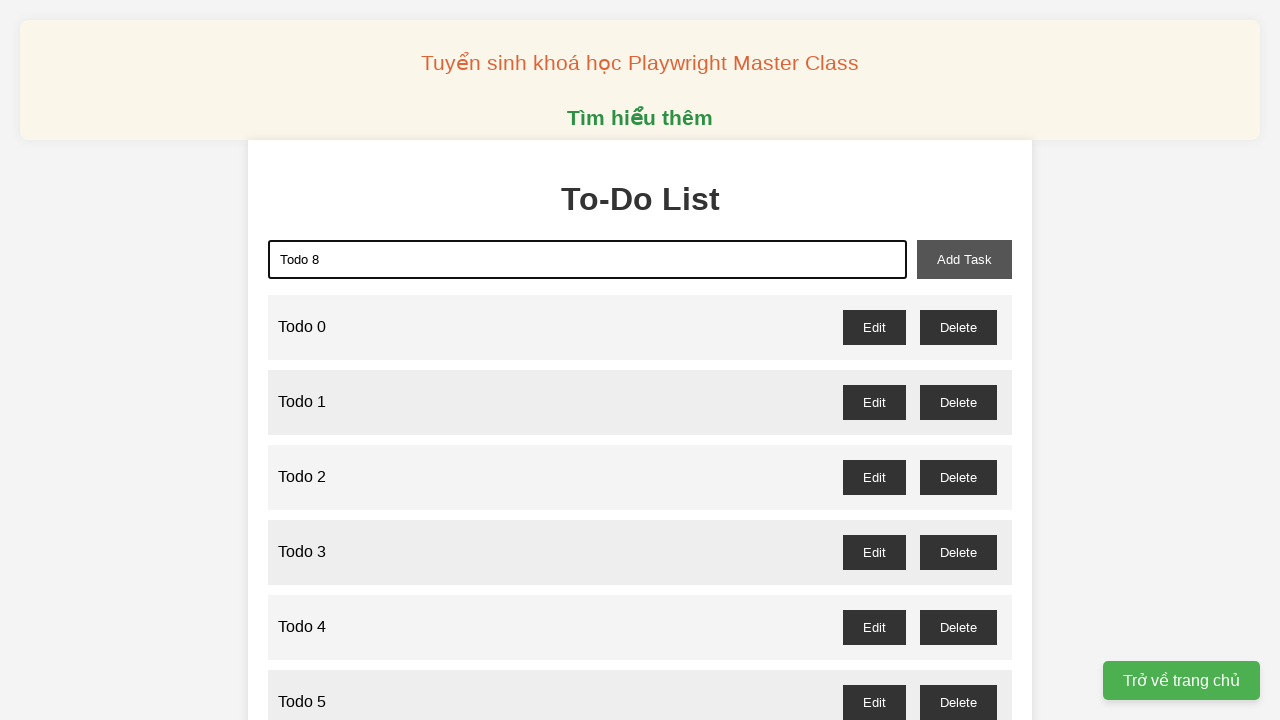

Clicked add task button to create Todo 8 at (964, 259) on xpath=//button[@id='add-task']
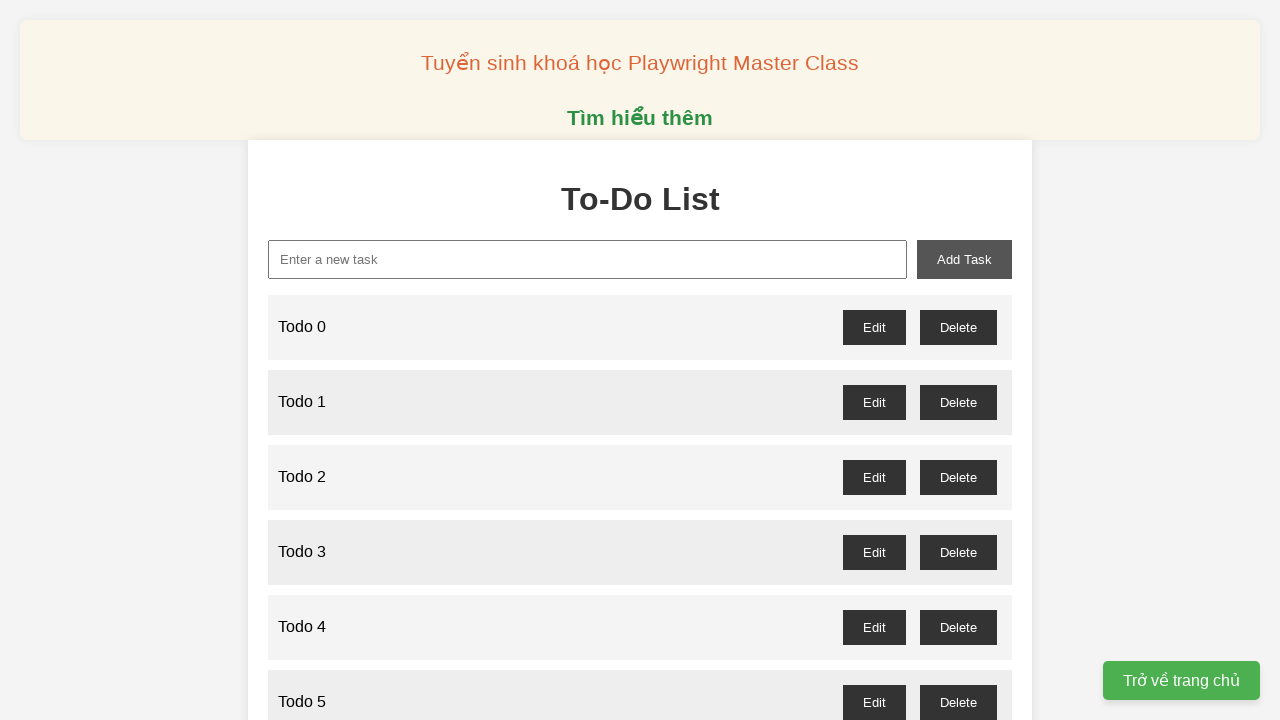

Filled new task input with 'Todo 9' on xpath=//input[@id='new-task']
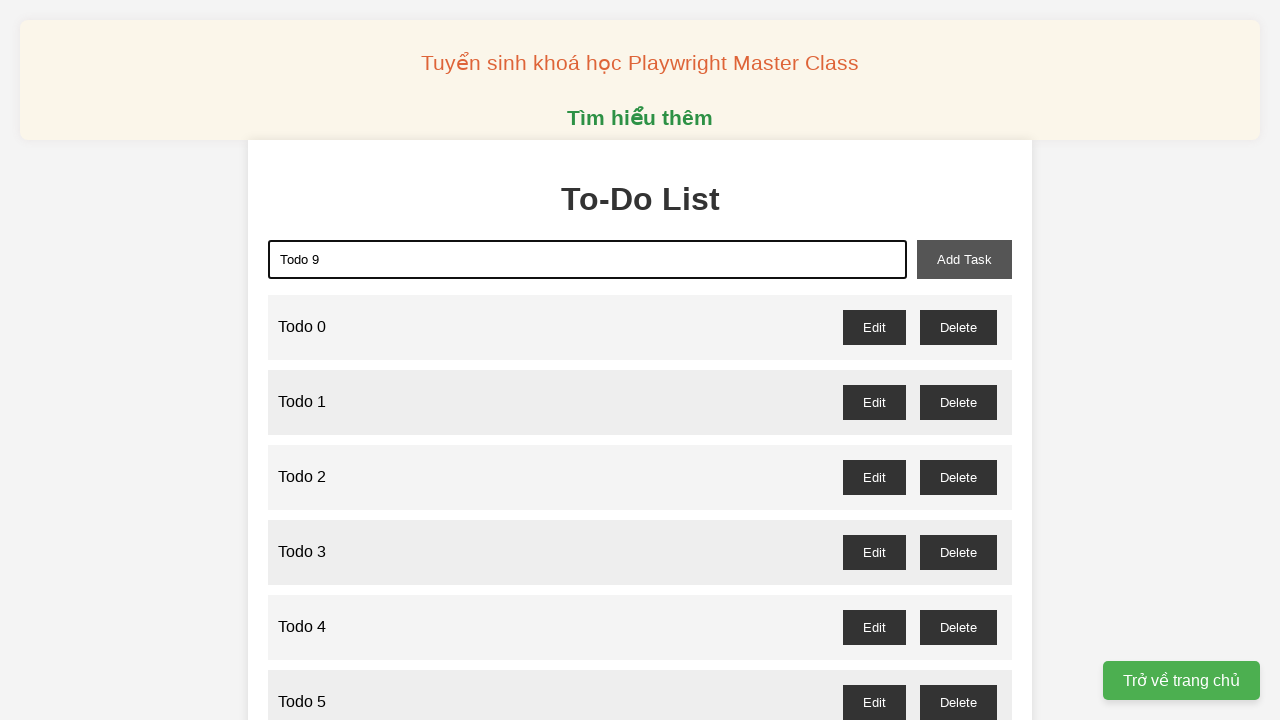

Clicked add task button to create Todo 9 at (964, 259) on xpath=//button[@id='add-task']
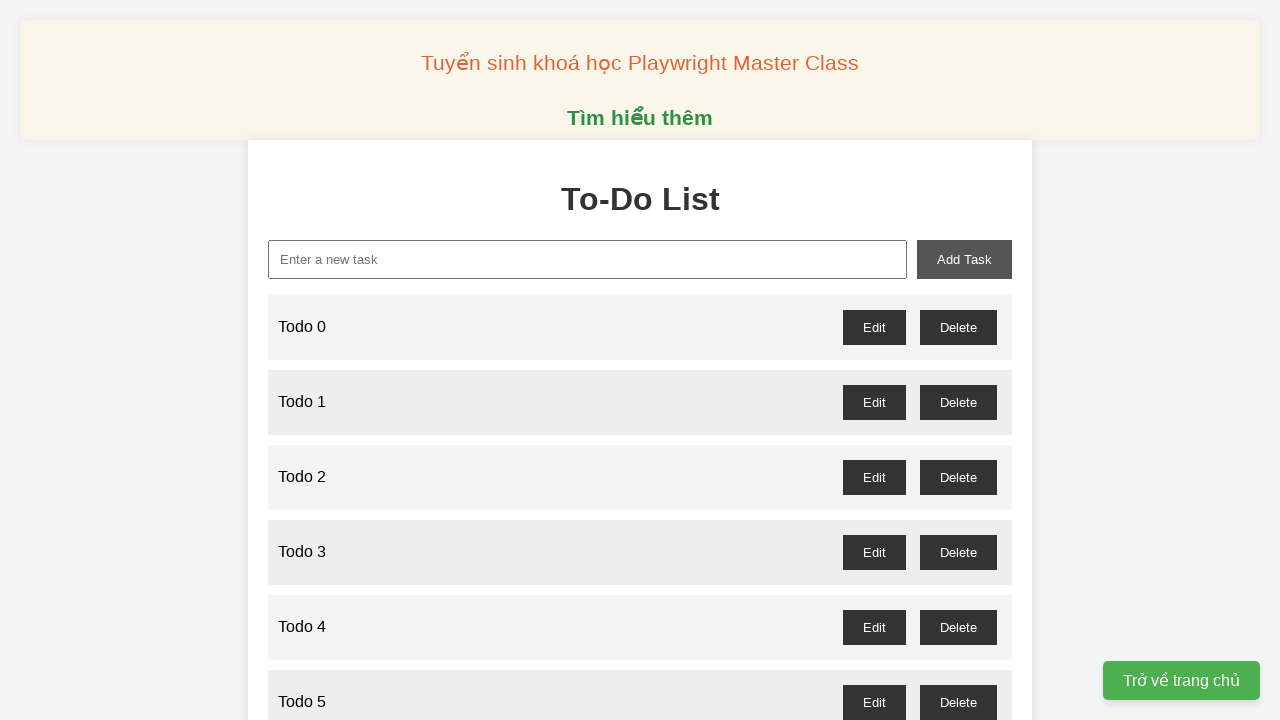

Filled new task input with 'Todo 10' on xpath=//input[@id='new-task']
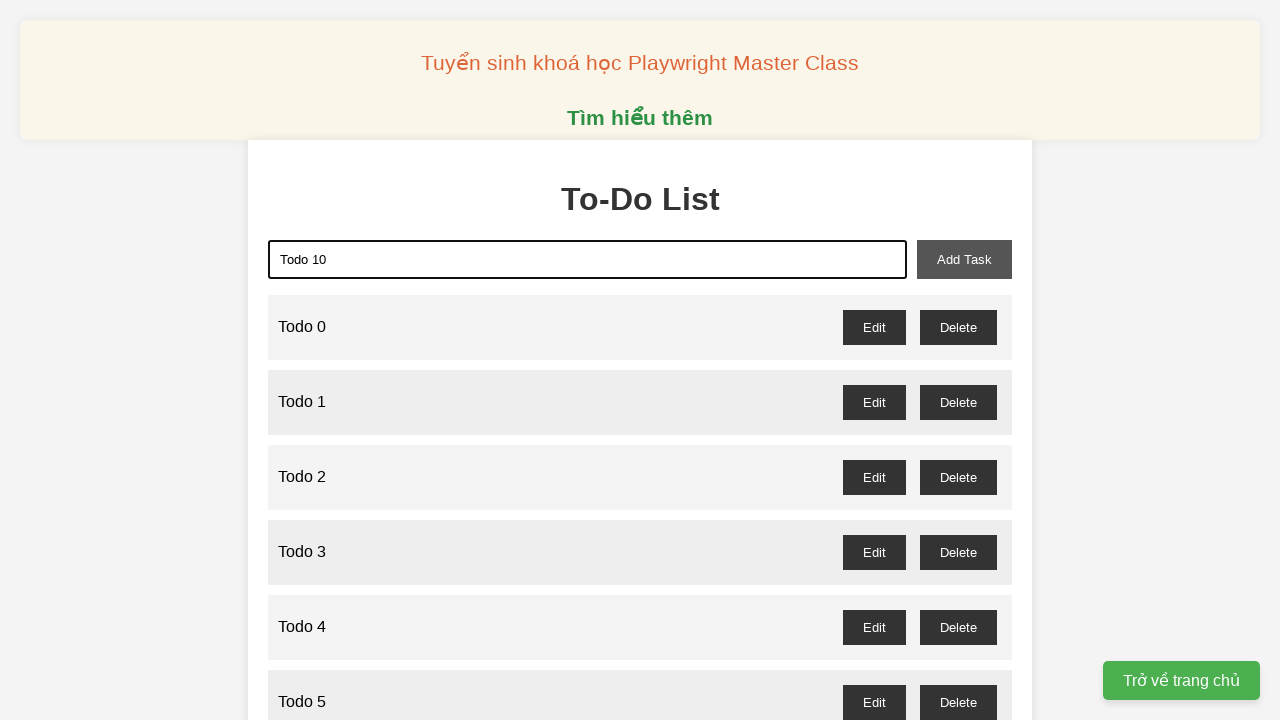

Clicked add task button to create Todo 10 at (964, 259) on xpath=//button[@id='add-task']
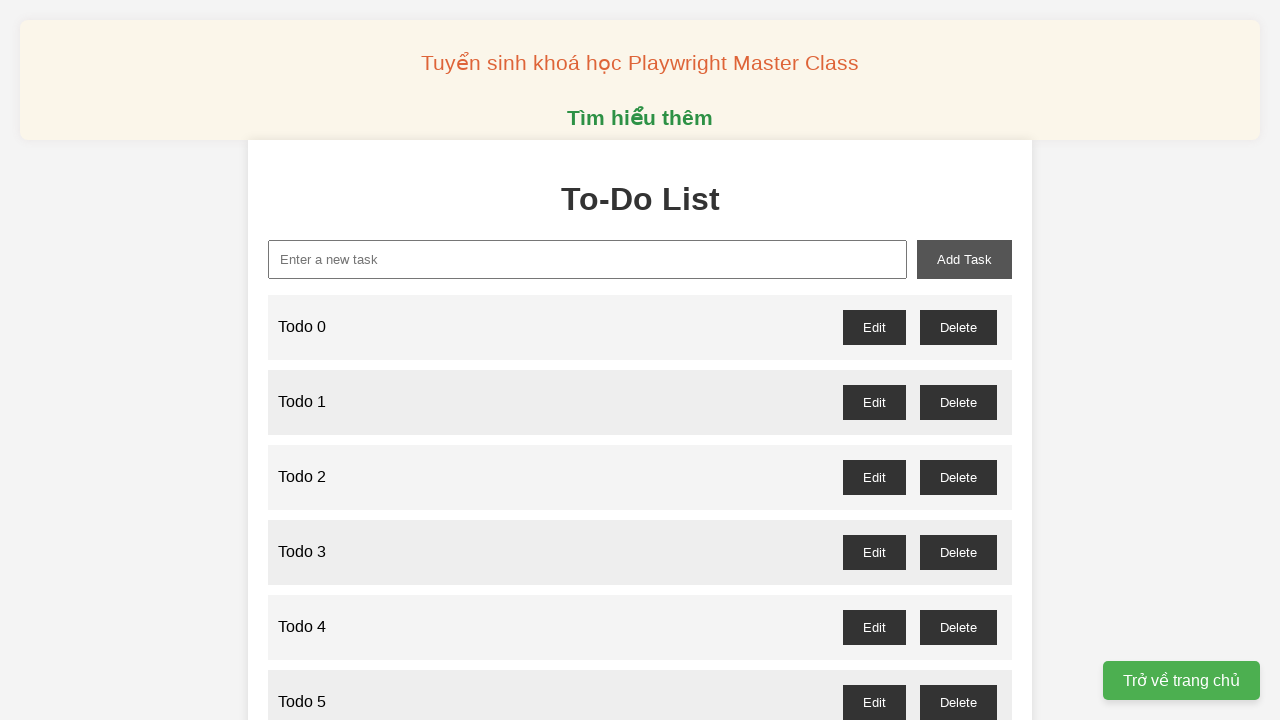

Filled new task input with 'Todo 11' on xpath=//input[@id='new-task']
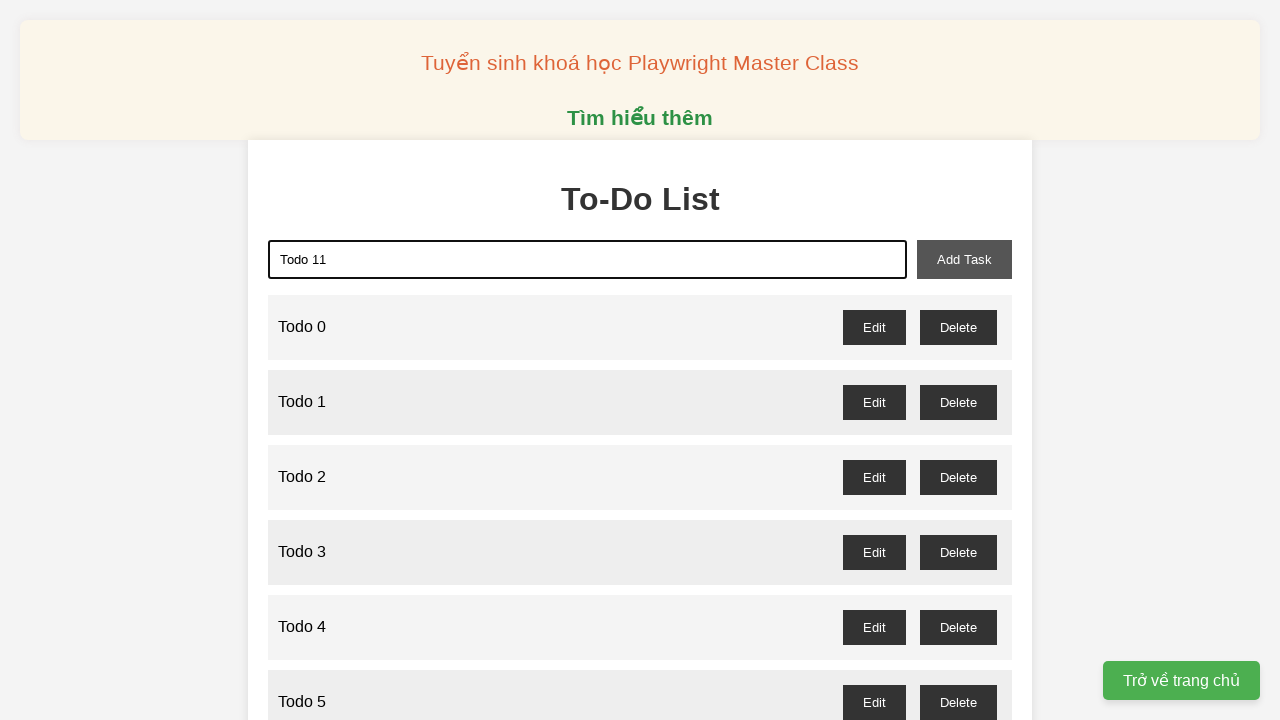

Clicked add task button to create Todo 11 at (964, 259) on xpath=//button[@id='add-task']
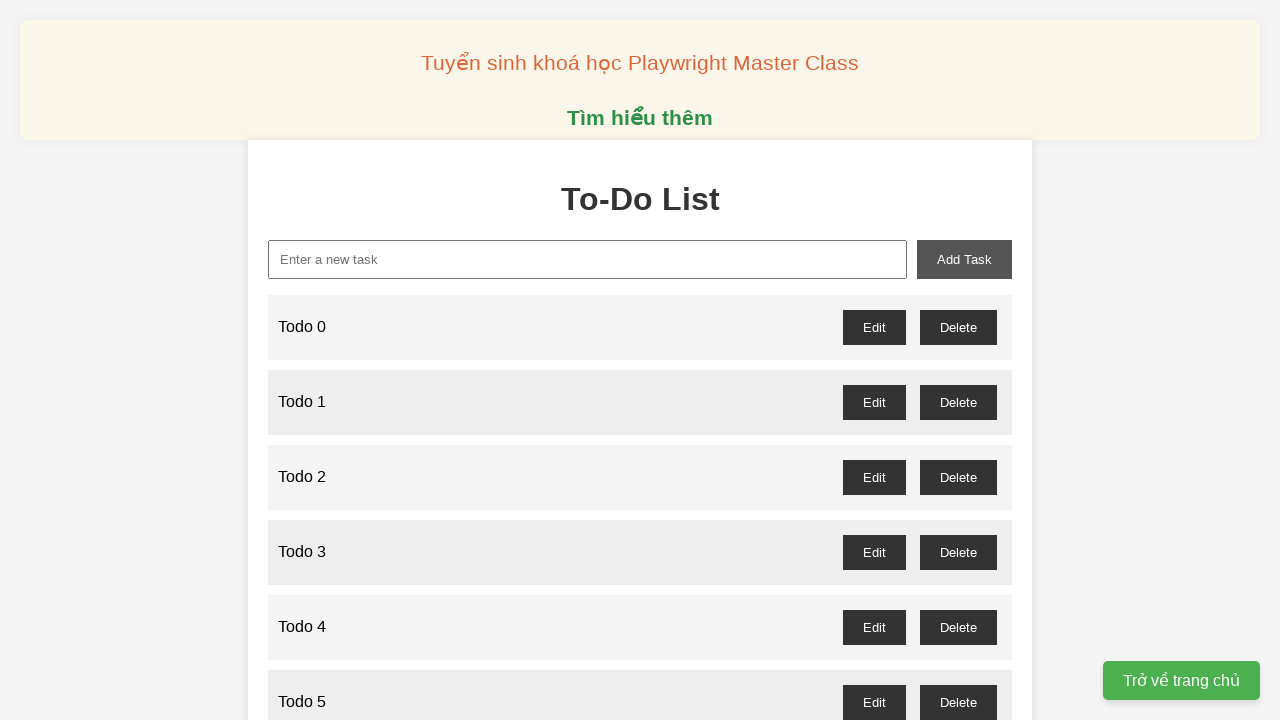

Filled new task input with 'Todo 12' on xpath=//input[@id='new-task']
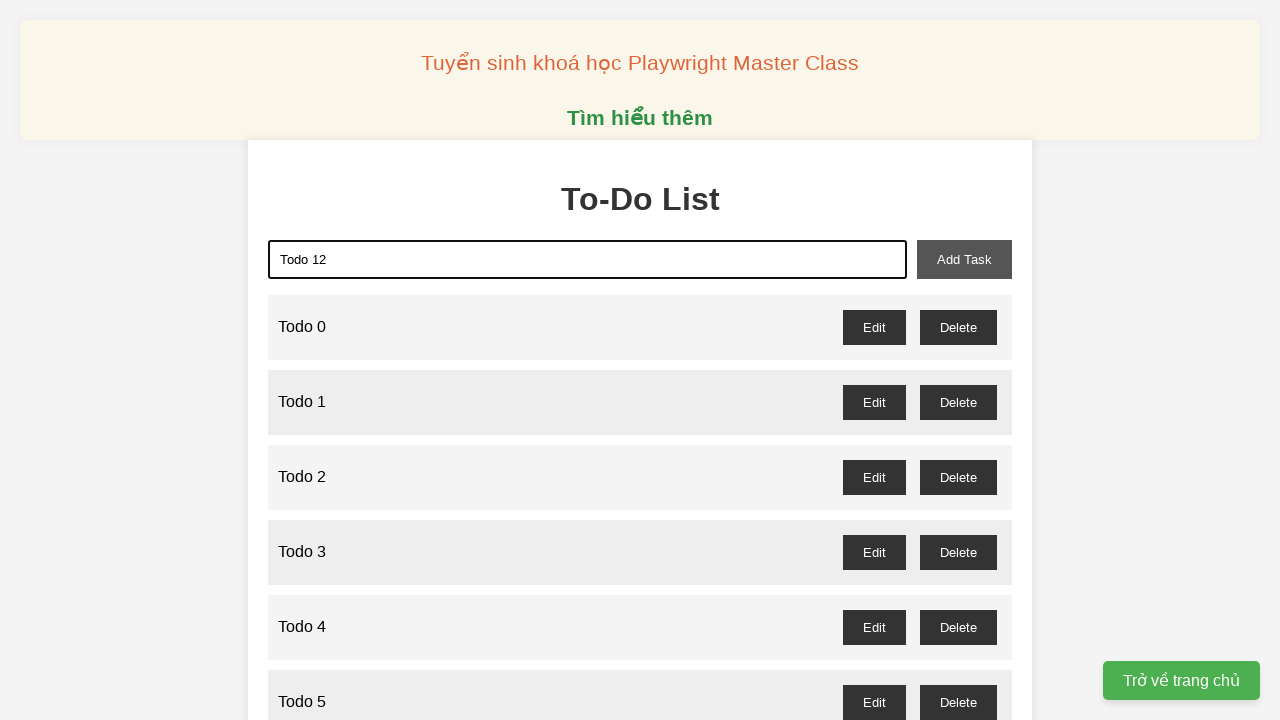

Clicked add task button to create Todo 12 at (964, 259) on xpath=//button[@id='add-task']
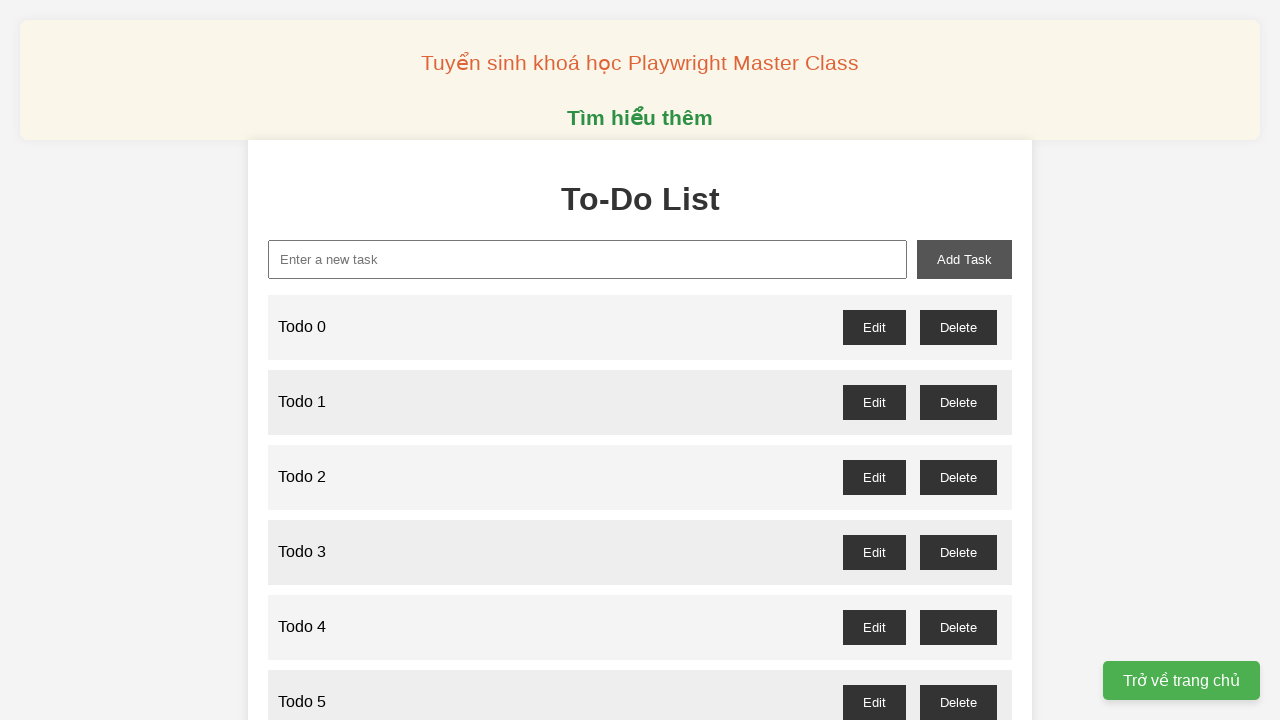

Filled new task input with 'Todo 13' on xpath=//input[@id='new-task']
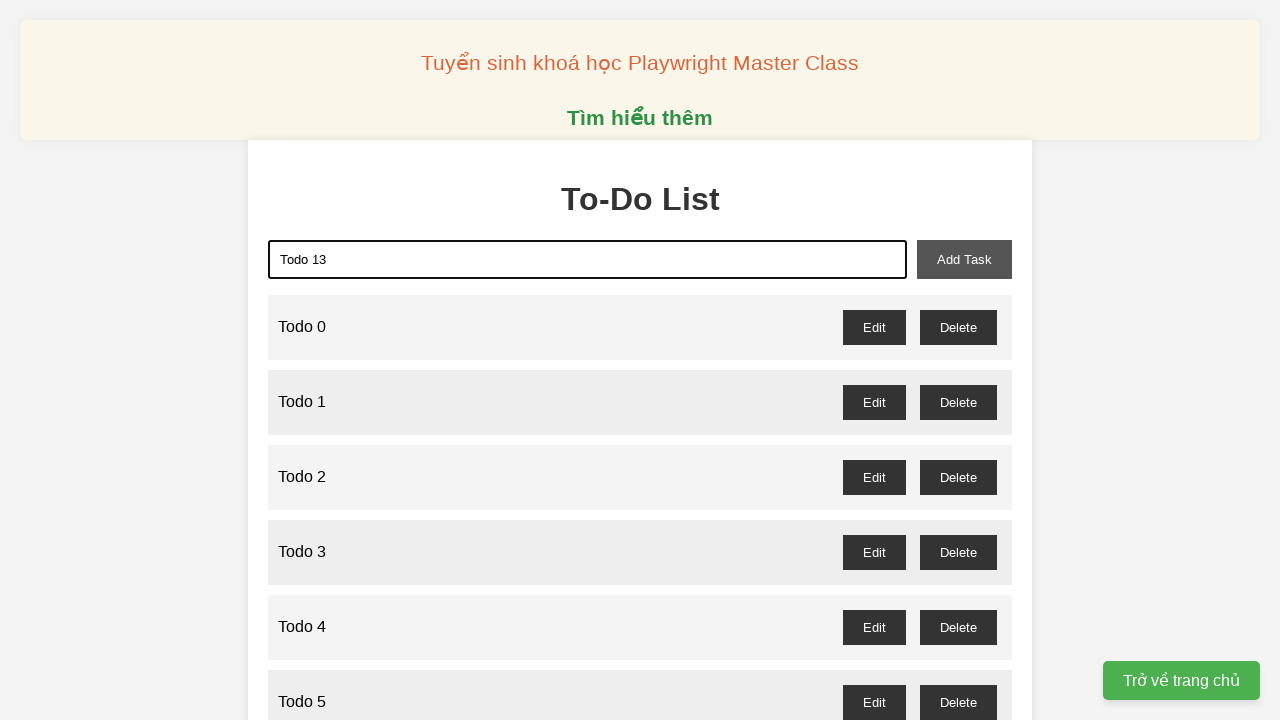

Clicked add task button to create Todo 13 at (964, 259) on xpath=//button[@id='add-task']
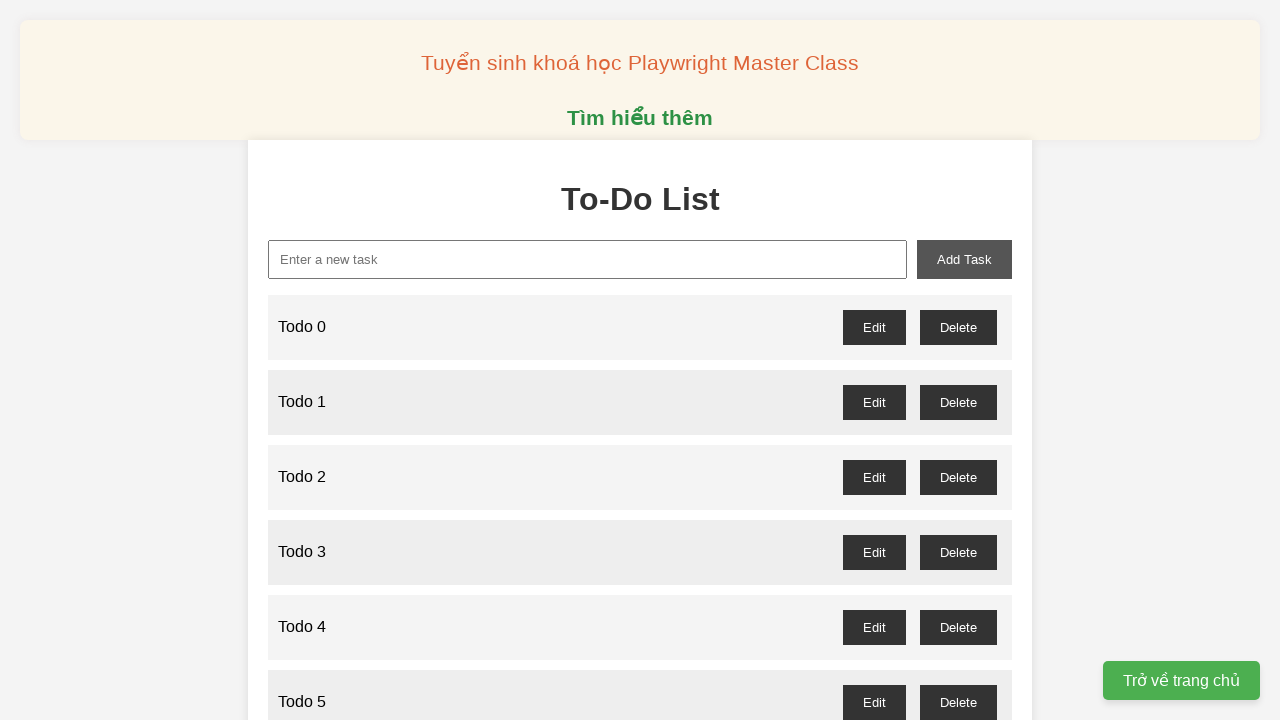

Filled new task input with 'Todo 14' on xpath=//input[@id='new-task']
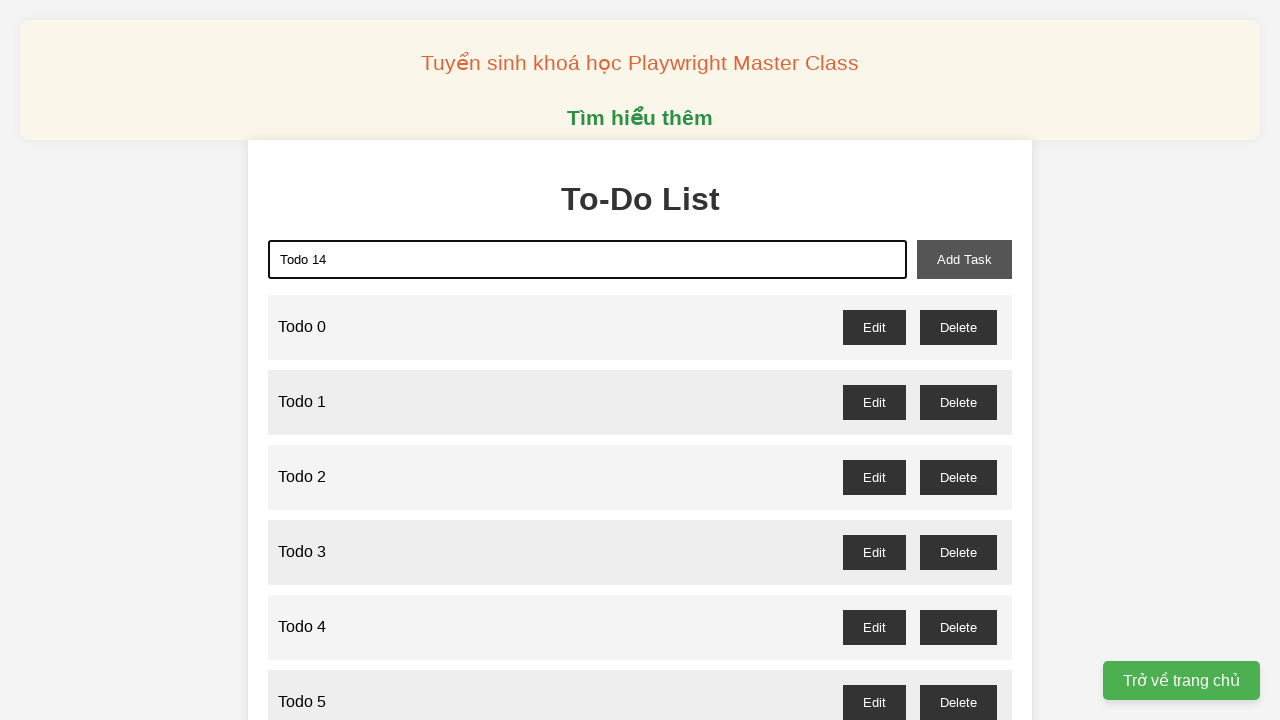

Clicked add task button to create Todo 14 at (964, 259) on xpath=//button[@id='add-task']
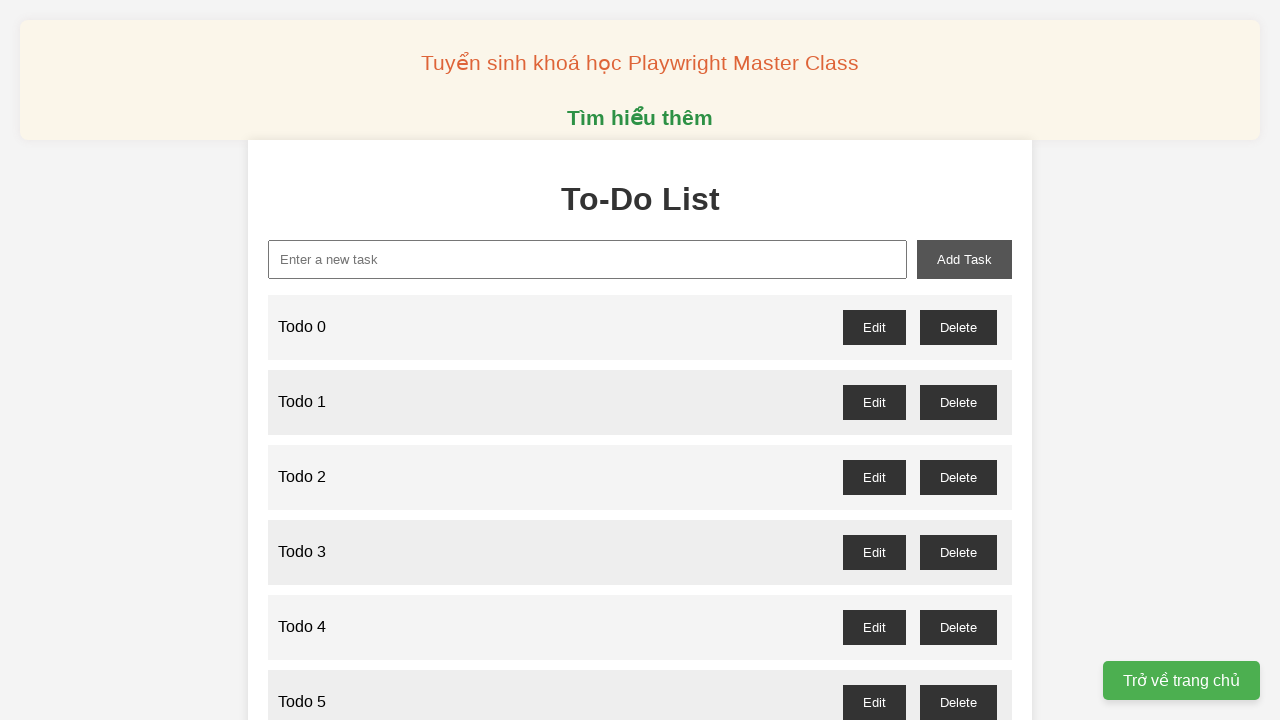

Filled new task input with 'Todo 15' on xpath=//input[@id='new-task']
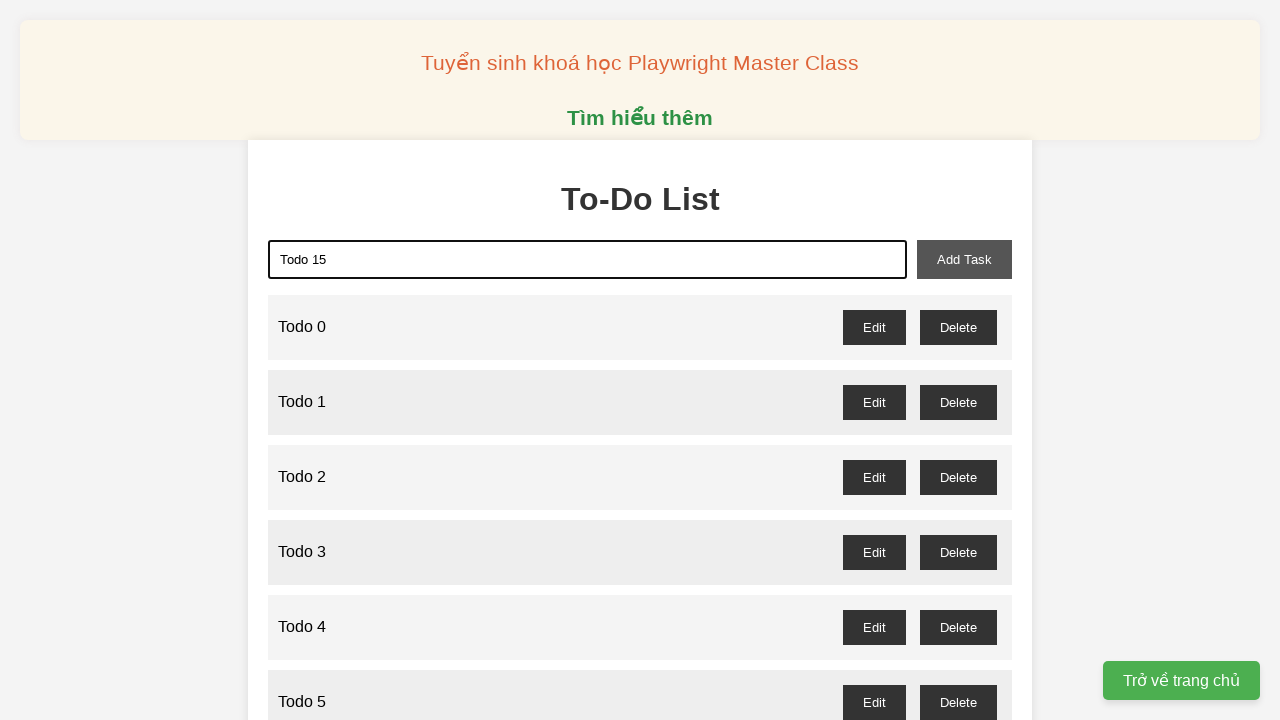

Clicked add task button to create Todo 15 at (964, 259) on xpath=//button[@id='add-task']
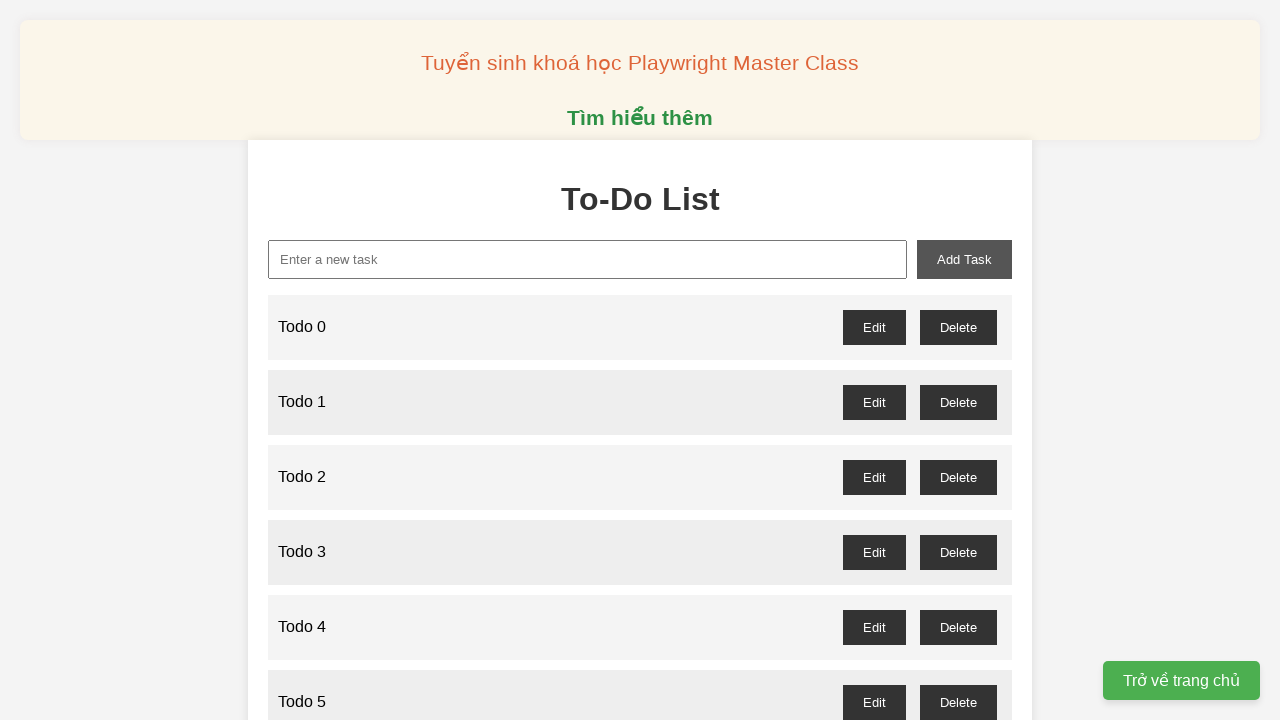

Filled new task input with 'Todo 16' on xpath=//input[@id='new-task']
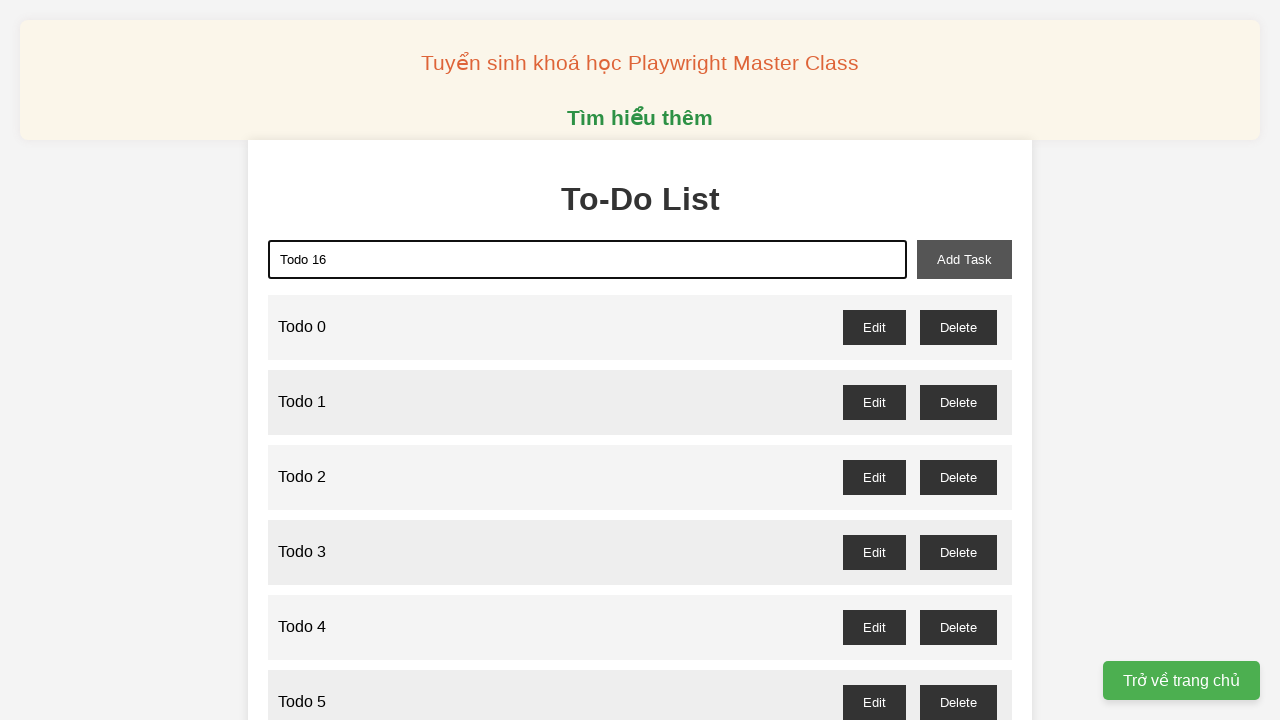

Clicked add task button to create Todo 16 at (964, 259) on xpath=//button[@id='add-task']
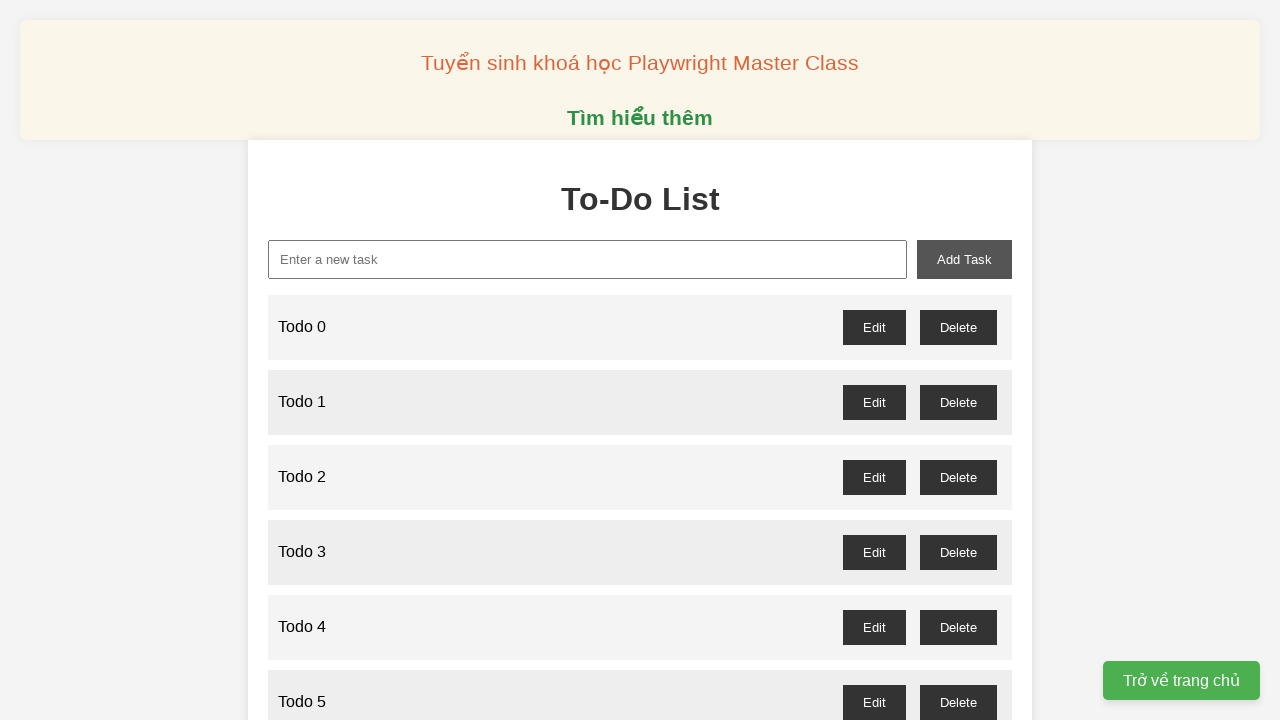

Filled new task input with 'Todo 17' on xpath=//input[@id='new-task']
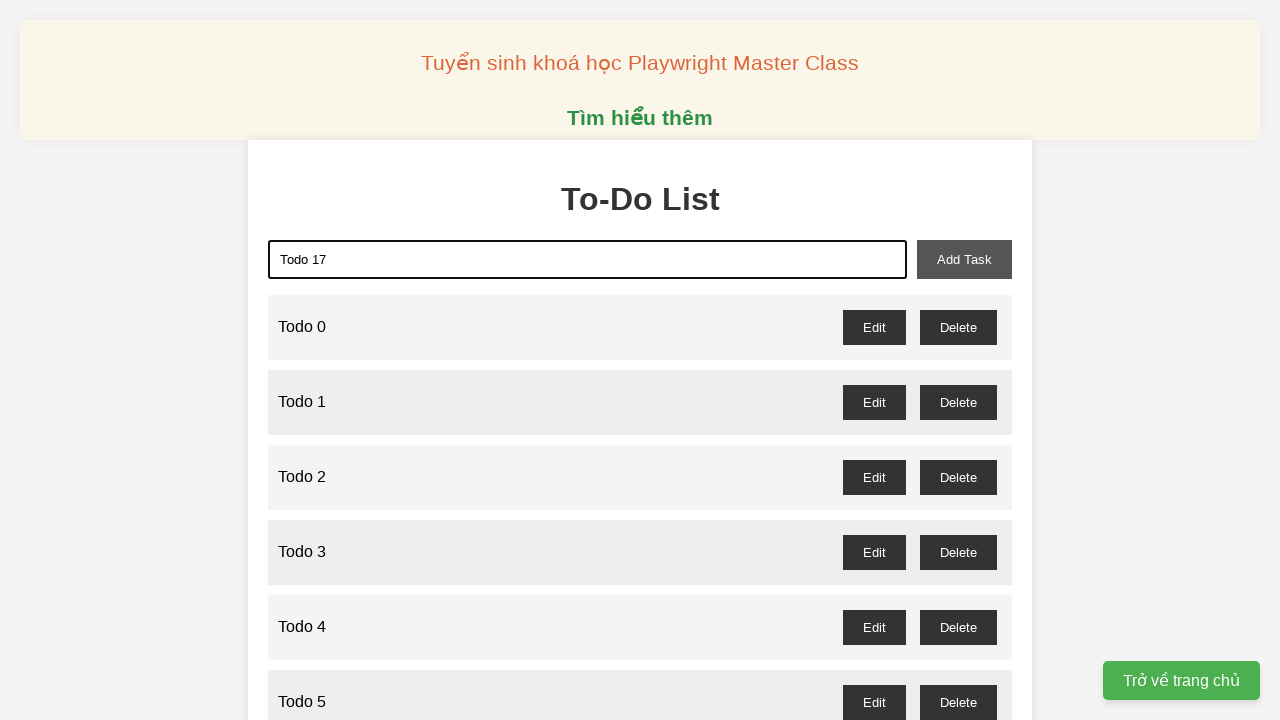

Clicked add task button to create Todo 17 at (964, 259) on xpath=//button[@id='add-task']
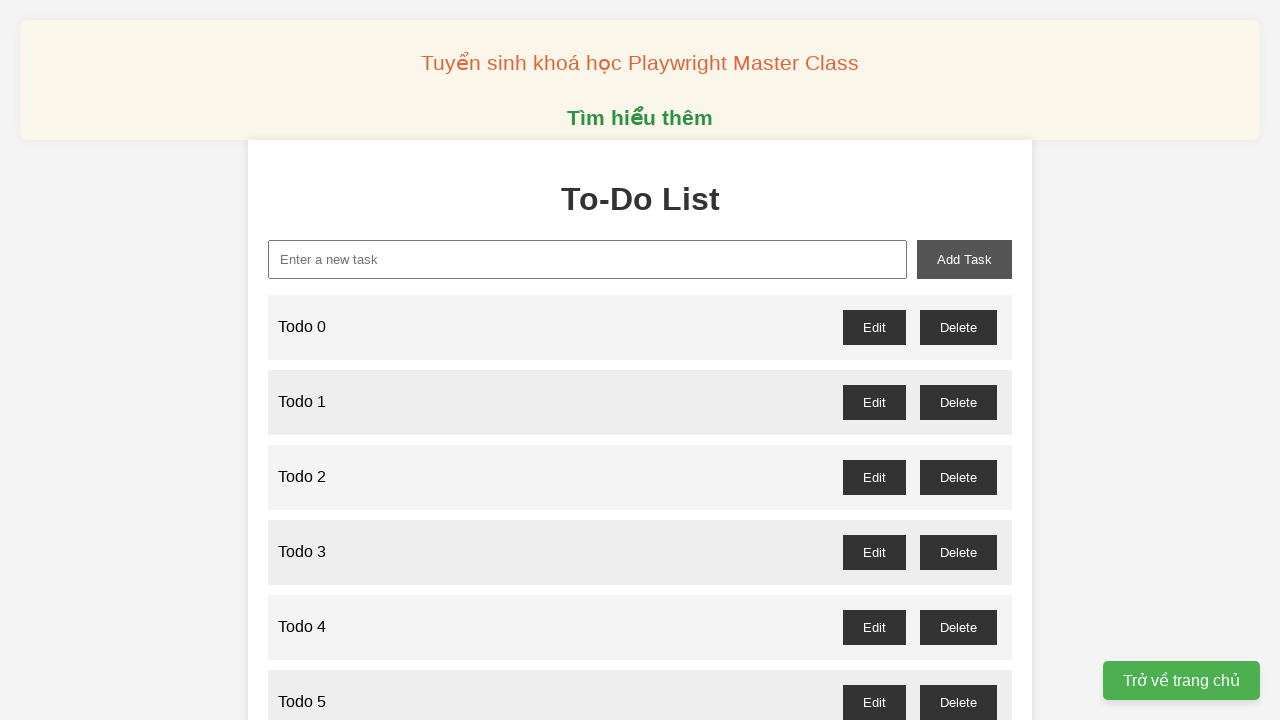

Filled new task input with 'Todo 18' on xpath=//input[@id='new-task']
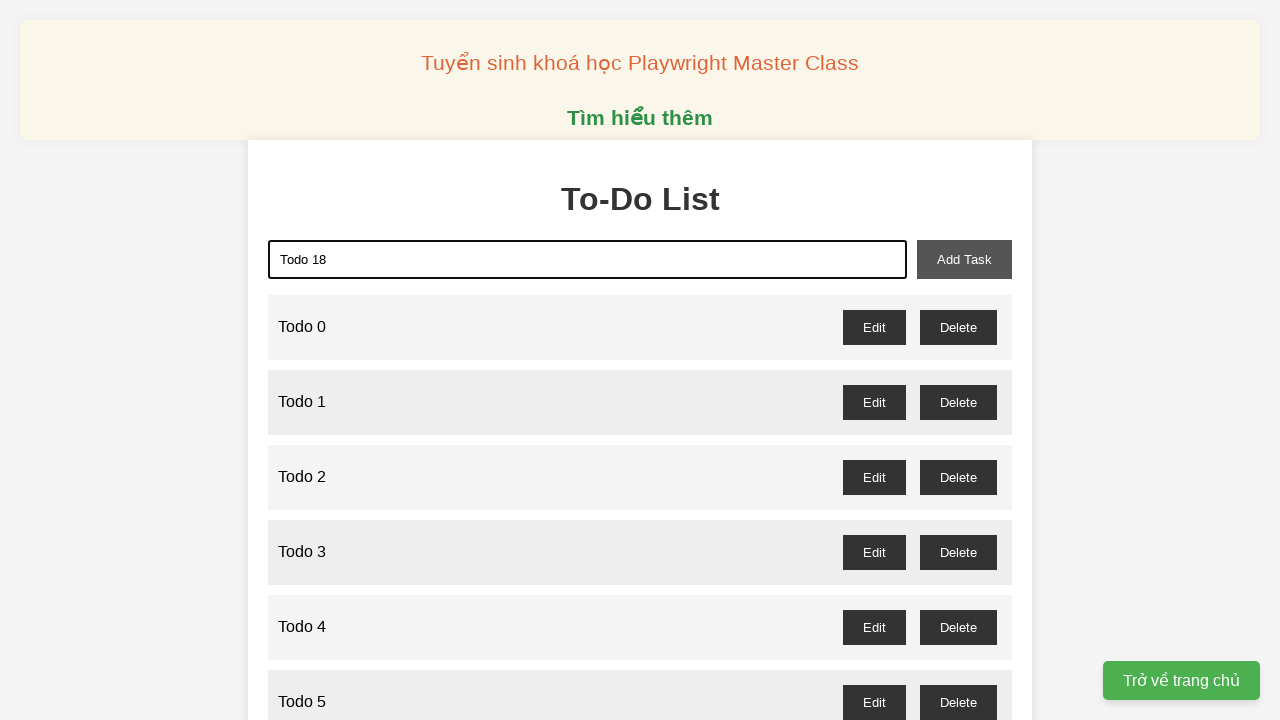

Clicked add task button to create Todo 18 at (964, 259) on xpath=//button[@id='add-task']
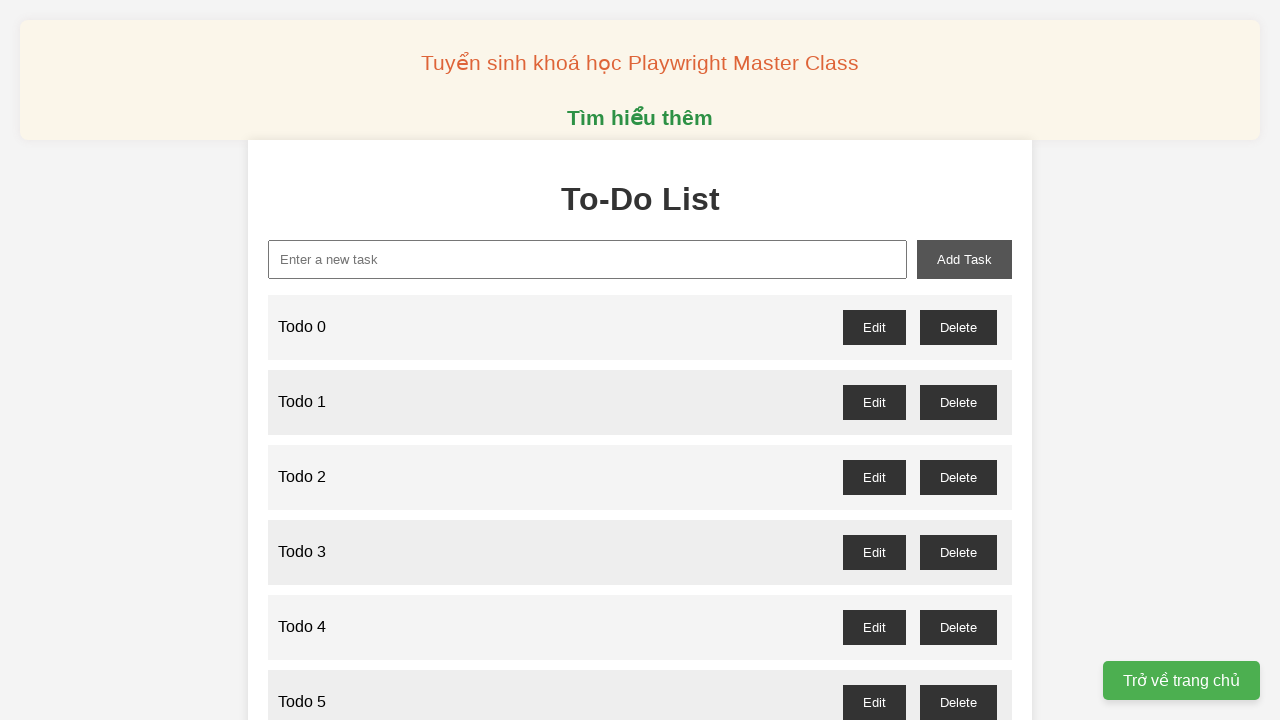

Filled new task input with 'Todo 19' on xpath=//input[@id='new-task']
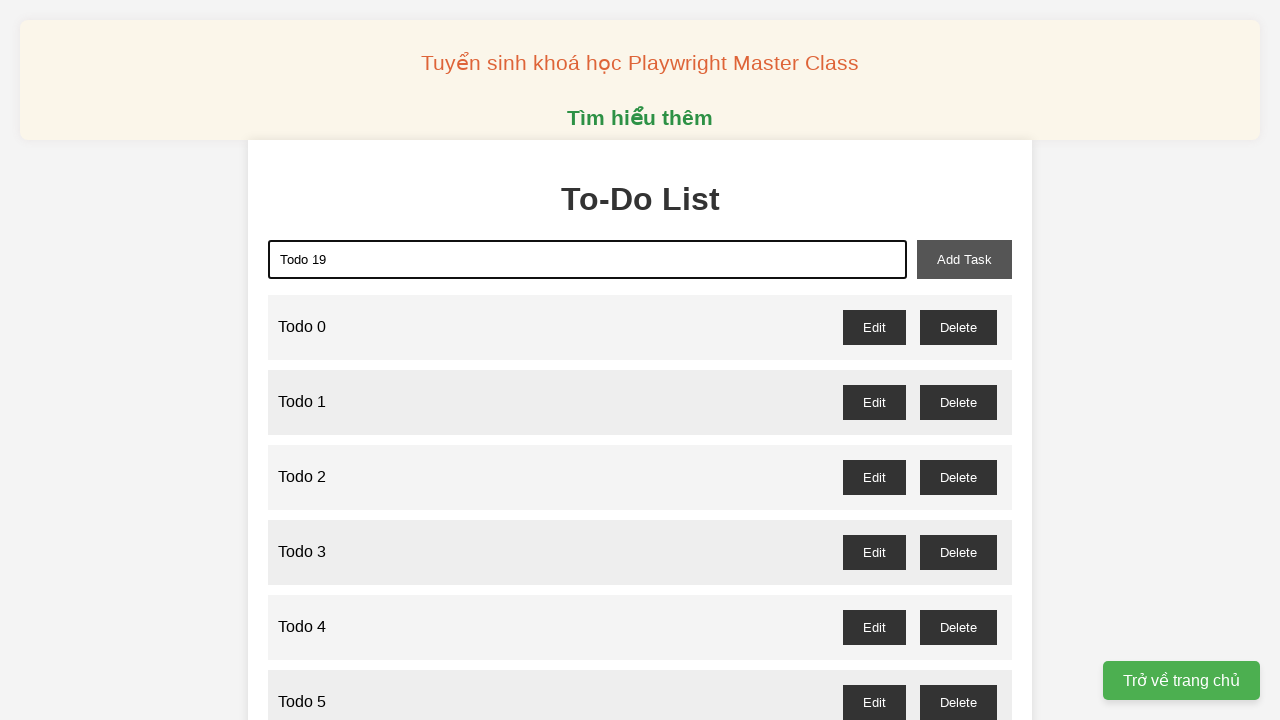

Clicked add task button to create Todo 19 at (964, 259) on xpath=//button[@id='add-task']
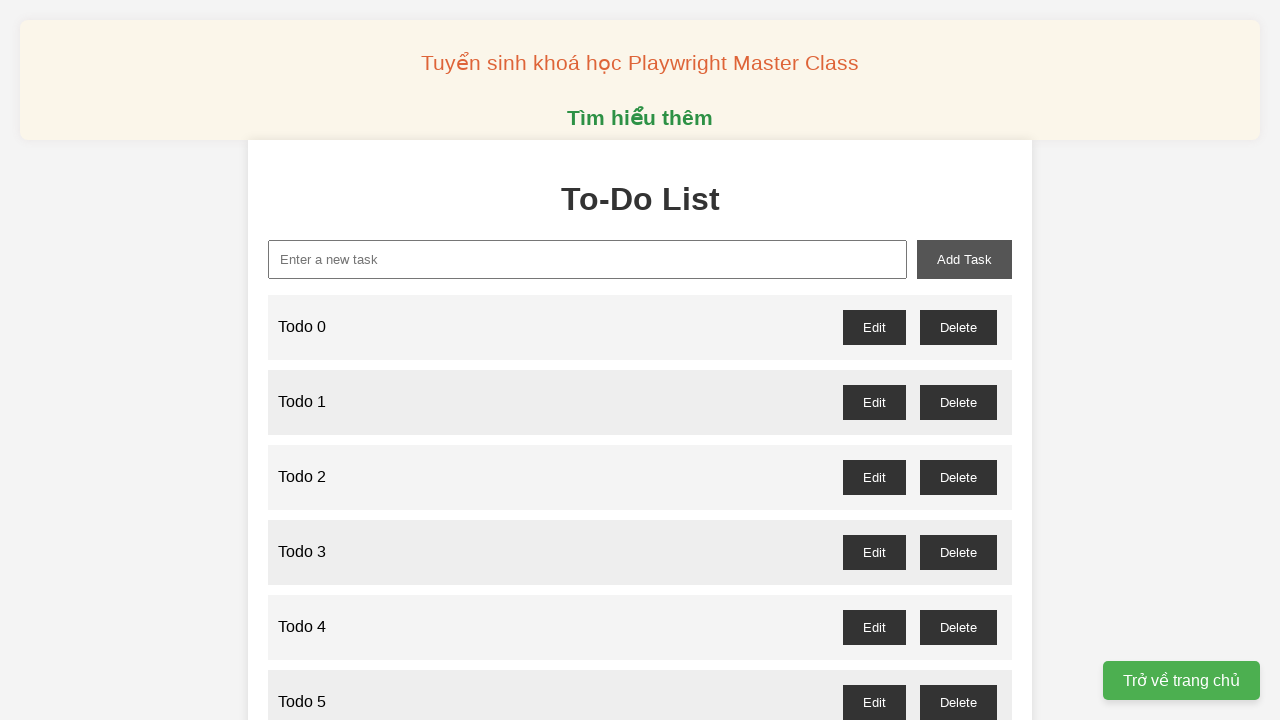

Filled new task input with 'Todo 20' on xpath=//input[@id='new-task']
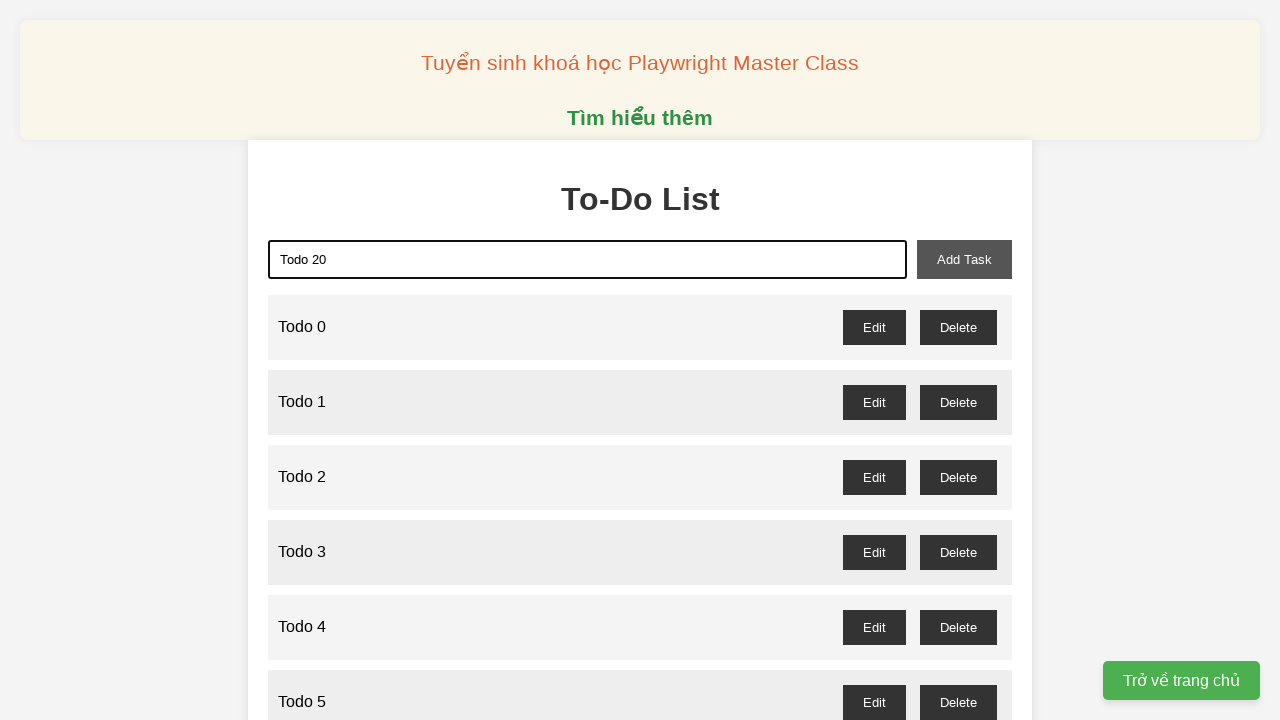

Clicked add task button to create Todo 20 at (964, 259) on xpath=//button[@id='add-task']
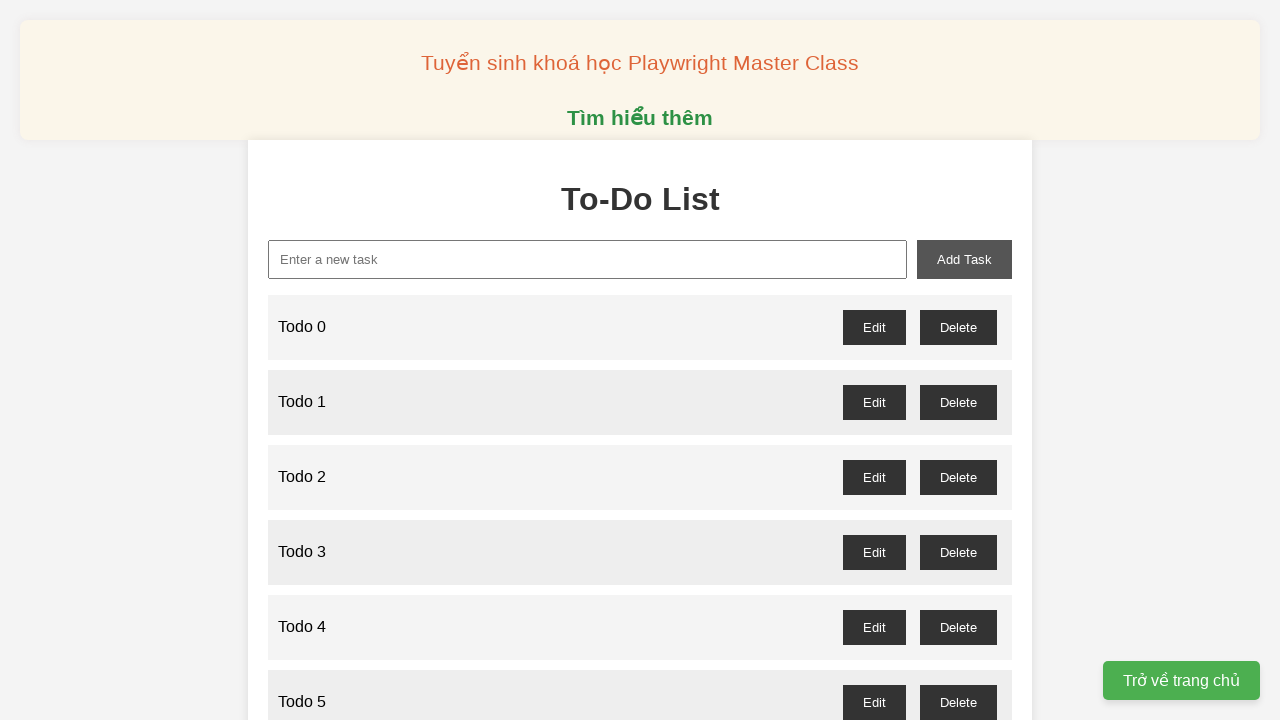

Filled new task input with 'Todo 21' on xpath=//input[@id='new-task']
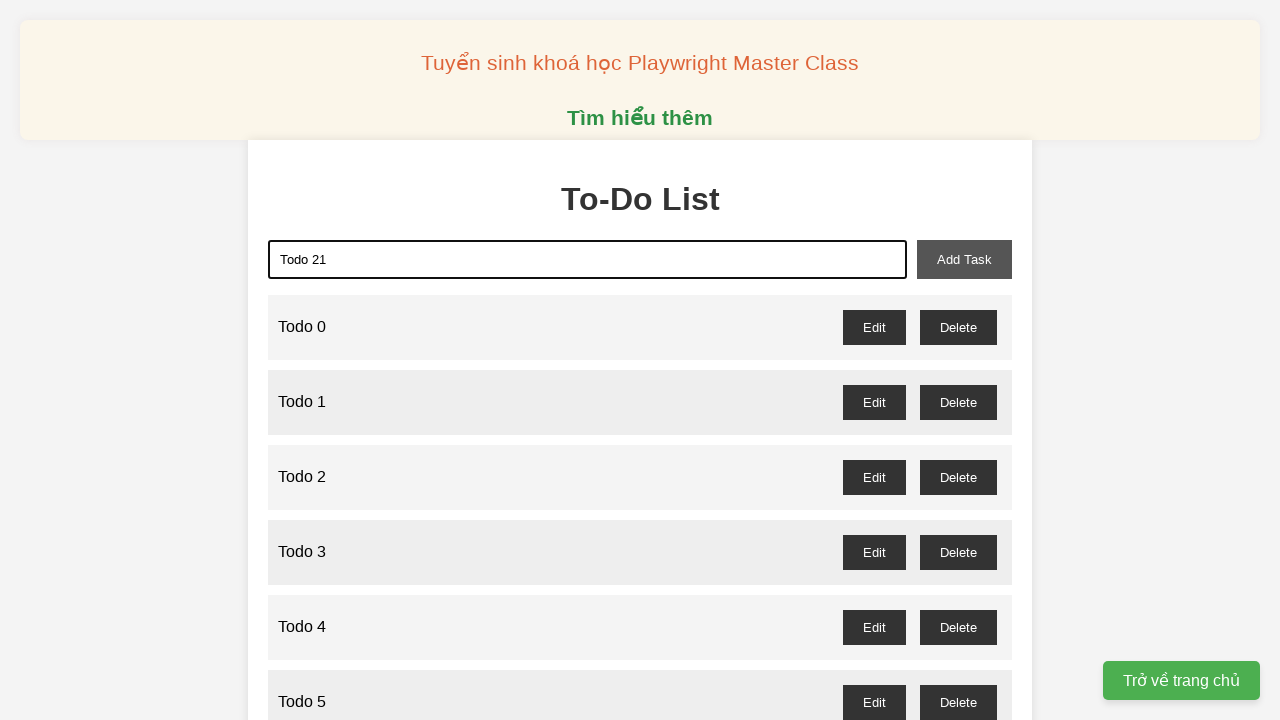

Clicked add task button to create Todo 21 at (964, 259) on xpath=//button[@id='add-task']
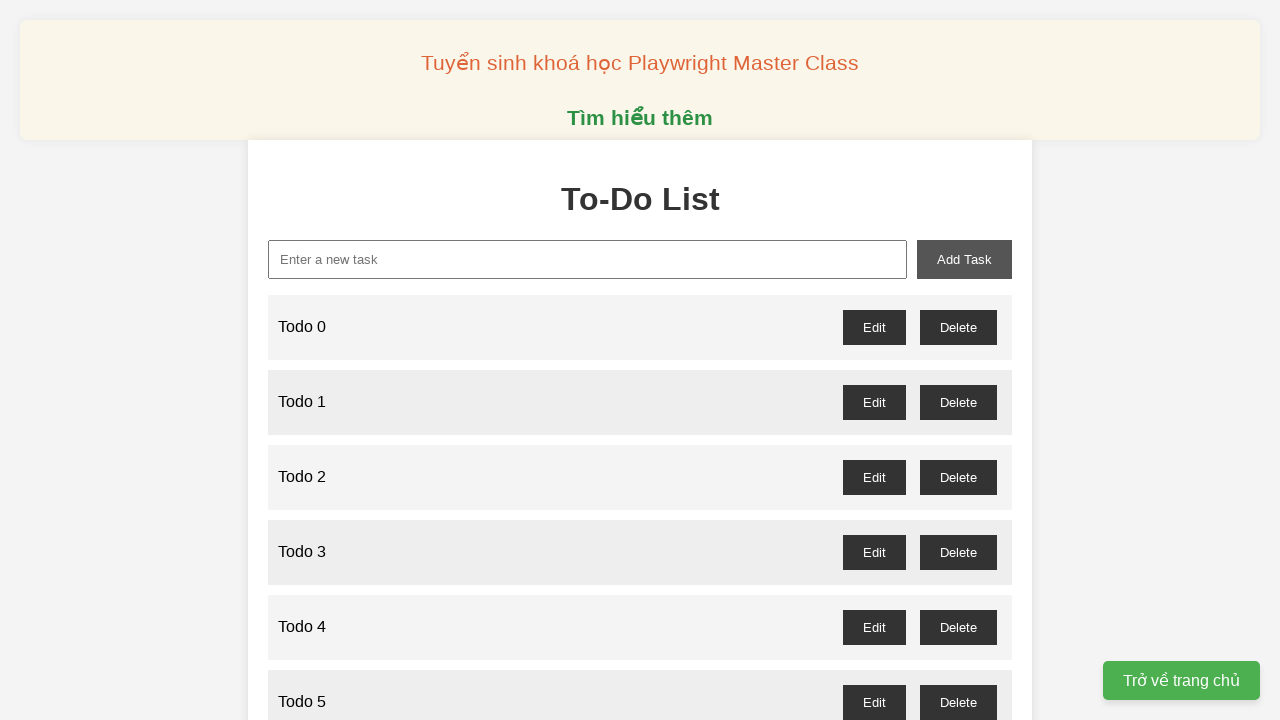

Filled new task input with 'Todo 22' on xpath=//input[@id='new-task']
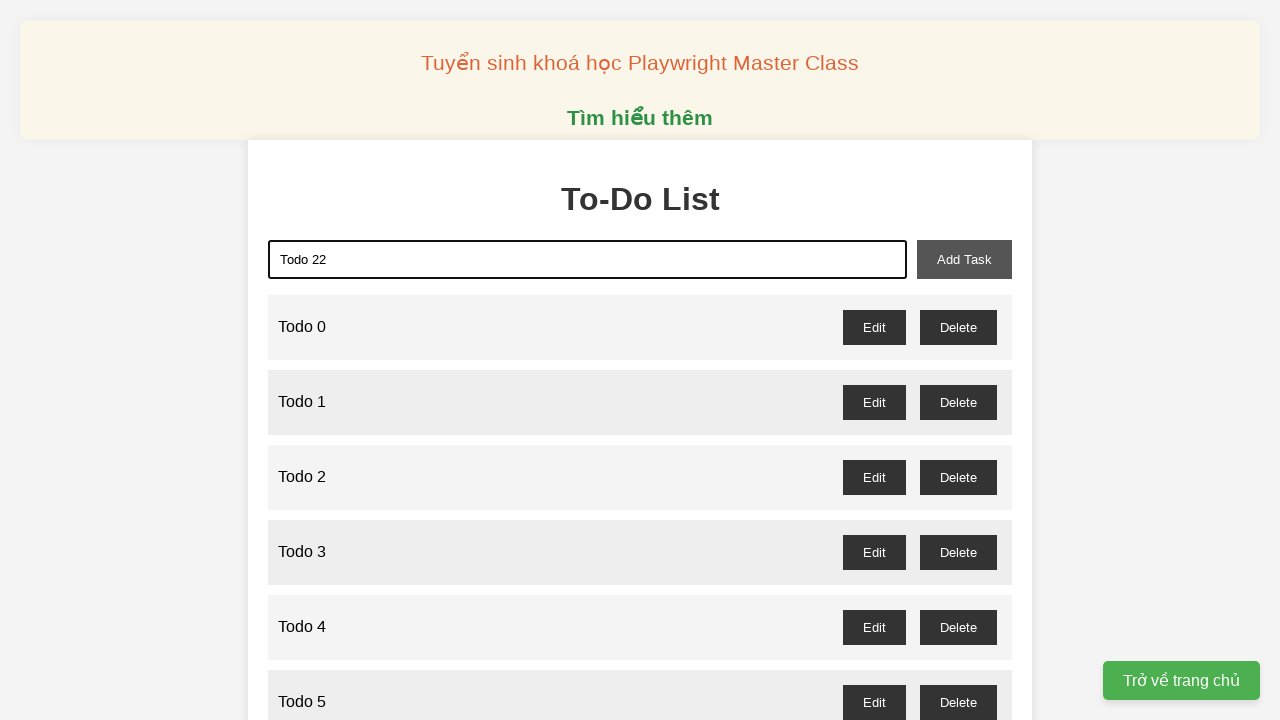

Clicked add task button to create Todo 22 at (964, 259) on xpath=//button[@id='add-task']
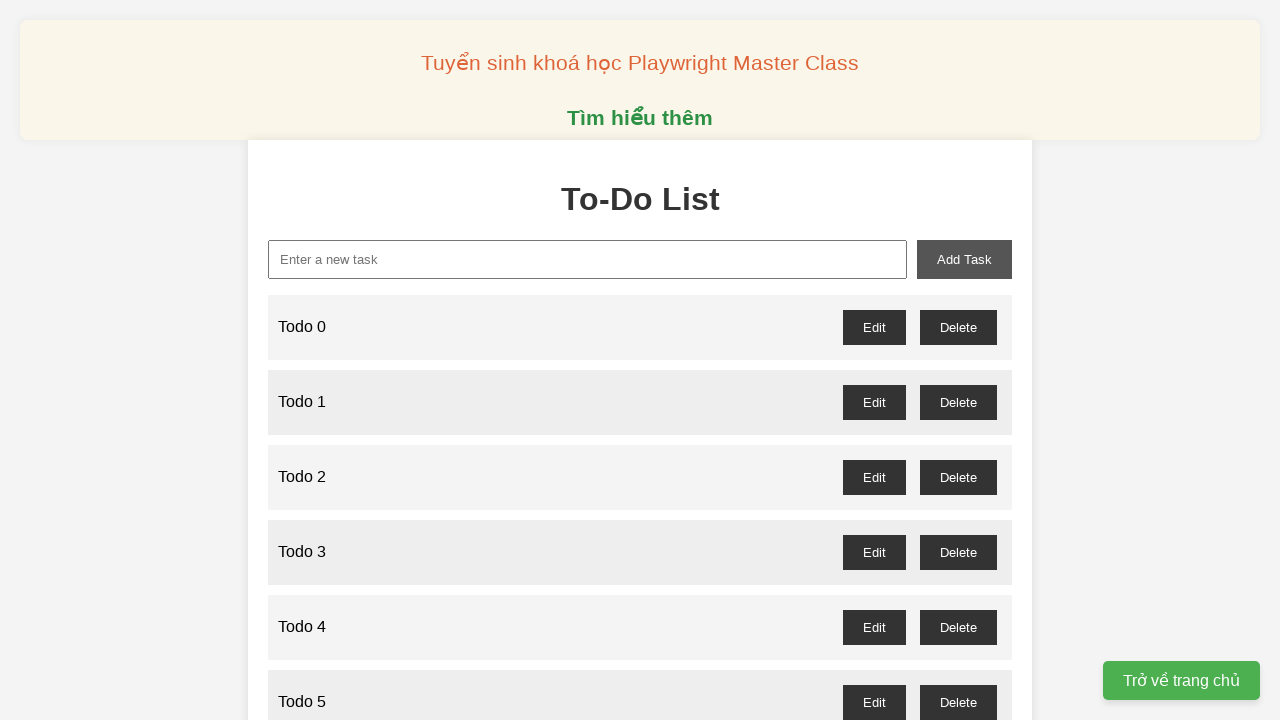

Filled new task input with 'Todo 23' on xpath=//input[@id='new-task']
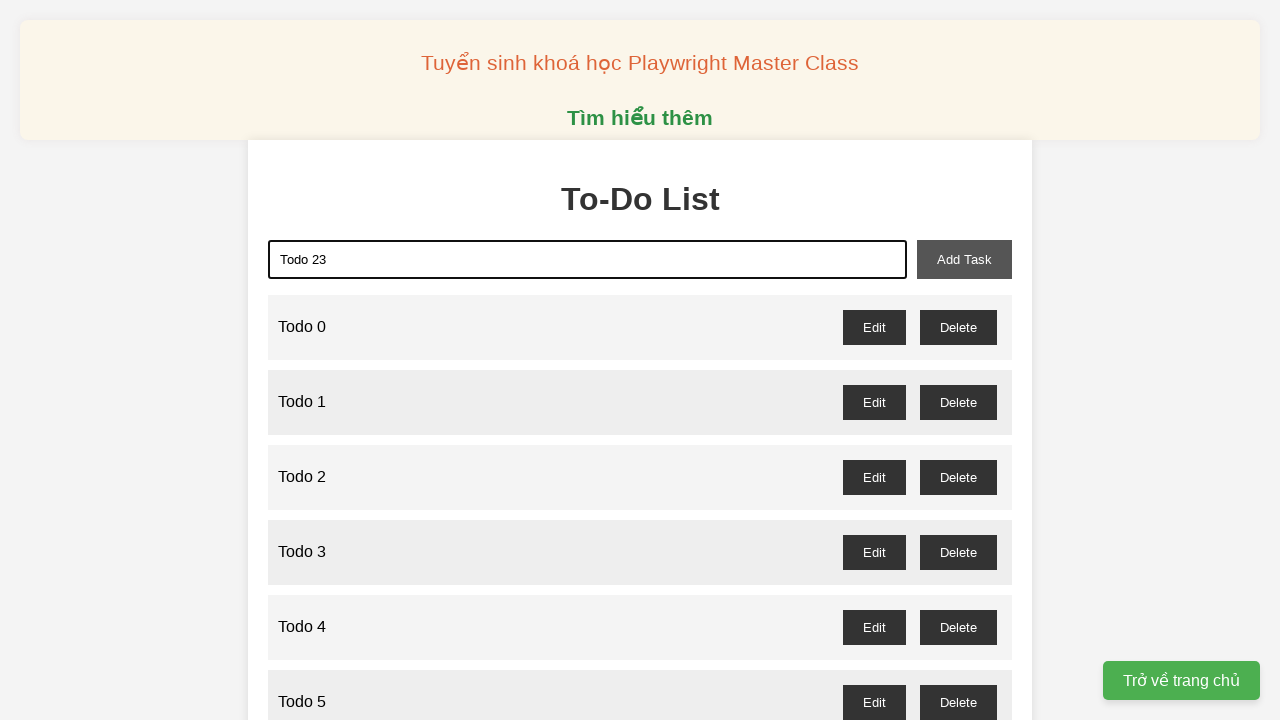

Clicked add task button to create Todo 23 at (964, 259) on xpath=//button[@id='add-task']
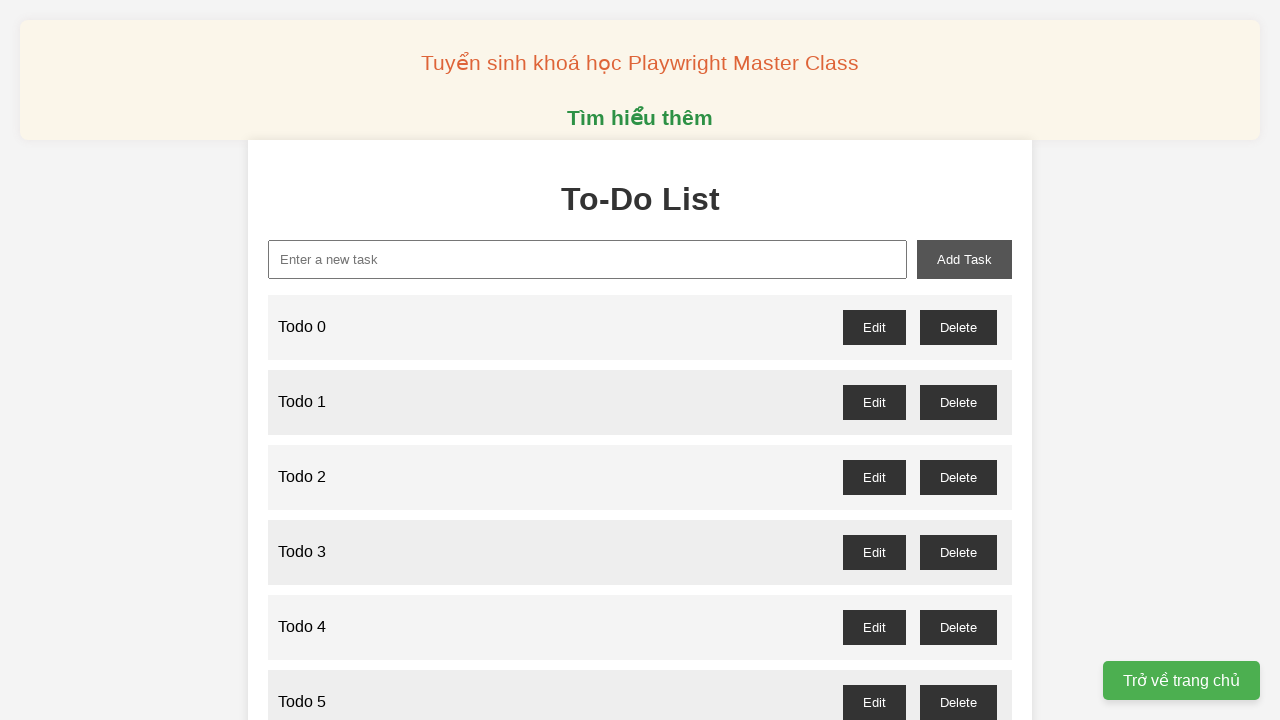

Filled new task input with 'Todo 24' on xpath=//input[@id='new-task']
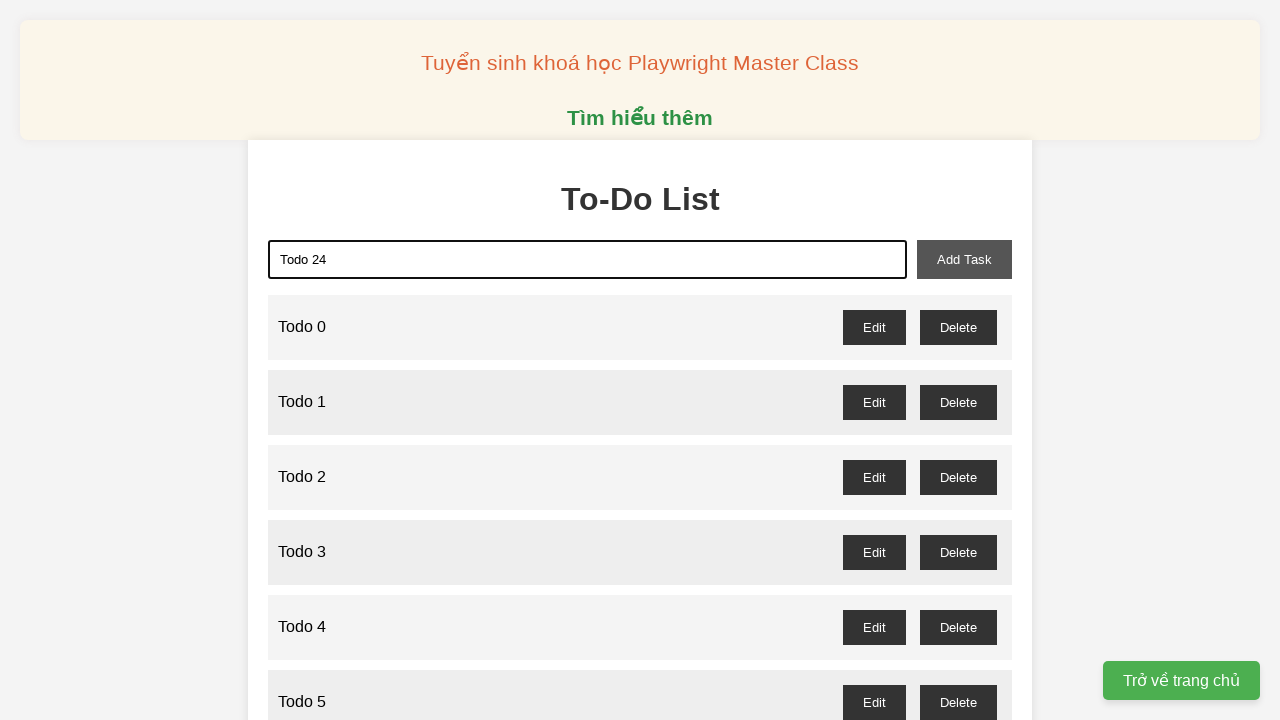

Clicked add task button to create Todo 24 at (964, 259) on xpath=//button[@id='add-task']
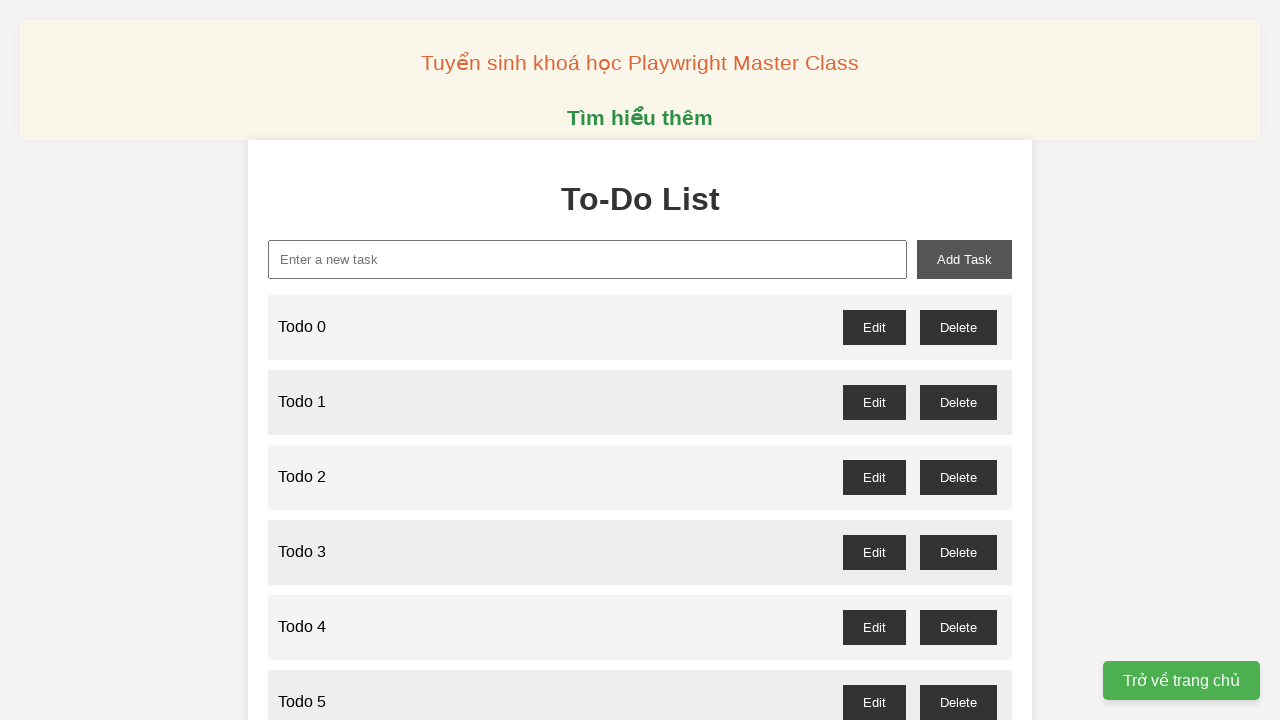

Filled new task input with 'Todo 25' on xpath=//input[@id='new-task']
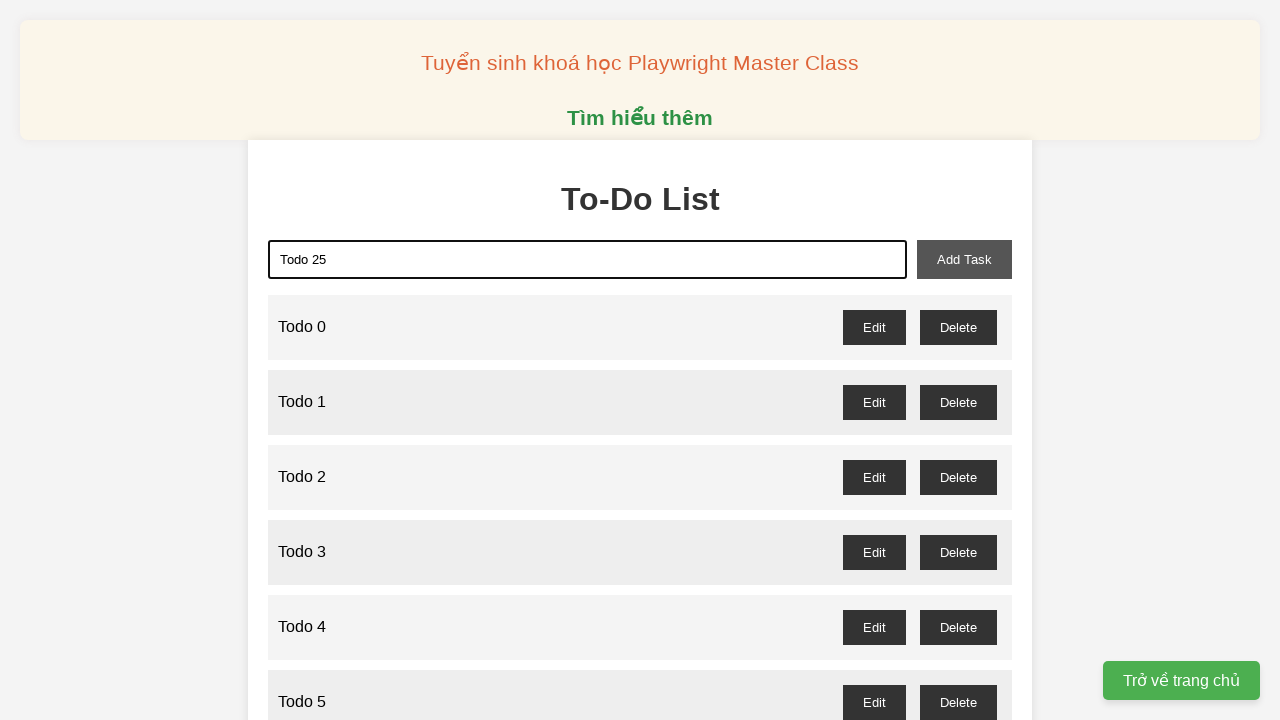

Clicked add task button to create Todo 25 at (964, 259) on xpath=//button[@id='add-task']
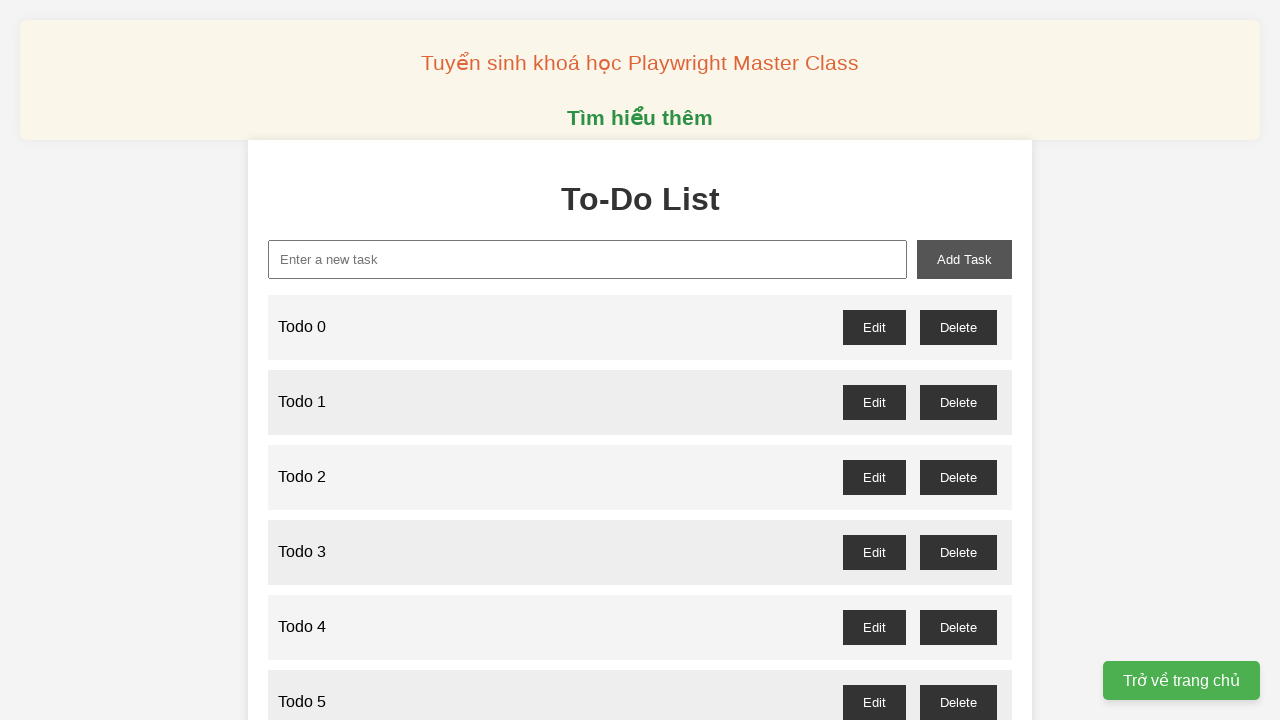

Filled new task input with 'Todo 26' on xpath=//input[@id='new-task']
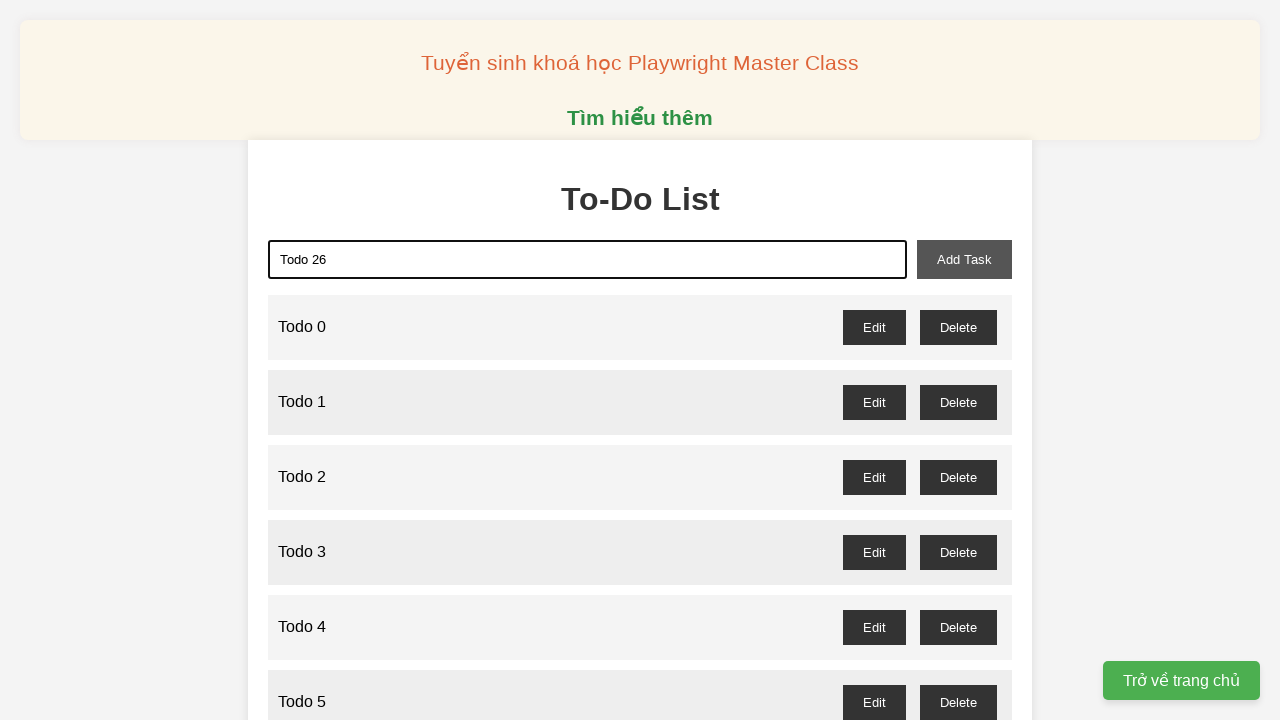

Clicked add task button to create Todo 26 at (964, 259) on xpath=//button[@id='add-task']
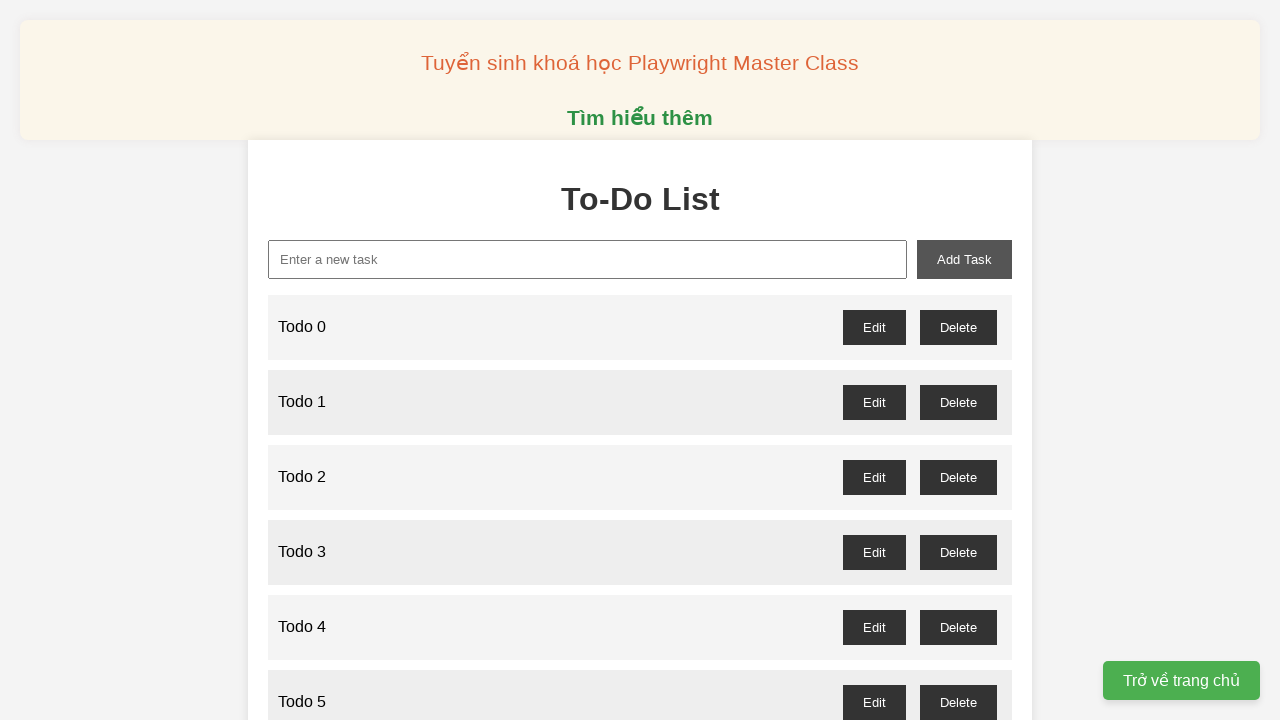

Filled new task input with 'Todo 27' on xpath=//input[@id='new-task']
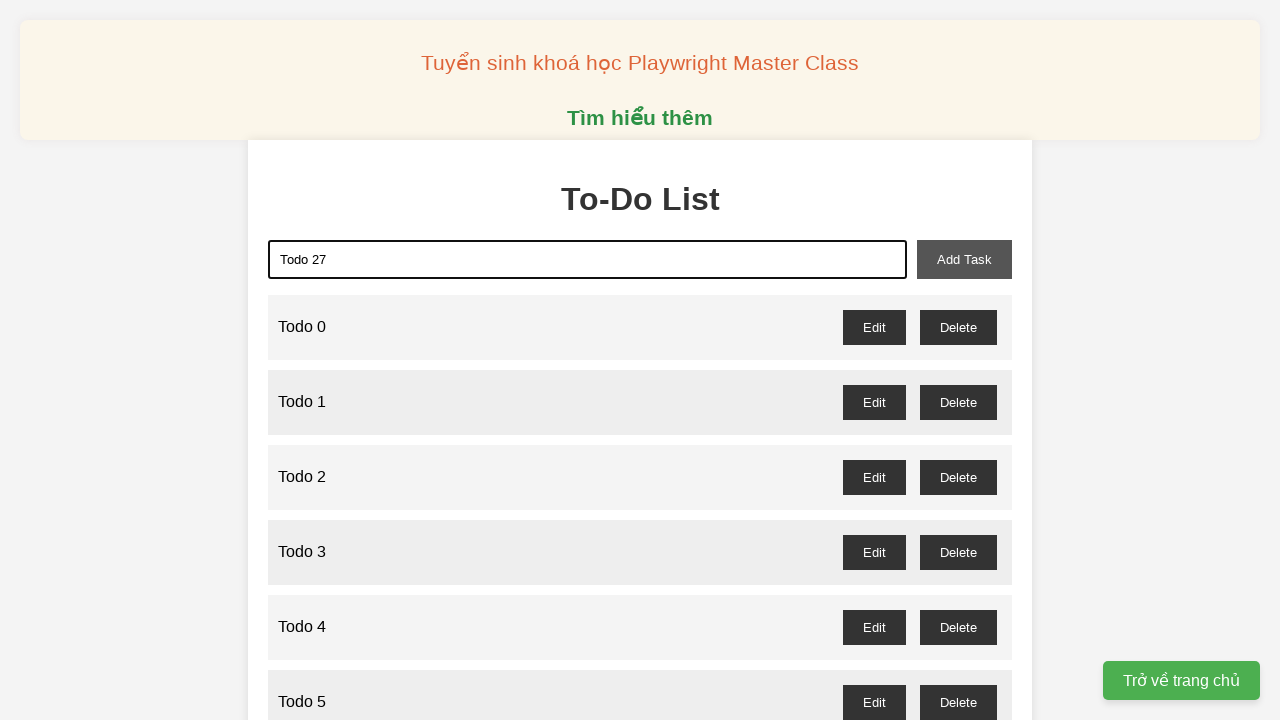

Clicked add task button to create Todo 27 at (964, 259) on xpath=//button[@id='add-task']
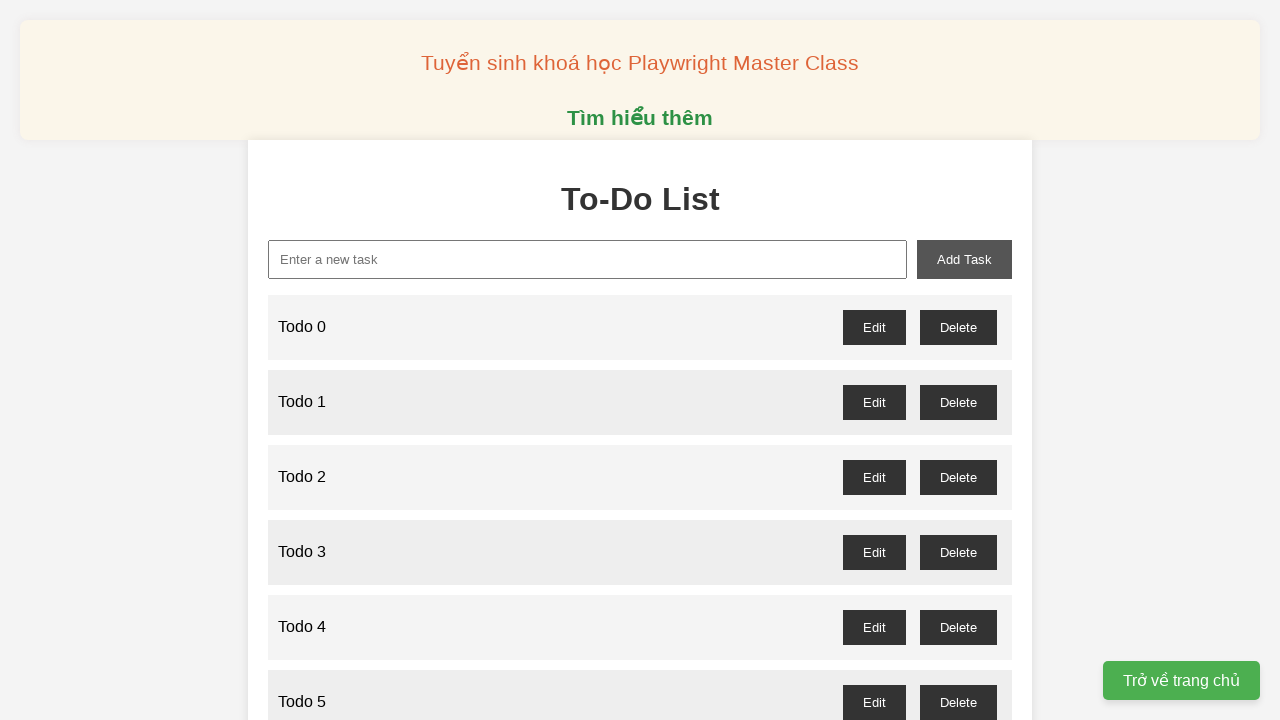

Filled new task input with 'Todo 28' on xpath=//input[@id='new-task']
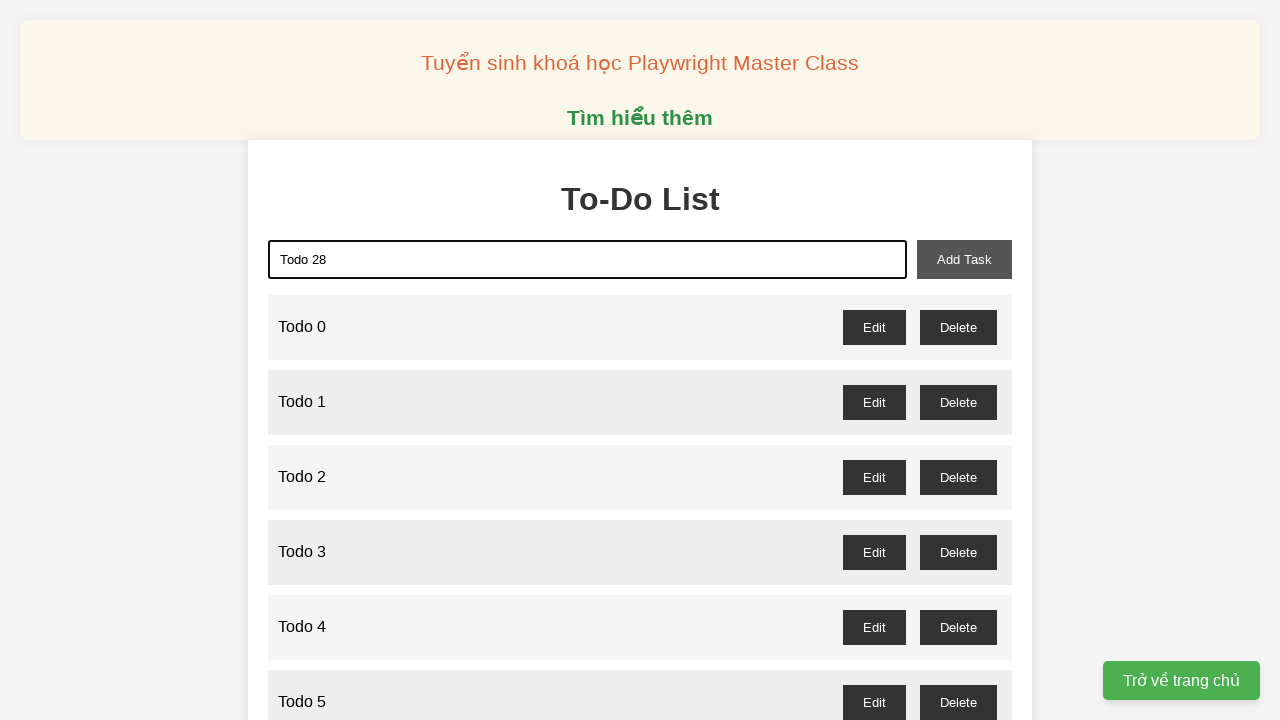

Clicked add task button to create Todo 28 at (964, 259) on xpath=//button[@id='add-task']
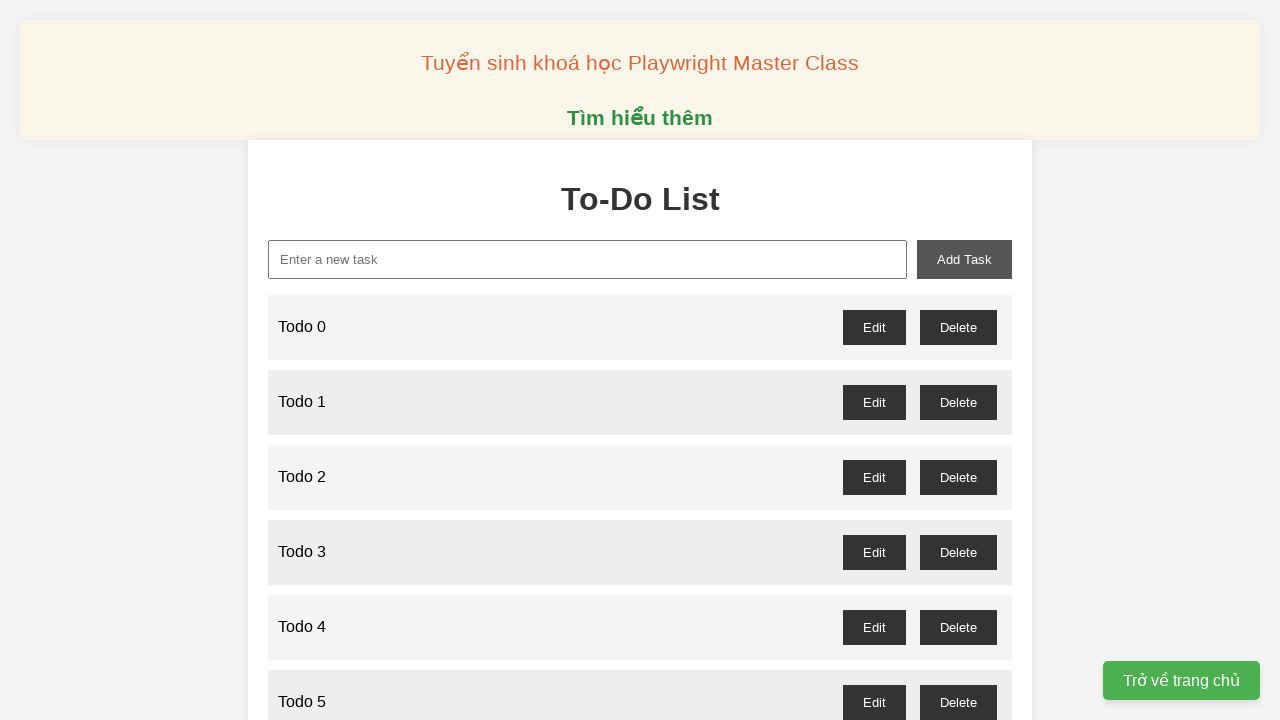

Filled new task input with 'Todo 29' on xpath=//input[@id='new-task']
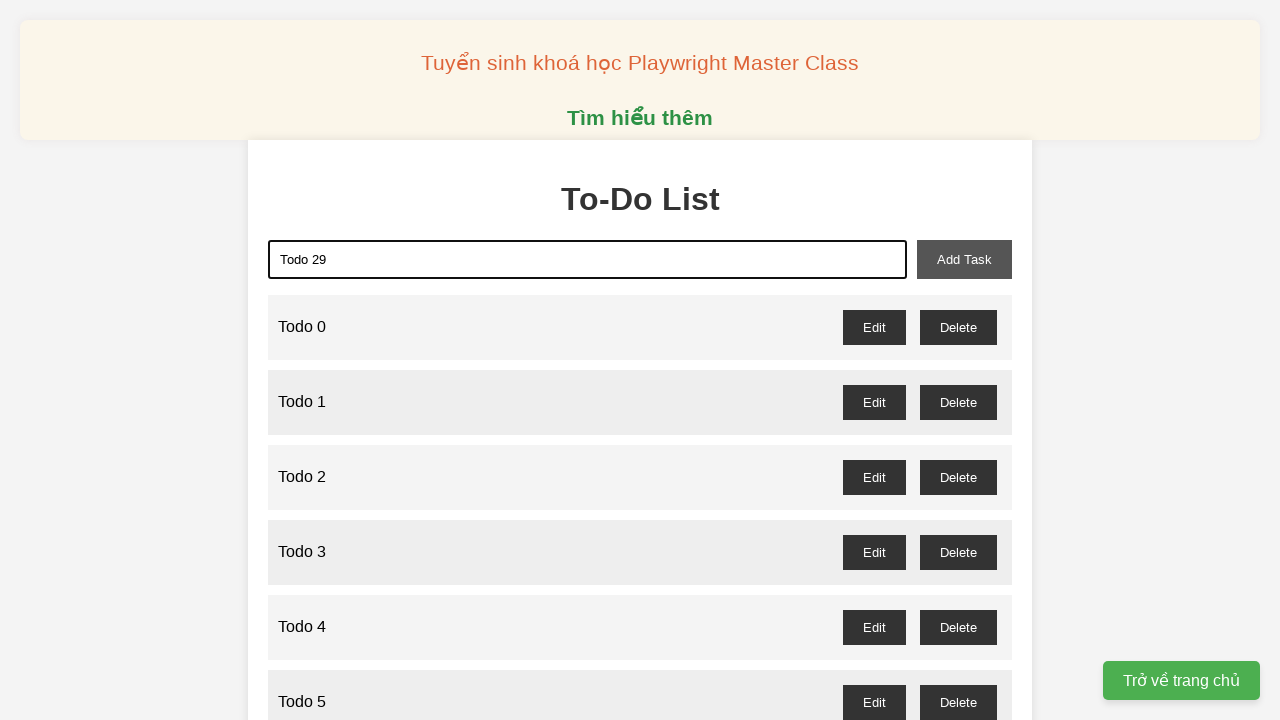

Clicked add task button to create Todo 29 at (964, 259) on xpath=//button[@id='add-task']
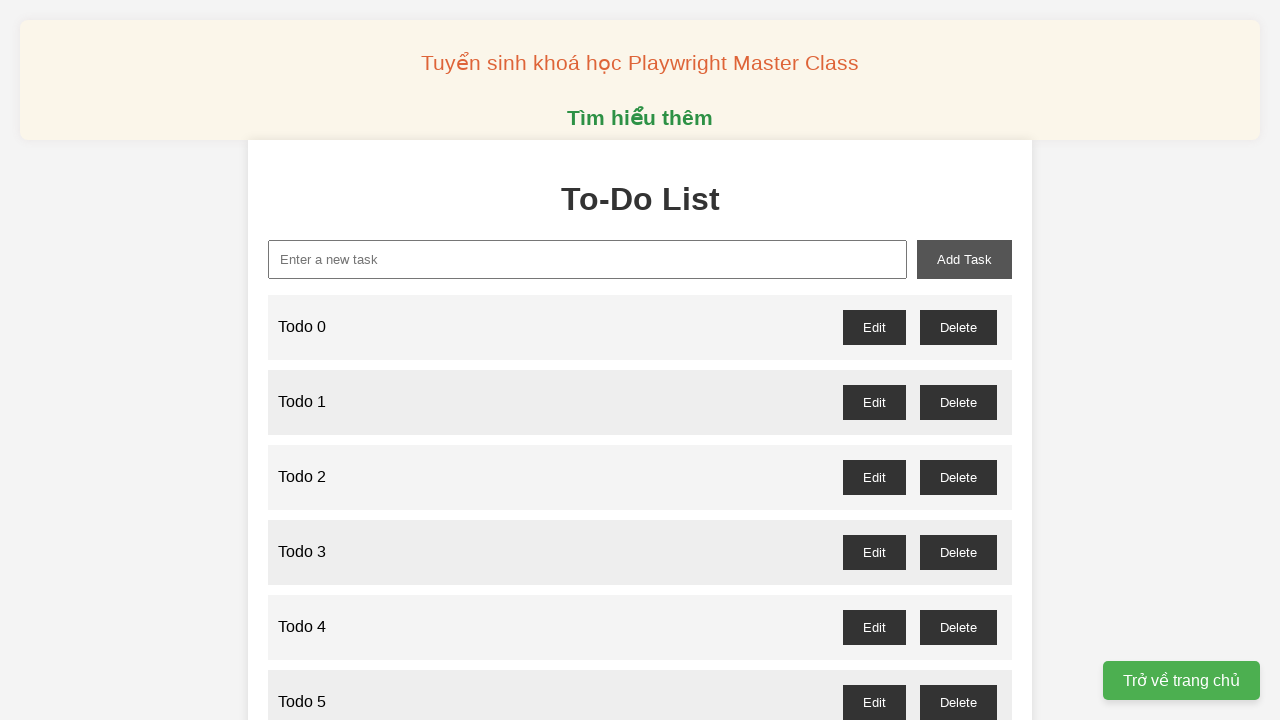

Filled new task input with 'Todo 30' on xpath=//input[@id='new-task']
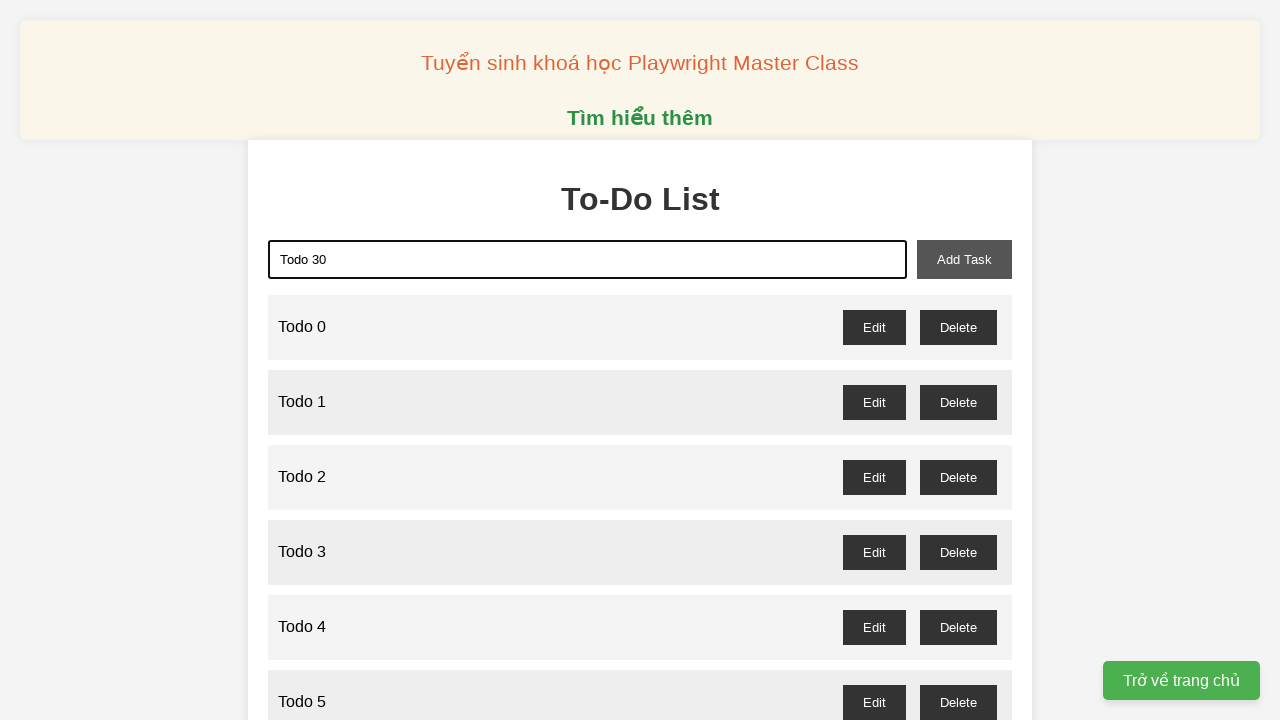

Clicked add task button to create Todo 30 at (964, 259) on xpath=//button[@id='add-task']
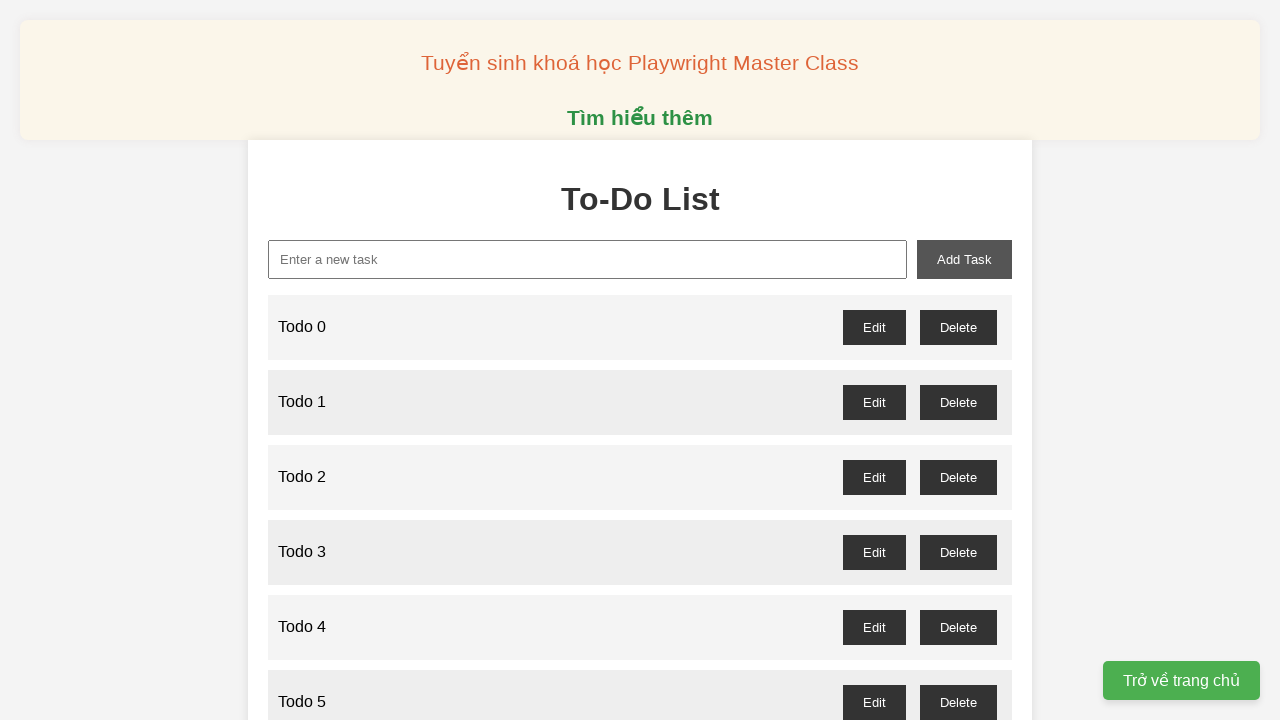

Filled new task input with 'Todo 31' on xpath=//input[@id='new-task']
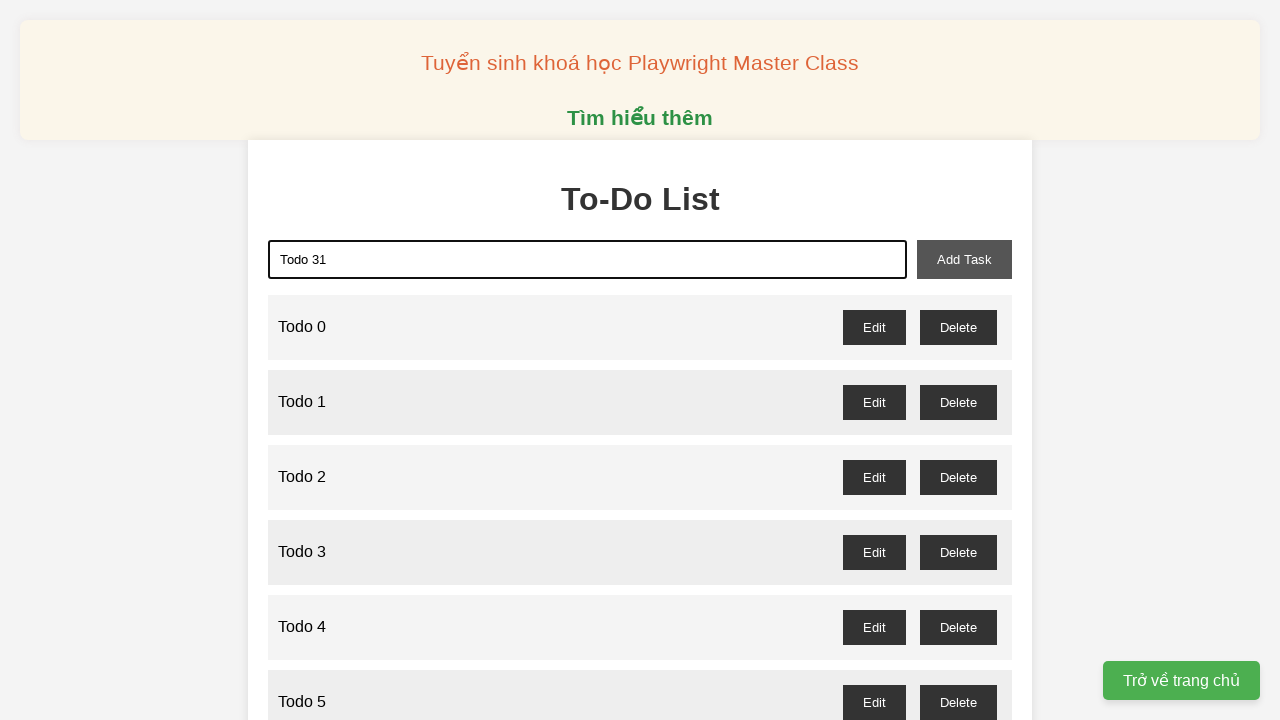

Clicked add task button to create Todo 31 at (964, 259) on xpath=//button[@id='add-task']
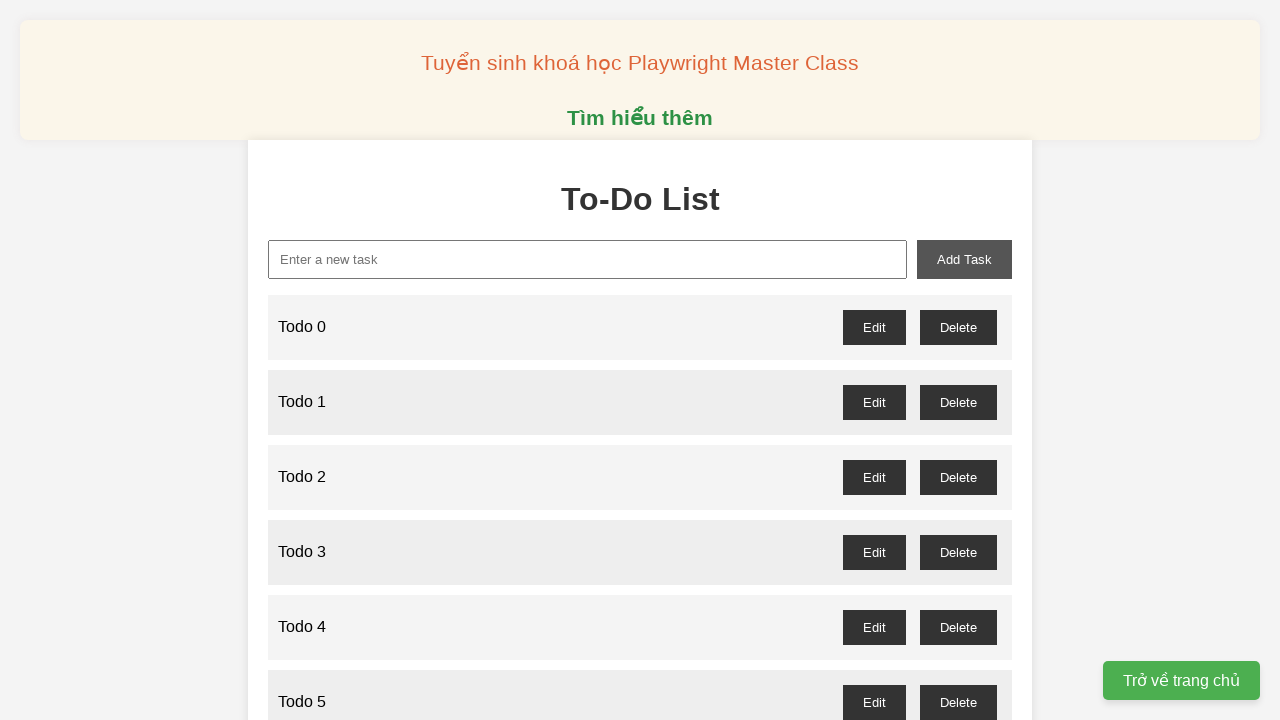

Filled new task input with 'Todo 32' on xpath=//input[@id='new-task']
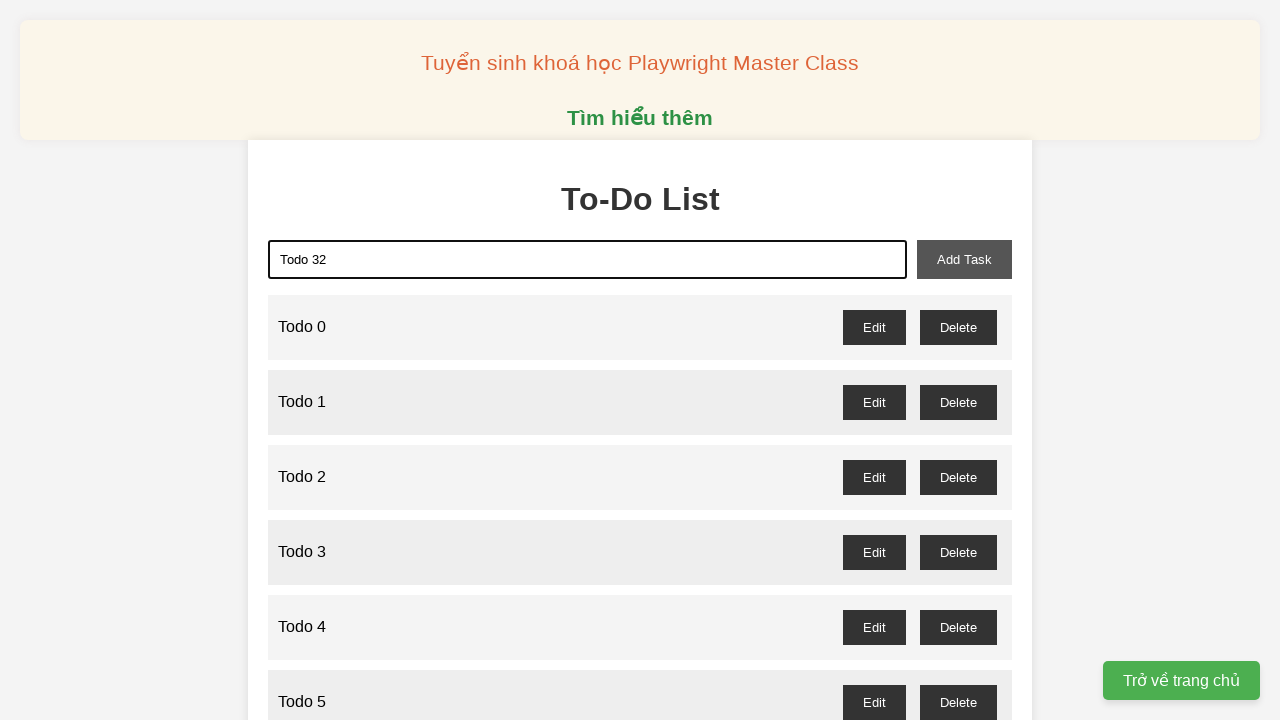

Clicked add task button to create Todo 32 at (964, 259) on xpath=//button[@id='add-task']
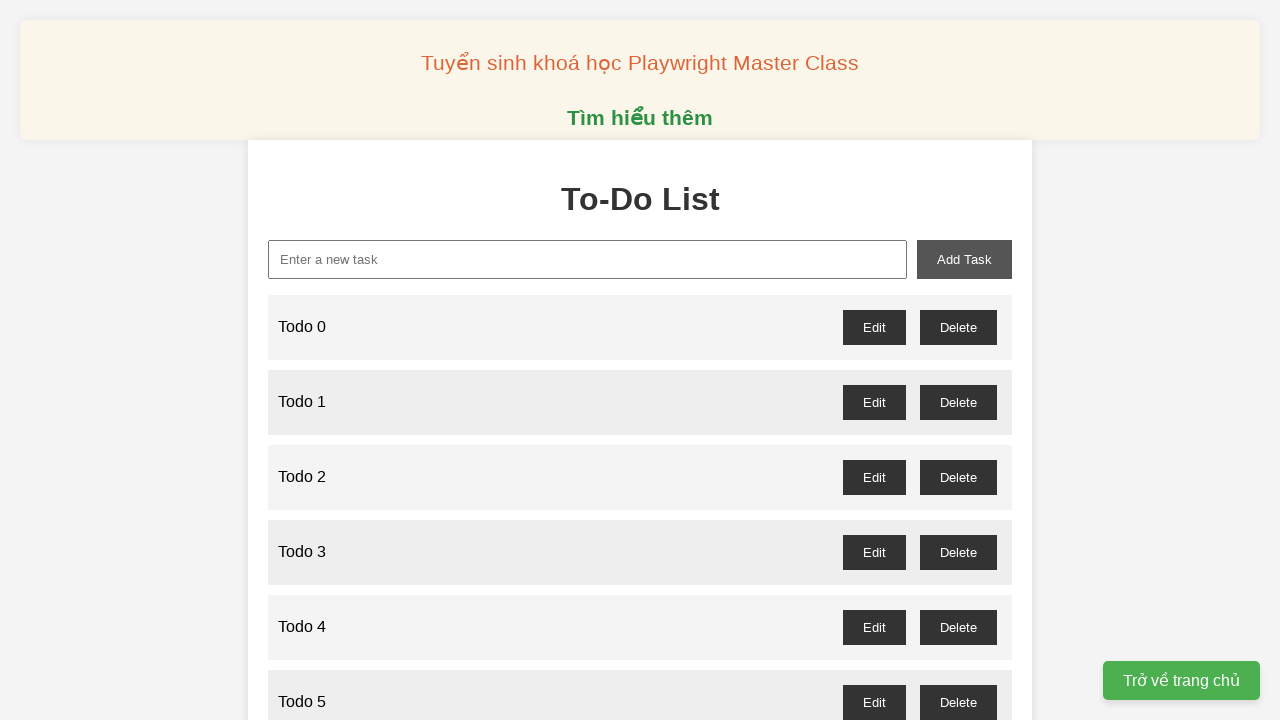

Filled new task input with 'Todo 33' on xpath=//input[@id='new-task']
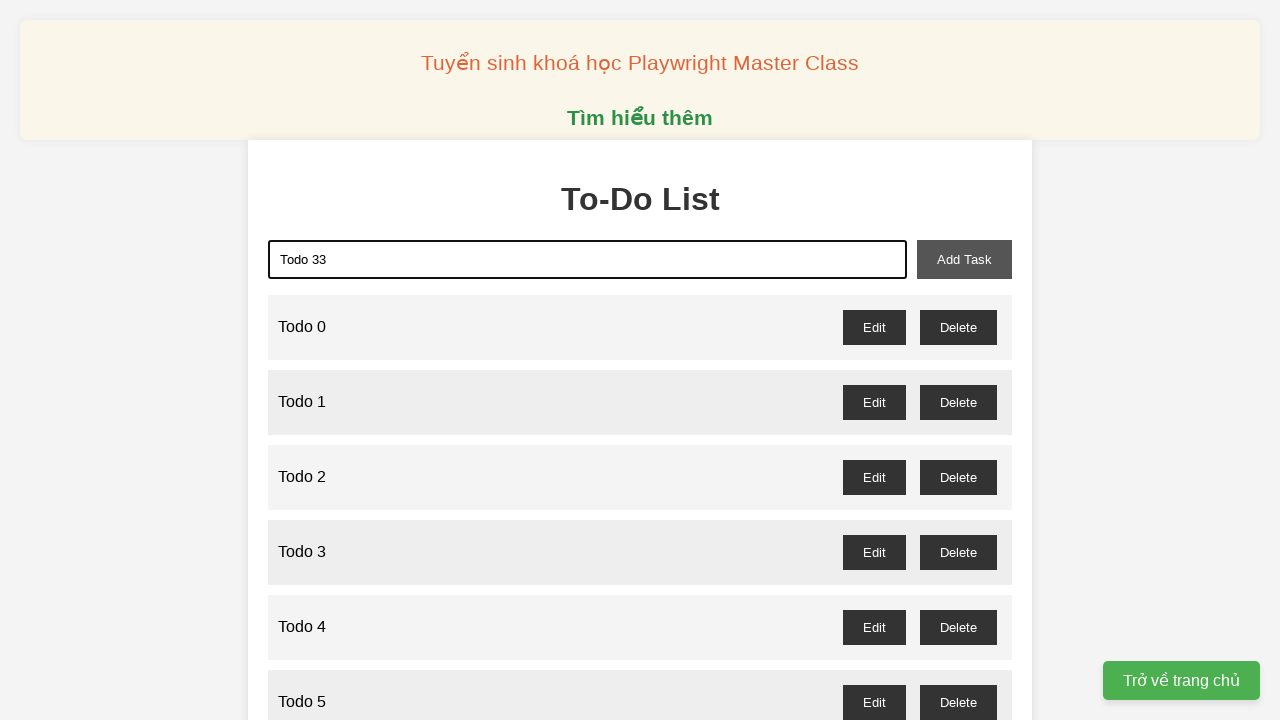

Clicked add task button to create Todo 33 at (964, 259) on xpath=//button[@id='add-task']
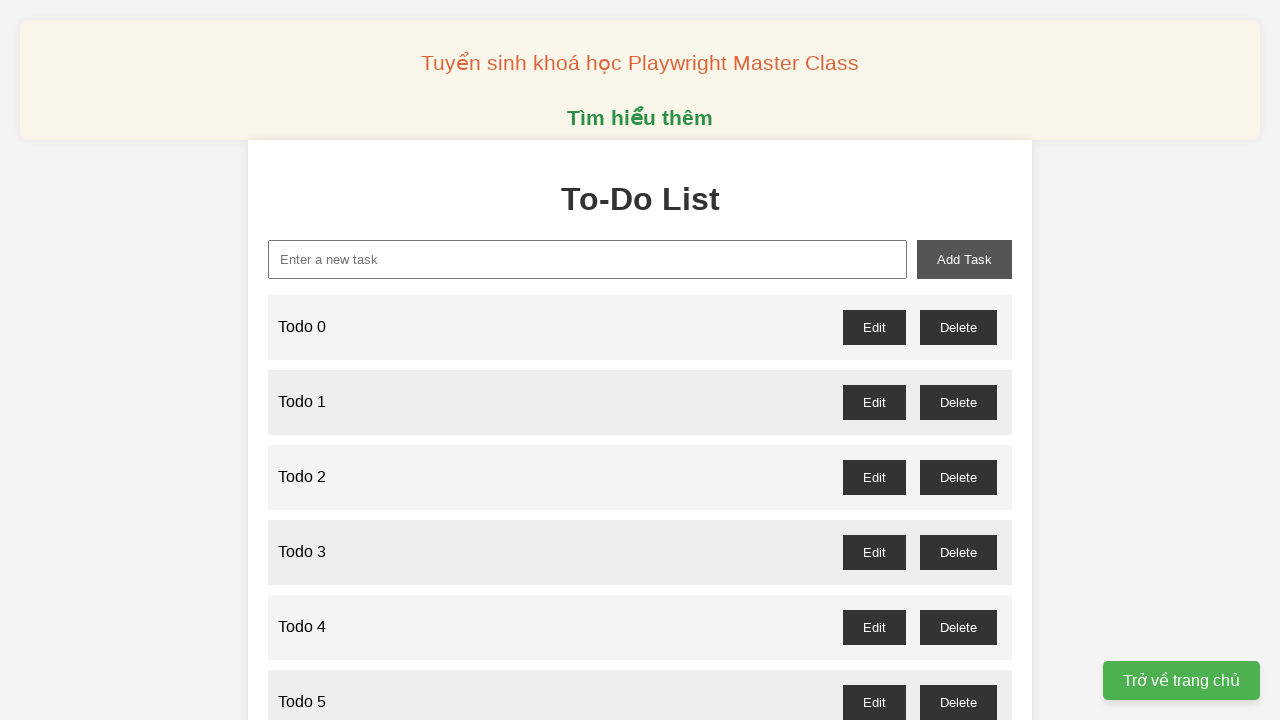

Filled new task input with 'Todo 34' on xpath=//input[@id='new-task']
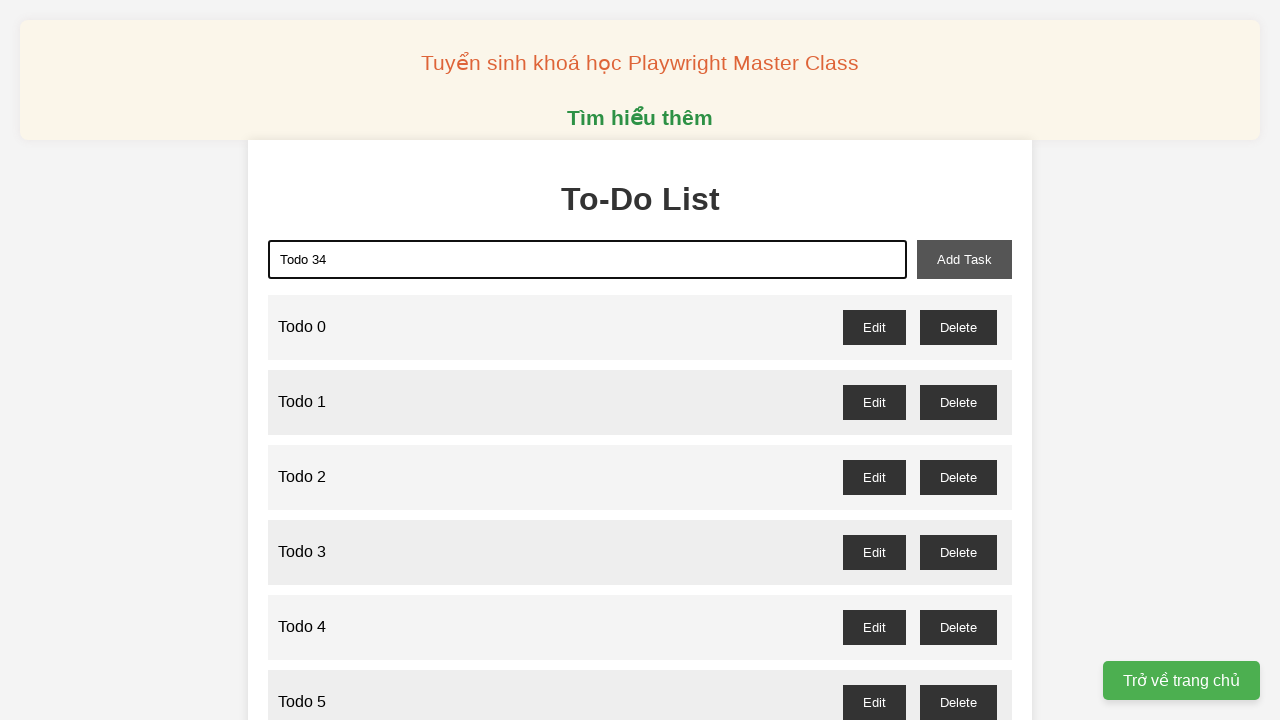

Clicked add task button to create Todo 34 at (964, 259) on xpath=//button[@id='add-task']
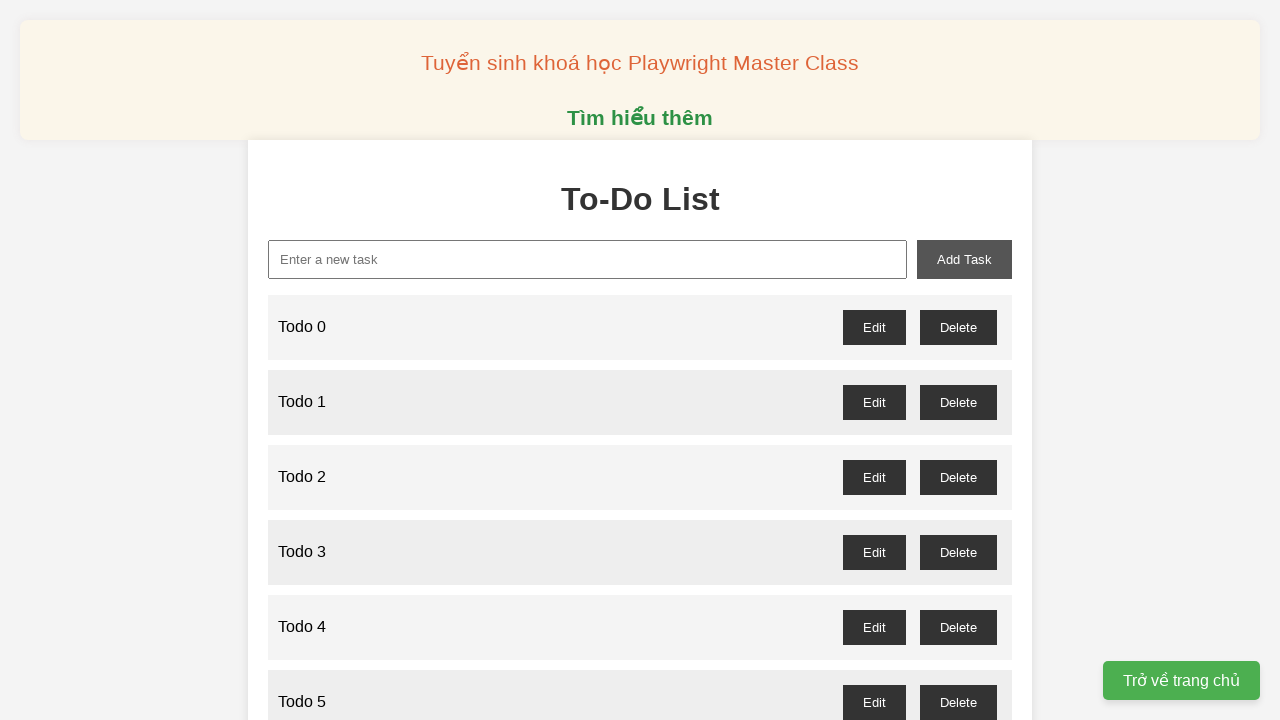

Filled new task input with 'Todo 35' on xpath=//input[@id='new-task']
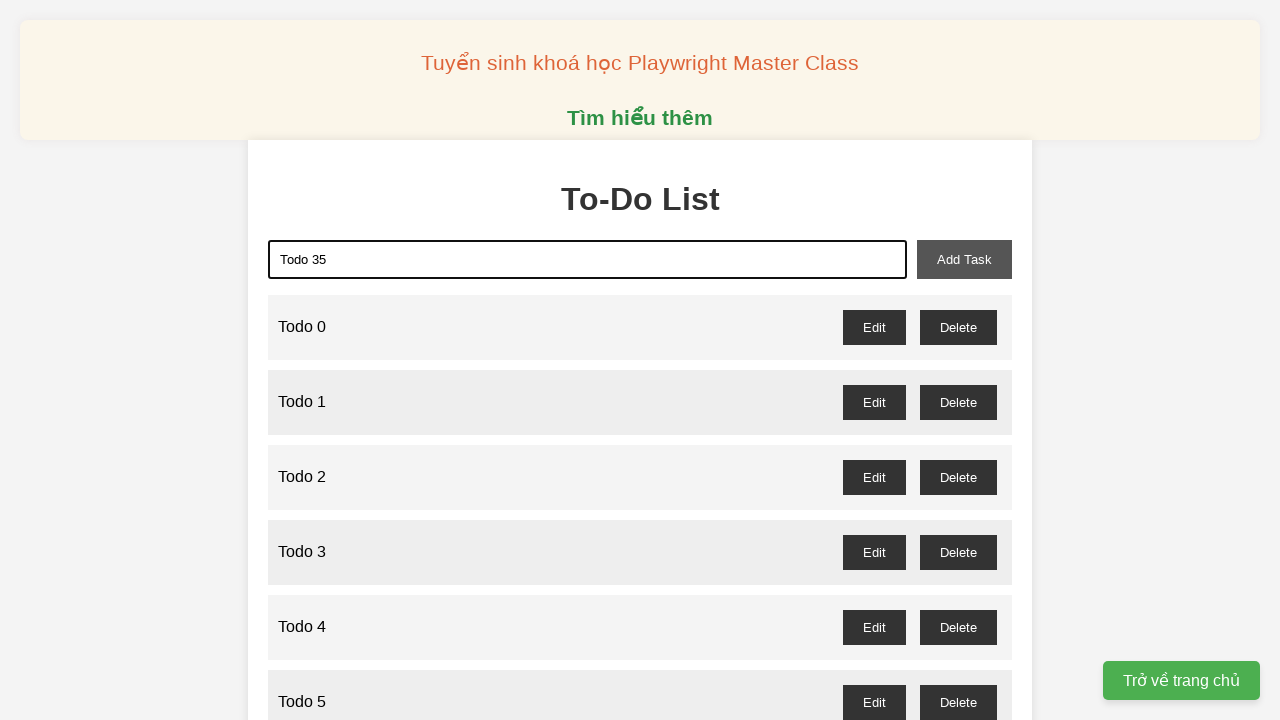

Clicked add task button to create Todo 35 at (964, 259) on xpath=//button[@id='add-task']
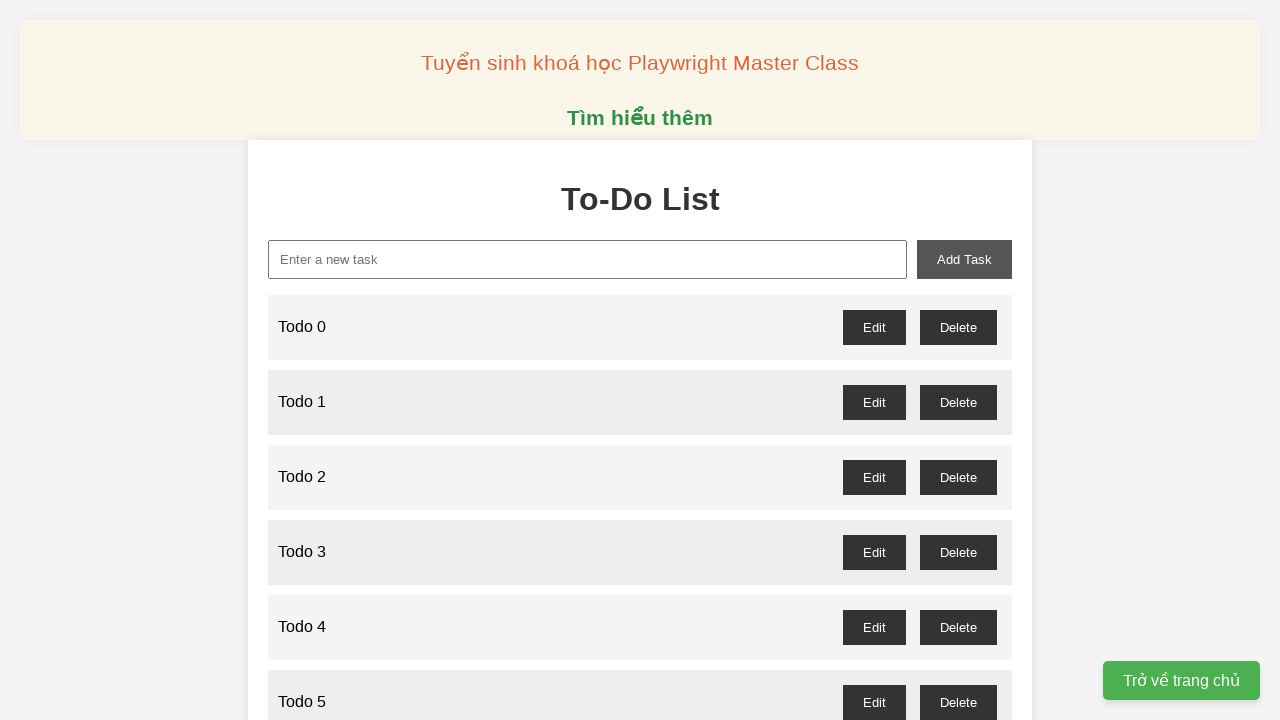

Filled new task input with 'Todo 36' on xpath=//input[@id='new-task']
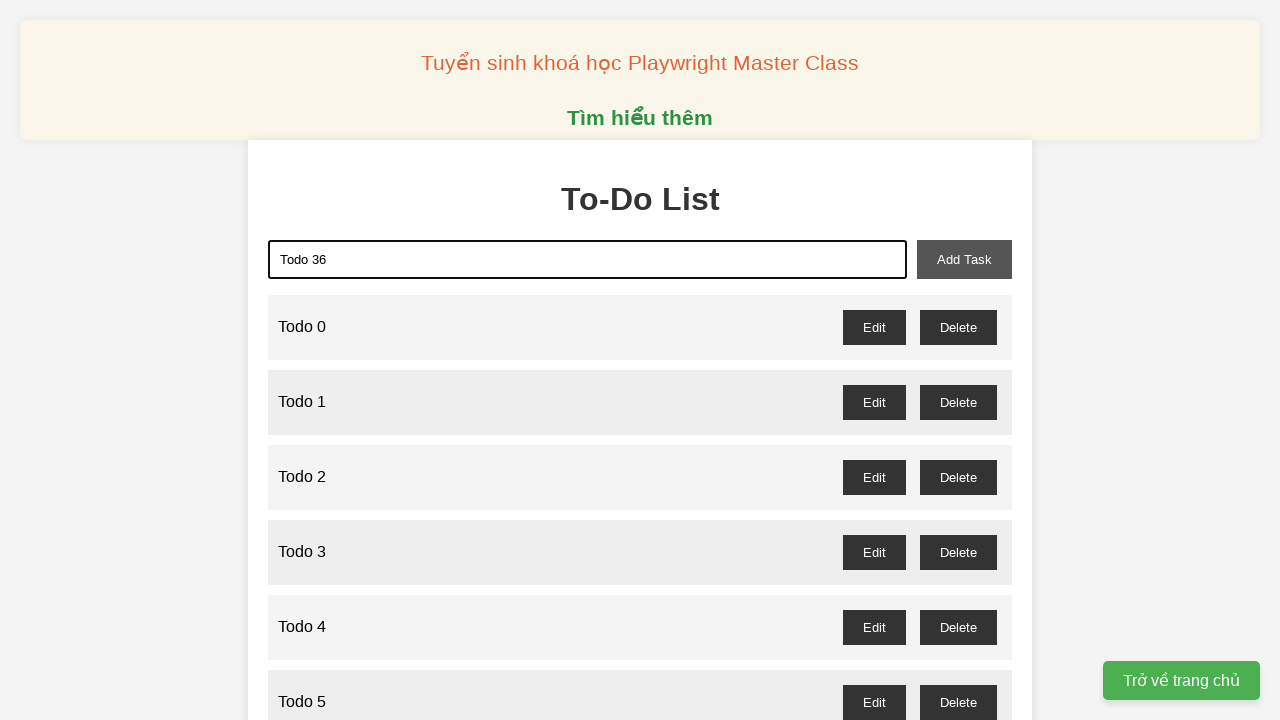

Clicked add task button to create Todo 36 at (964, 259) on xpath=//button[@id='add-task']
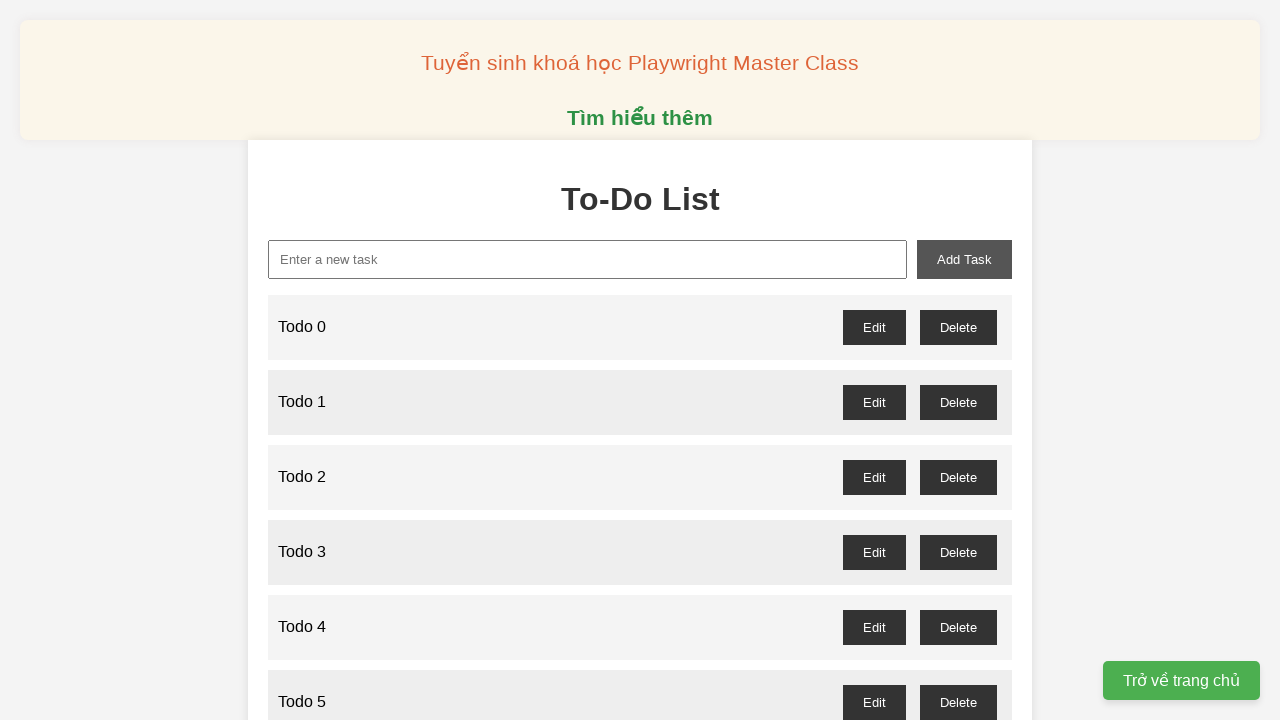

Filled new task input with 'Todo 37' on xpath=//input[@id='new-task']
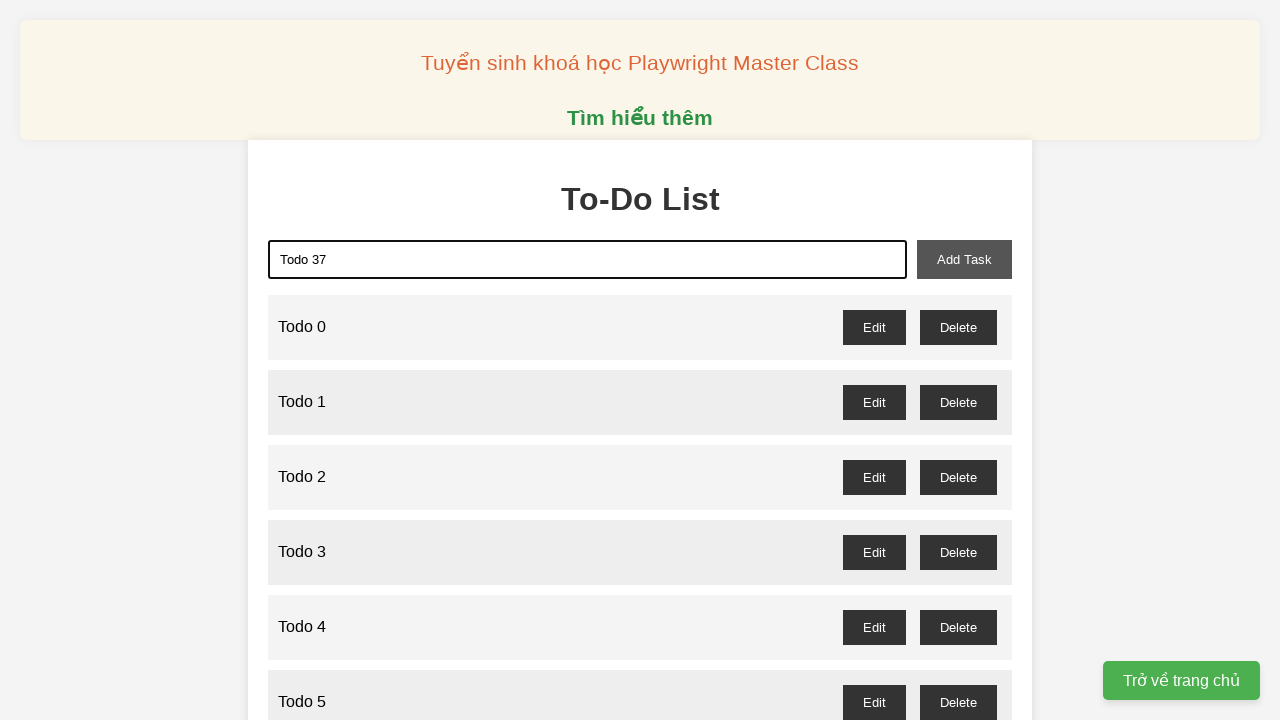

Clicked add task button to create Todo 37 at (964, 259) on xpath=//button[@id='add-task']
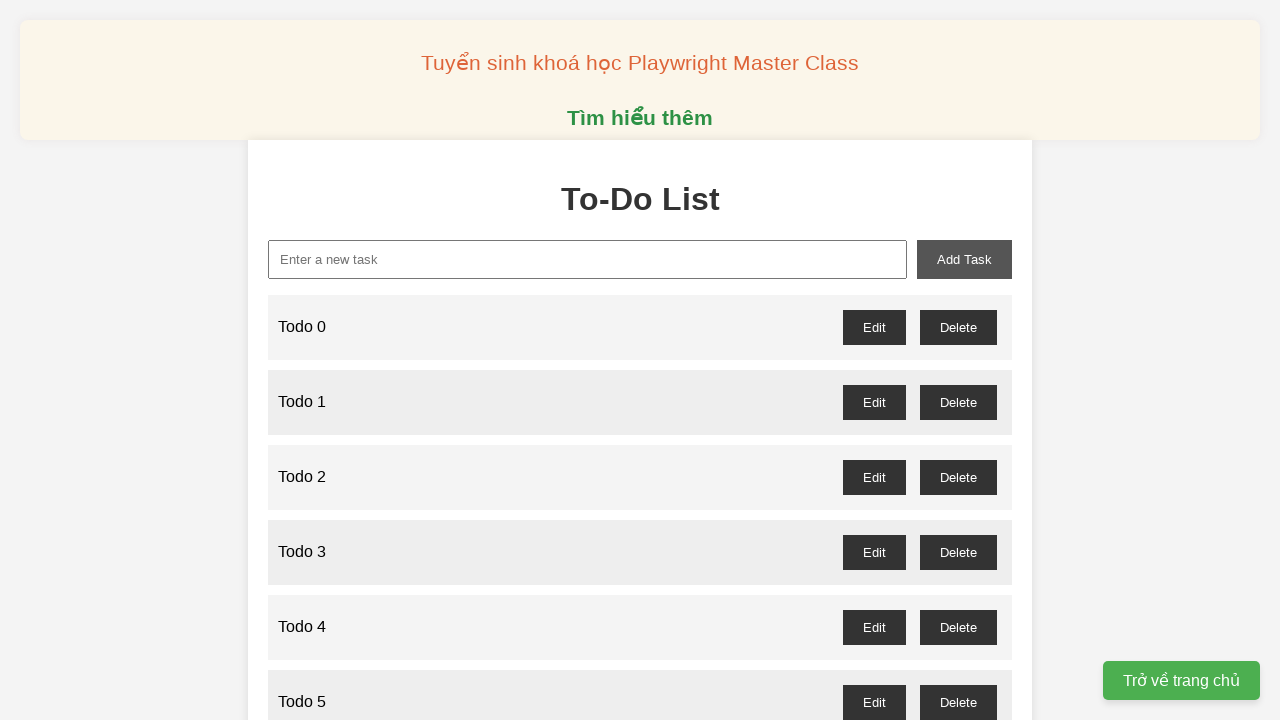

Filled new task input with 'Todo 38' on xpath=//input[@id='new-task']
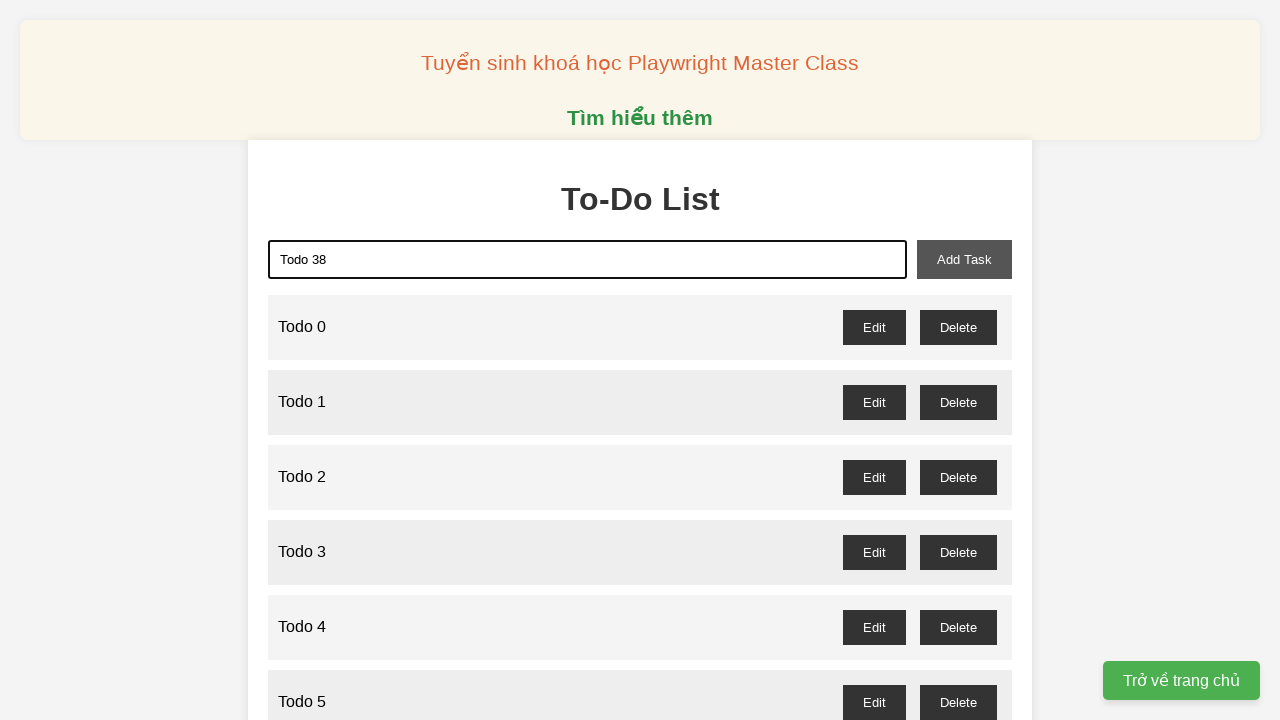

Clicked add task button to create Todo 38 at (964, 259) on xpath=//button[@id='add-task']
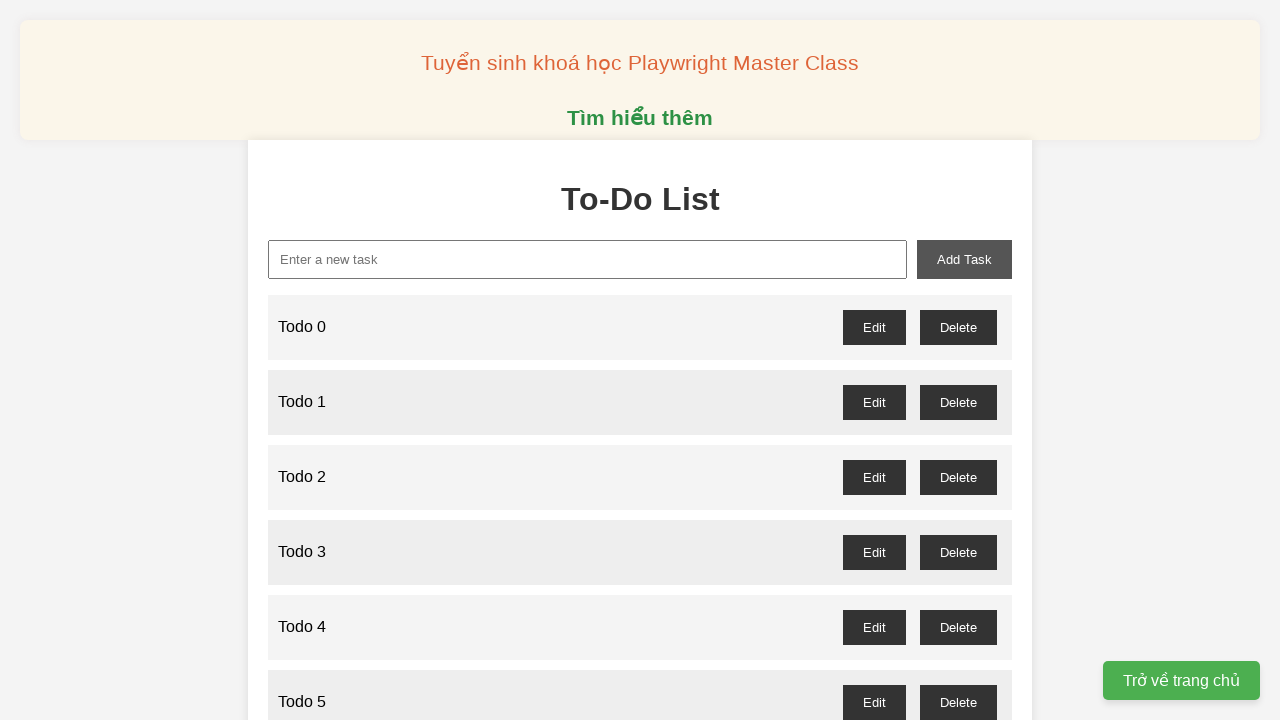

Filled new task input with 'Todo 39' on xpath=//input[@id='new-task']
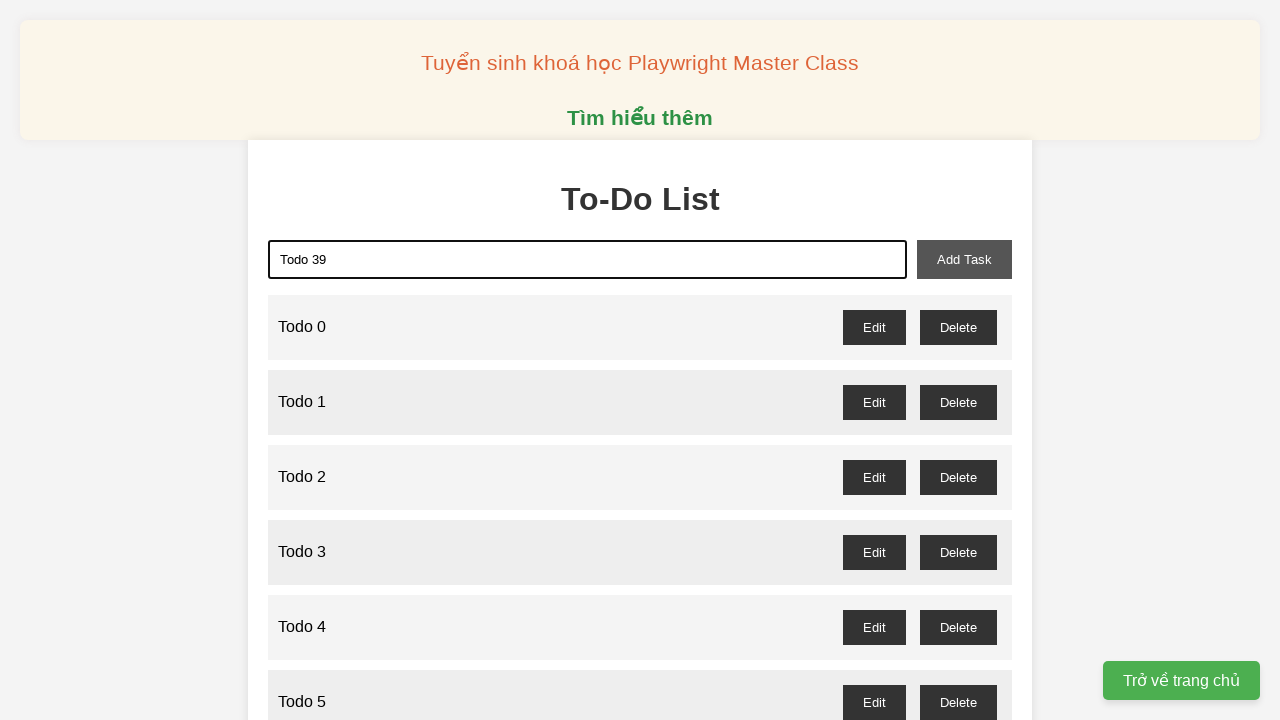

Clicked add task button to create Todo 39 at (964, 259) on xpath=//button[@id='add-task']
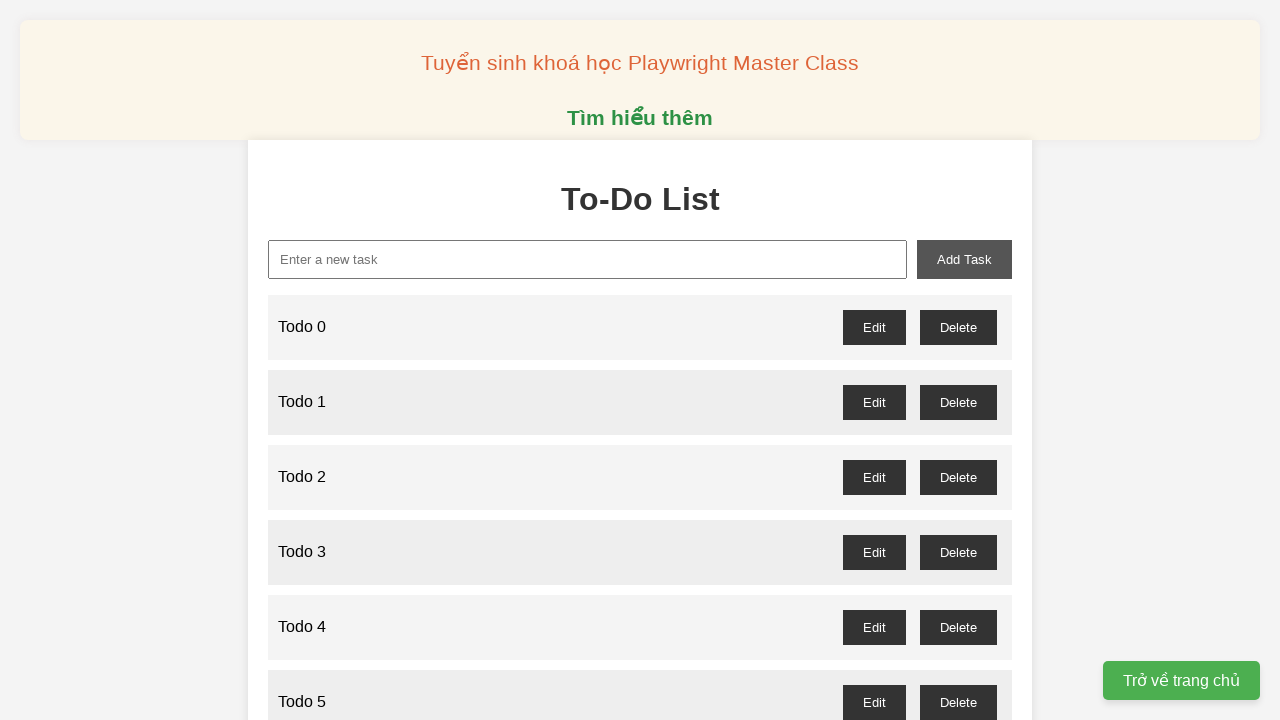

Filled new task input with 'Todo 40' on xpath=//input[@id='new-task']
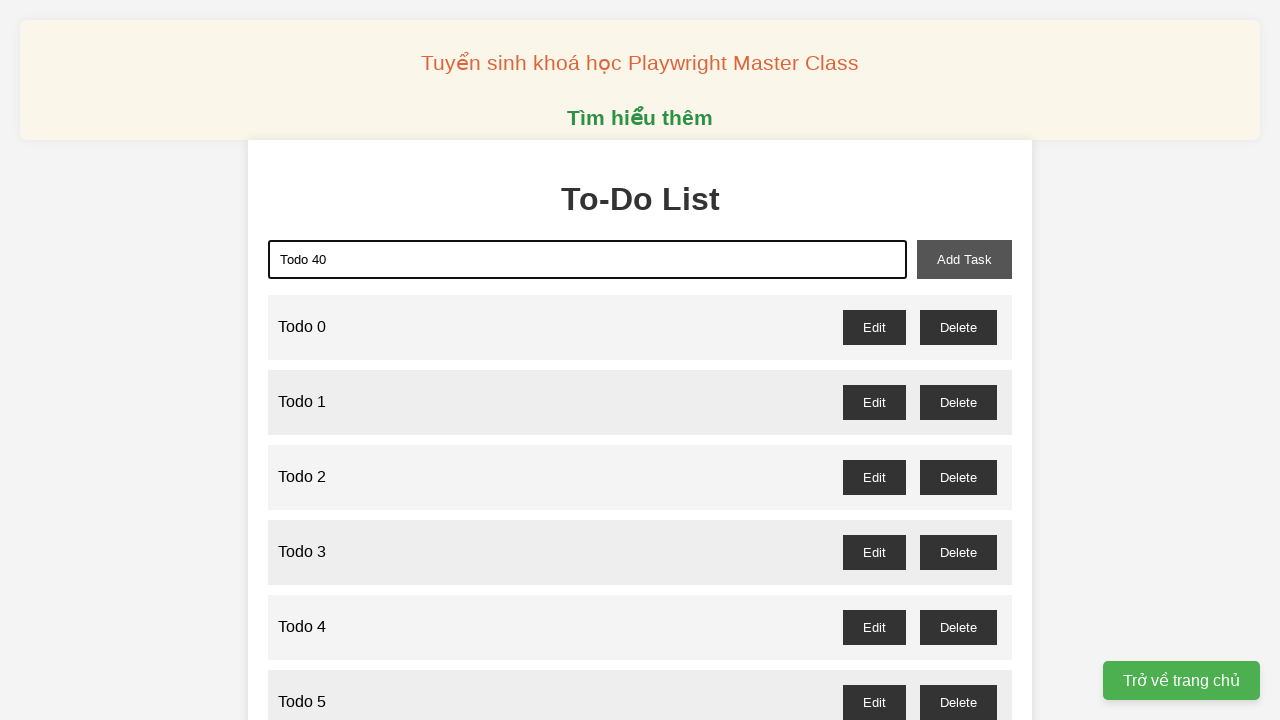

Clicked add task button to create Todo 40 at (964, 259) on xpath=//button[@id='add-task']
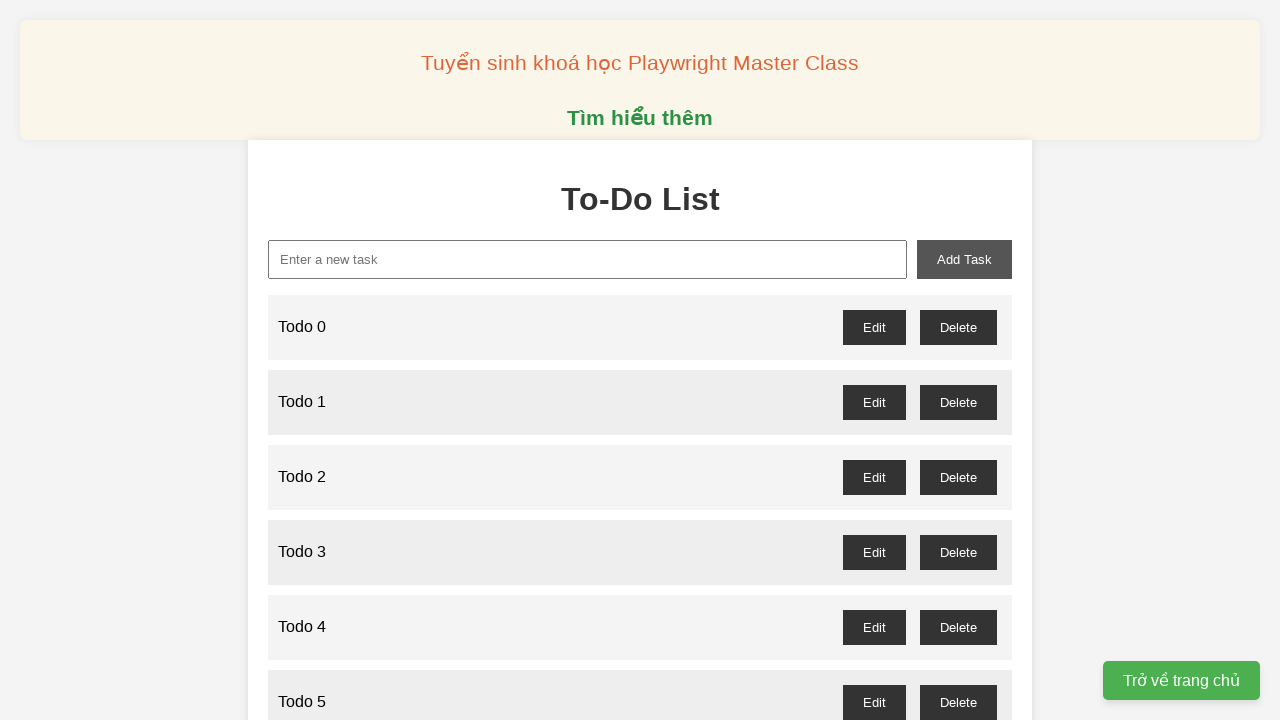

Filled new task input with 'Todo 41' on xpath=//input[@id='new-task']
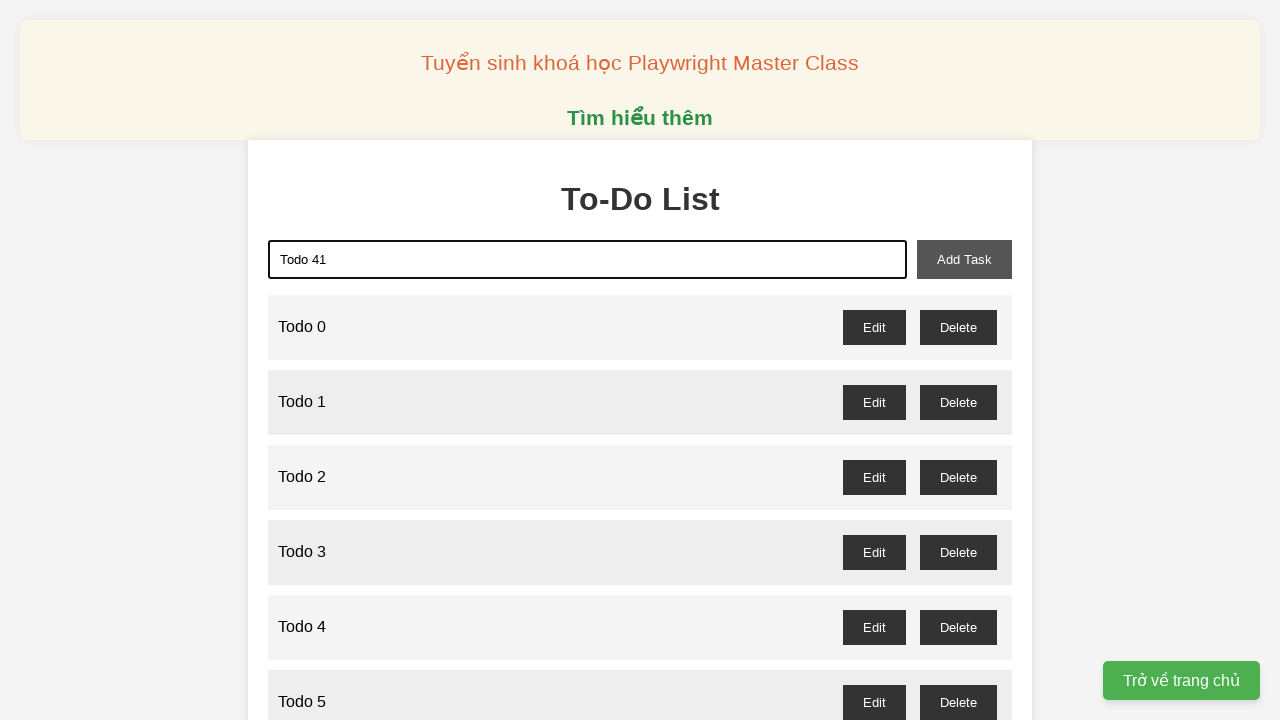

Clicked add task button to create Todo 41 at (964, 259) on xpath=//button[@id='add-task']
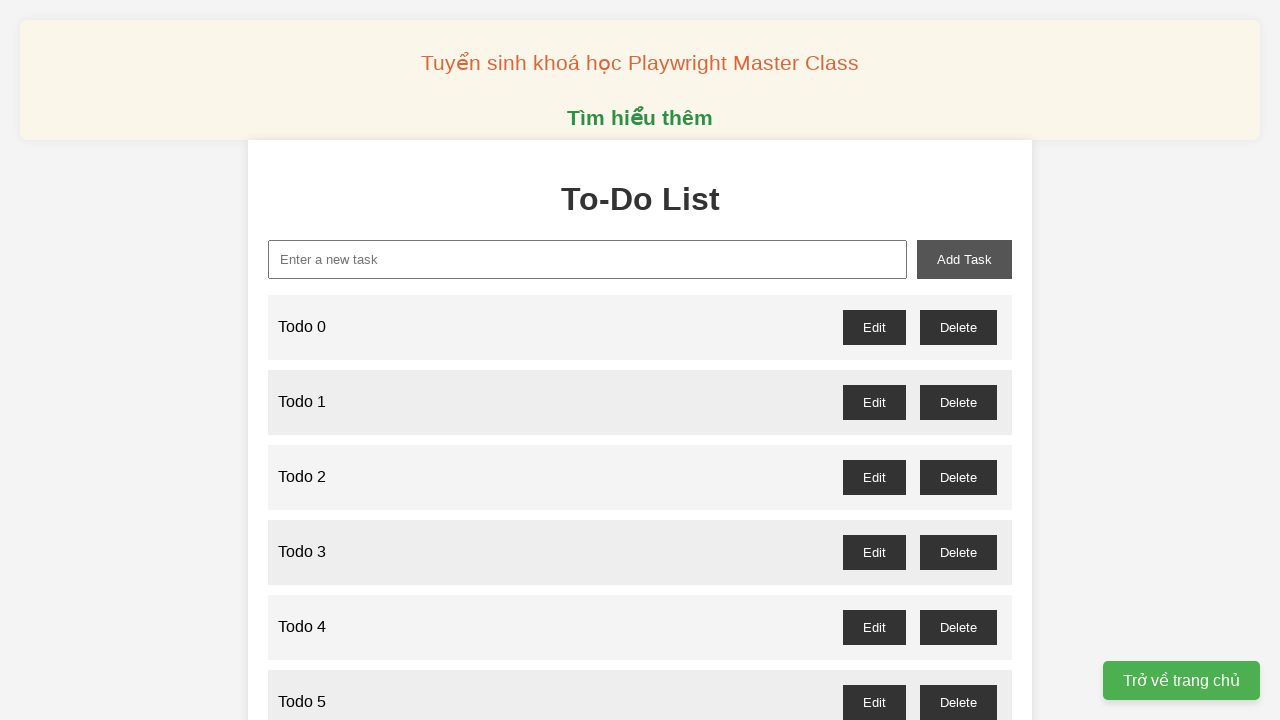

Filled new task input with 'Todo 42' on xpath=//input[@id='new-task']
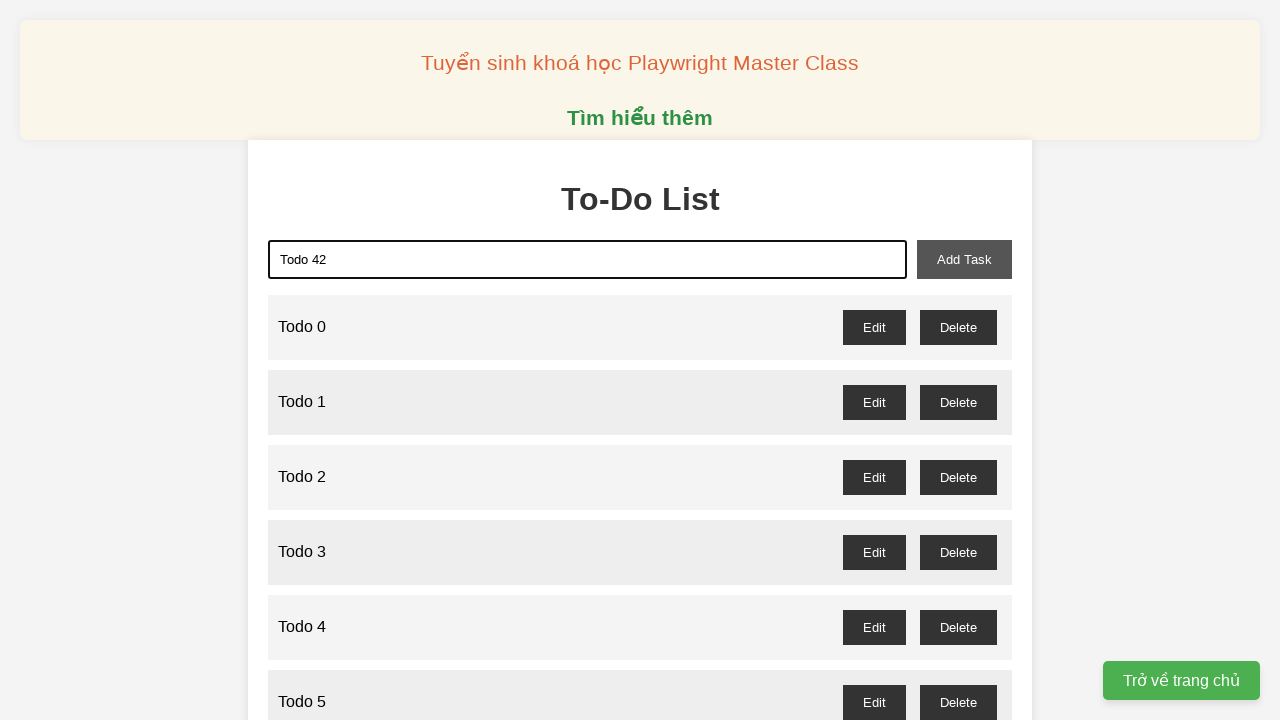

Clicked add task button to create Todo 42 at (964, 259) on xpath=//button[@id='add-task']
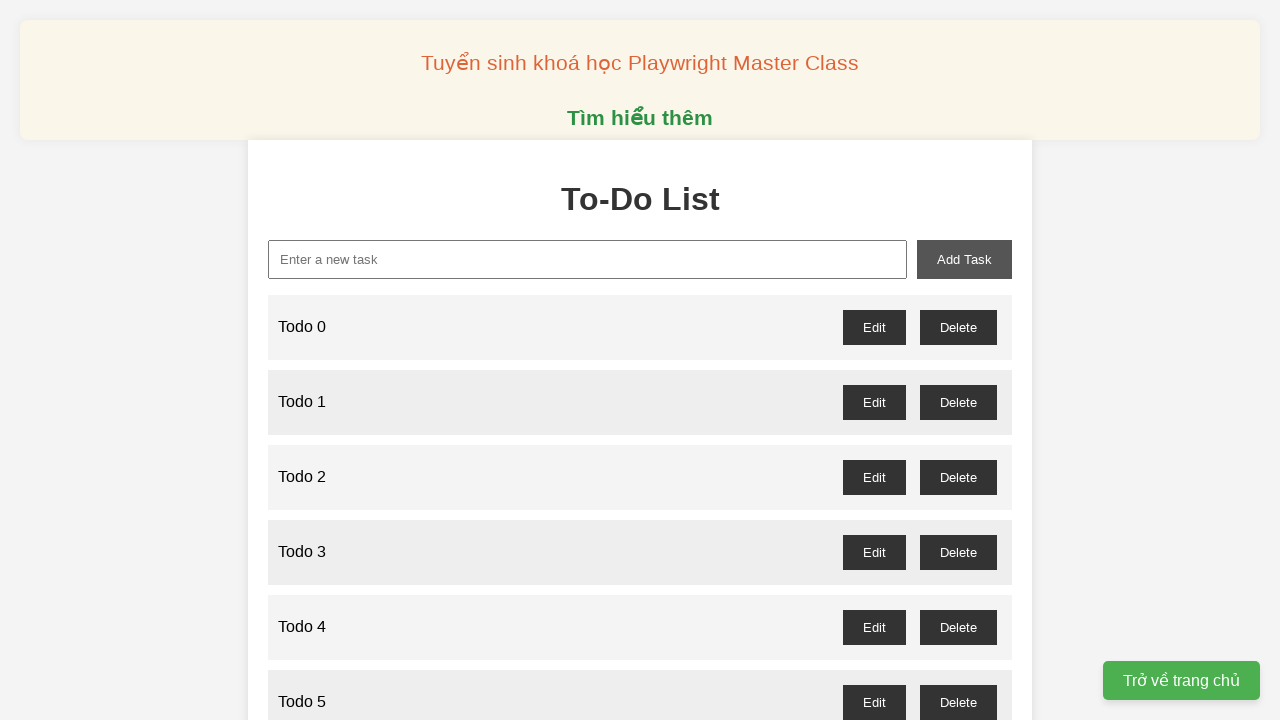

Filled new task input with 'Todo 43' on xpath=//input[@id='new-task']
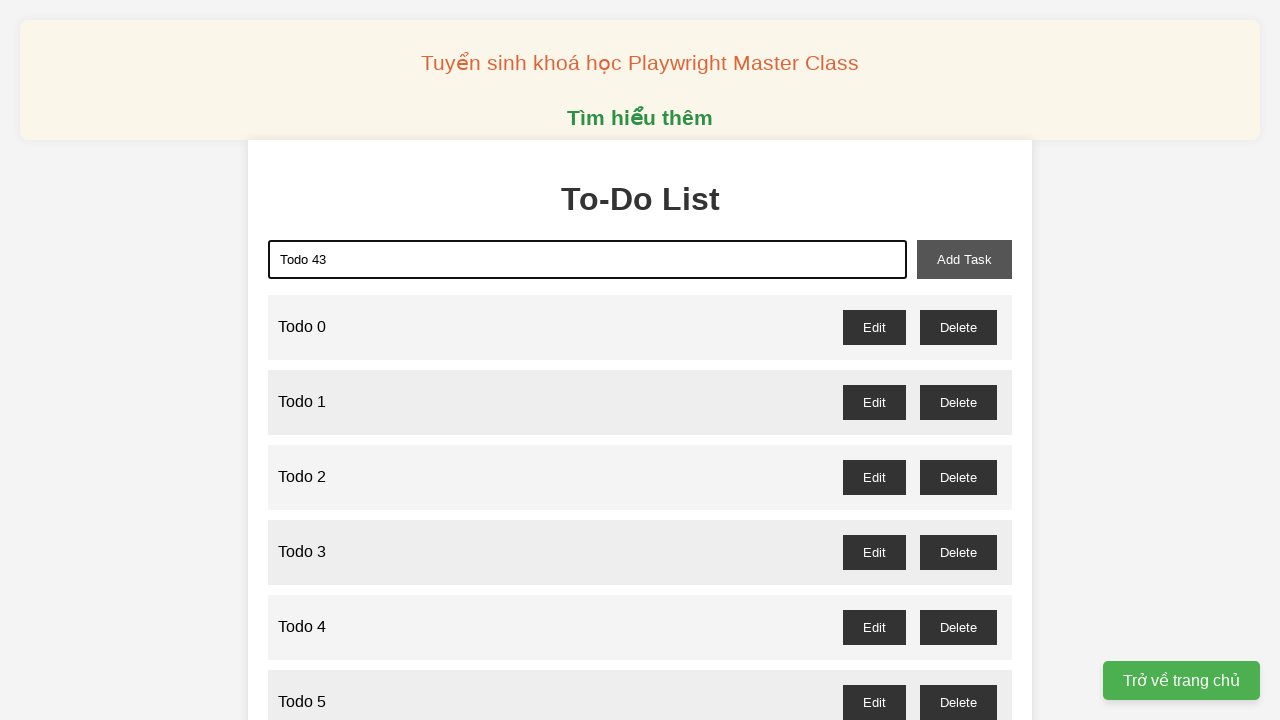

Clicked add task button to create Todo 43 at (964, 259) on xpath=//button[@id='add-task']
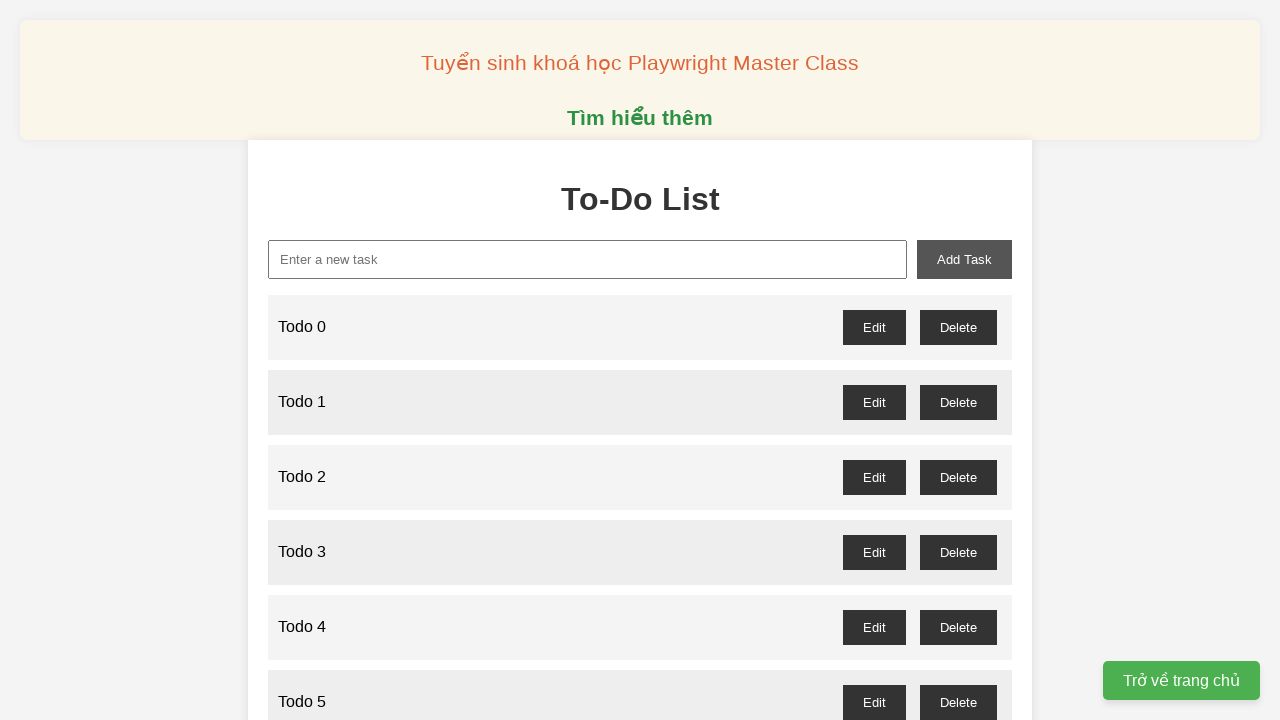

Filled new task input with 'Todo 44' on xpath=//input[@id='new-task']
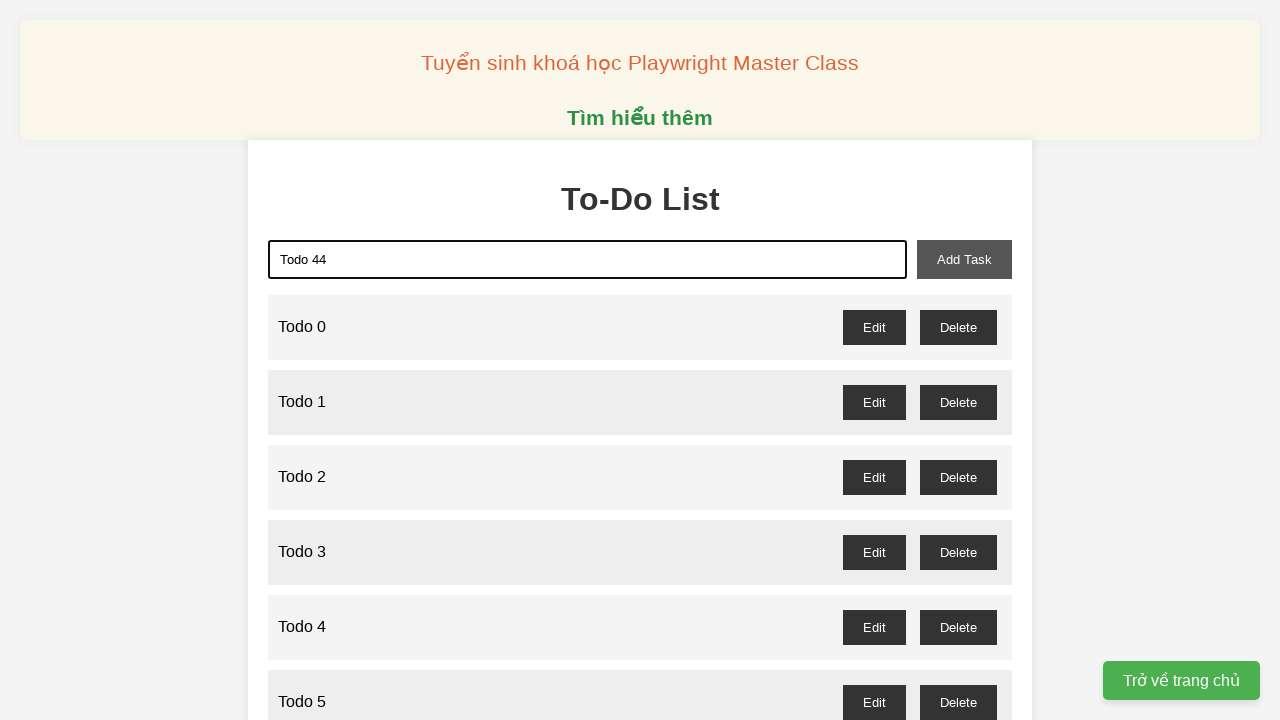

Clicked add task button to create Todo 44 at (964, 259) on xpath=//button[@id='add-task']
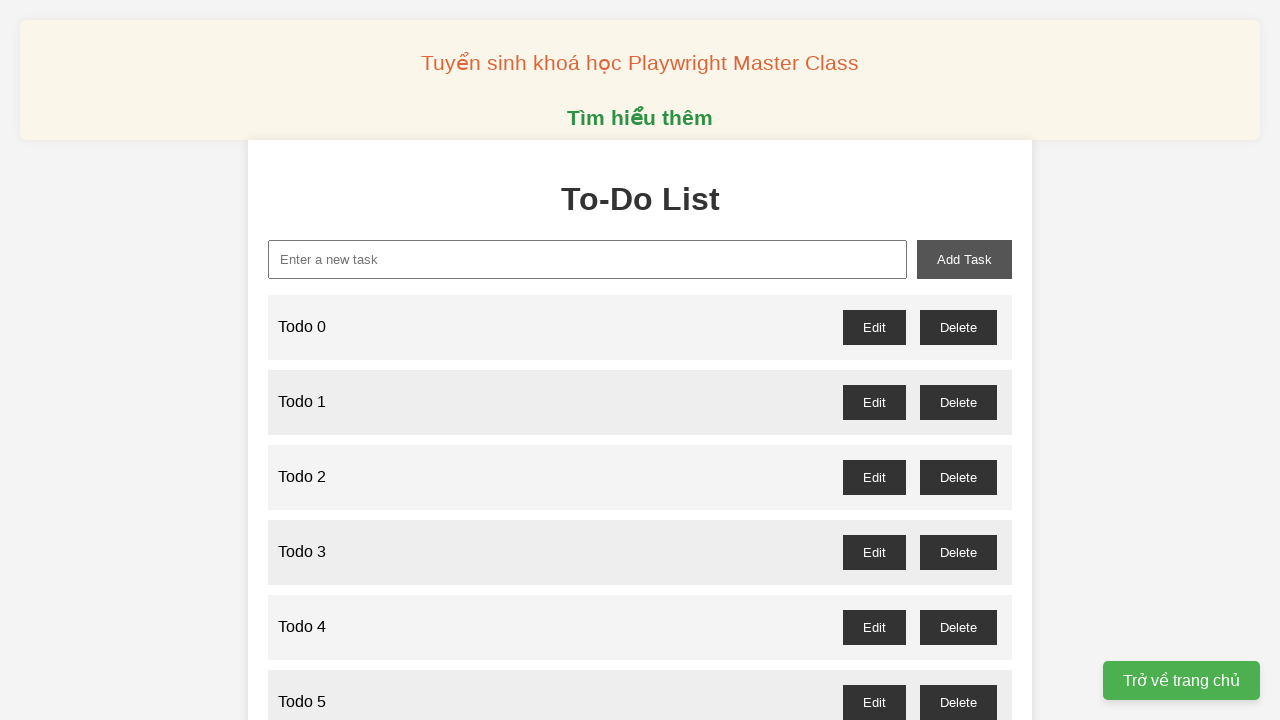

Filled new task input with 'Todo 45' on xpath=//input[@id='new-task']
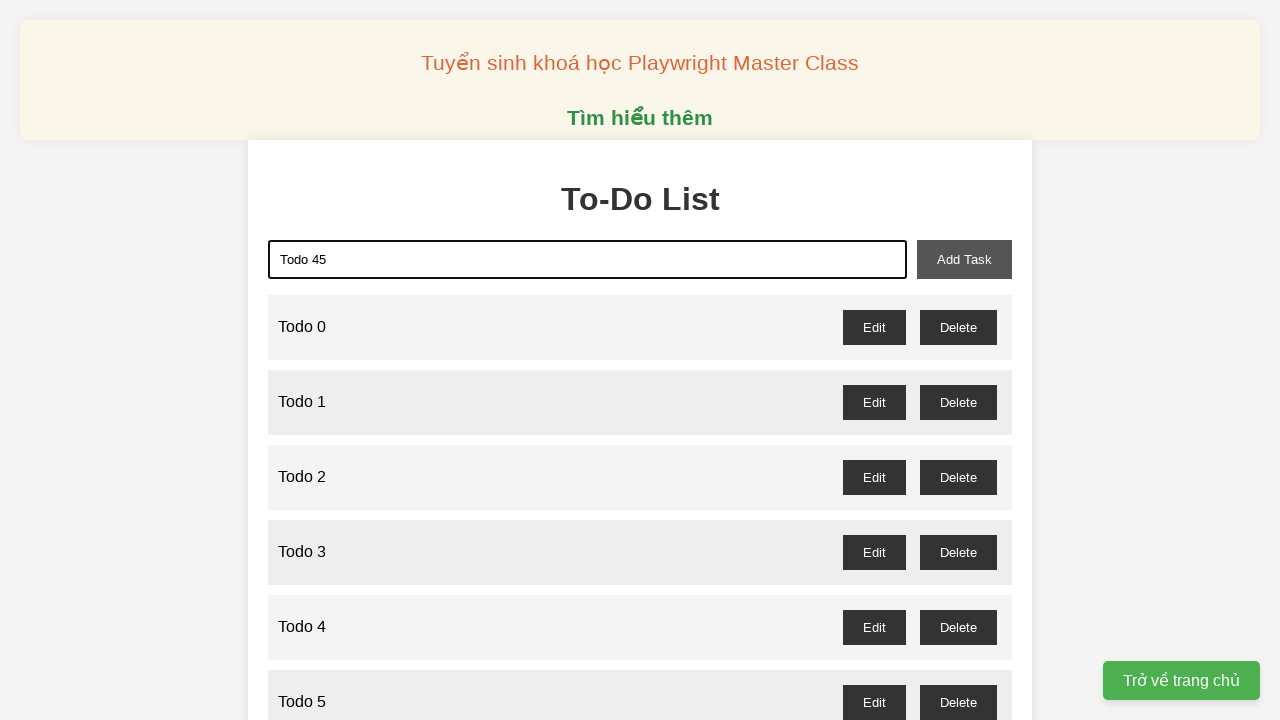

Clicked add task button to create Todo 45 at (964, 259) on xpath=//button[@id='add-task']
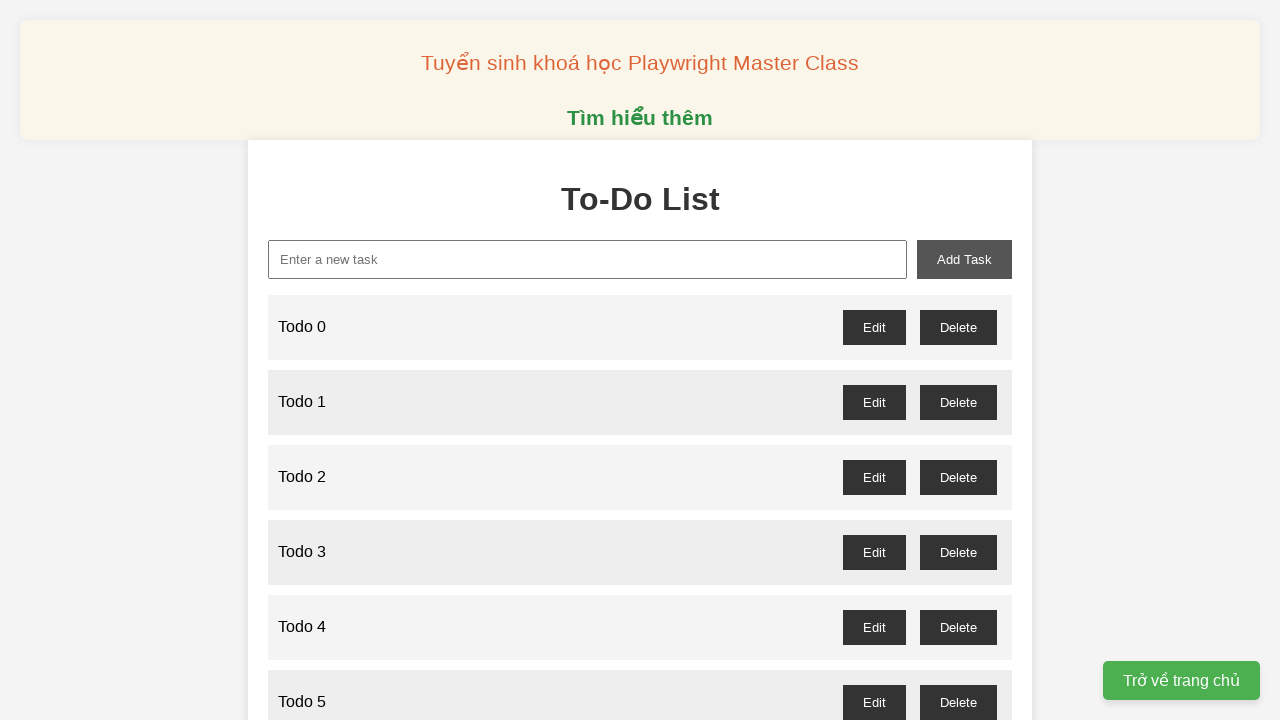

Filled new task input with 'Todo 46' on xpath=//input[@id='new-task']
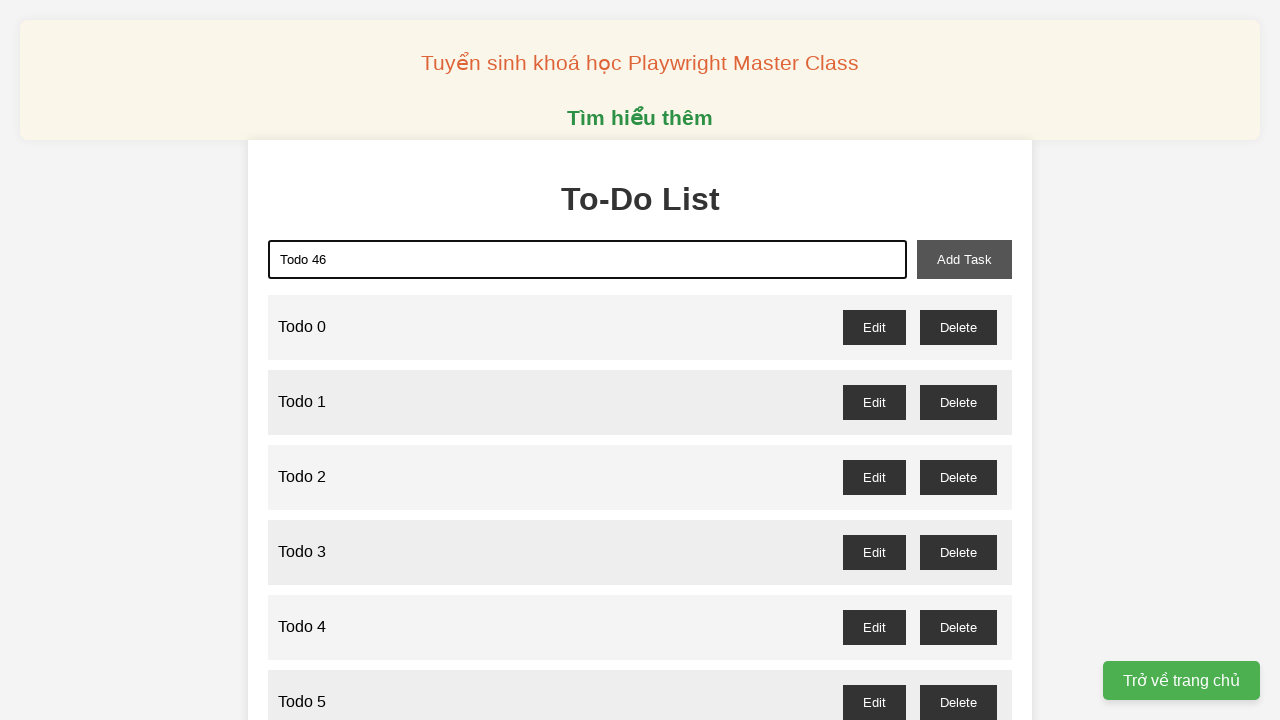

Clicked add task button to create Todo 46 at (964, 259) on xpath=//button[@id='add-task']
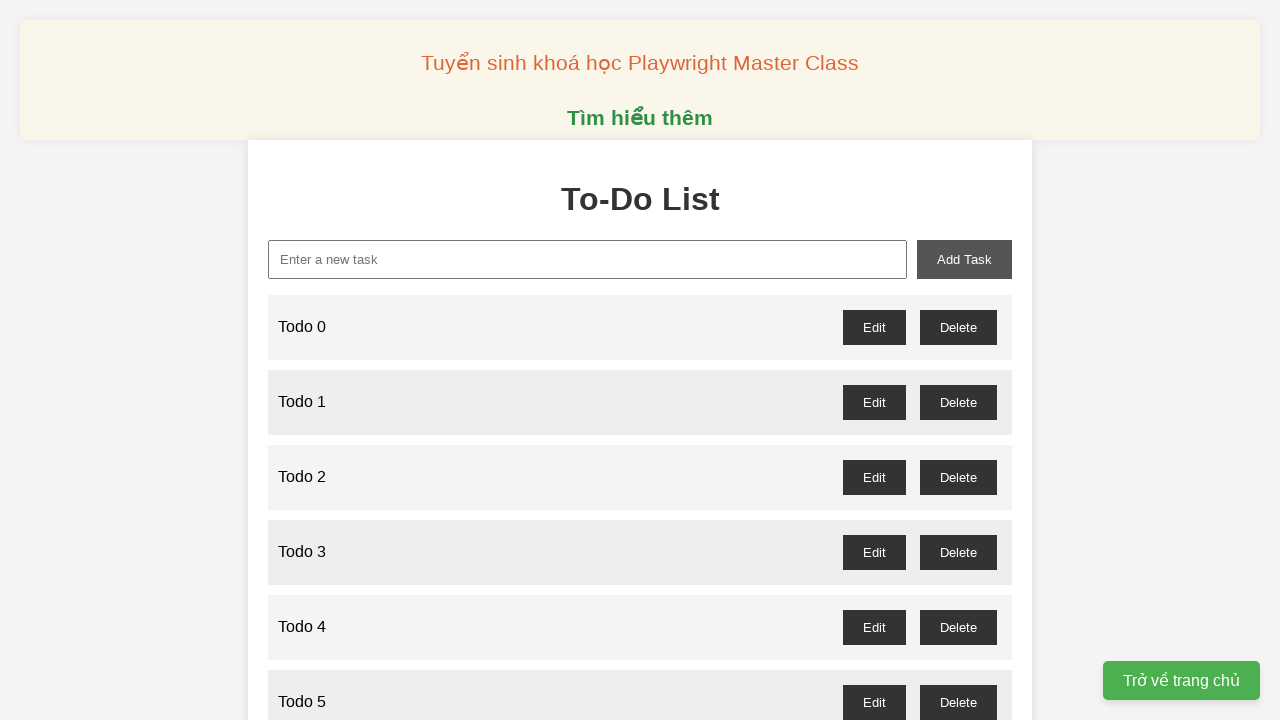

Filled new task input with 'Todo 47' on xpath=//input[@id='new-task']
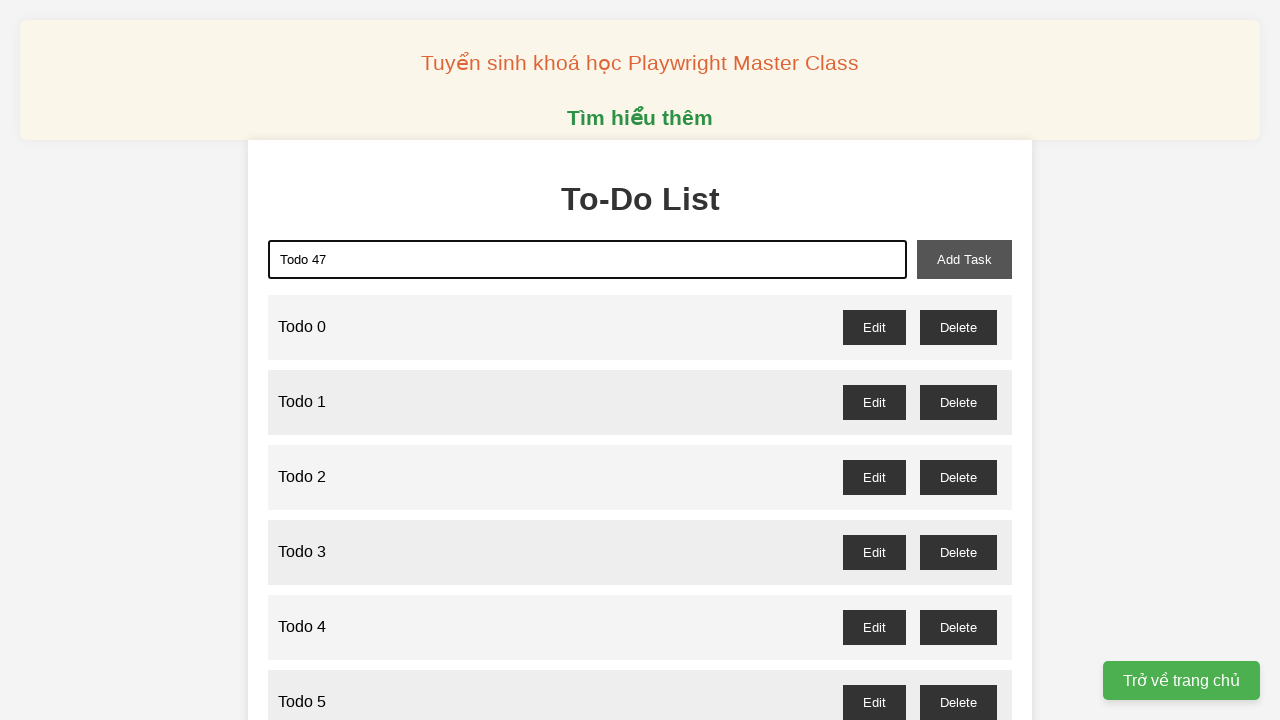

Clicked add task button to create Todo 47 at (964, 259) on xpath=//button[@id='add-task']
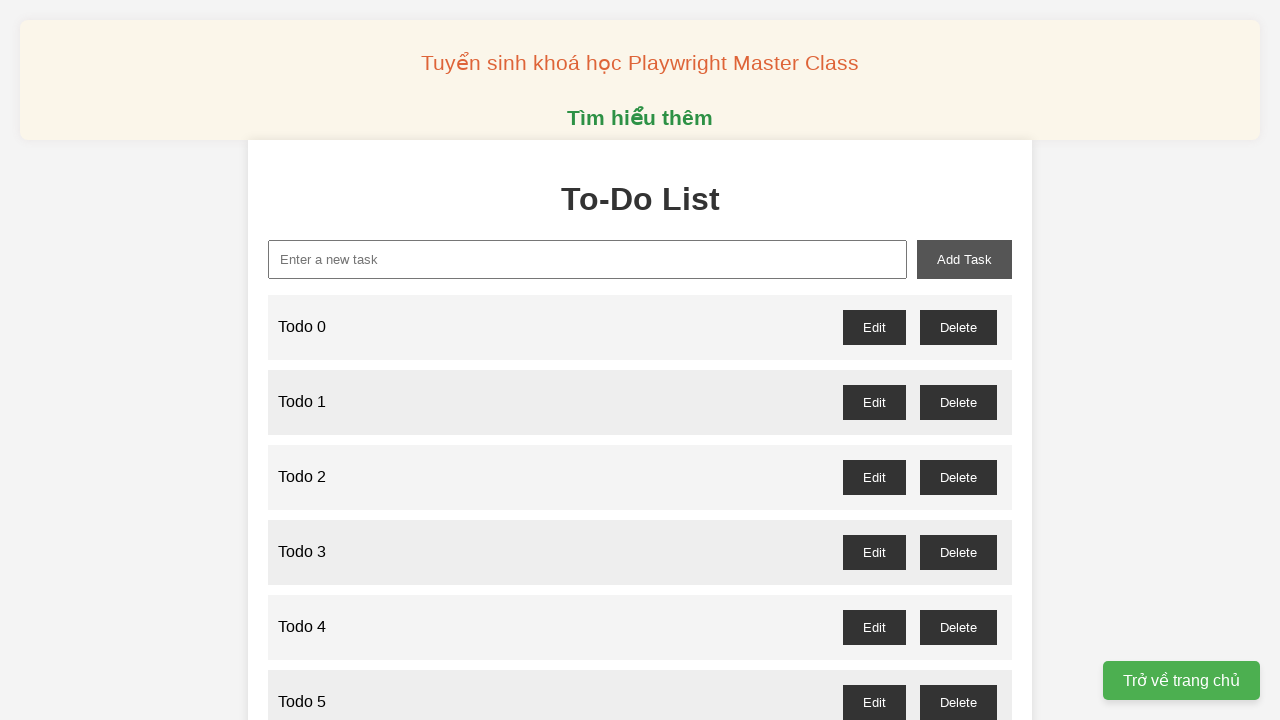

Filled new task input with 'Todo 48' on xpath=//input[@id='new-task']
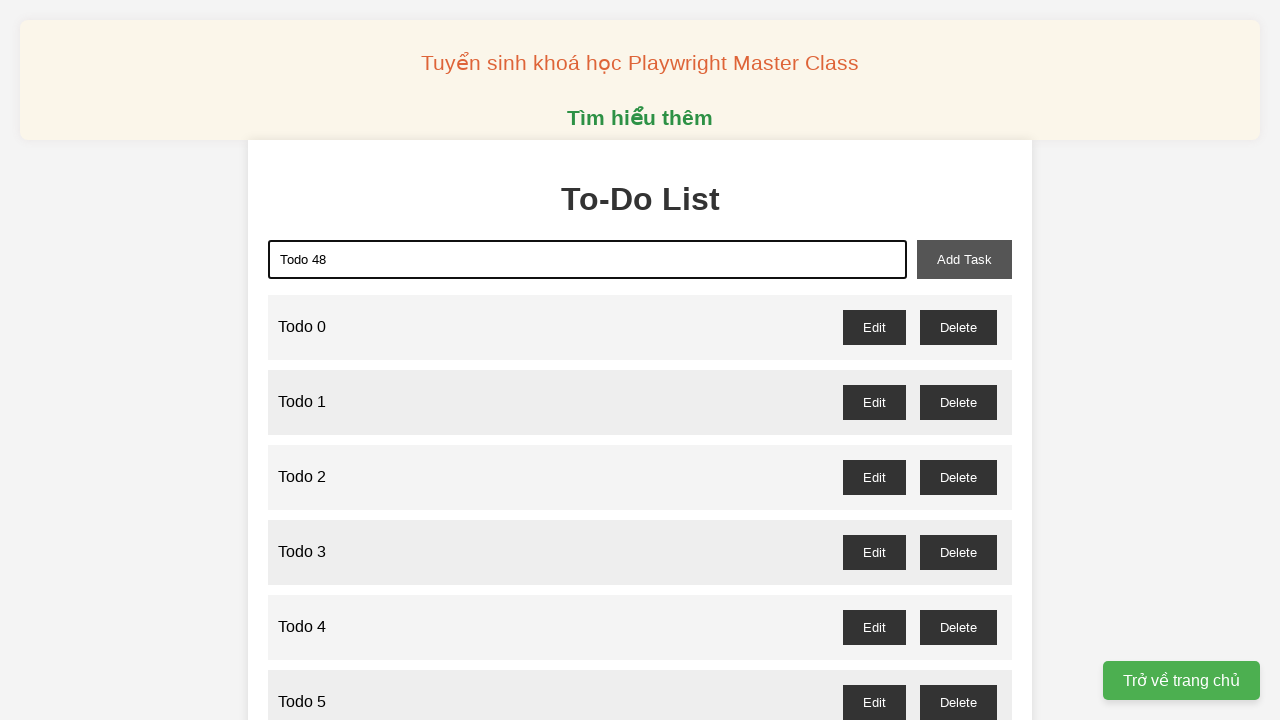

Clicked add task button to create Todo 48 at (964, 259) on xpath=//button[@id='add-task']
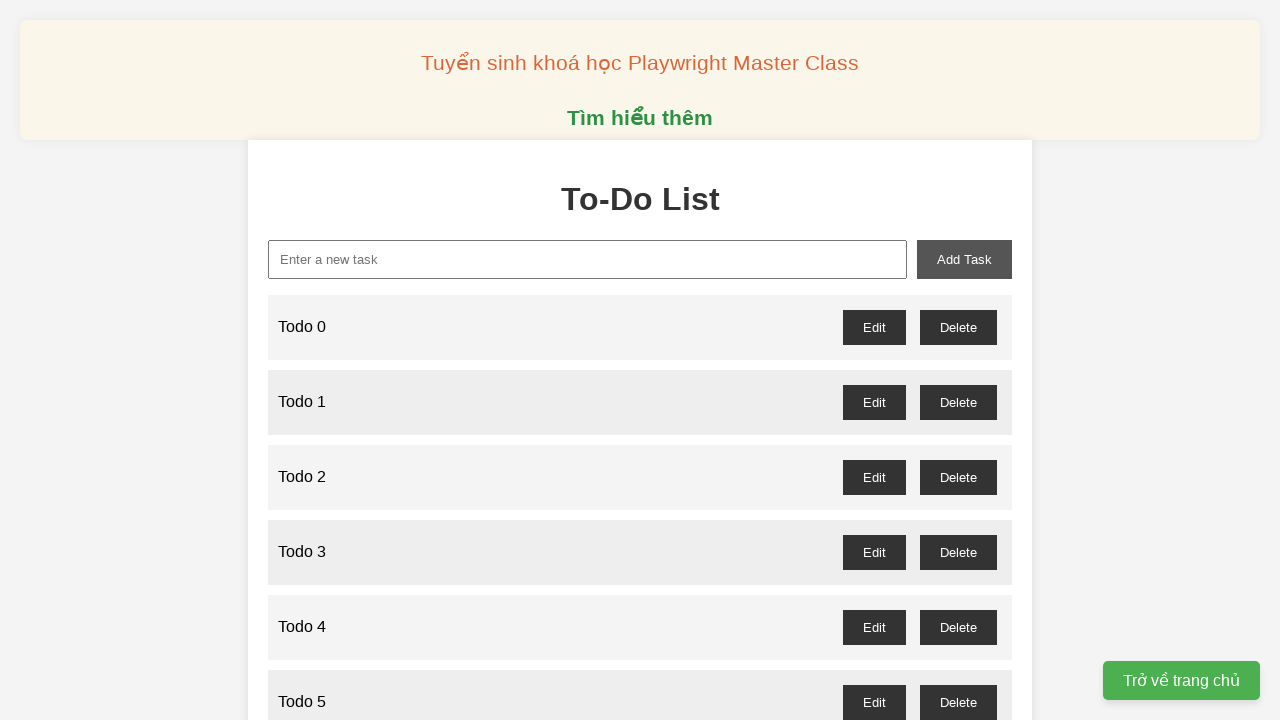

Filled new task input with 'Todo 49' on xpath=//input[@id='new-task']
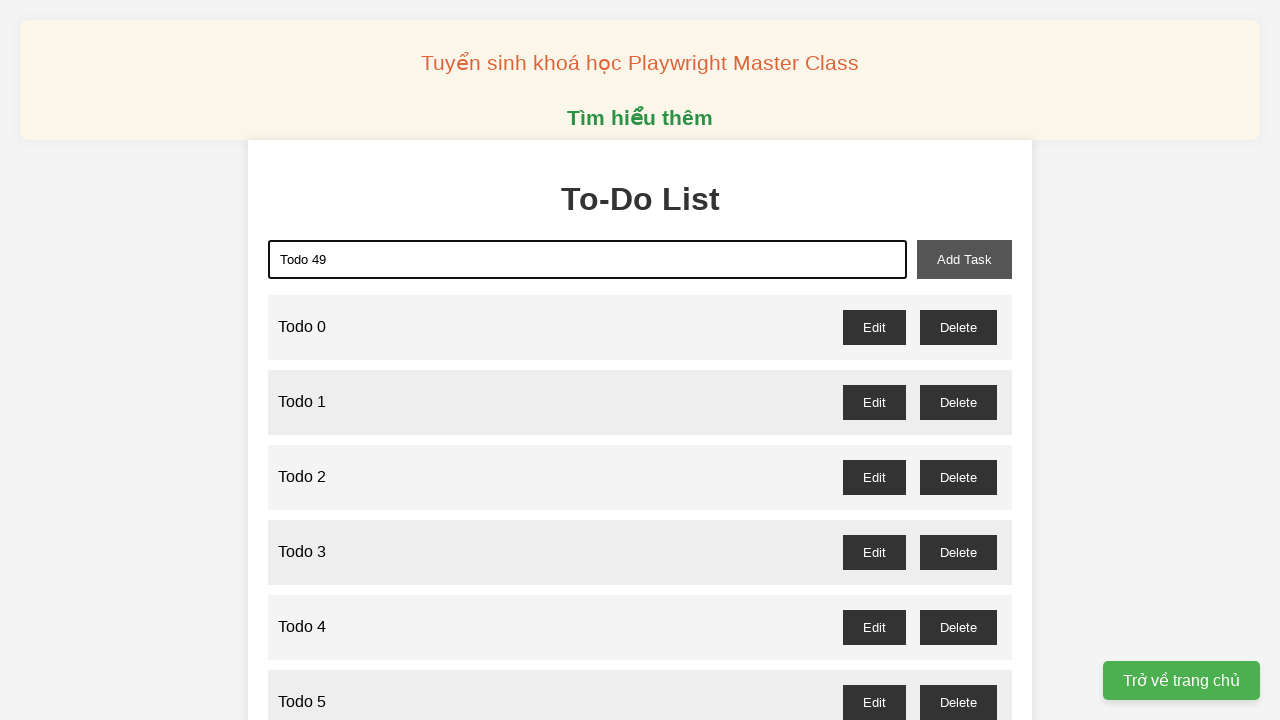

Clicked add task button to create Todo 49 at (964, 259) on xpath=//button[@id='add-task']
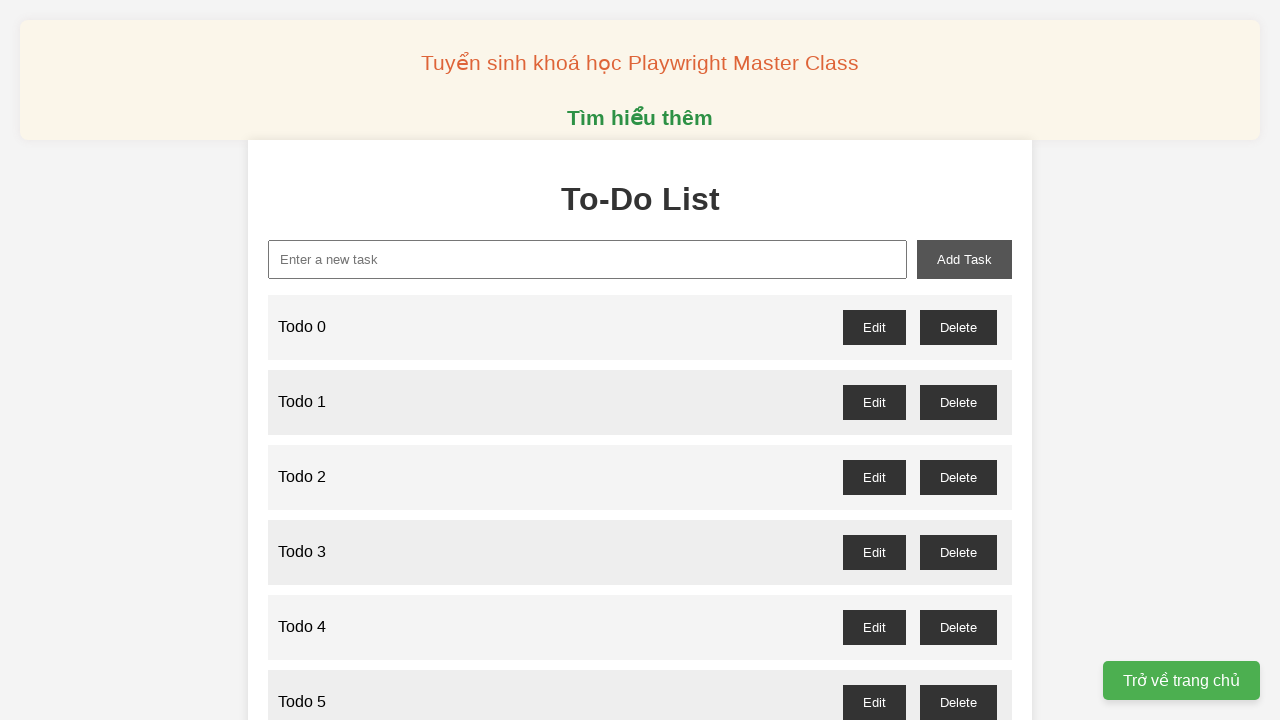

Filled new task input with 'Todo 50' on xpath=//input[@id='new-task']
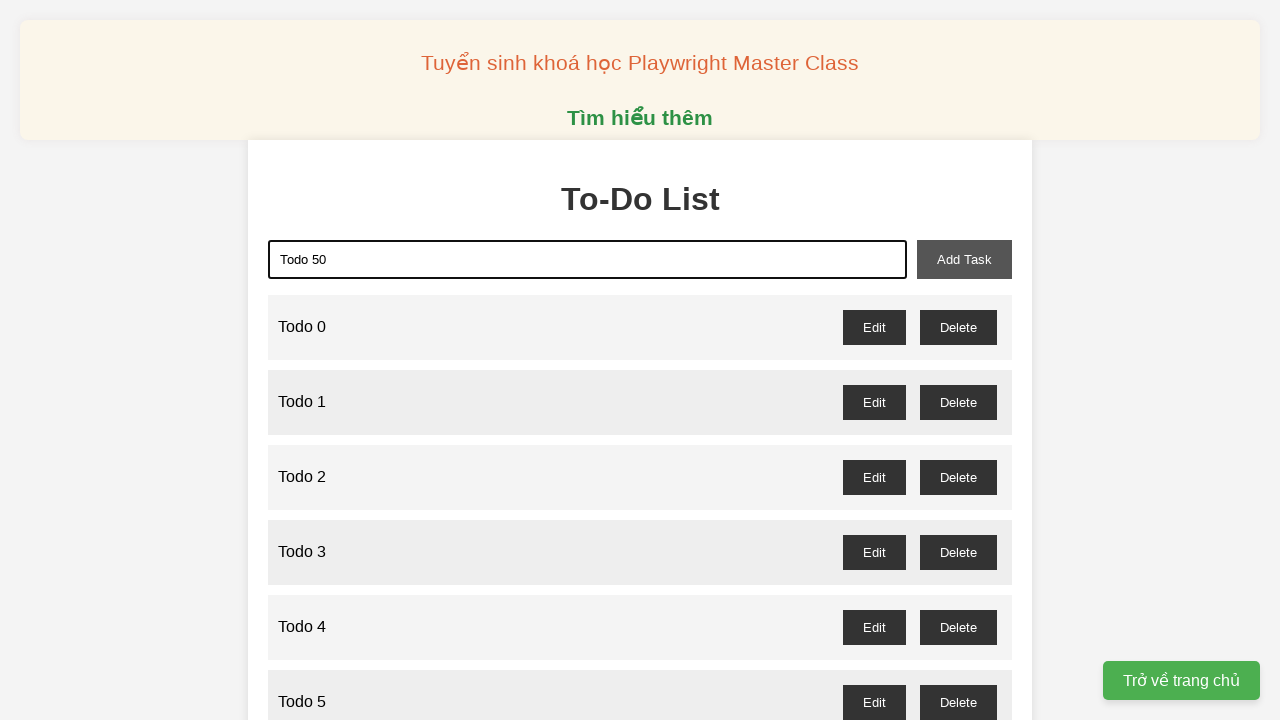

Clicked add task button to create Todo 50 at (964, 259) on xpath=//button[@id='add-task']
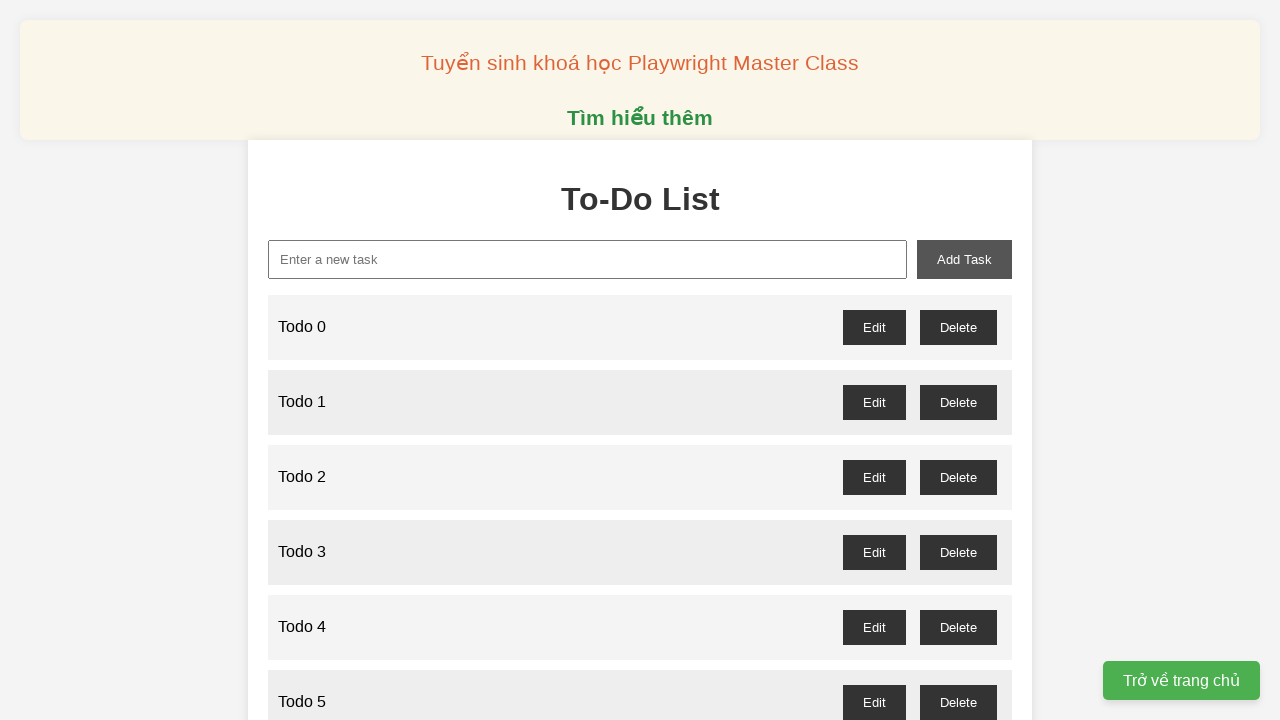

Filled new task input with 'Todo 51' on xpath=//input[@id='new-task']
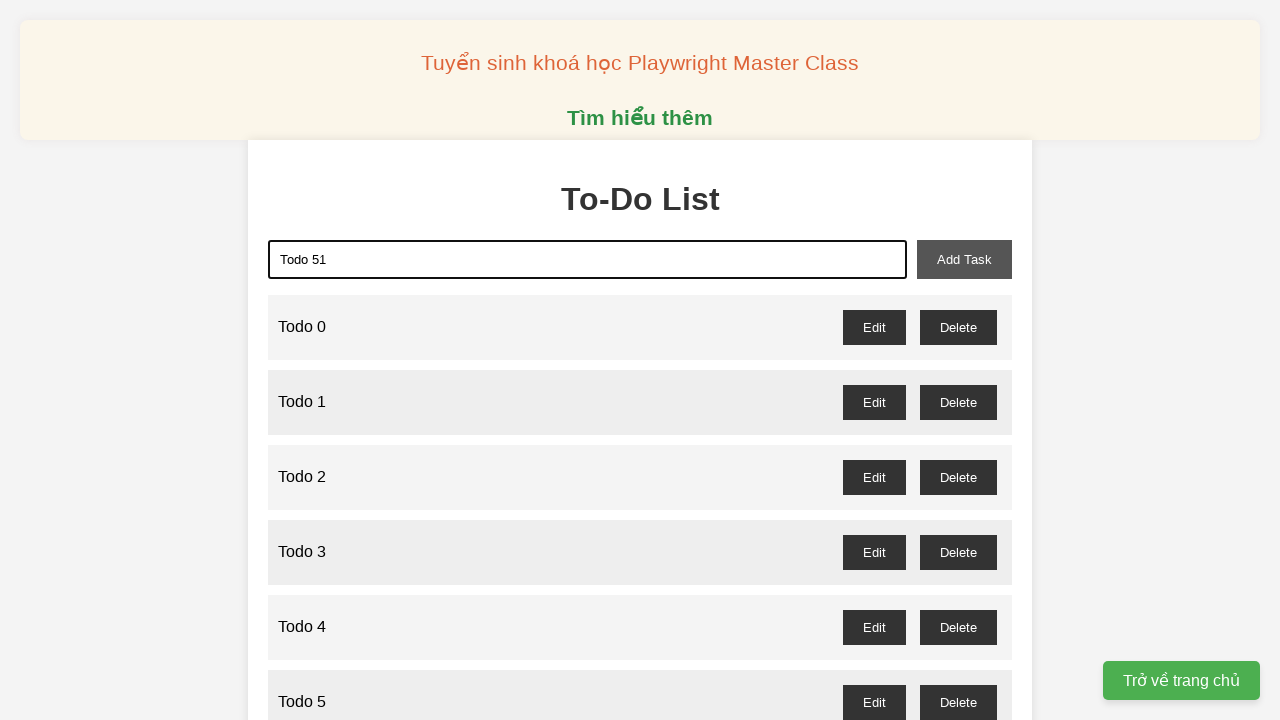

Clicked add task button to create Todo 51 at (964, 259) on xpath=//button[@id='add-task']
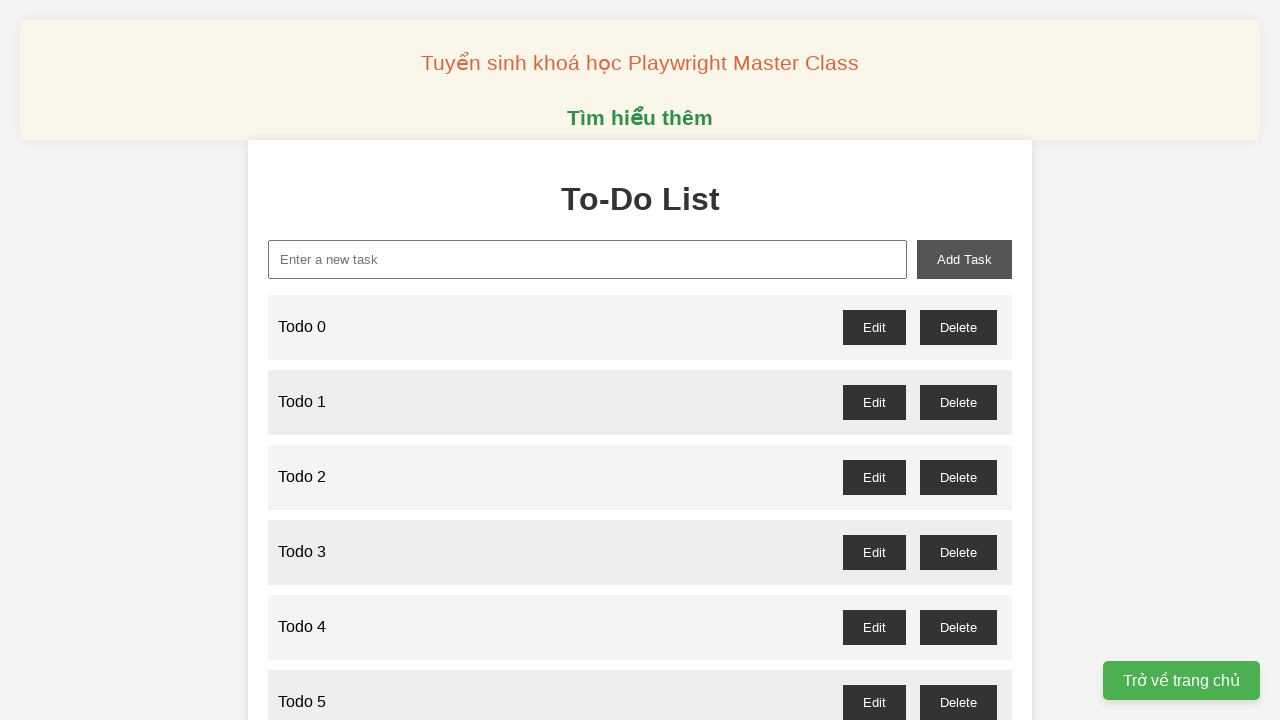

Filled new task input with 'Todo 52' on xpath=//input[@id='new-task']
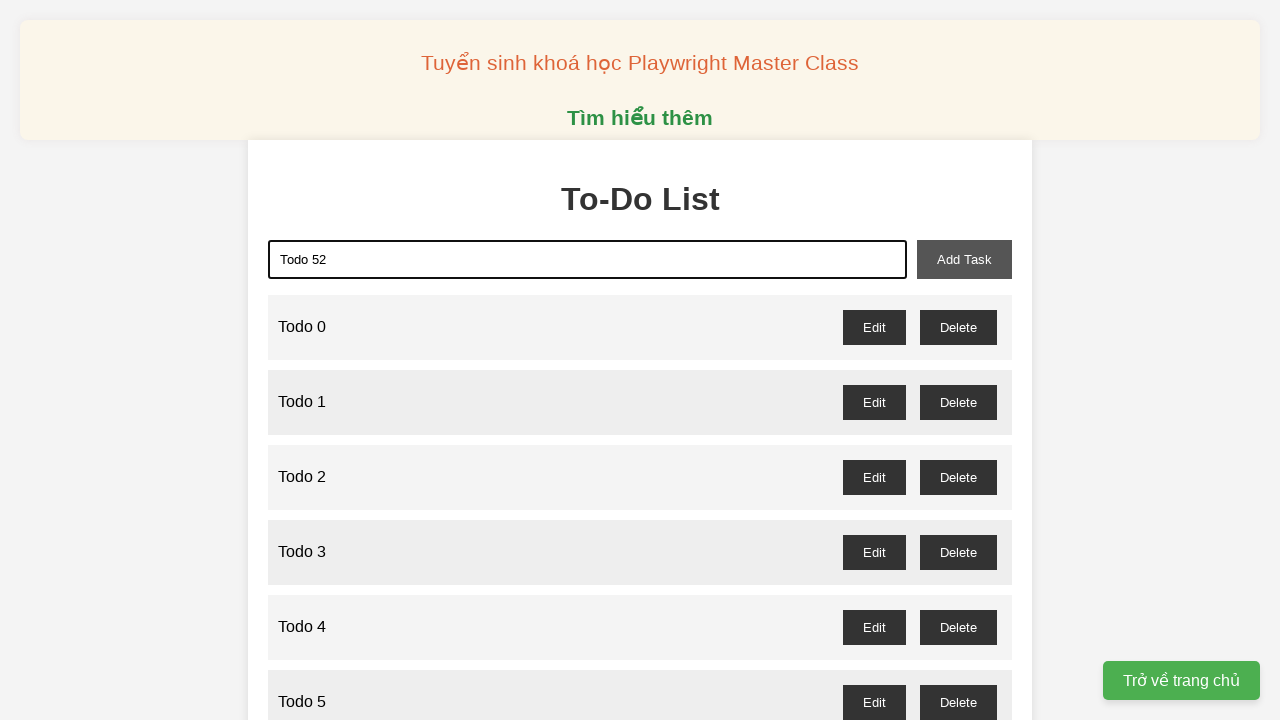

Clicked add task button to create Todo 52 at (964, 259) on xpath=//button[@id='add-task']
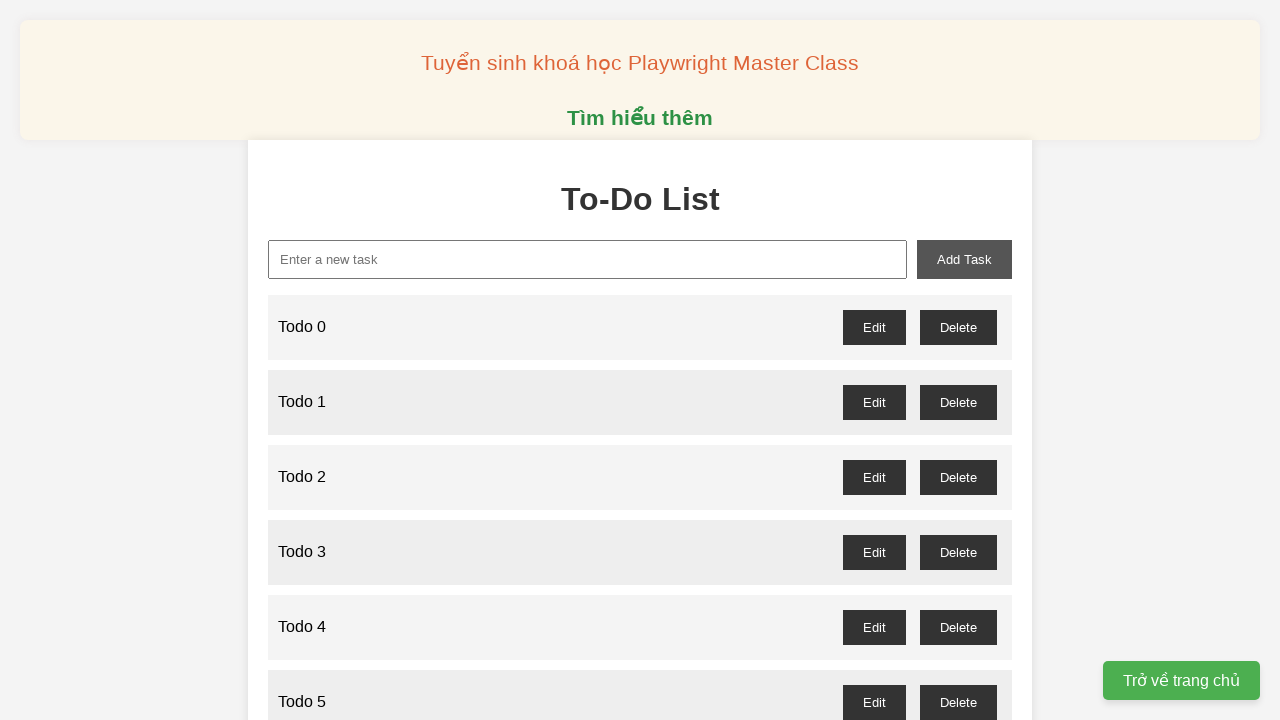

Filled new task input with 'Todo 53' on xpath=//input[@id='new-task']
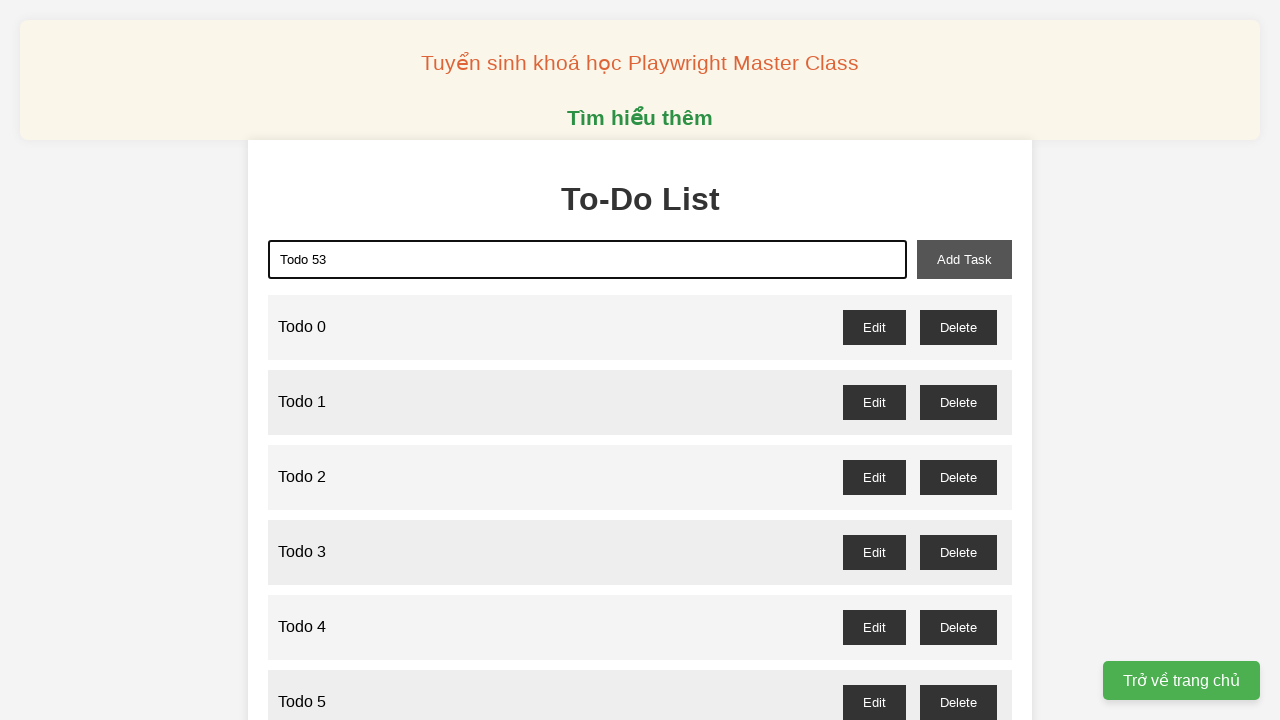

Clicked add task button to create Todo 53 at (964, 259) on xpath=//button[@id='add-task']
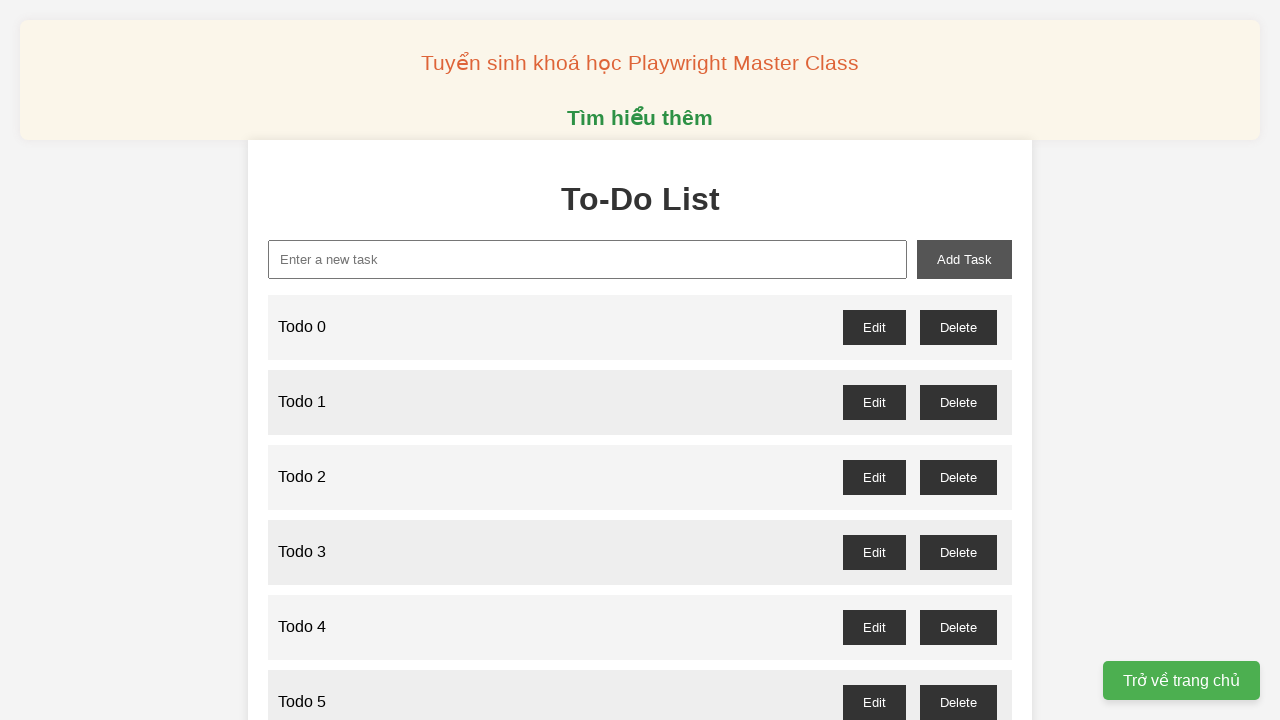

Filled new task input with 'Todo 54' on xpath=//input[@id='new-task']
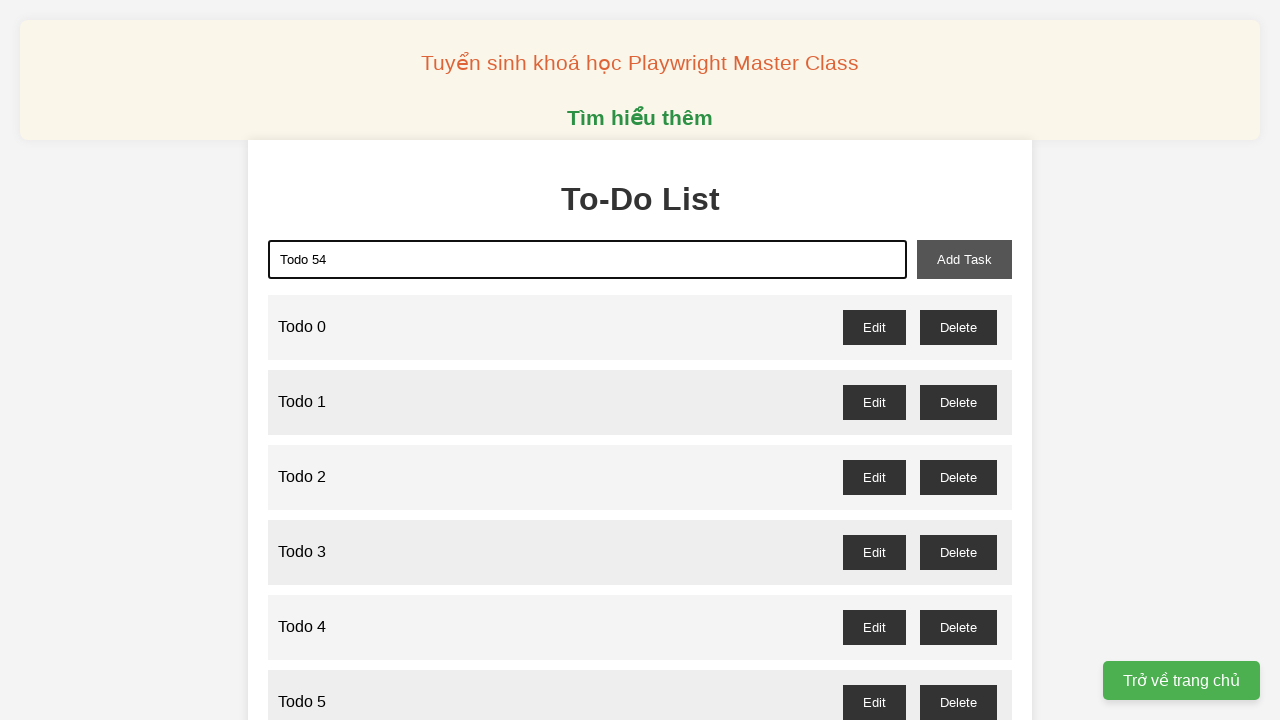

Clicked add task button to create Todo 54 at (964, 259) on xpath=//button[@id='add-task']
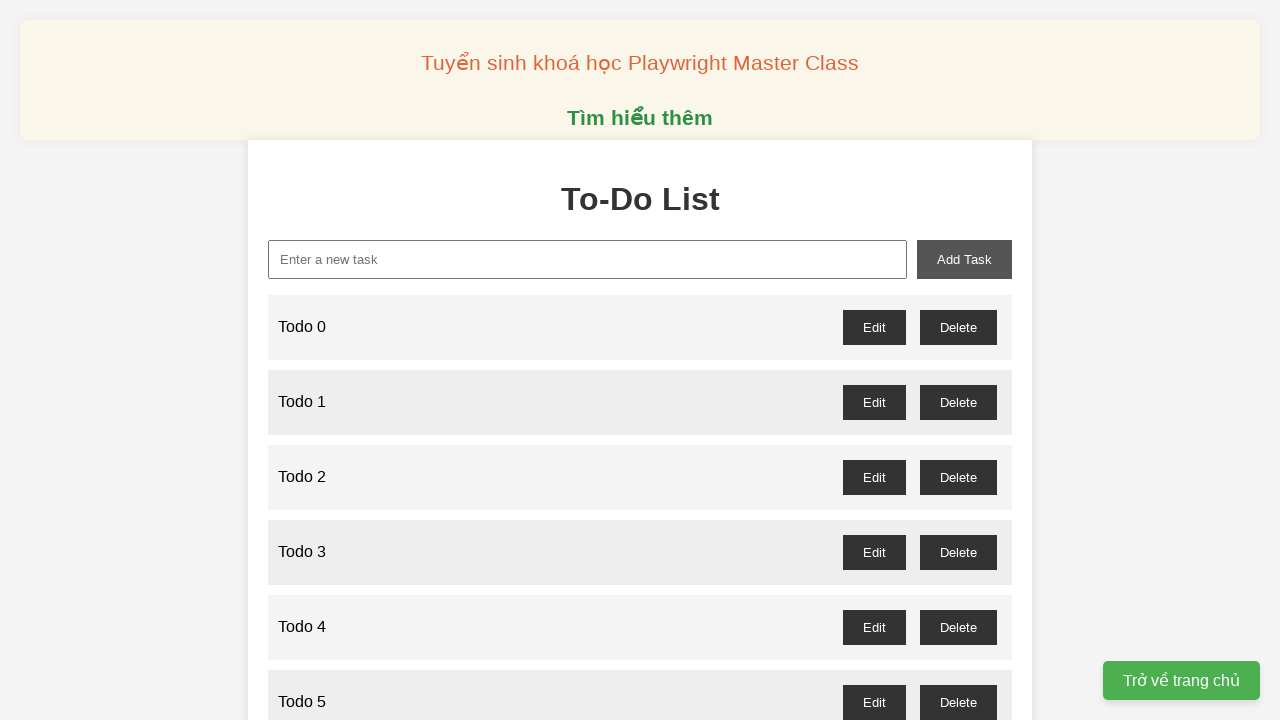

Filled new task input with 'Todo 55' on xpath=//input[@id='new-task']
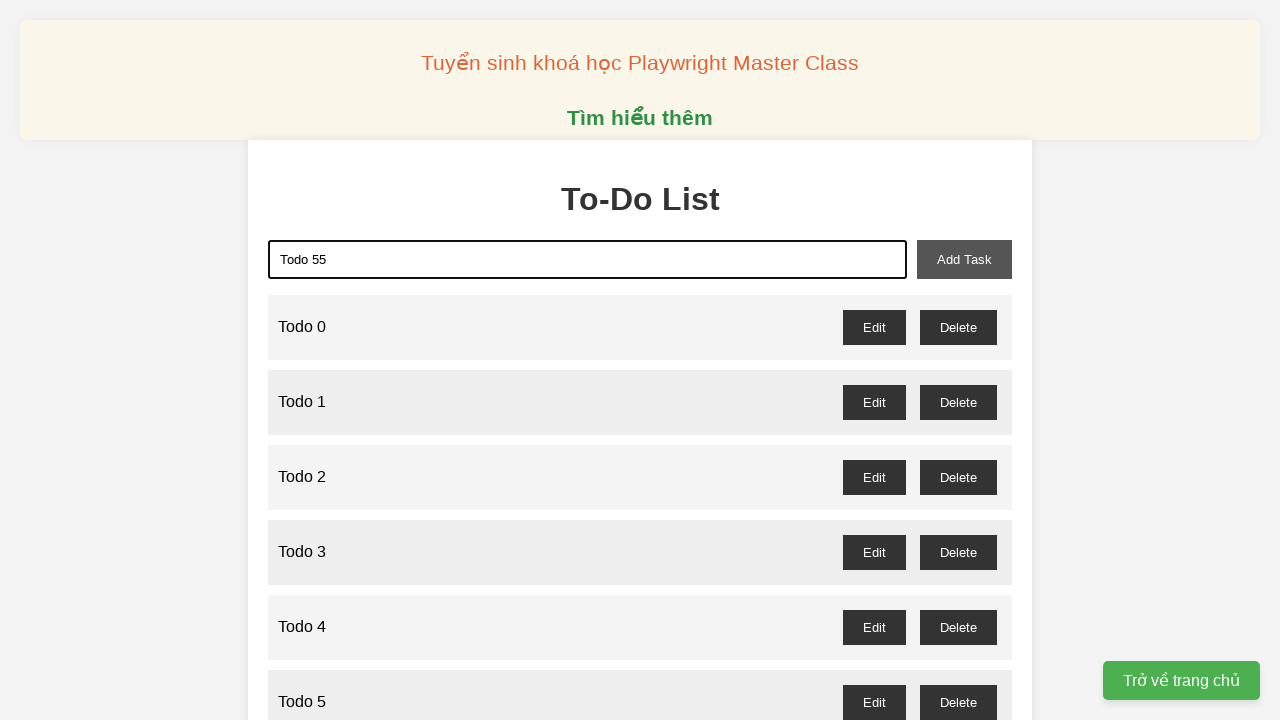

Clicked add task button to create Todo 55 at (964, 259) on xpath=//button[@id='add-task']
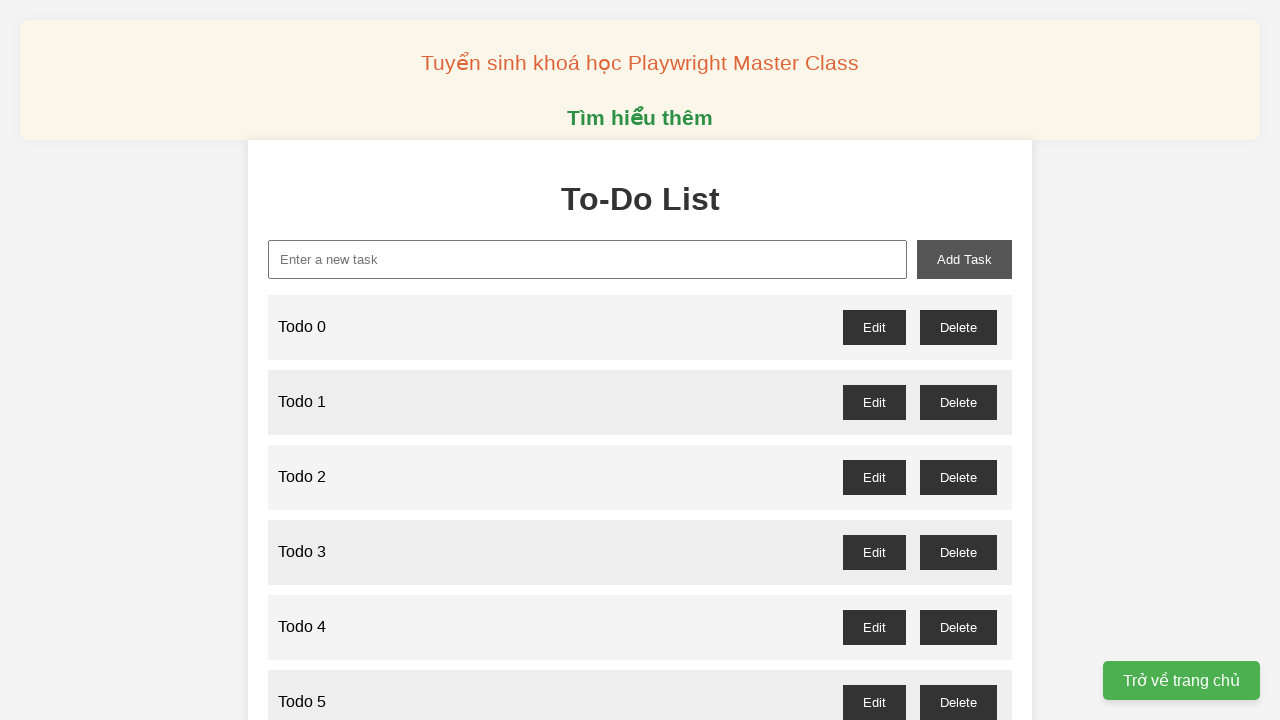

Filled new task input with 'Todo 56' on xpath=//input[@id='new-task']
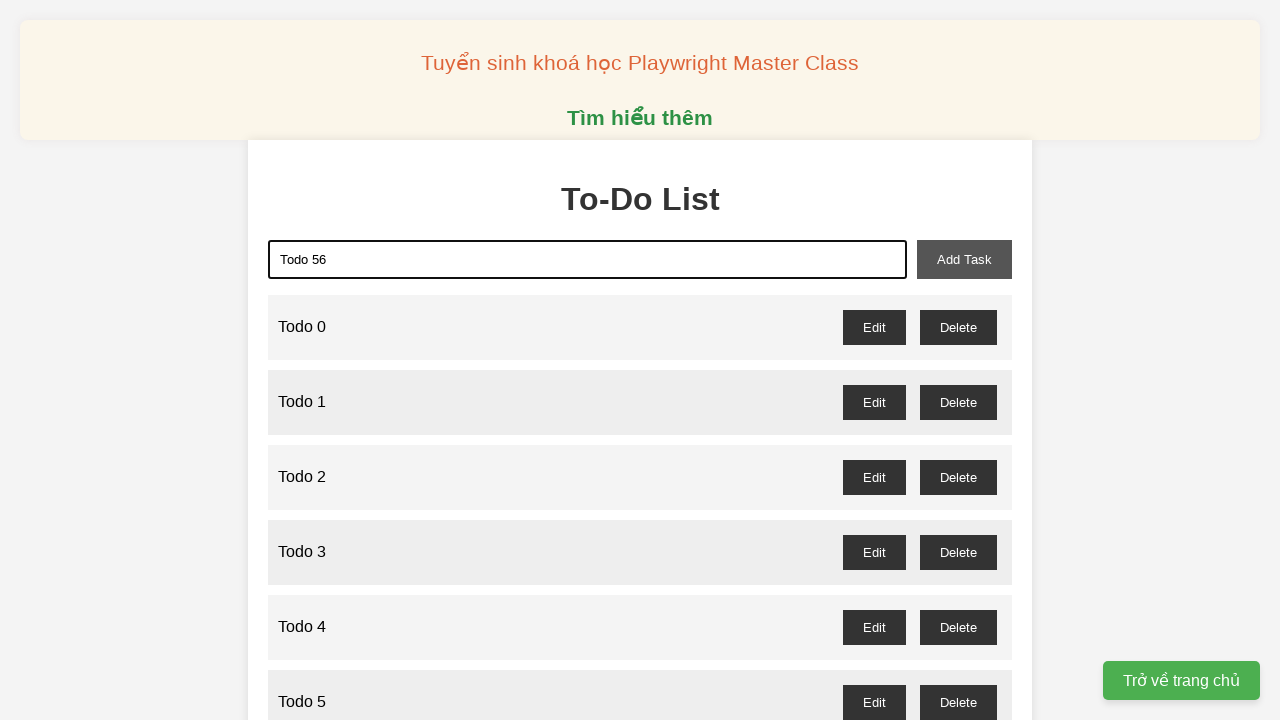

Clicked add task button to create Todo 56 at (964, 259) on xpath=//button[@id='add-task']
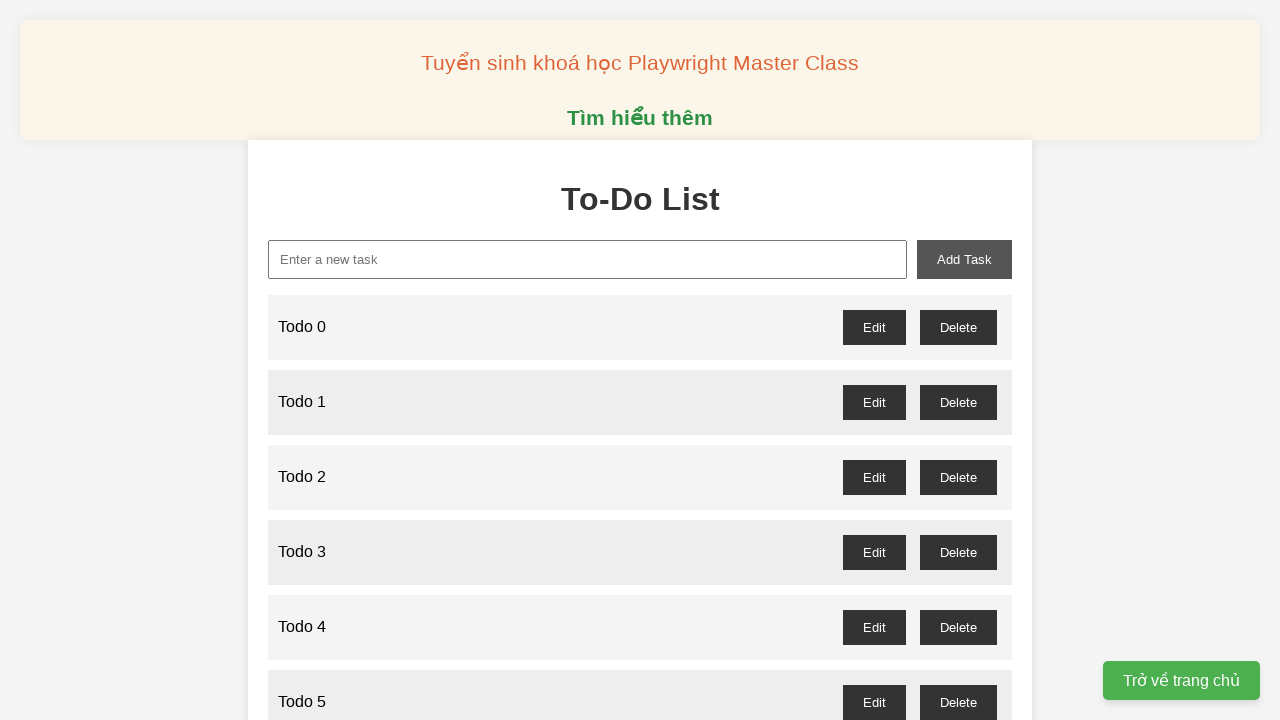

Filled new task input with 'Todo 57' on xpath=//input[@id='new-task']
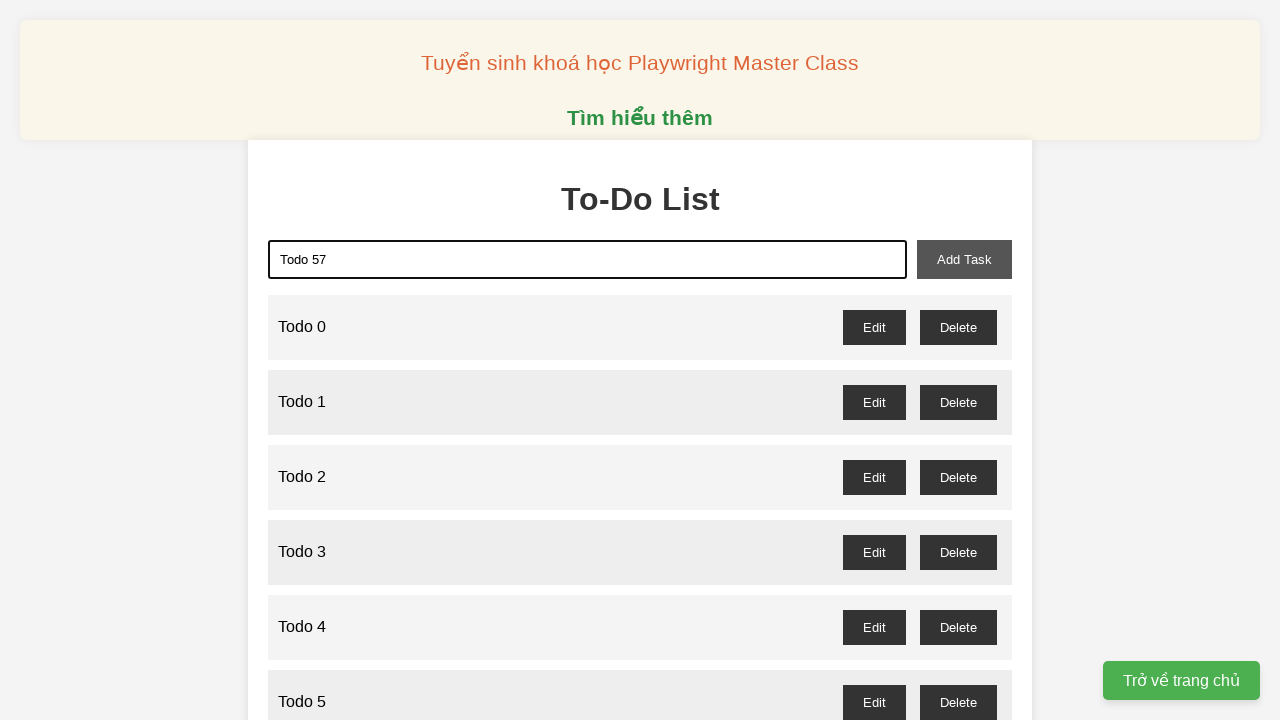

Clicked add task button to create Todo 57 at (964, 259) on xpath=//button[@id='add-task']
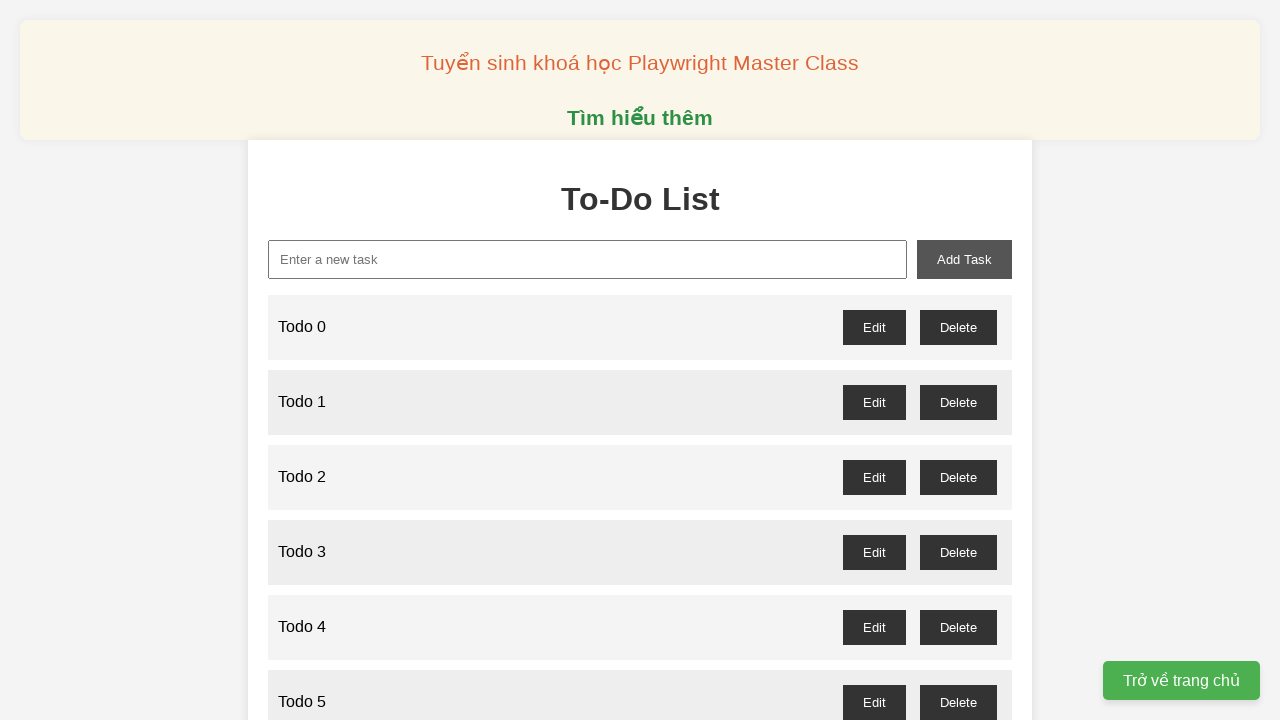

Filled new task input with 'Todo 58' on xpath=//input[@id='new-task']
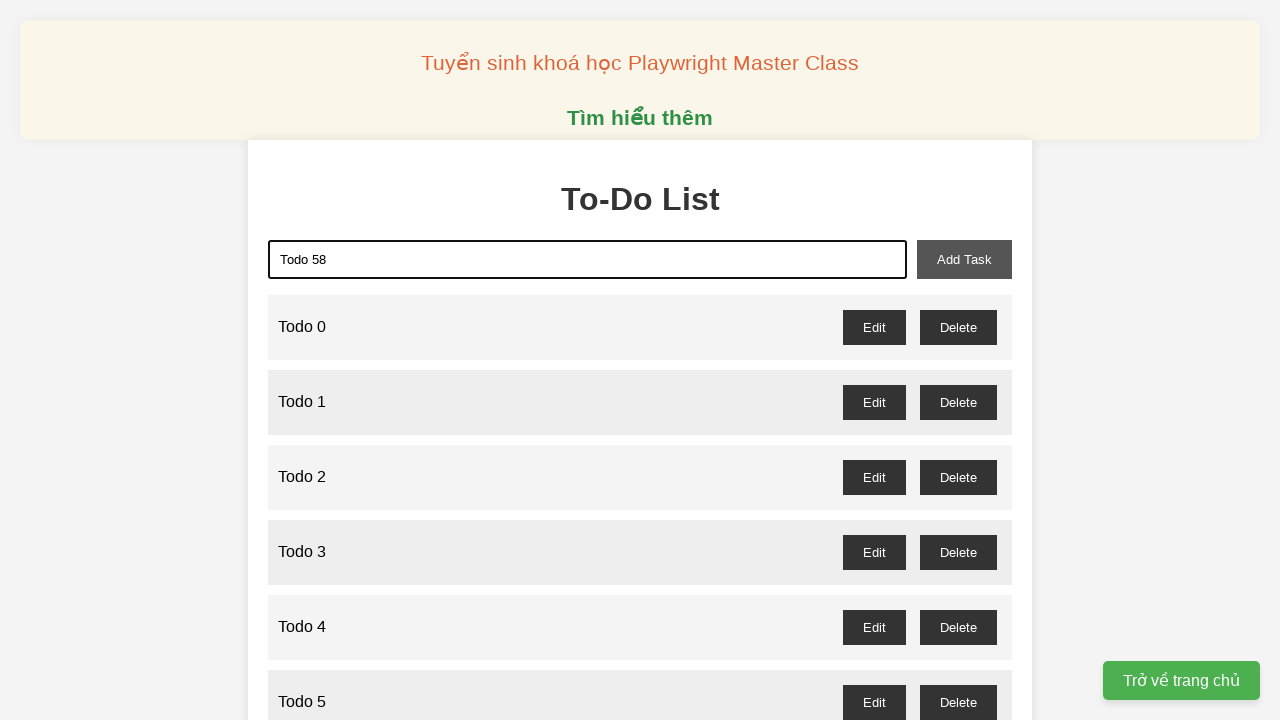

Clicked add task button to create Todo 58 at (964, 259) on xpath=//button[@id='add-task']
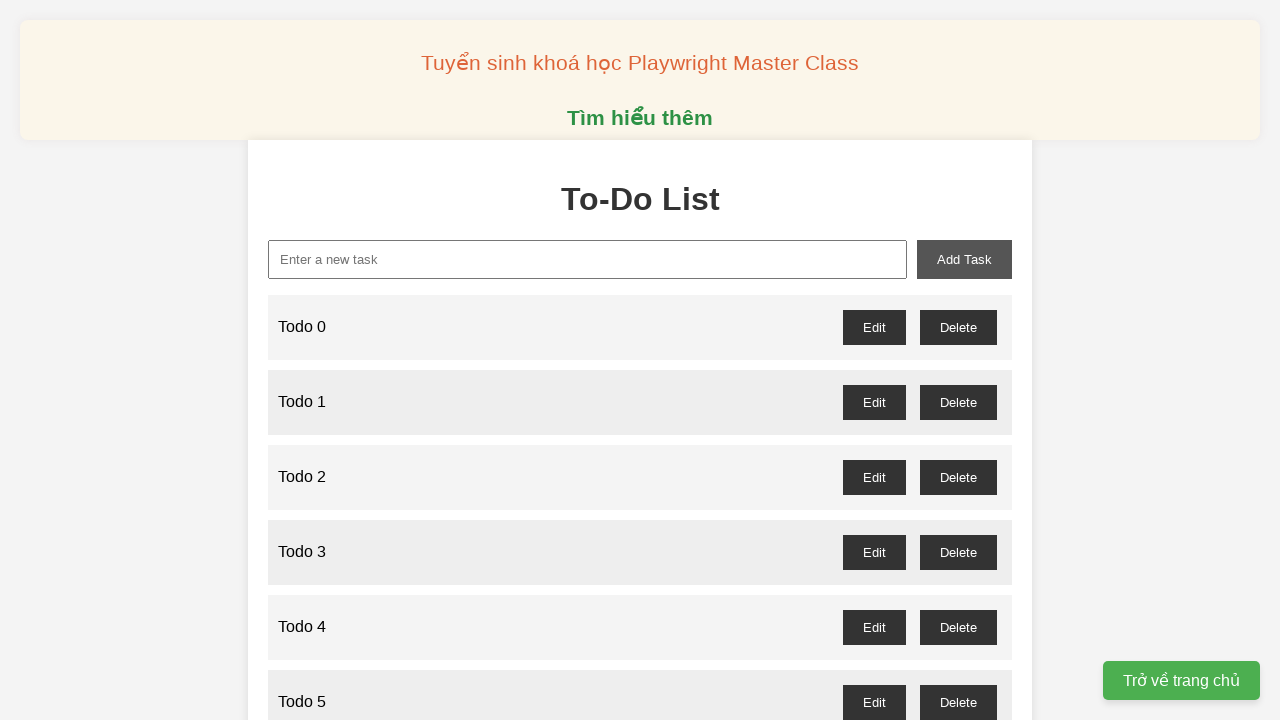

Filled new task input with 'Todo 59' on xpath=//input[@id='new-task']
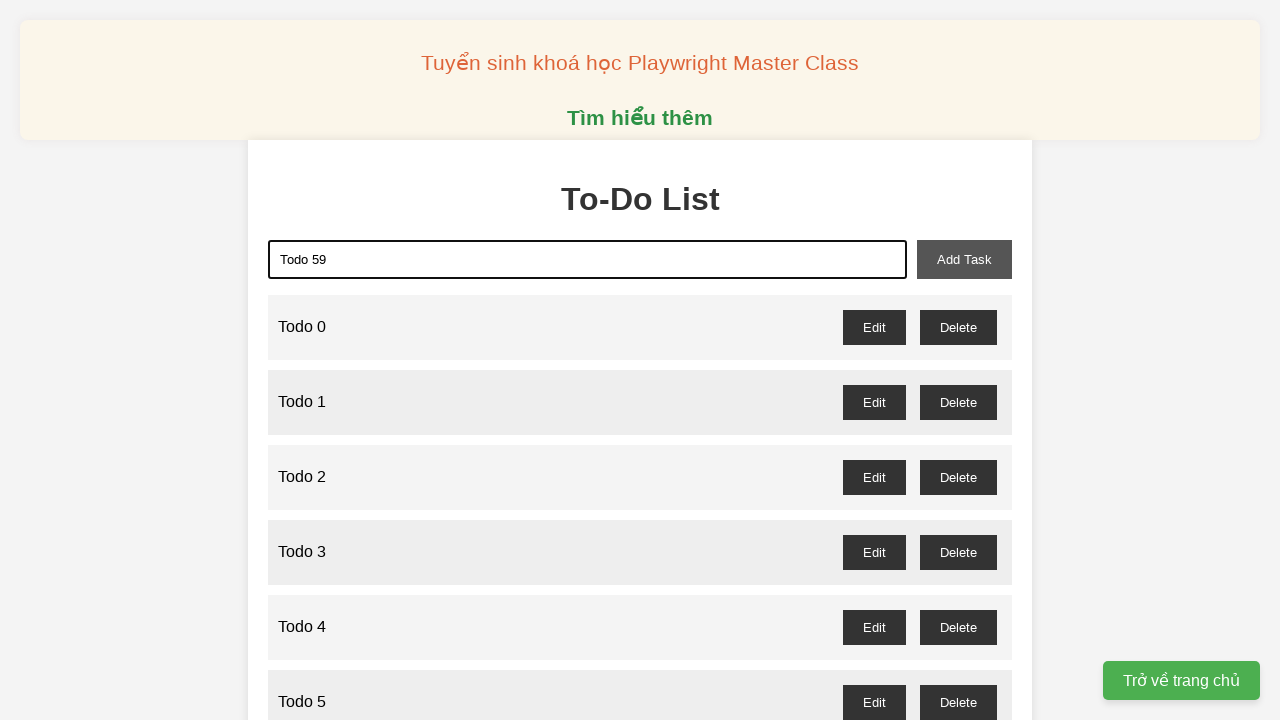

Clicked add task button to create Todo 59 at (964, 259) on xpath=//button[@id='add-task']
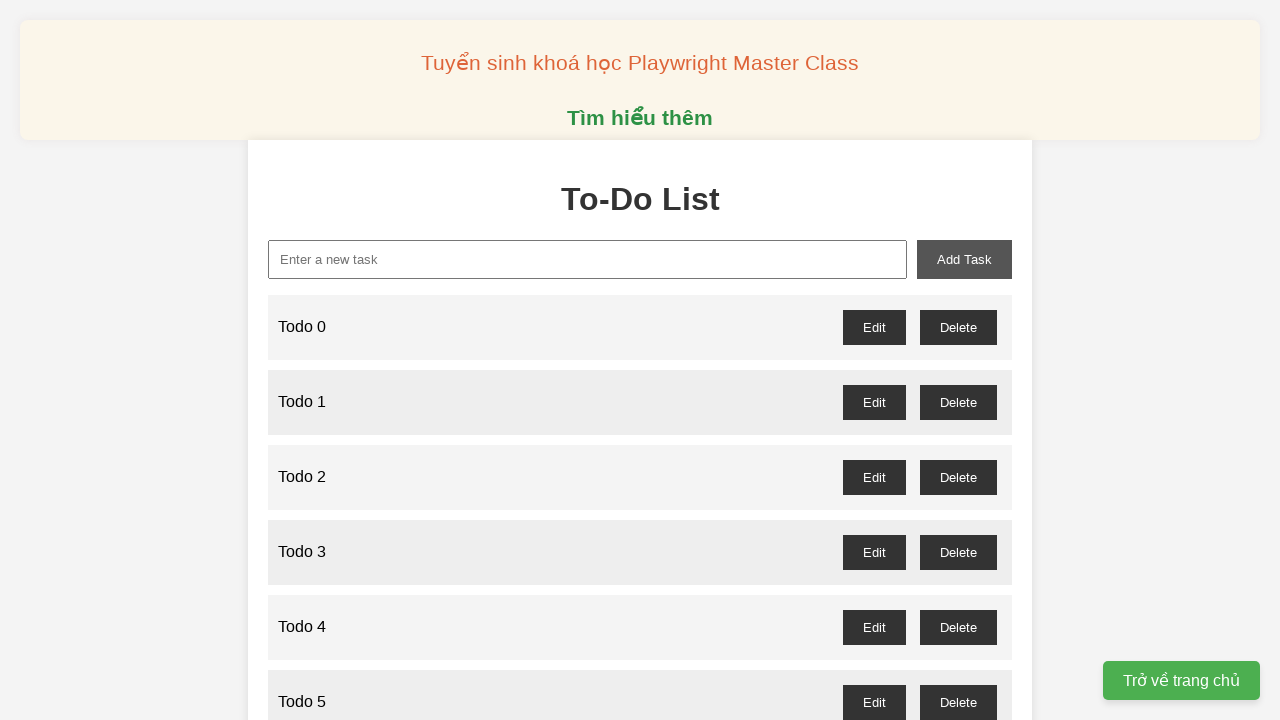

Filled new task input with 'Todo 60' on xpath=//input[@id='new-task']
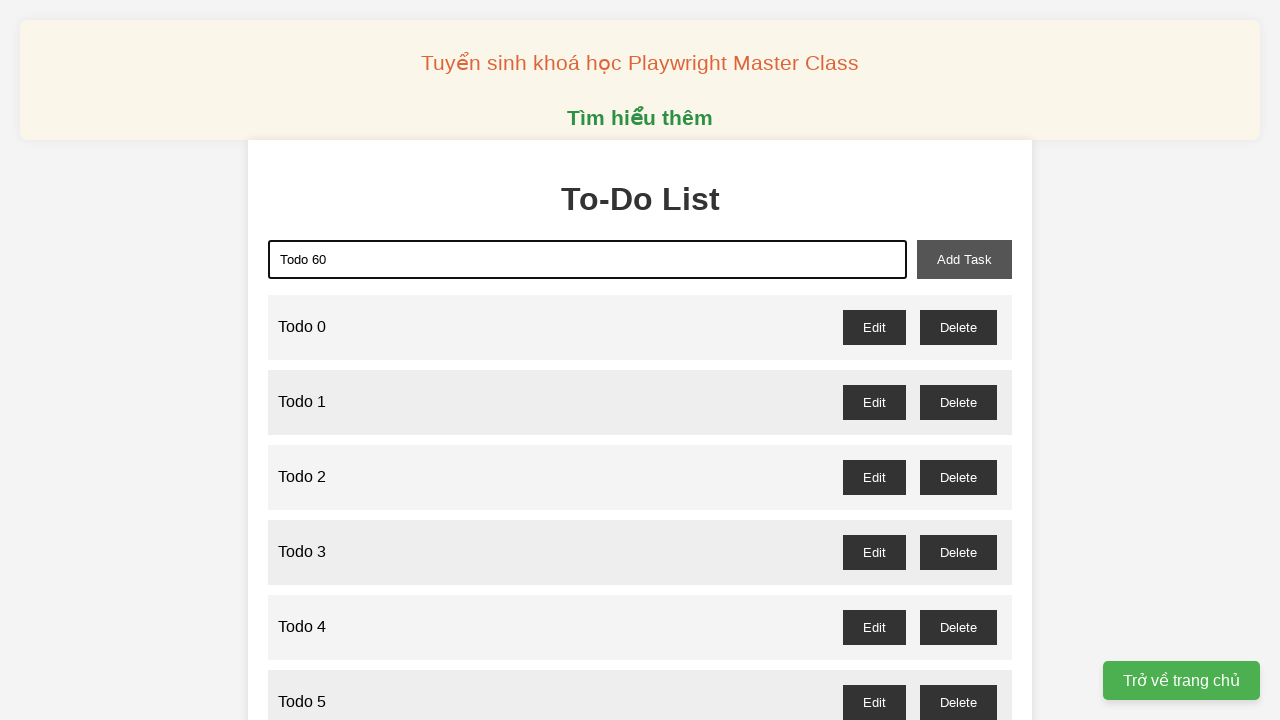

Clicked add task button to create Todo 60 at (964, 259) on xpath=//button[@id='add-task']
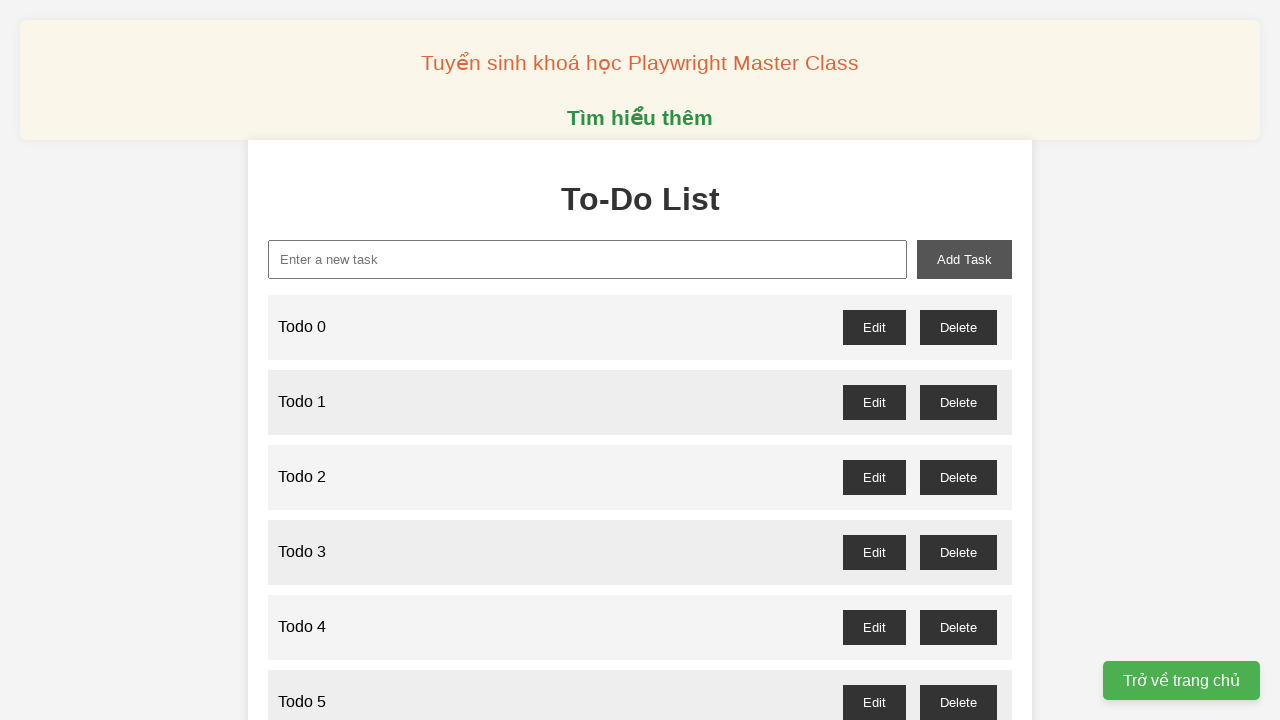

Filled new task input with 'Todo 61' on xpath=//input[@id='new-task']
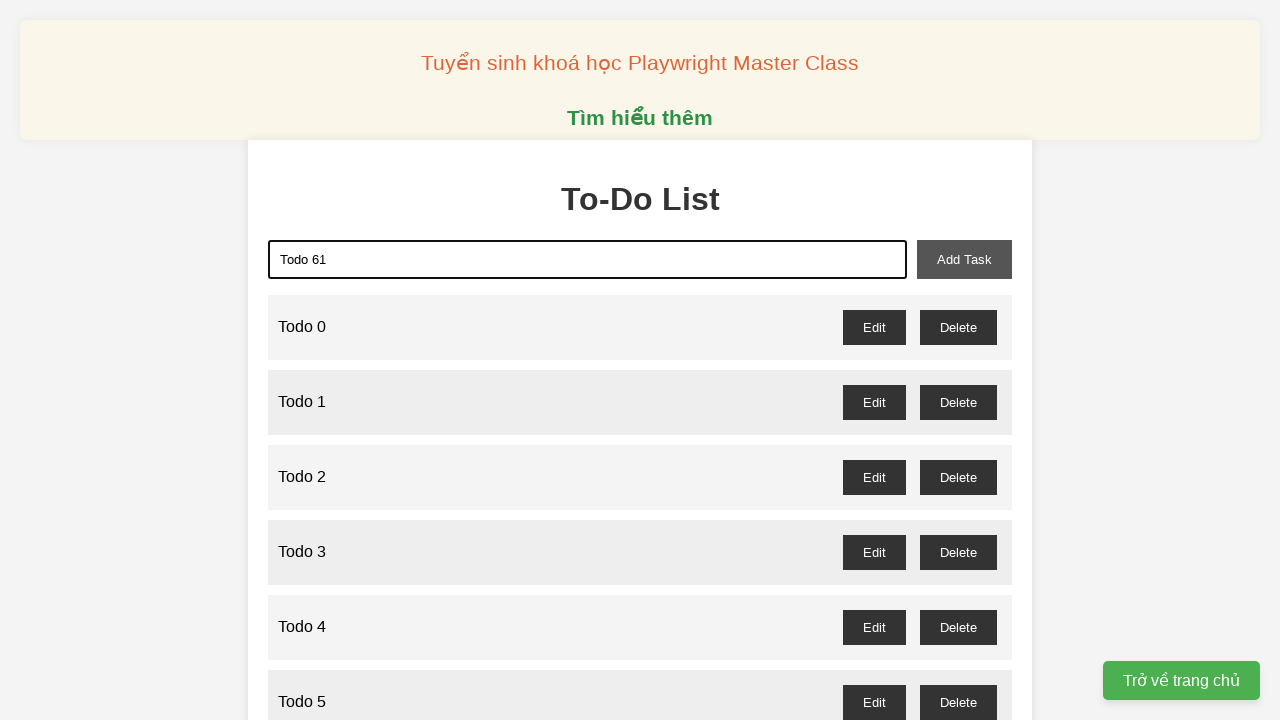

Clicked add task button to create Todo 61 at (964, 259) on xpath=//button[@id='add-task']
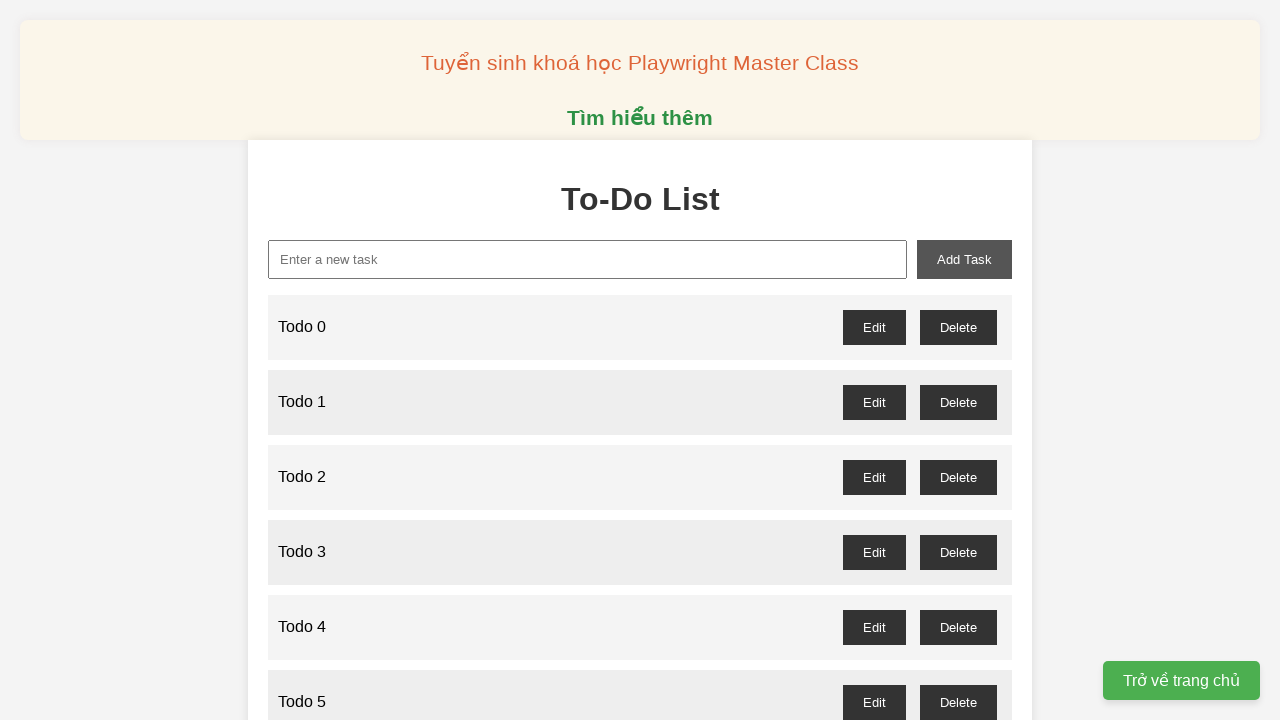

Filled new task input with 'Todo 62' on xpath=//input[@id='new-task']
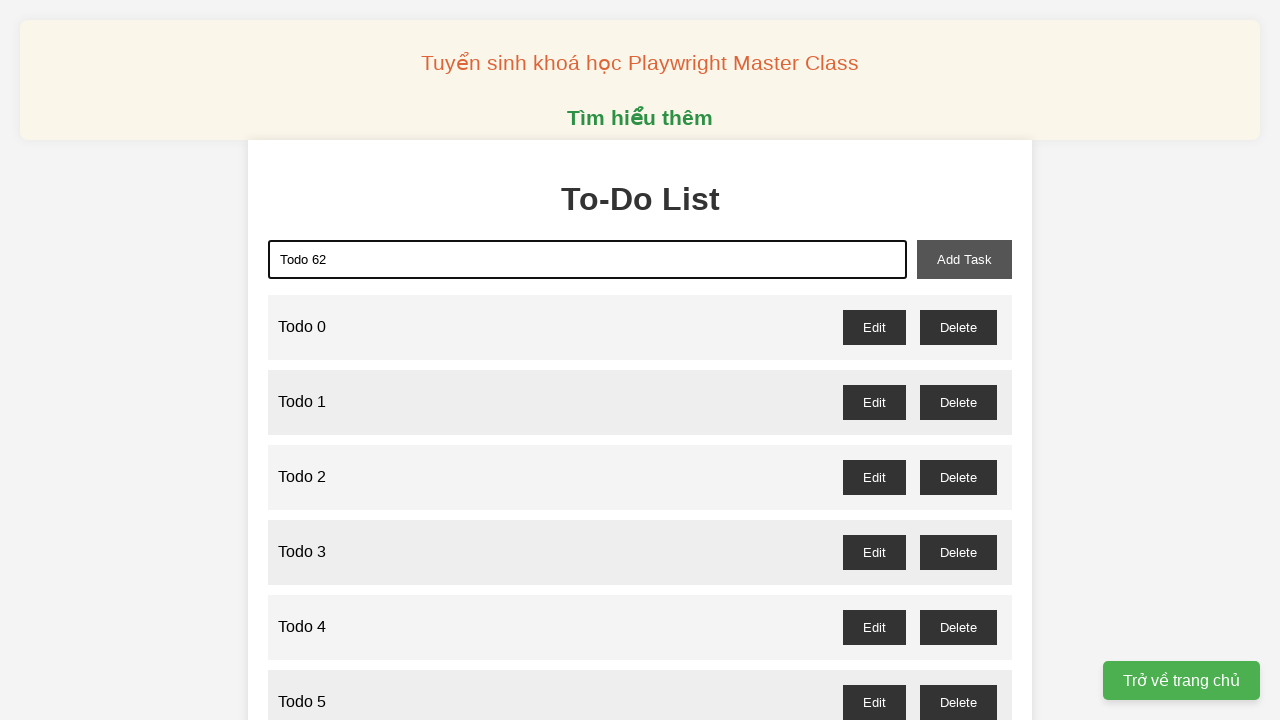

Clicked add task button to create Todo 62 at (964, 259) on xpath=//button[@id='add-task']
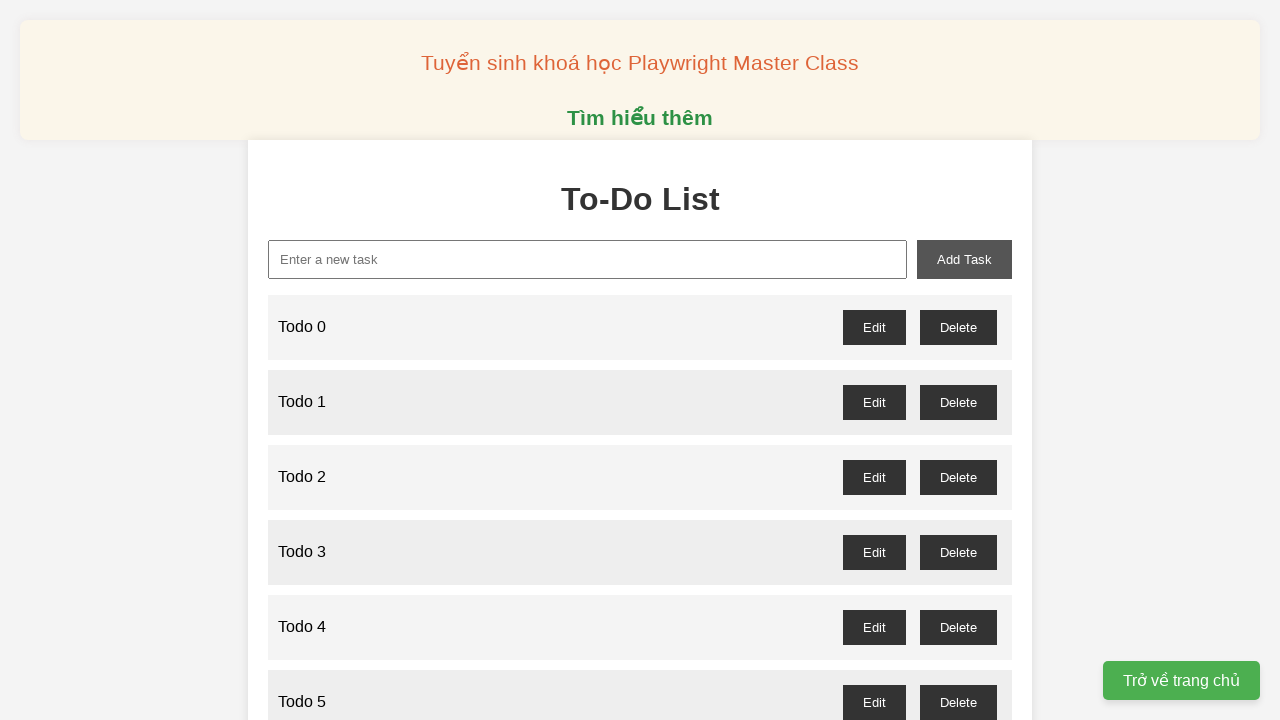

Filled new task input with 'Todo 63' on xpath=//input[@id='new-task']
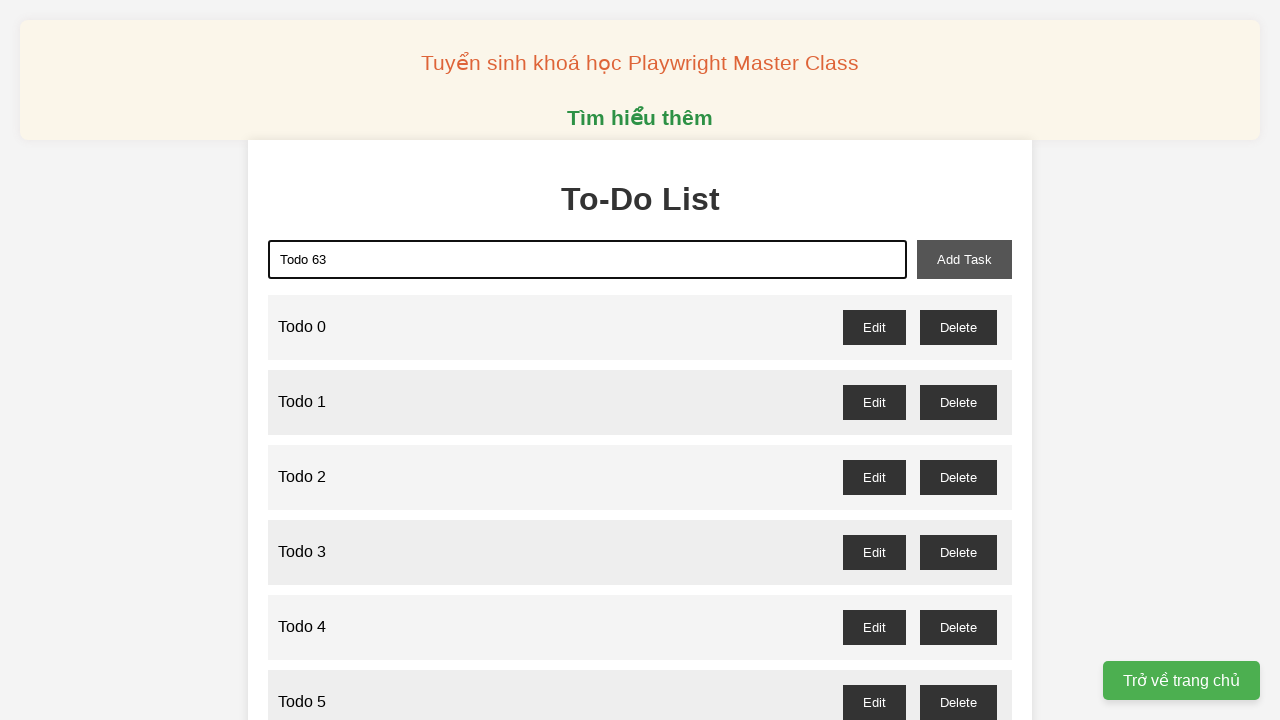

Clicked add task button to create Todo 63 at (964, 259) on xpath=//button[@id='add-task']
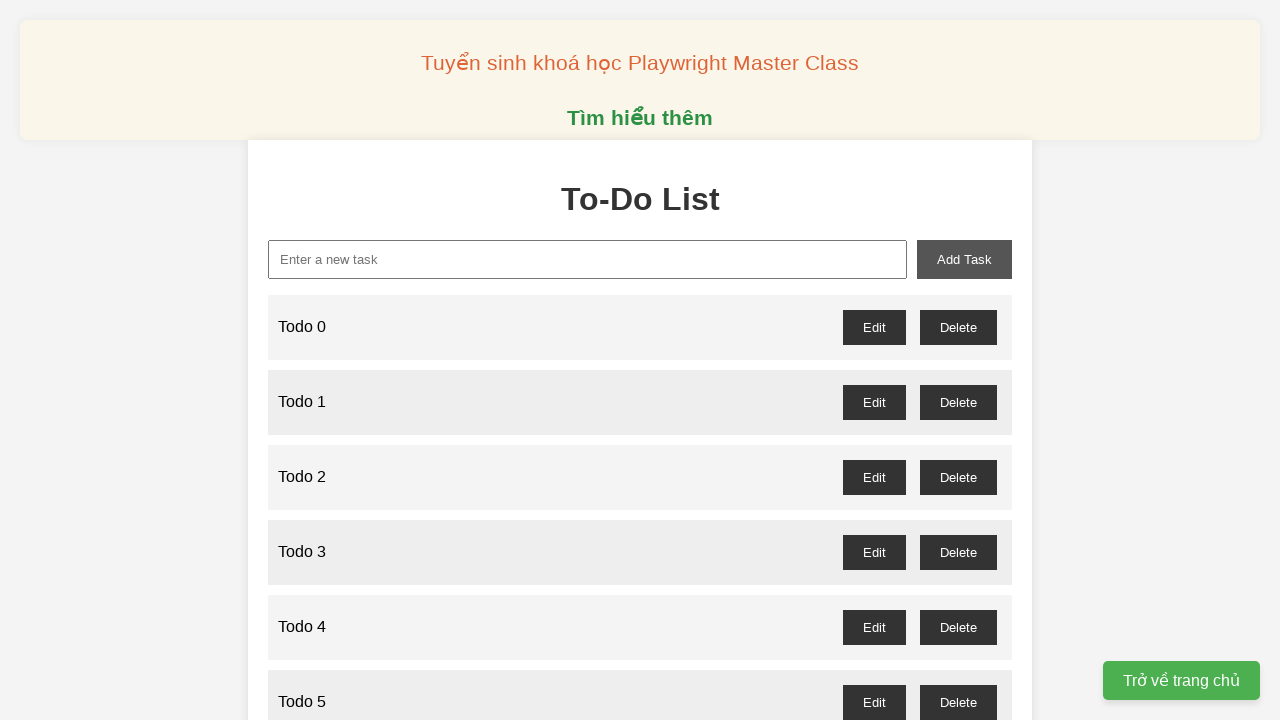

Filled new task input with 'Todo 64' on xpath=//input[@id='new-task']
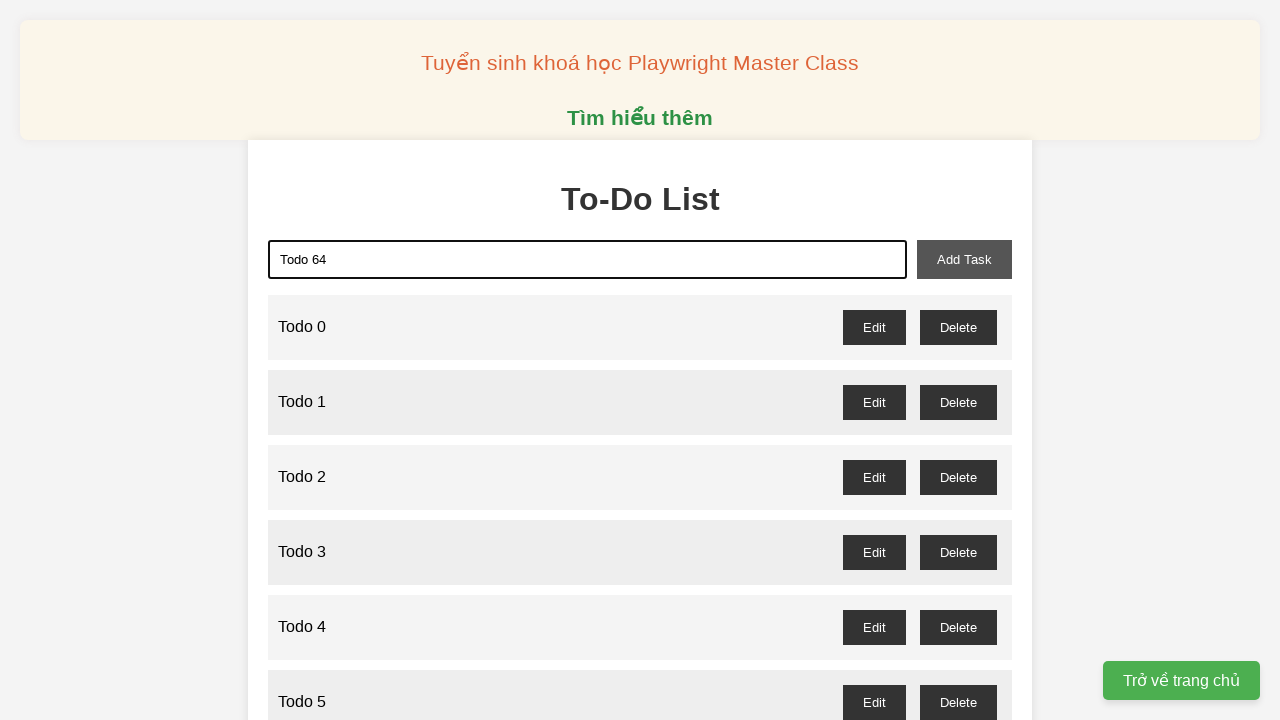

Clicked add task button to create Todo 64 at (964, 259) on xpath=//button[@id='add-task']
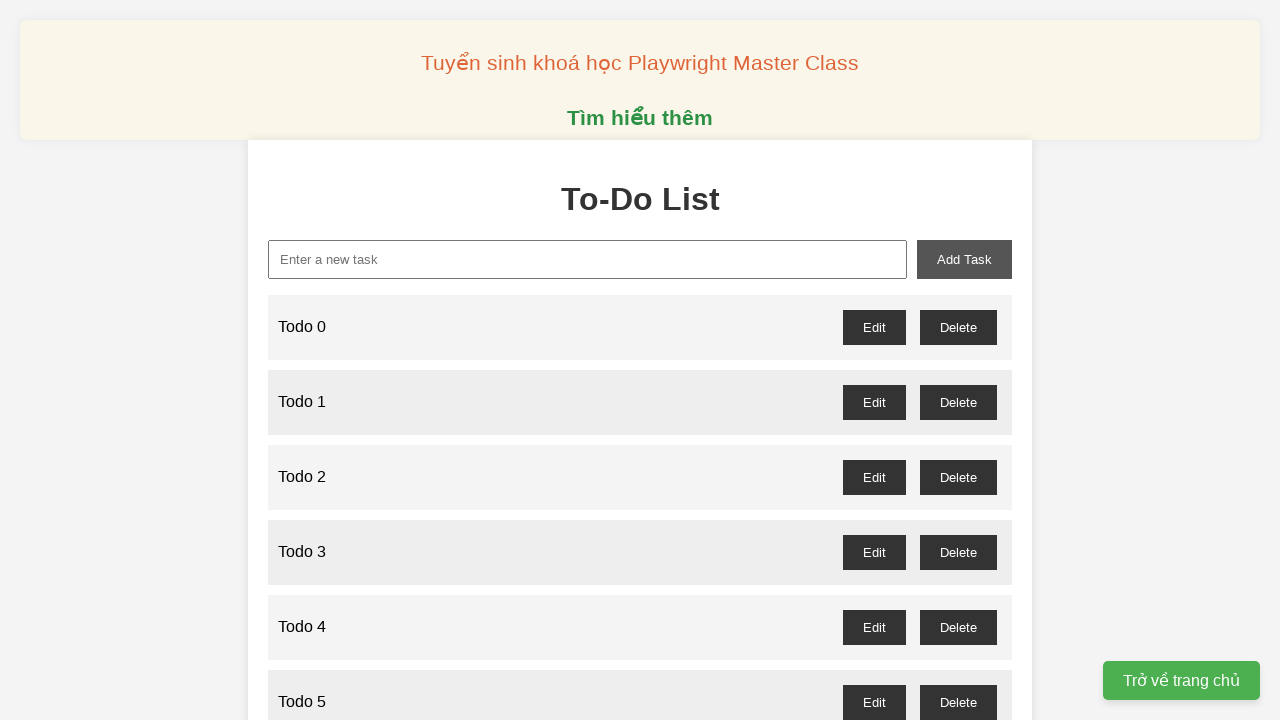

Filled new task input with 'Todo 65' on xpath=//input[@id='new-task']
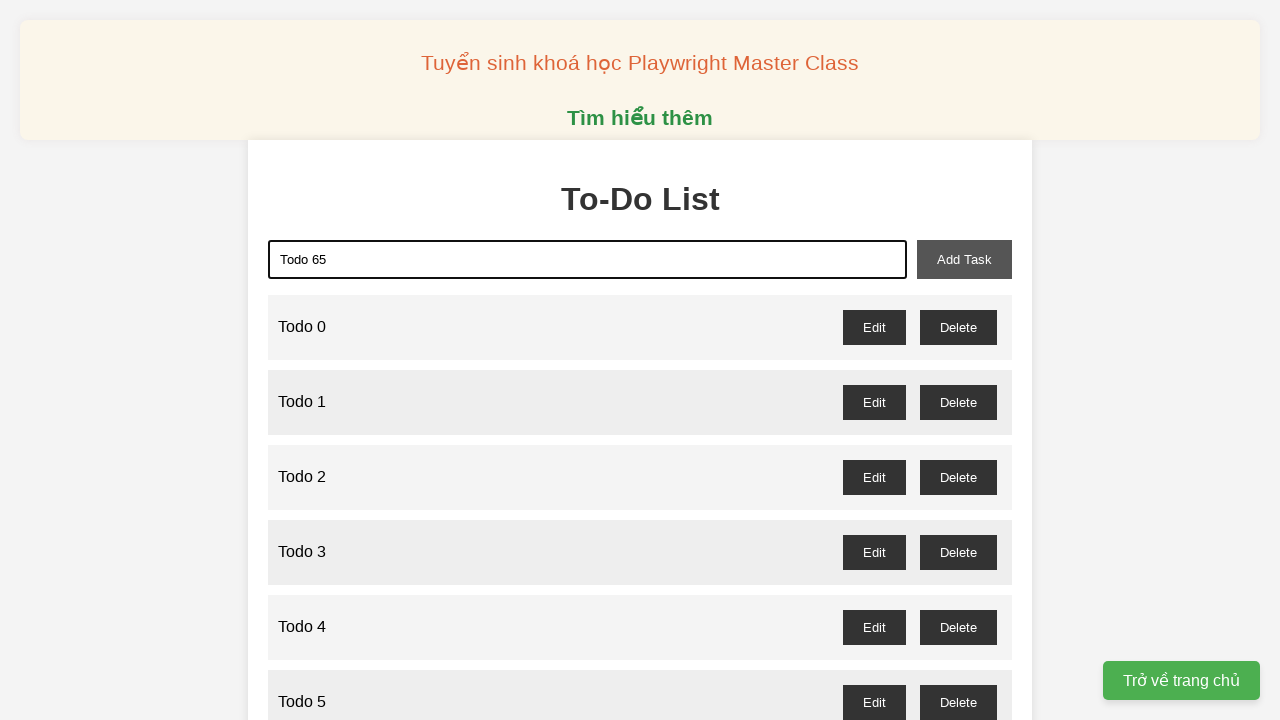

Clicked add task button to create Todo 65 at (964, 259) on xpath=//button[@id='add-task']
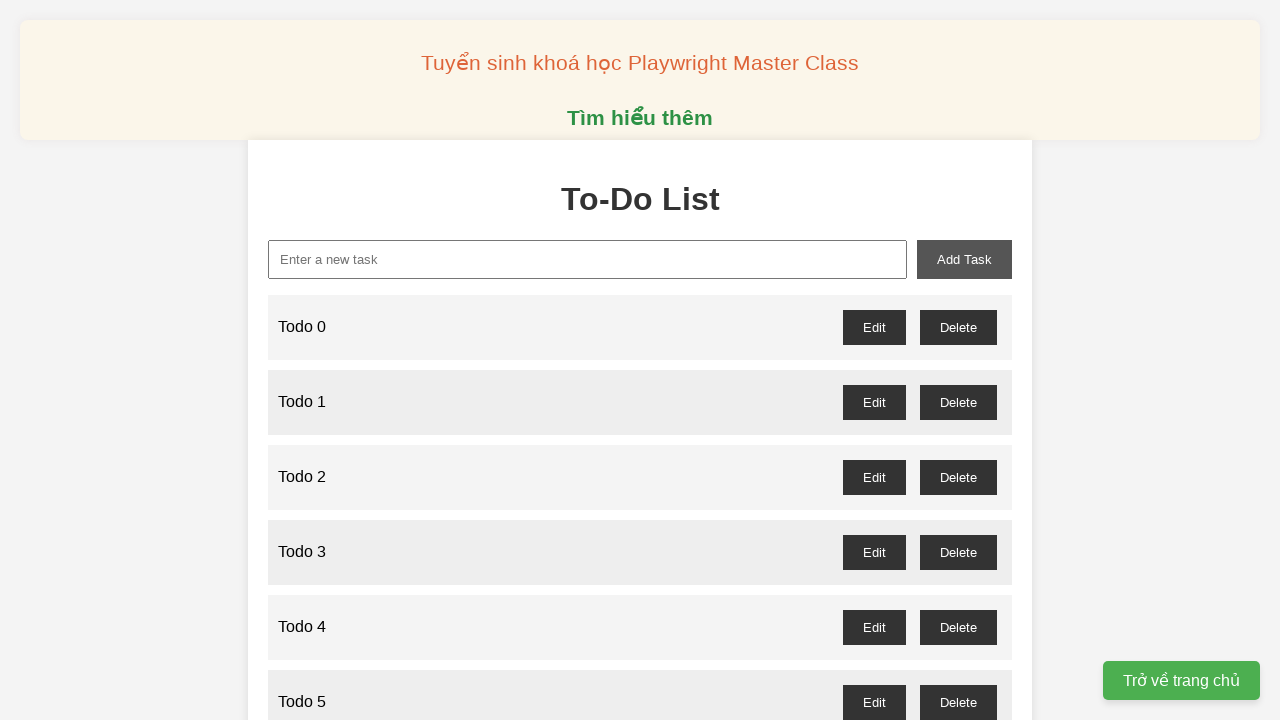

Filled new task input with 'Todo 66' on xpath=//input[@id='new-task']
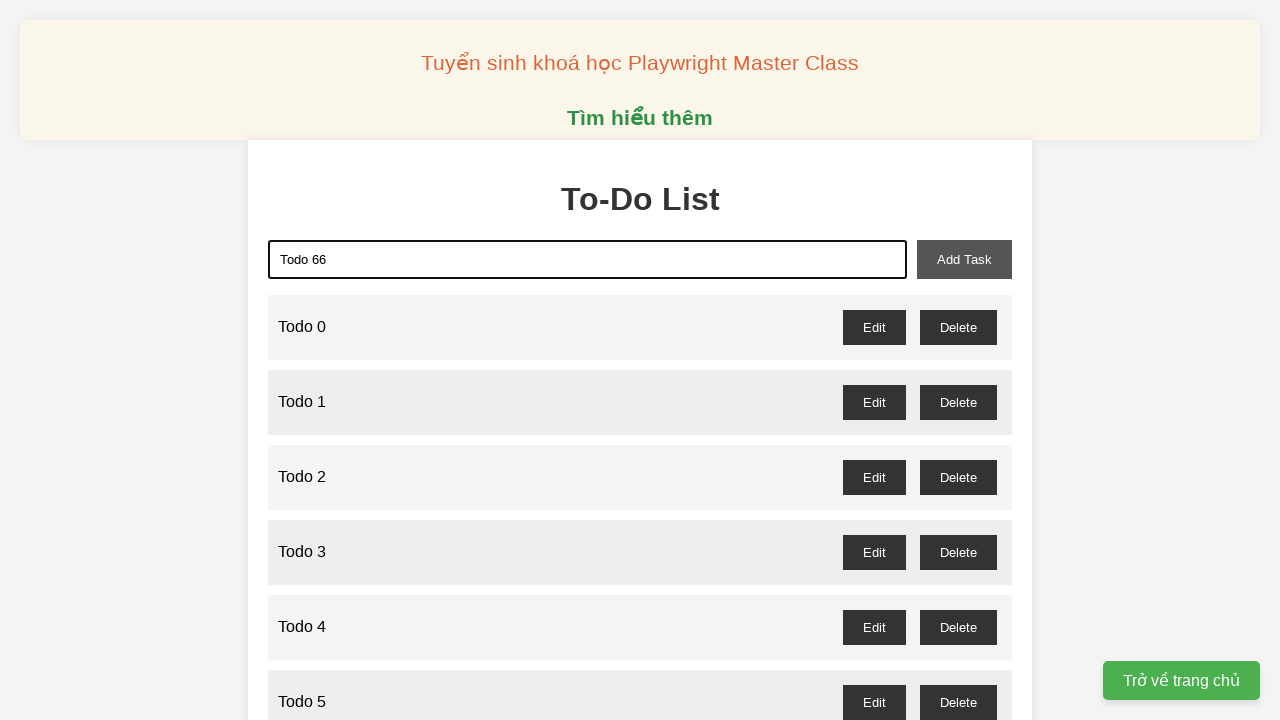

Clicked add task button to create Todo 66 at (964, 259) on xpath=//button[@id='add-task']
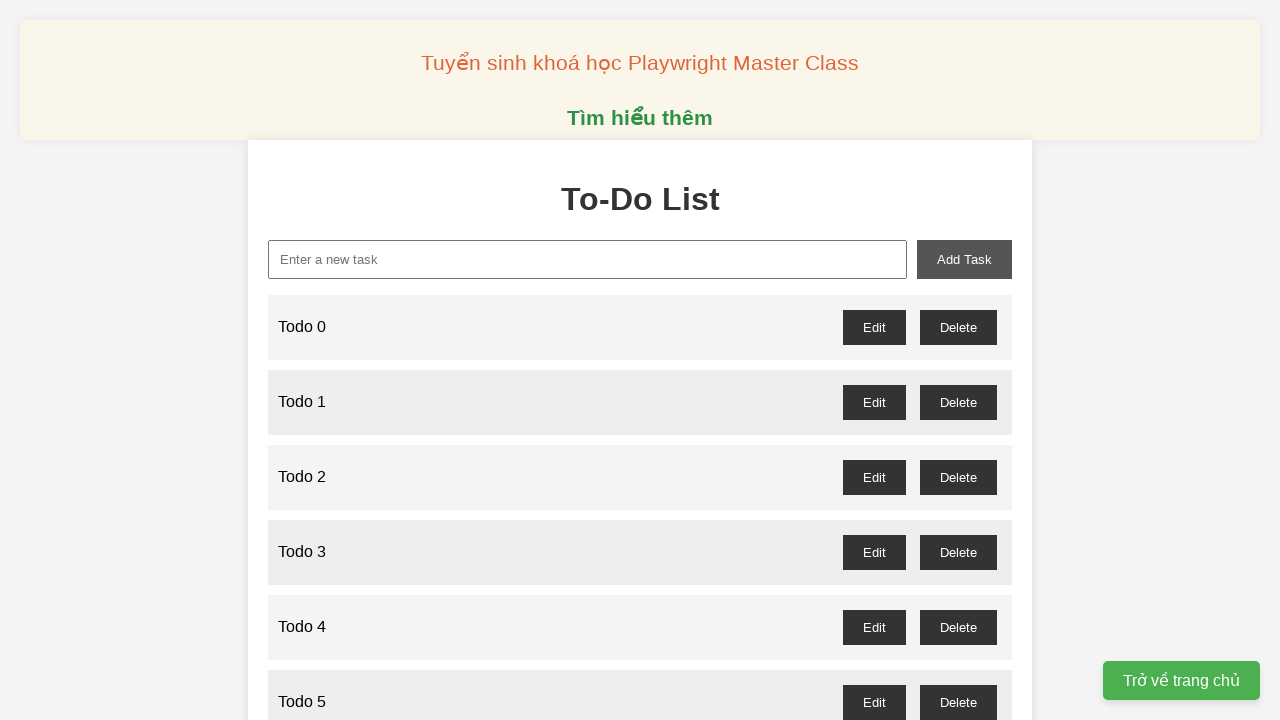

Filled new task input with 'Todo 67' on xpath=//input[@id='new-task']
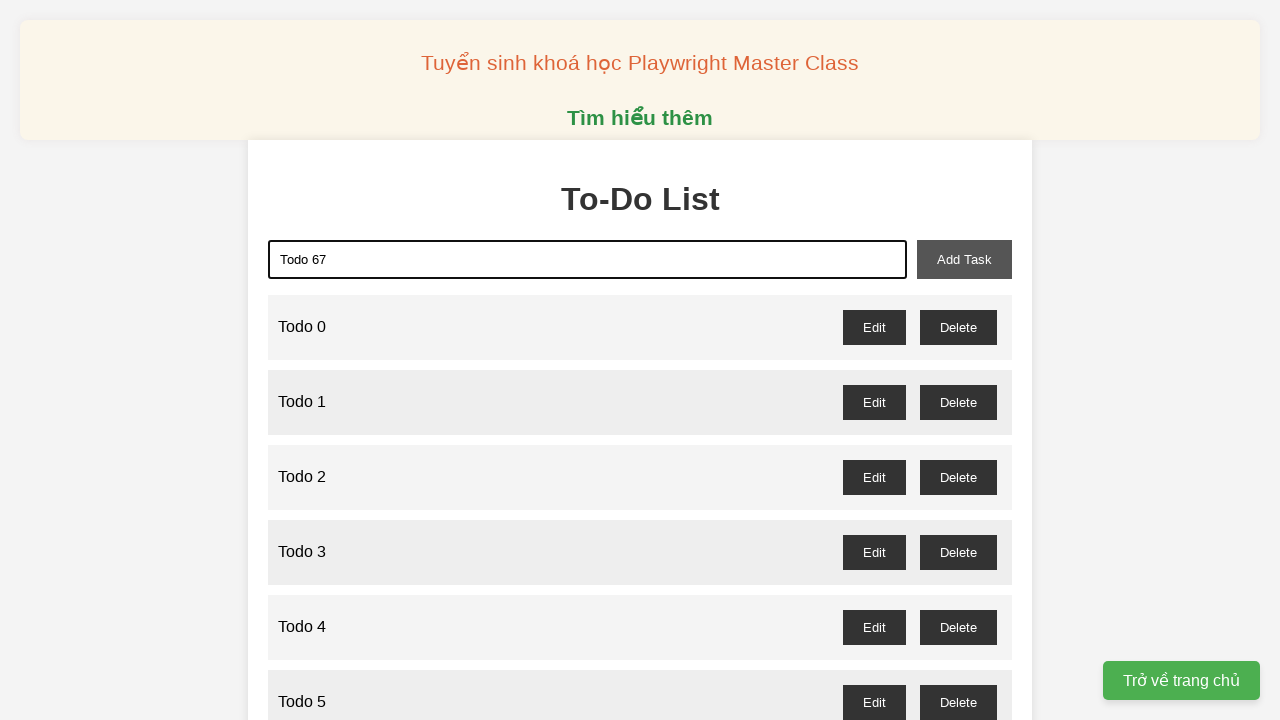

Clicked add task button to create Todo 67 at (964, 259) on xpath=//button[@id='add-task']
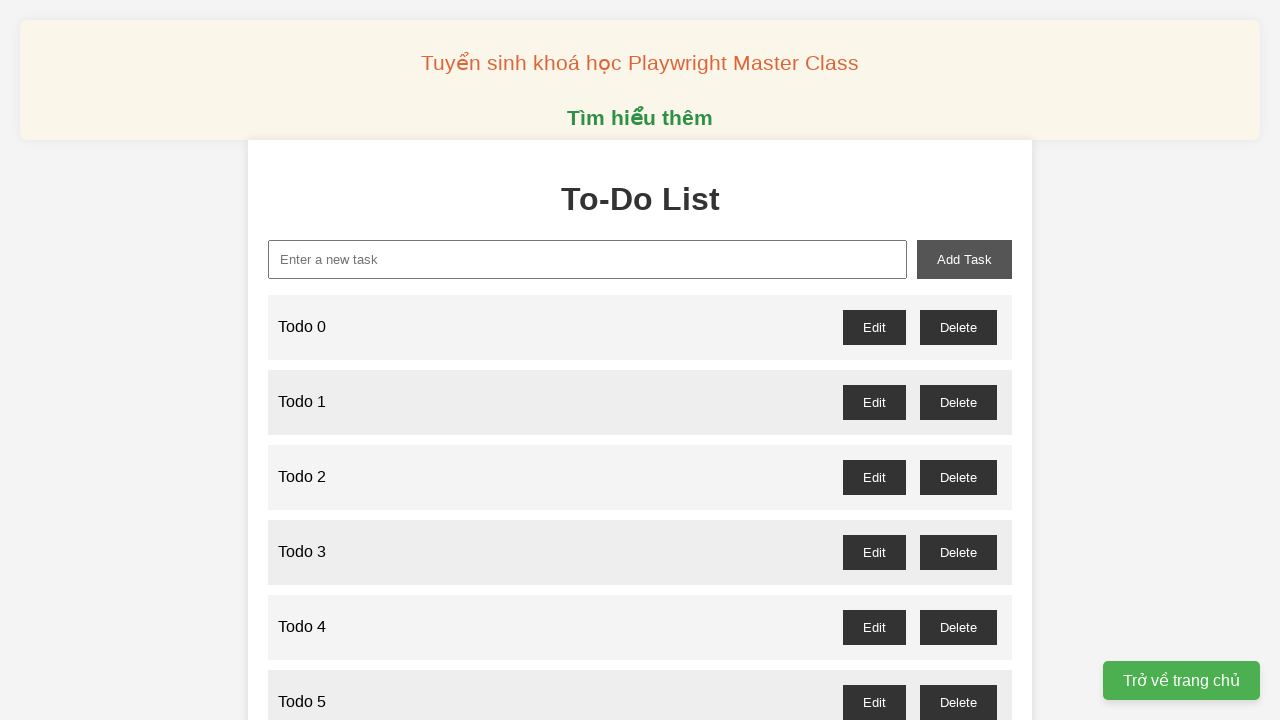

Filled new task input with 'Todo 68' on xpath=//input[@id='new-task']
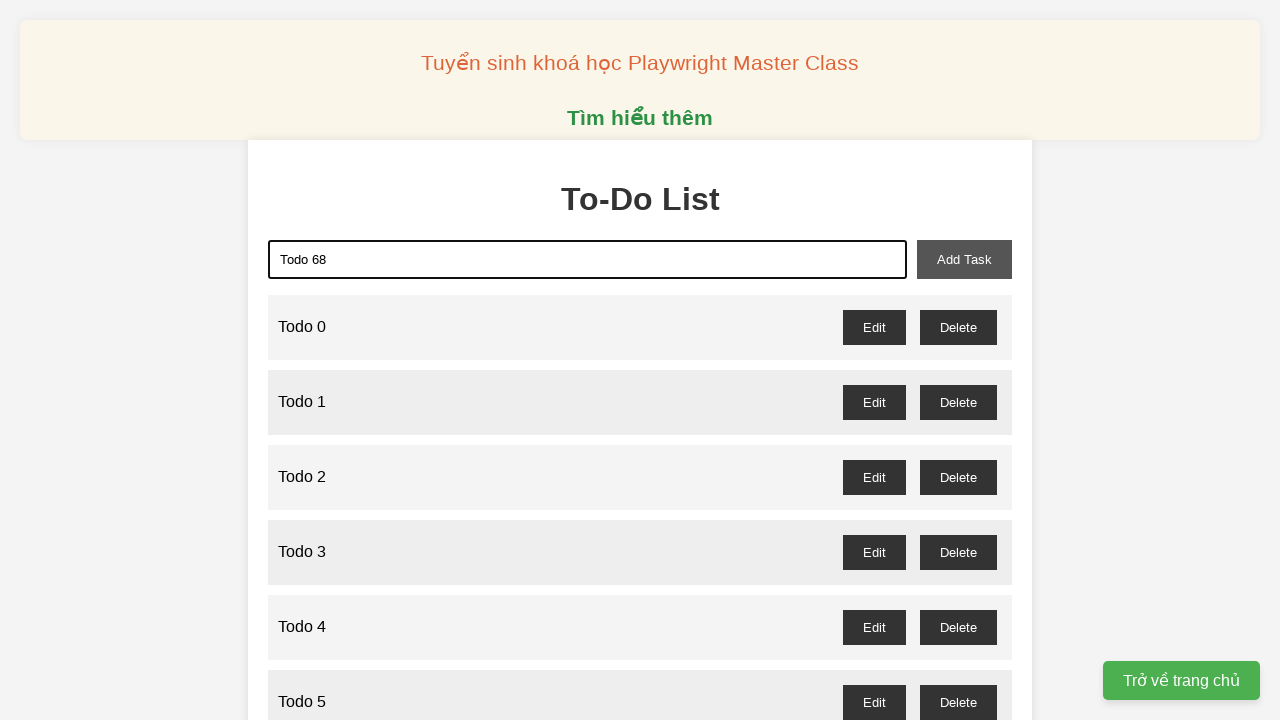

Clicked add task button to create Todo 68 at (964, 259) on xpath=//button[@id='add-task']
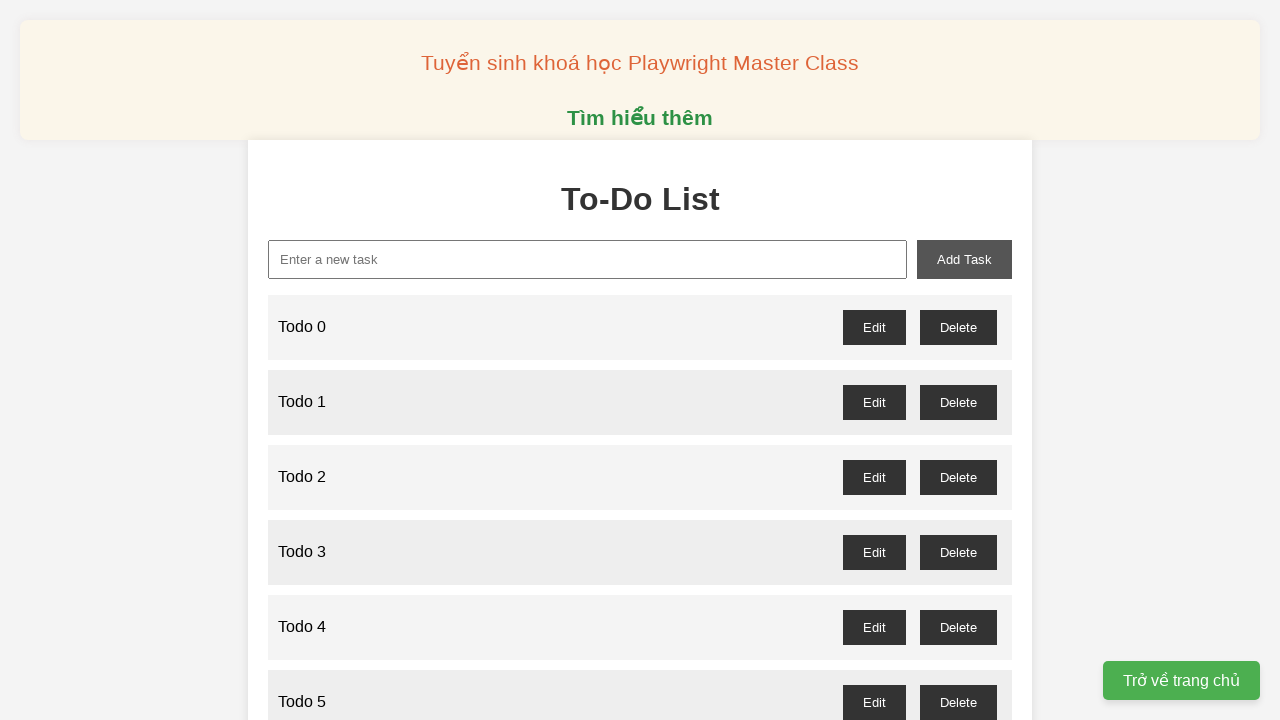

Filled new task input with 'Todo 69' on xpath=//input[@id='new-task']
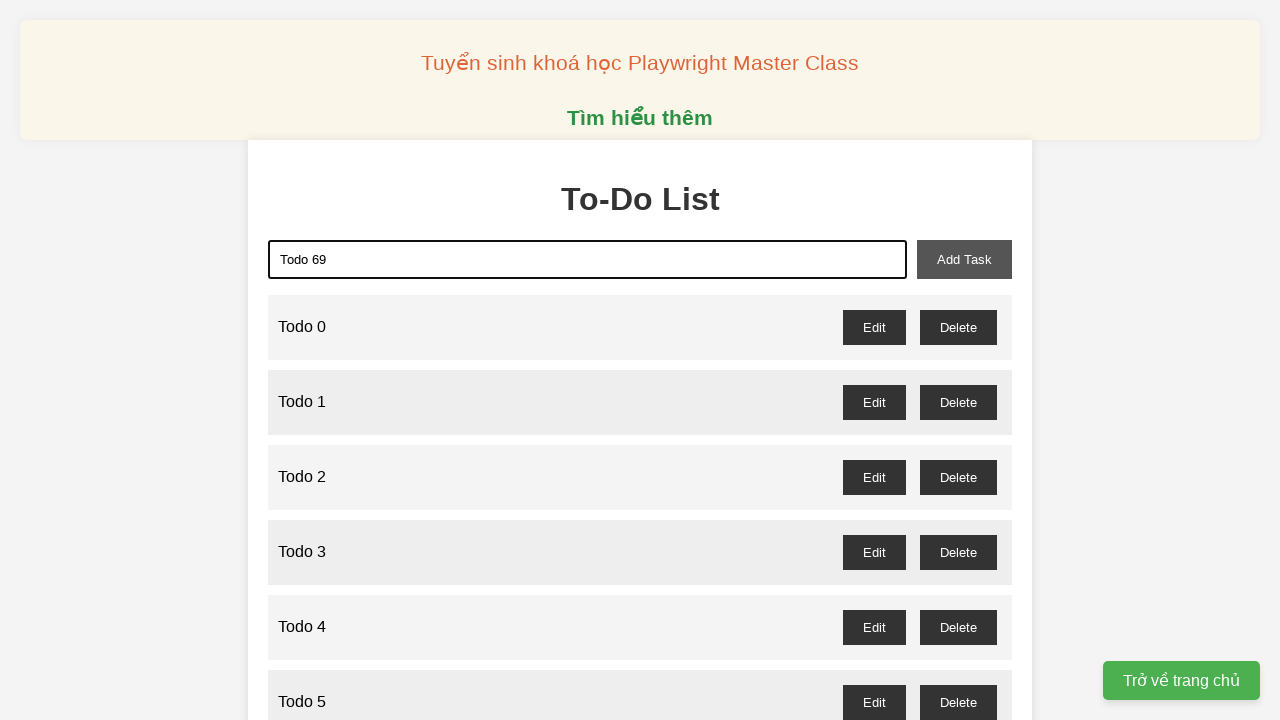

Clicked add task button to create Todo 69 at (964, 259) on xpath=//button[@id='add-task']
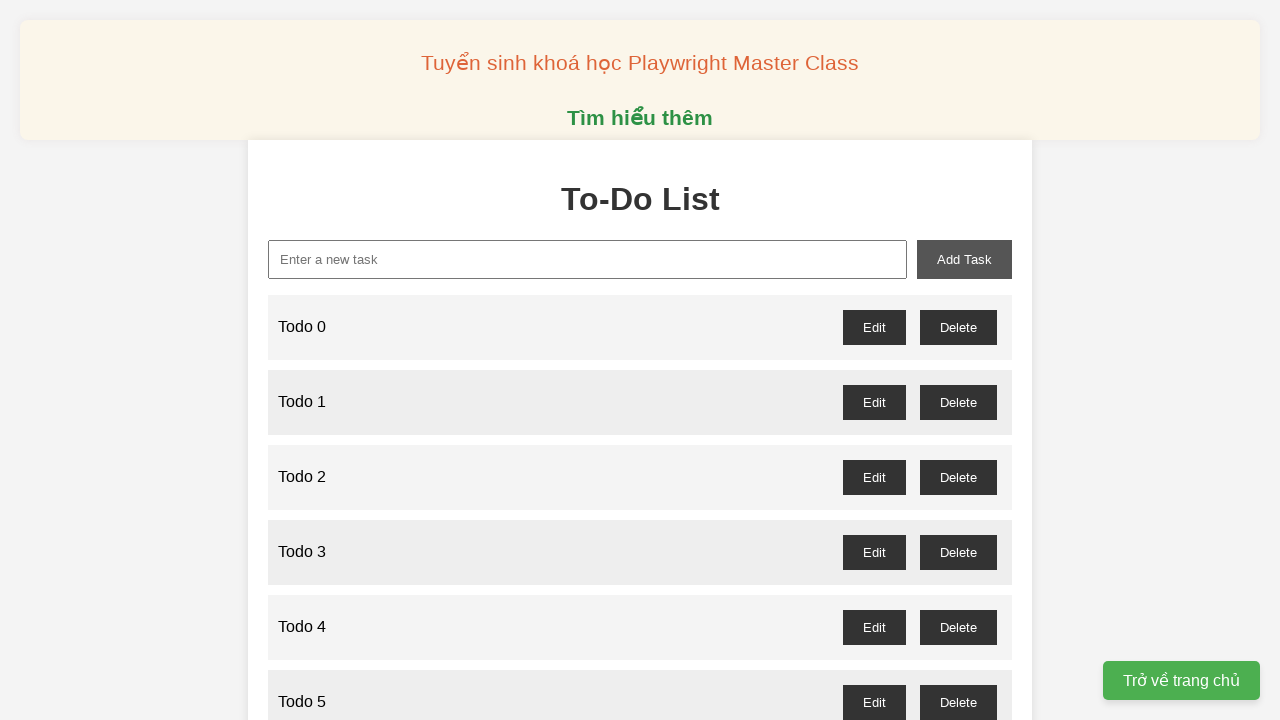

Filled new task input with 'Todo 70' on xpath=//input[@id='new-task']
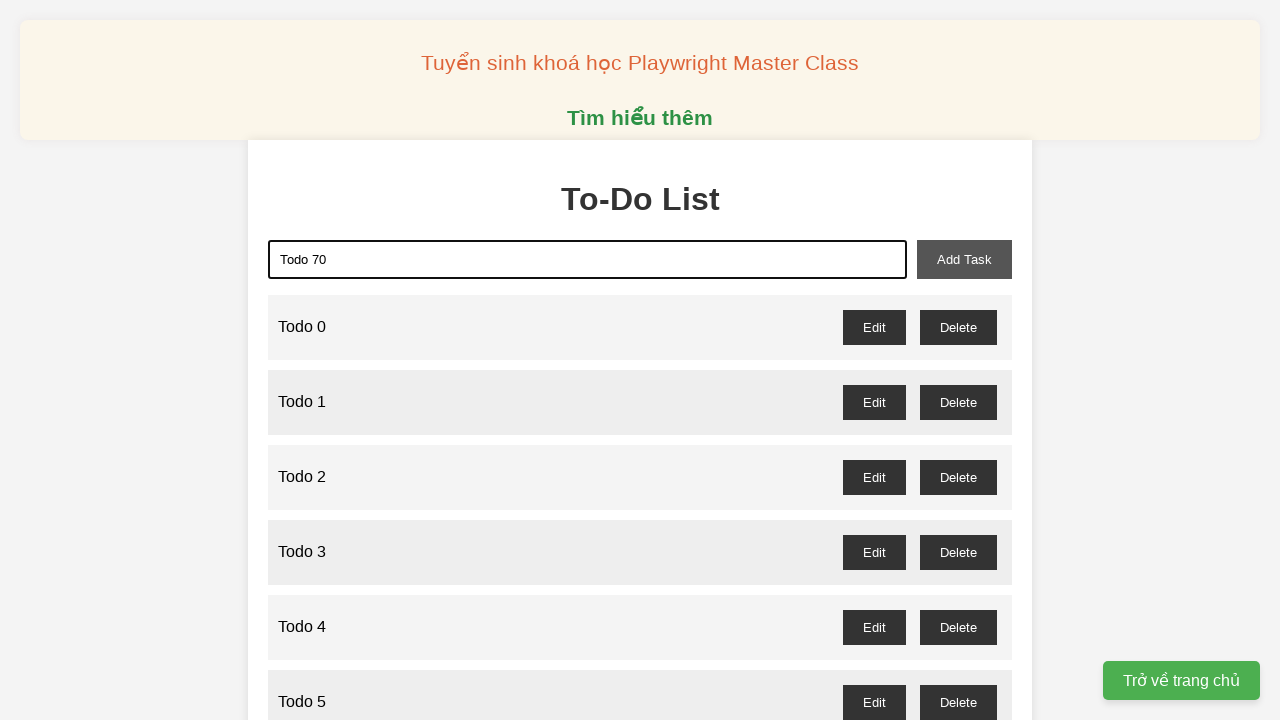

Clicked add task button to create Todo 70 at (964, 259) on xpath=//button[@id='add-task']
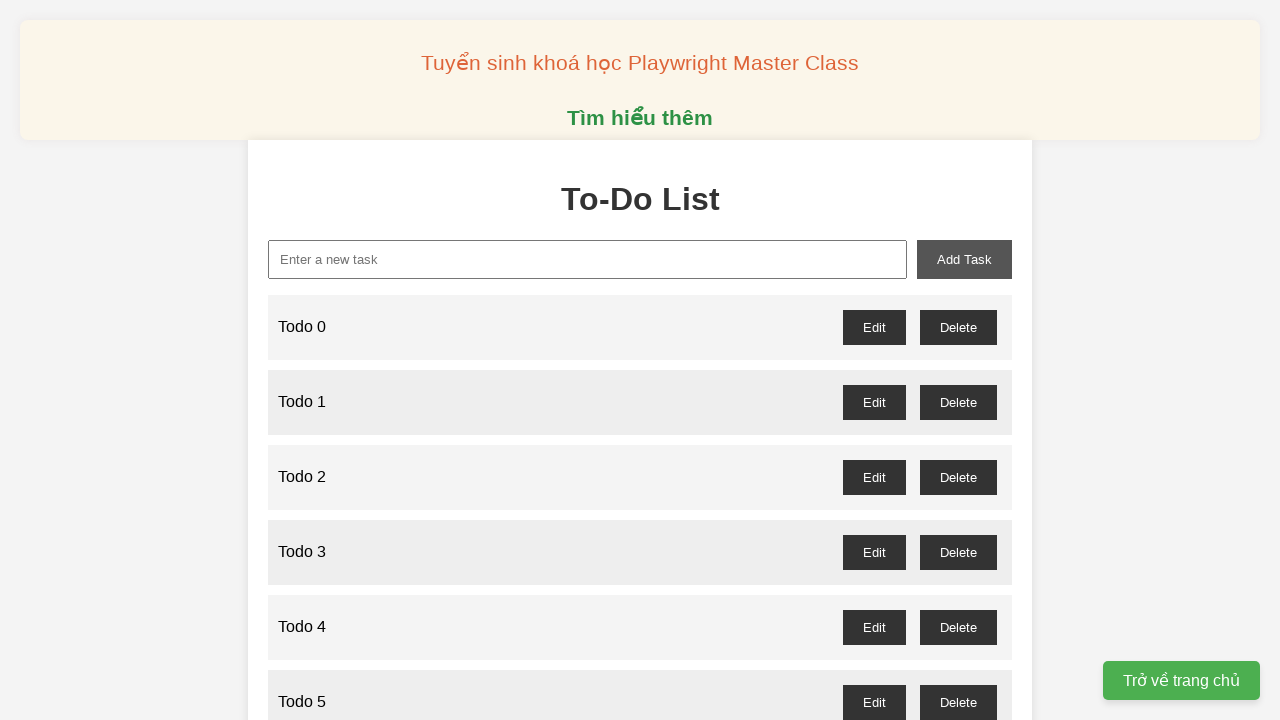

Filled new task input with 'Todo 71' on xpath=//input[@id='new-task']
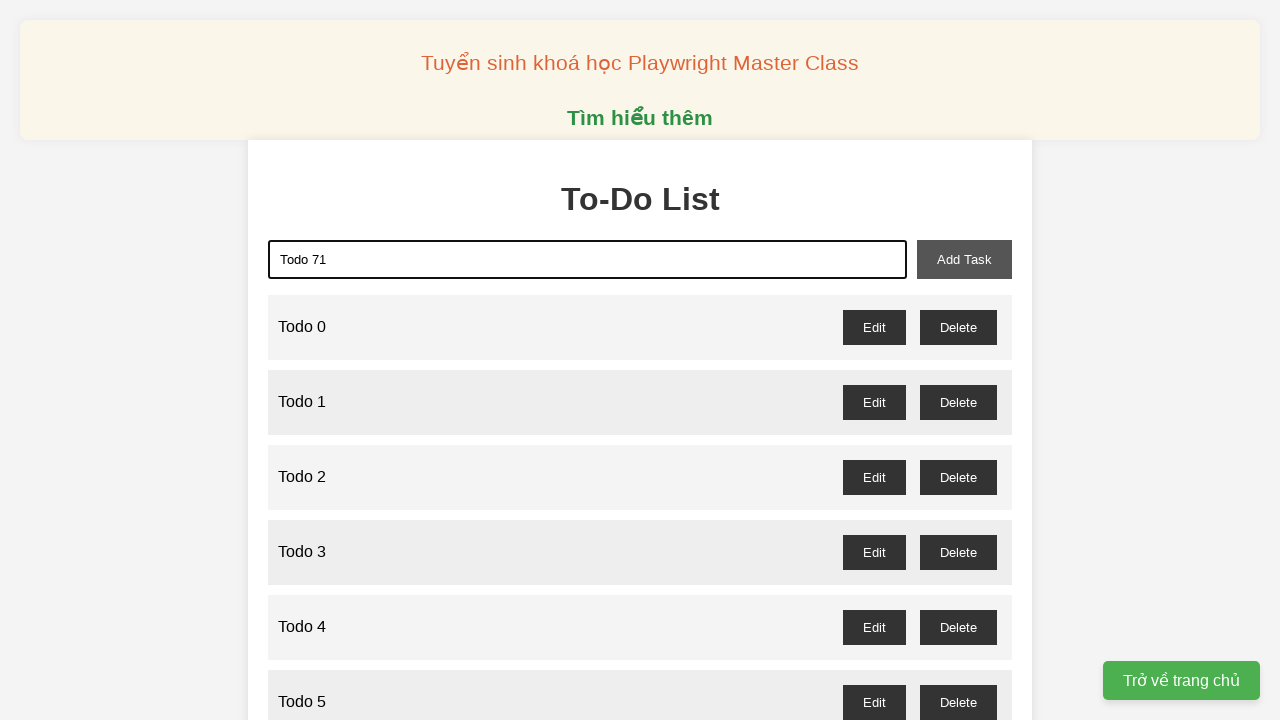

Clicked add task button to create Todo 71 at (964, 259) on xpath=//button[@id='add-task']
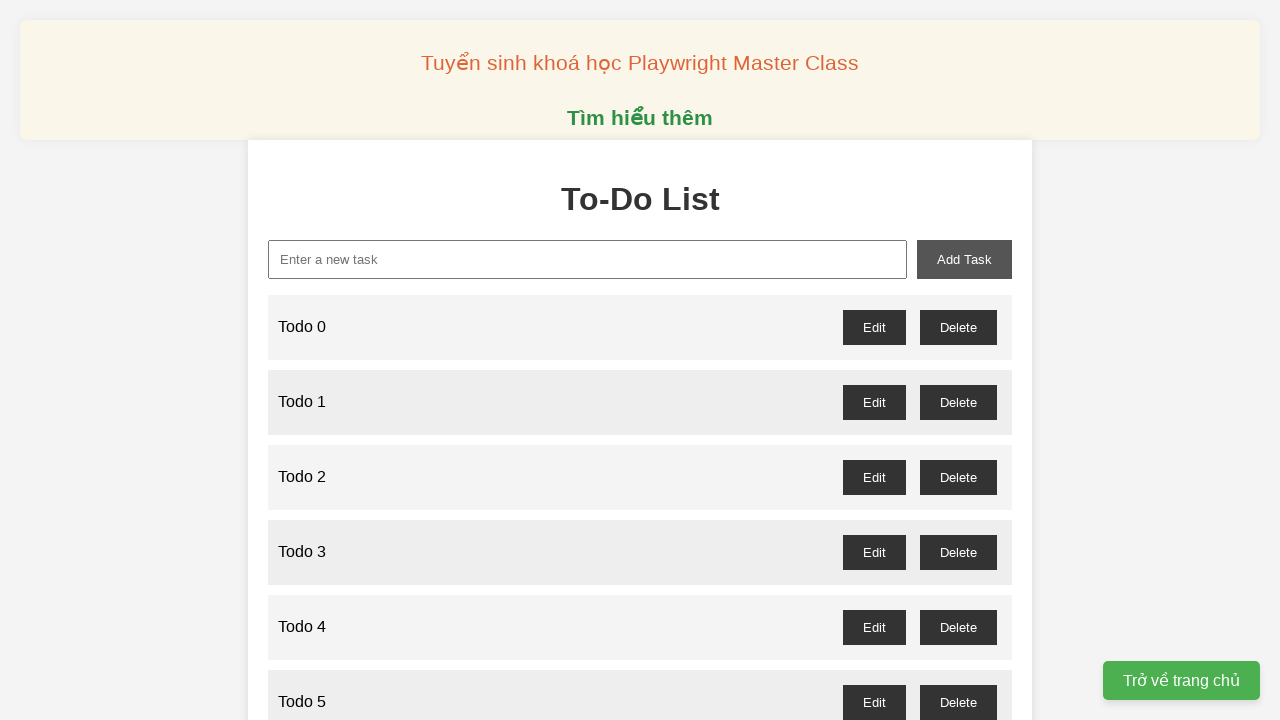

Filled new task input with 'Todo 72' on xpath=//input[@id='new-task']
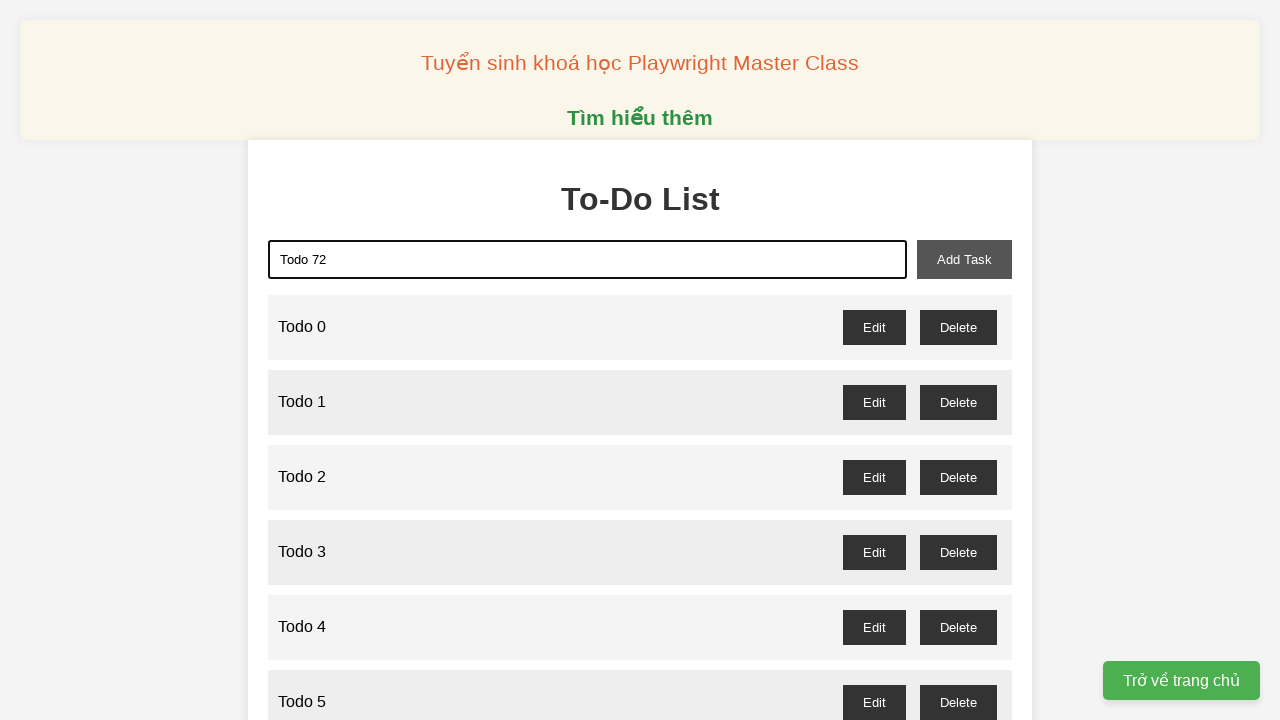

Clicked add task button to create Todo 72 at (964, 259) on xpath=//button[@id='add-task']
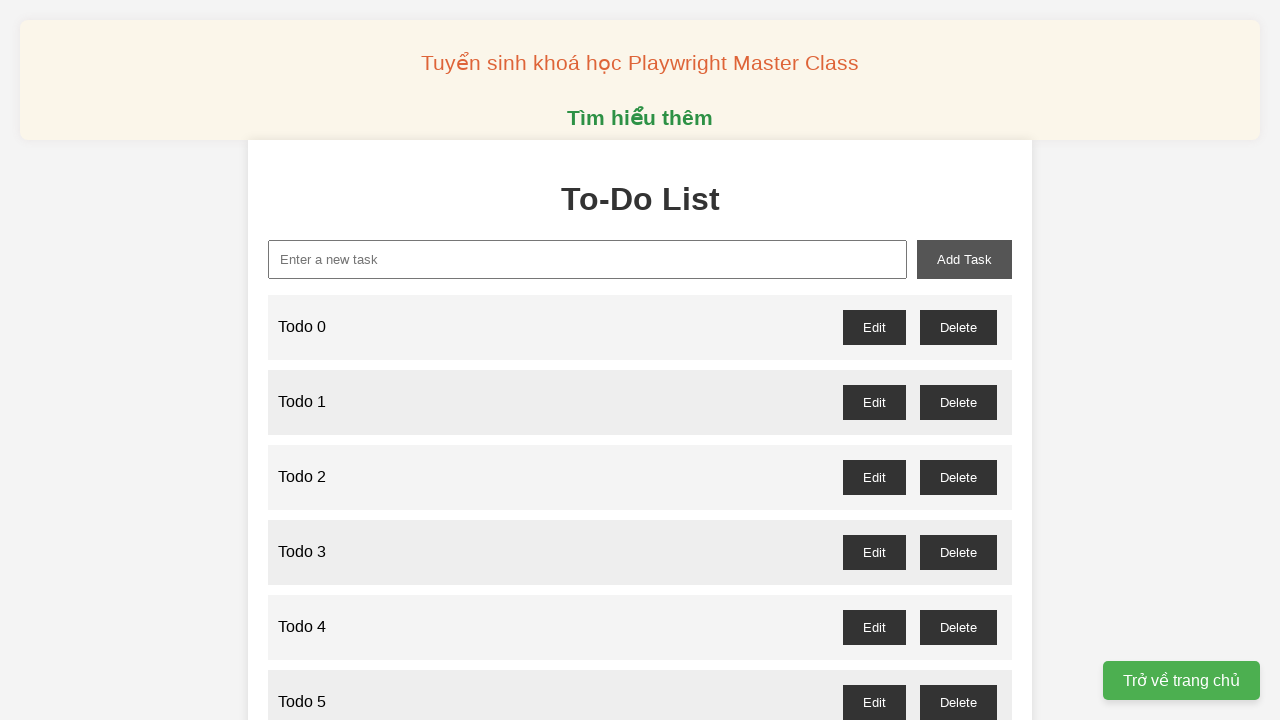

Filled new task input with 'Todo 73' on xpath=//input[@id='new-task']
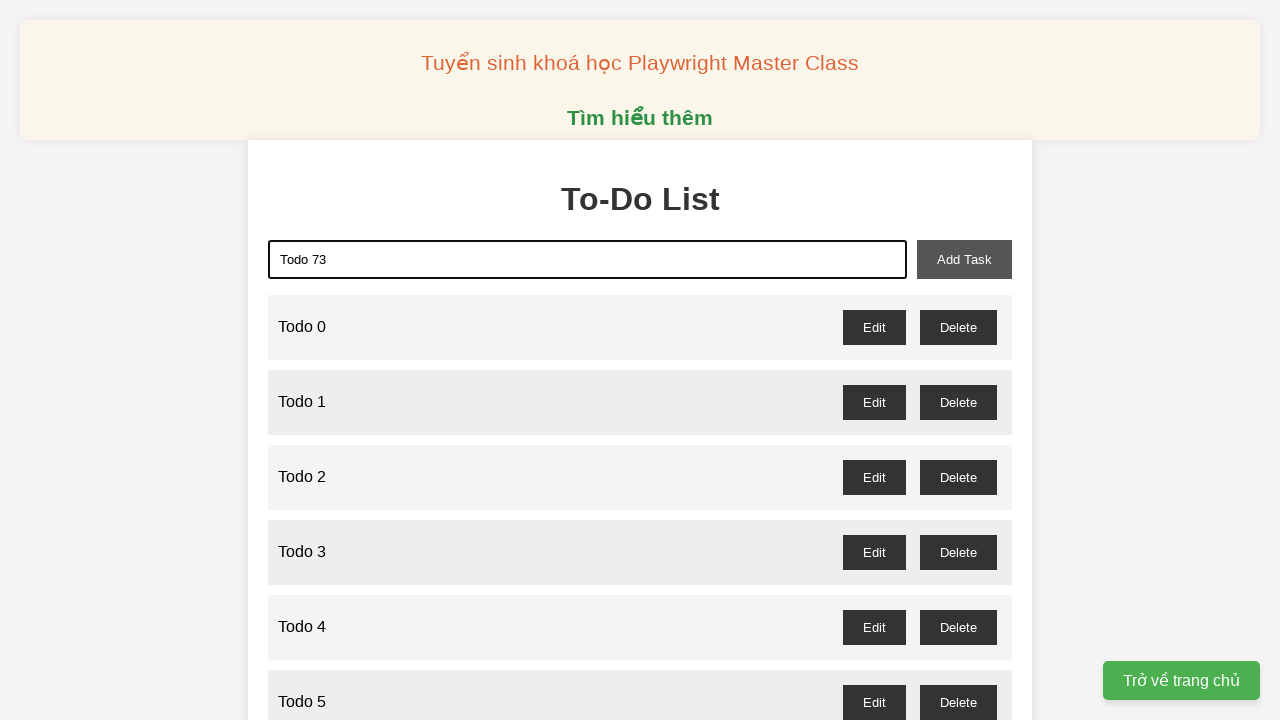

Clicked add task button to create Todo 73 at (964, 259) on xpath=//button[@id='add-task']
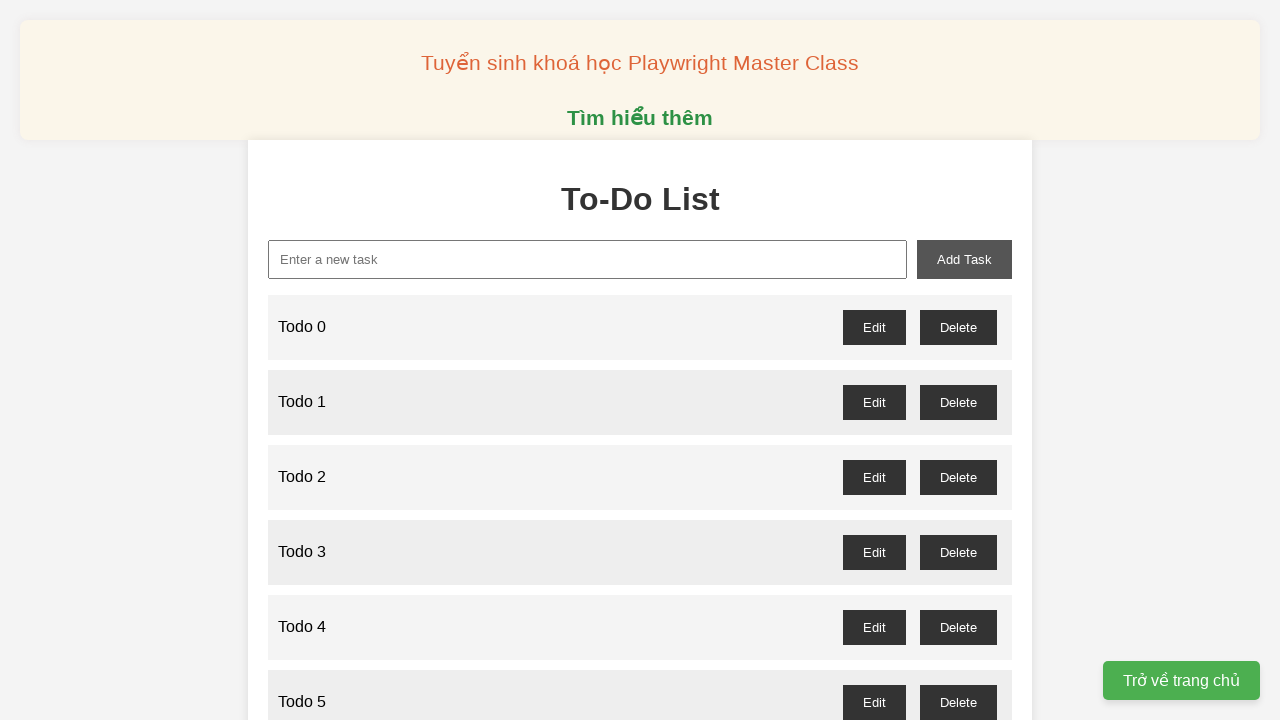

Filled new task input with 'Todo 74' on xpath=//input[@id='new-task']
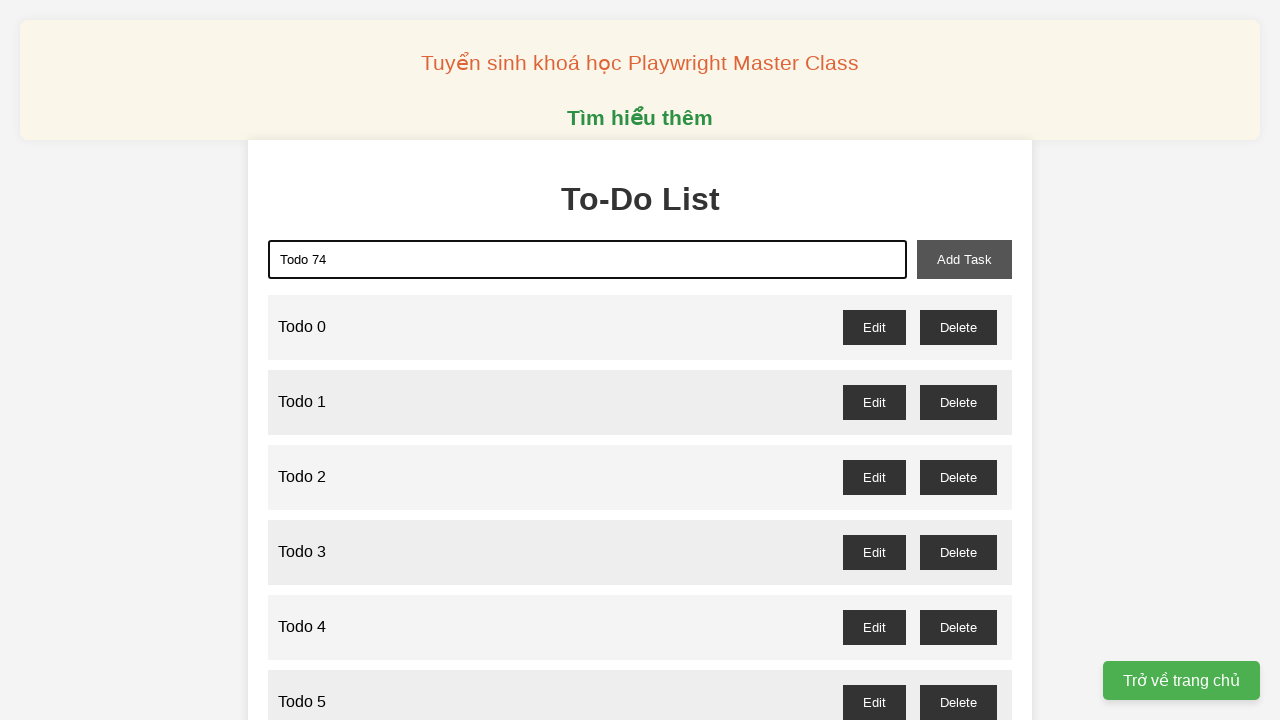

Clicked add task button to create Todo 74 at (964, 259) on xpath=//button[@id='add-task']
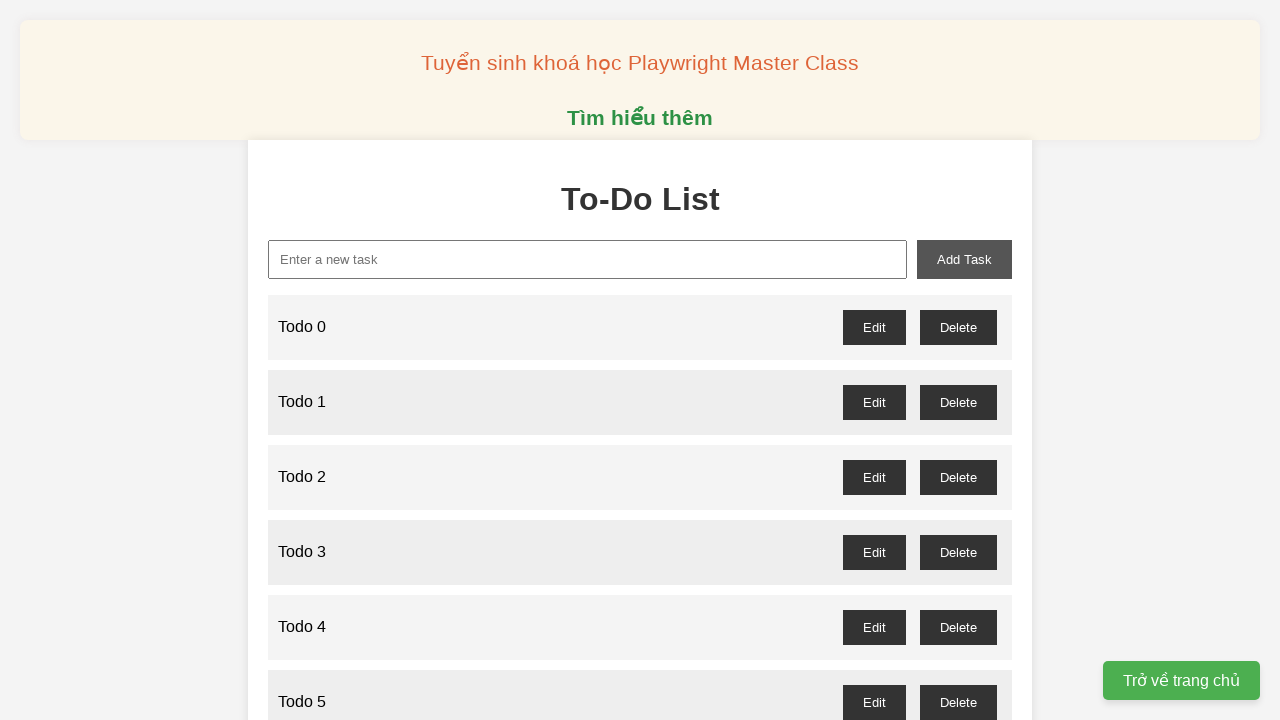

Filled new task input with 'Todo 75' on xpath=//input[@id='new-task']
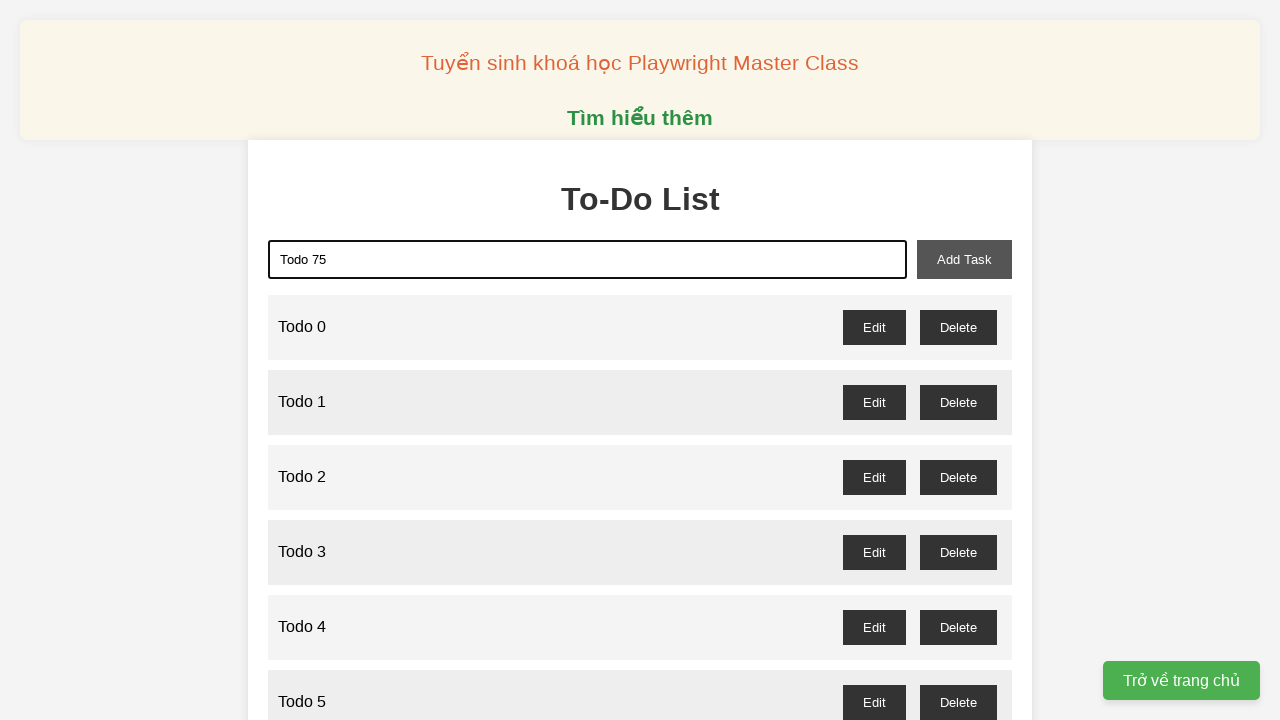

Clicked add task button to create Todo 75 at (964, 259) on xpath=//button[@id='add-task']
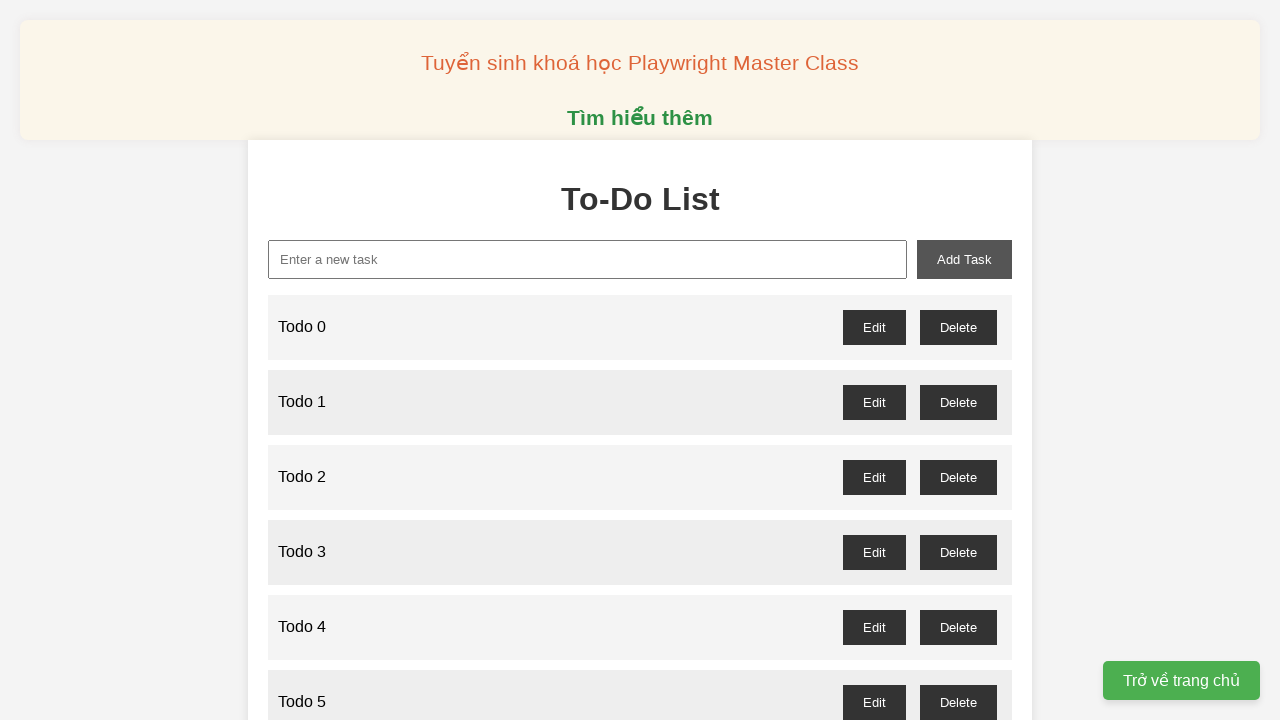

Filled new task input with 'Todo 76' on xpath=//input[@id='new-task']
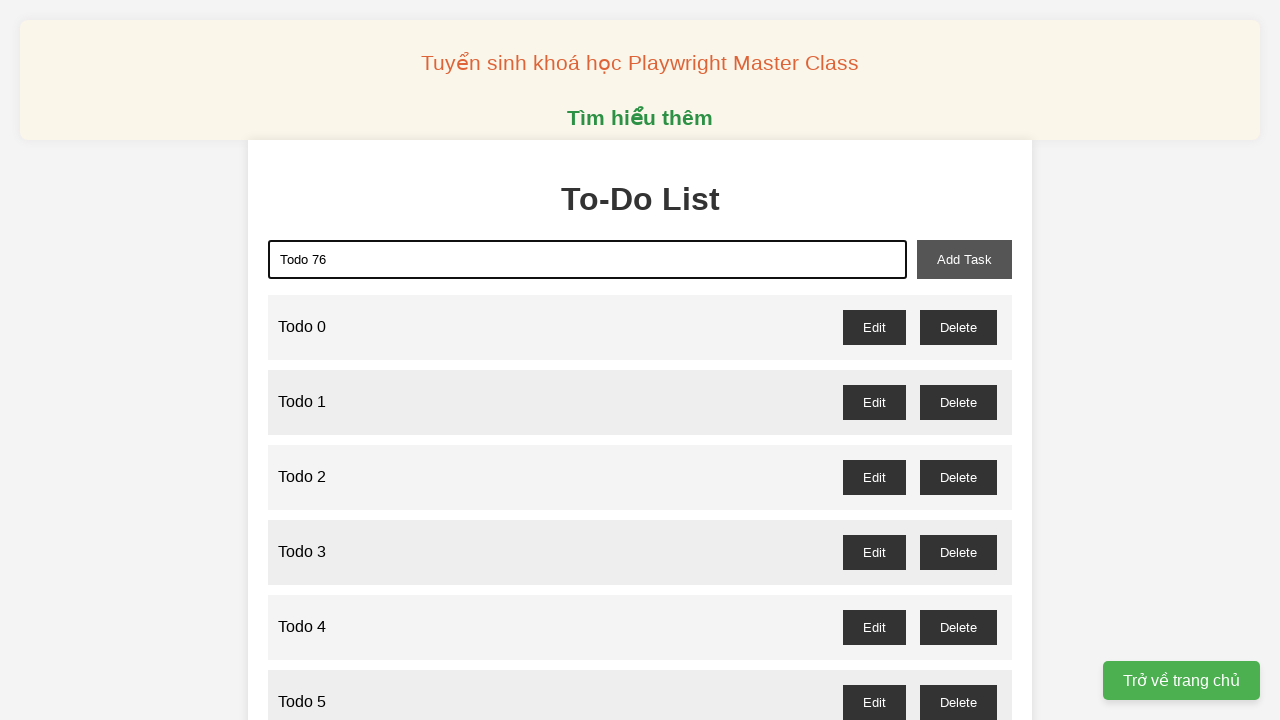

Clicked add task button to create Todo 76 at (964, 259) on xpath=//button[@id='add-task']
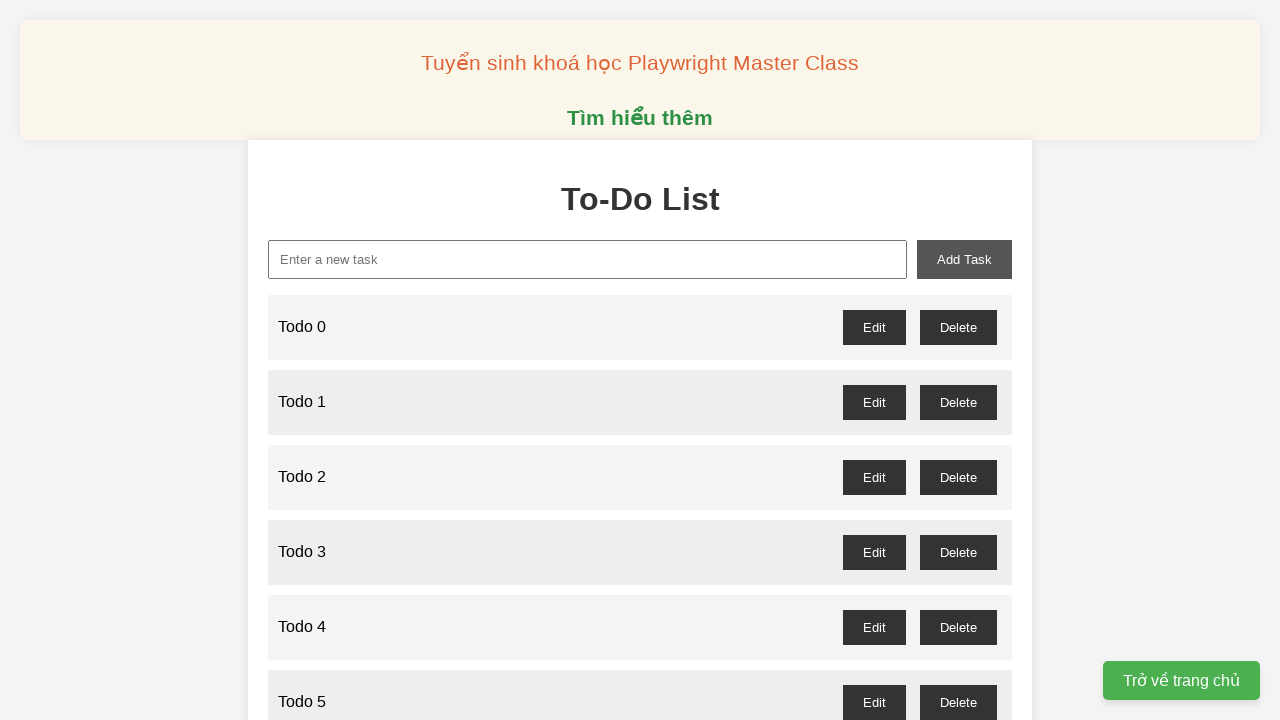

Filled new task input with 'Todo 77' on xpath=//input[@id='new-task']
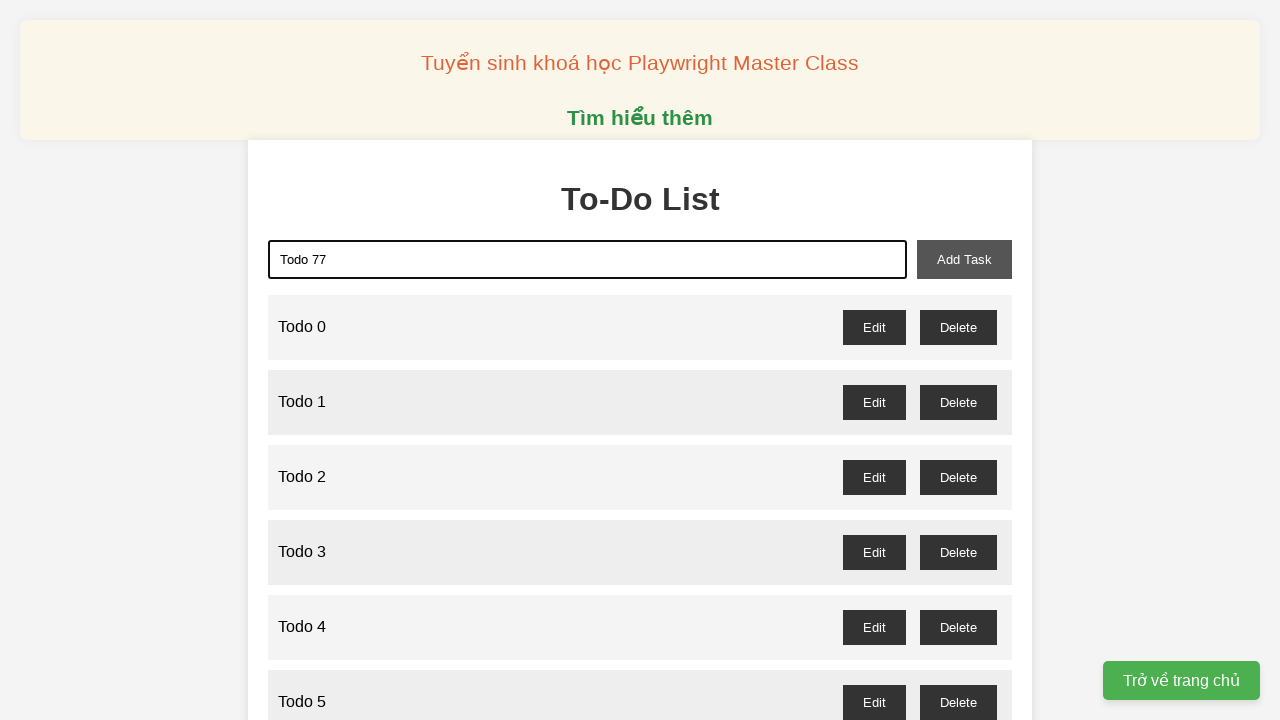

Clicked add task button to create Todo 77 at (964, 259) on xpath=//button[@id='add-task']
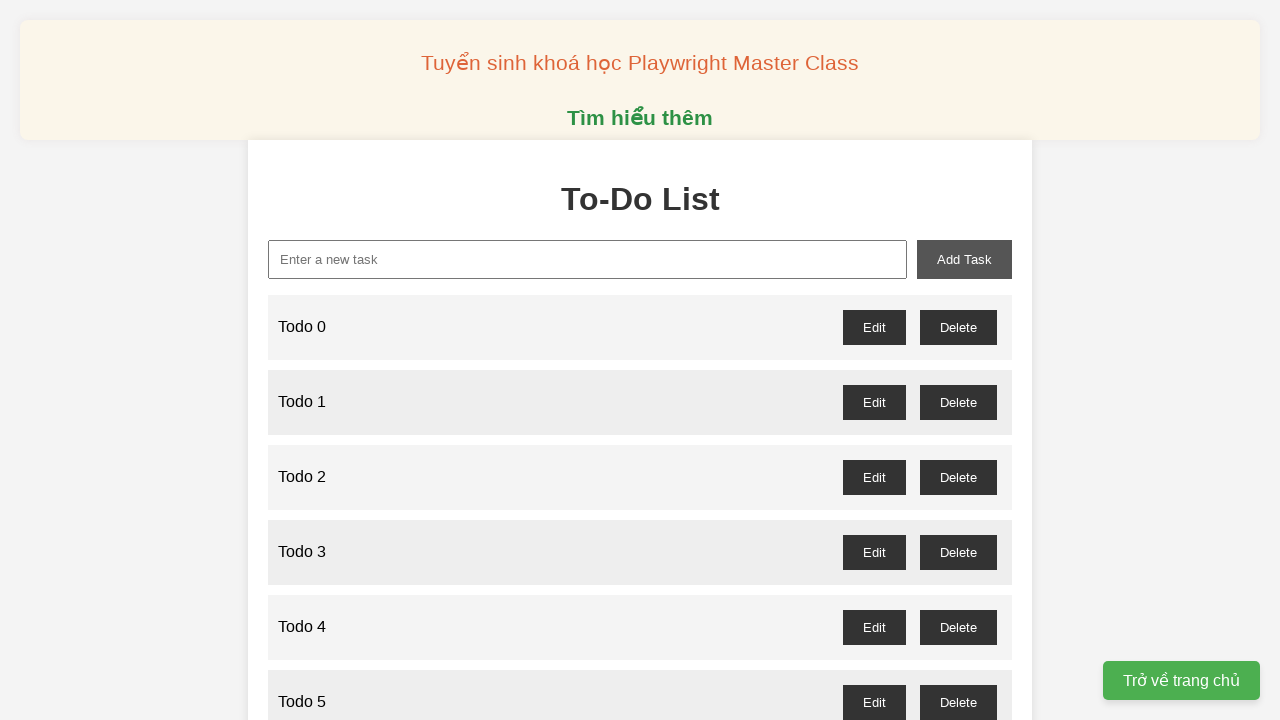

Filled new task input with 'Todo 78' on xpath=//input[@id='new-task']
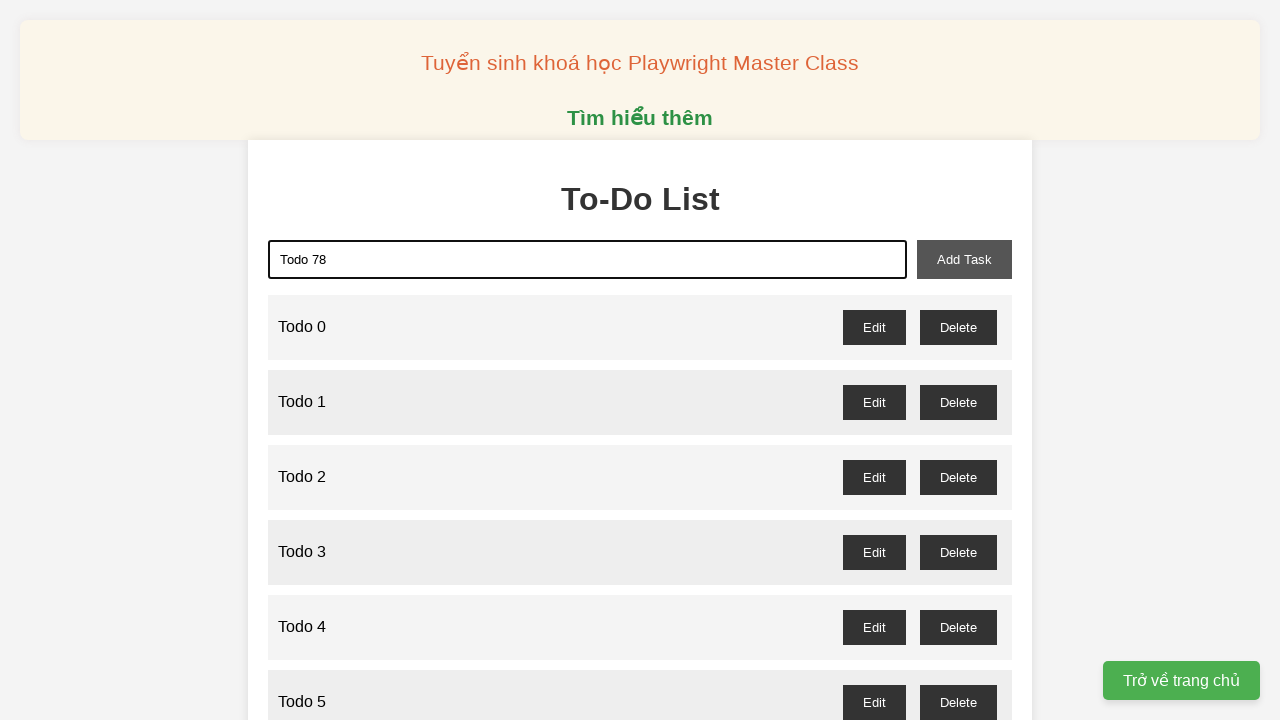

Clicked add task button to create Todo 78 at (964, 259) on xpath=//button[@id='add-task']
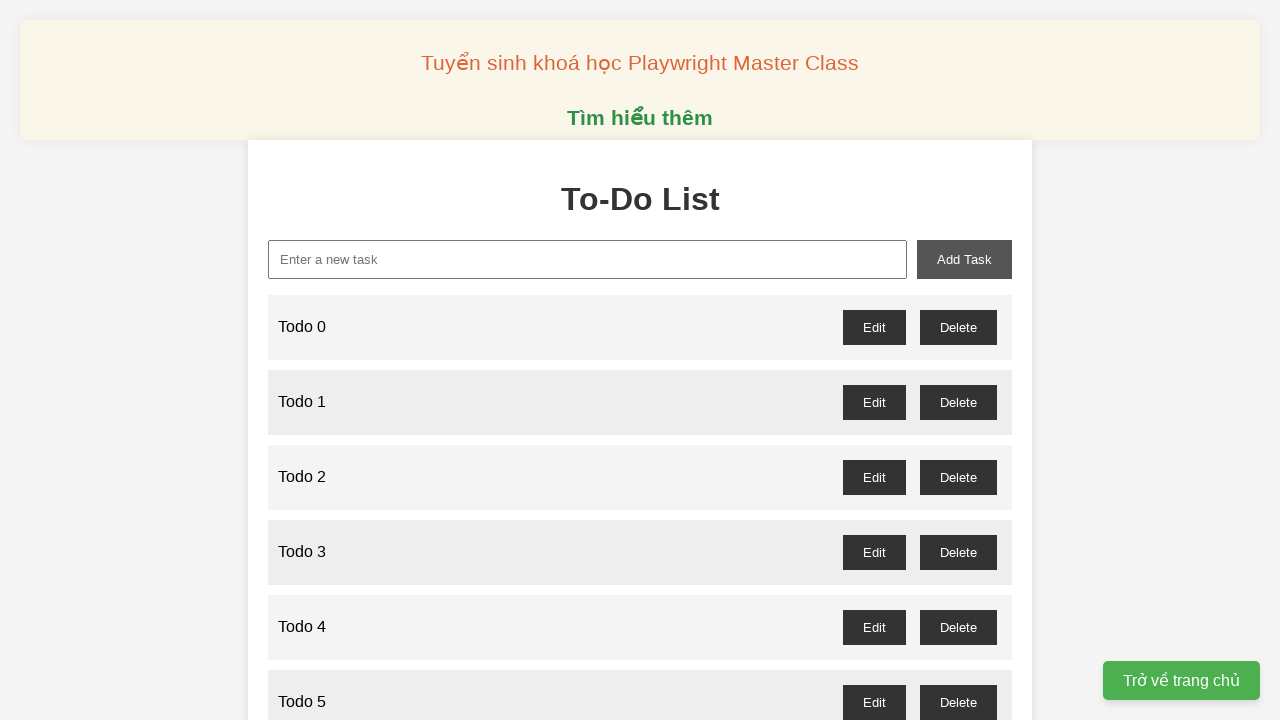

Filled new task input with 'Todo 79' on xpath=//input[@id='new-task']
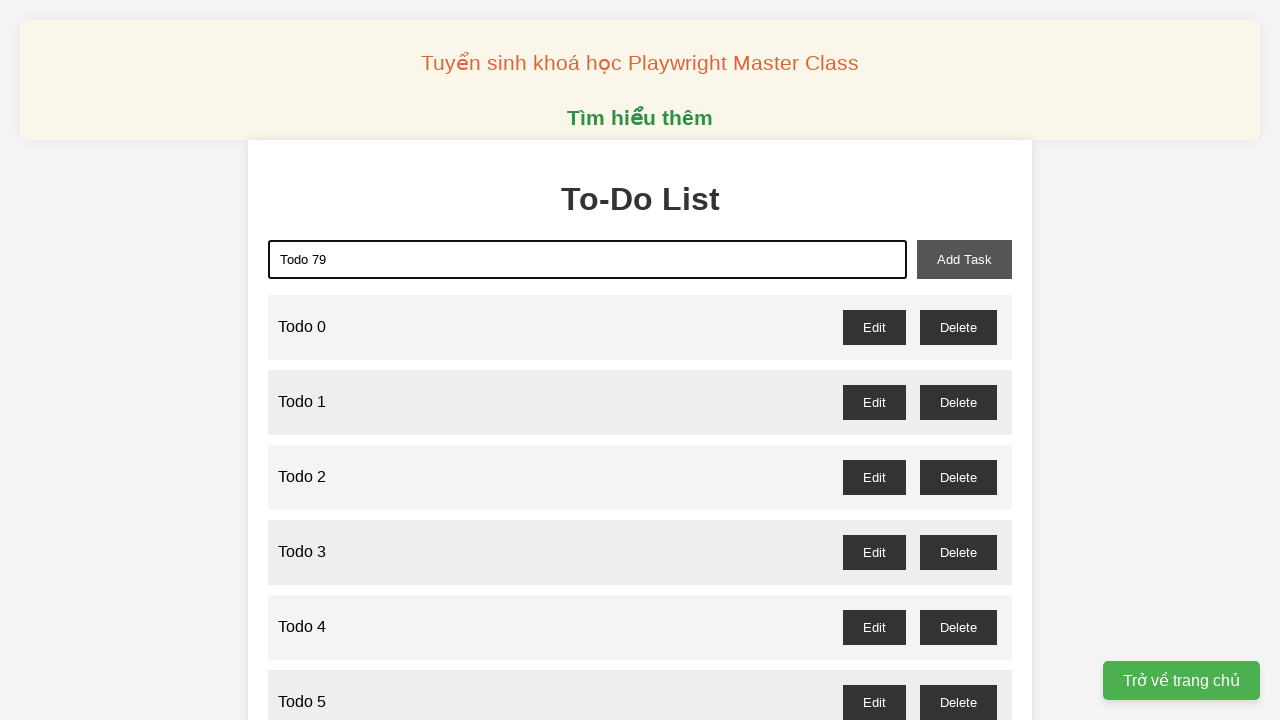

Clicked add task button to create Todo 79 at (964, 259) on xpath=//button[@id='add-task']
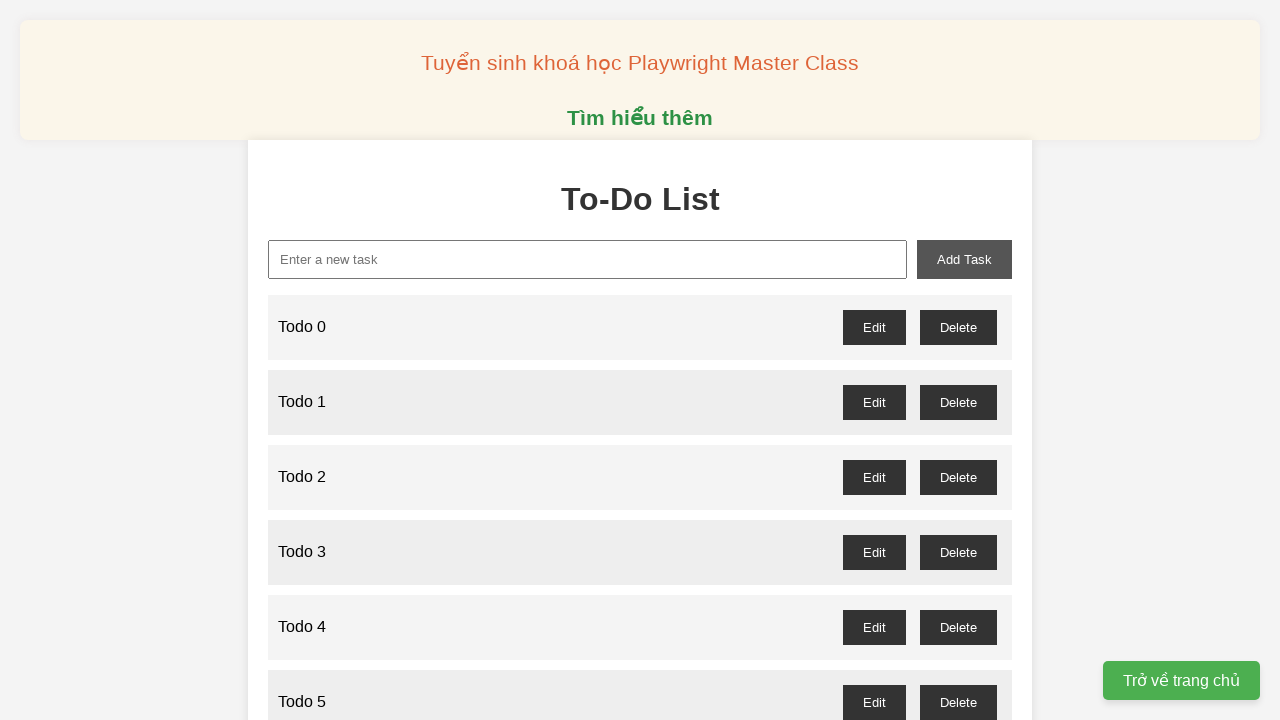

Filled new task input with 'Todo 80' on xpath=//input[@id='new-task']
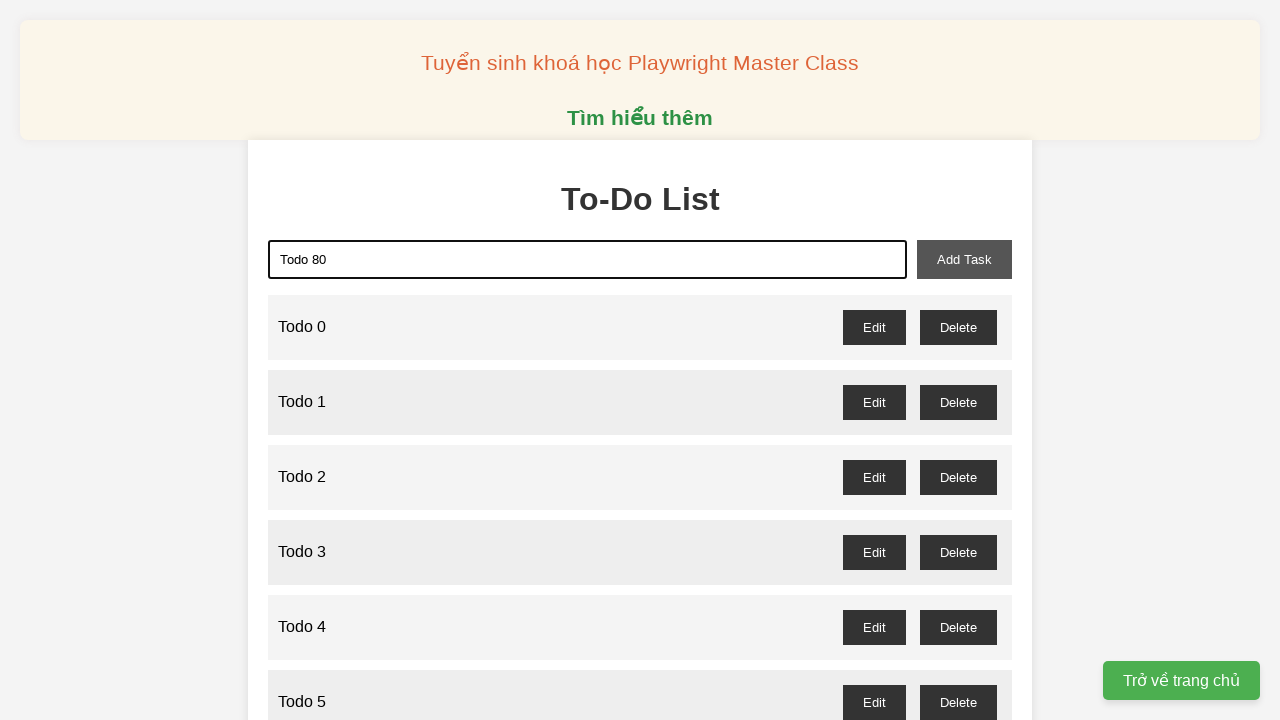

Clicked add task button to create Todo 80 at (964, 259) on xpath=//button[@id='add-task']
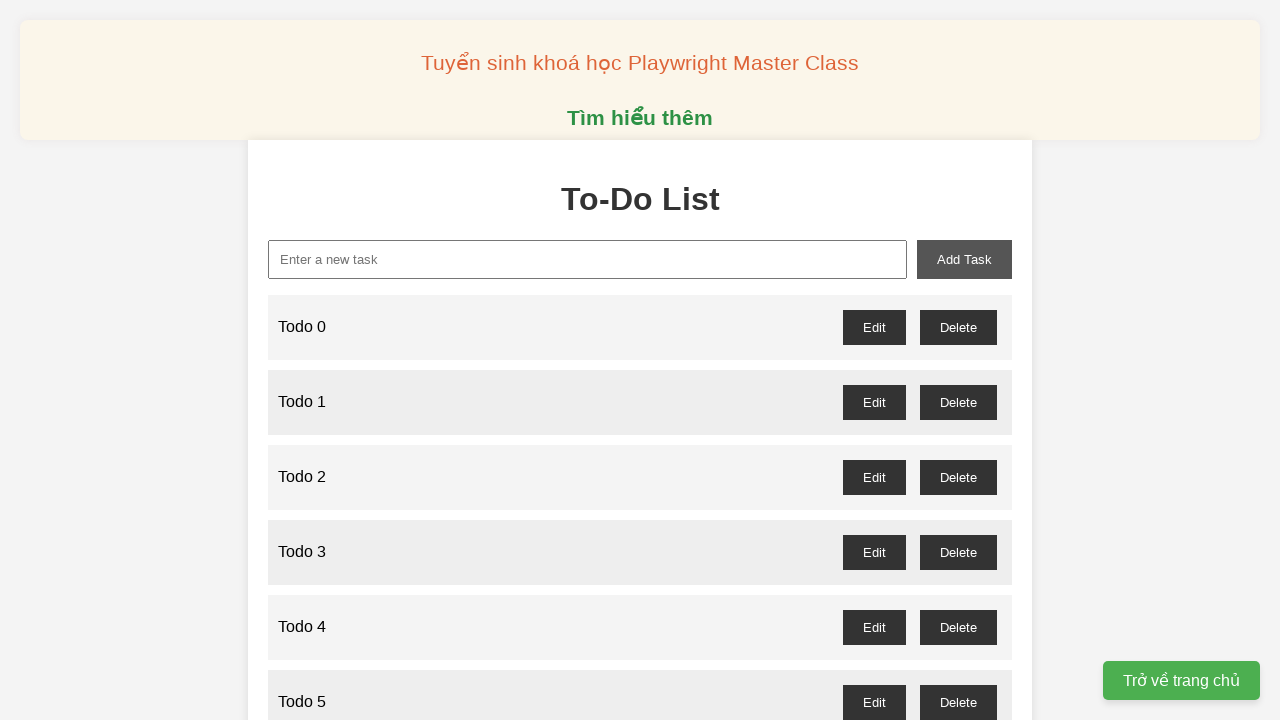

Filled new task input with 'Todo 81' on xpath=//input[@id='new-task']
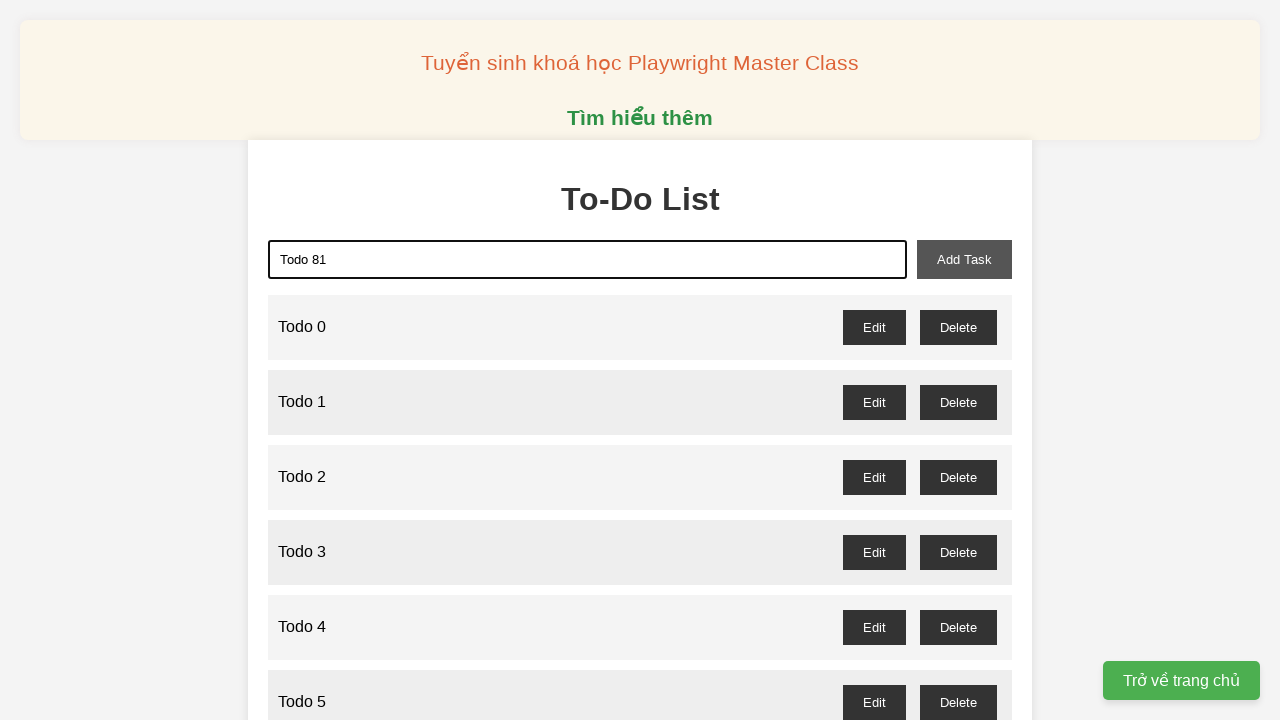

Clicked add task button to create Todo 81 at (964, 259) on xpath=//button[@id='add-task']
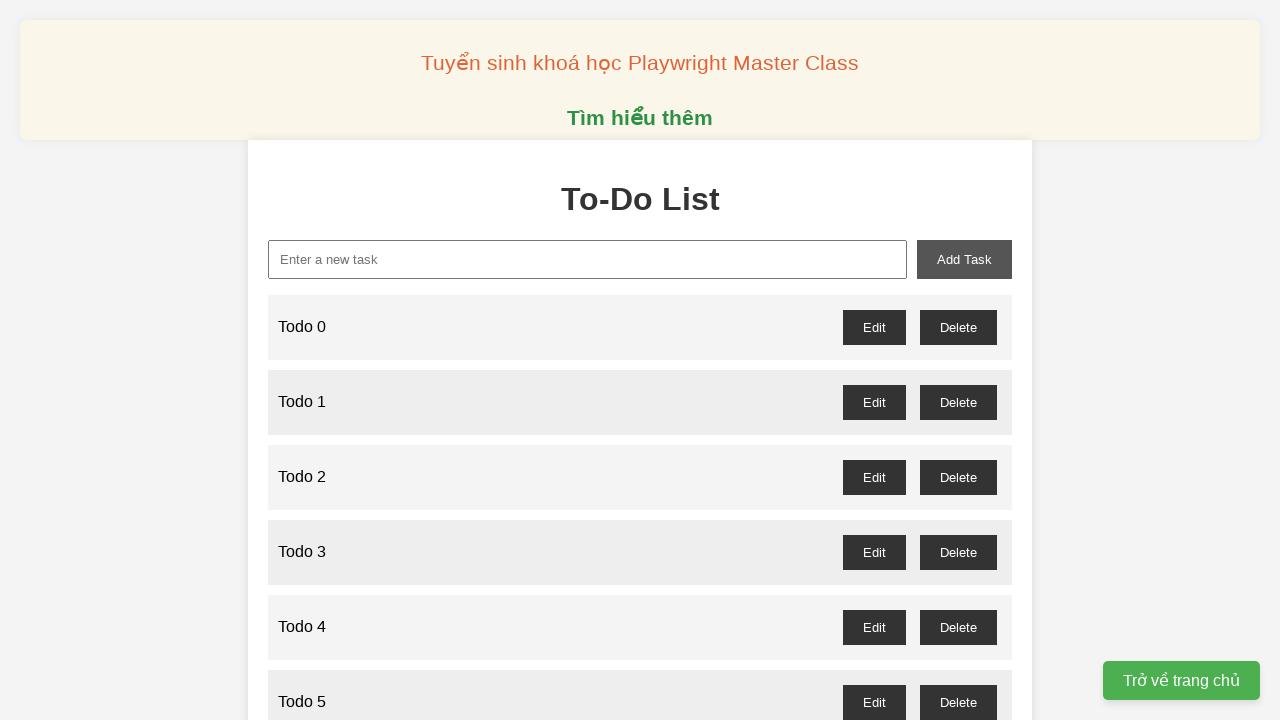

Filled new task input with 'Todo 82' on xpath=//input[@id='new-task']
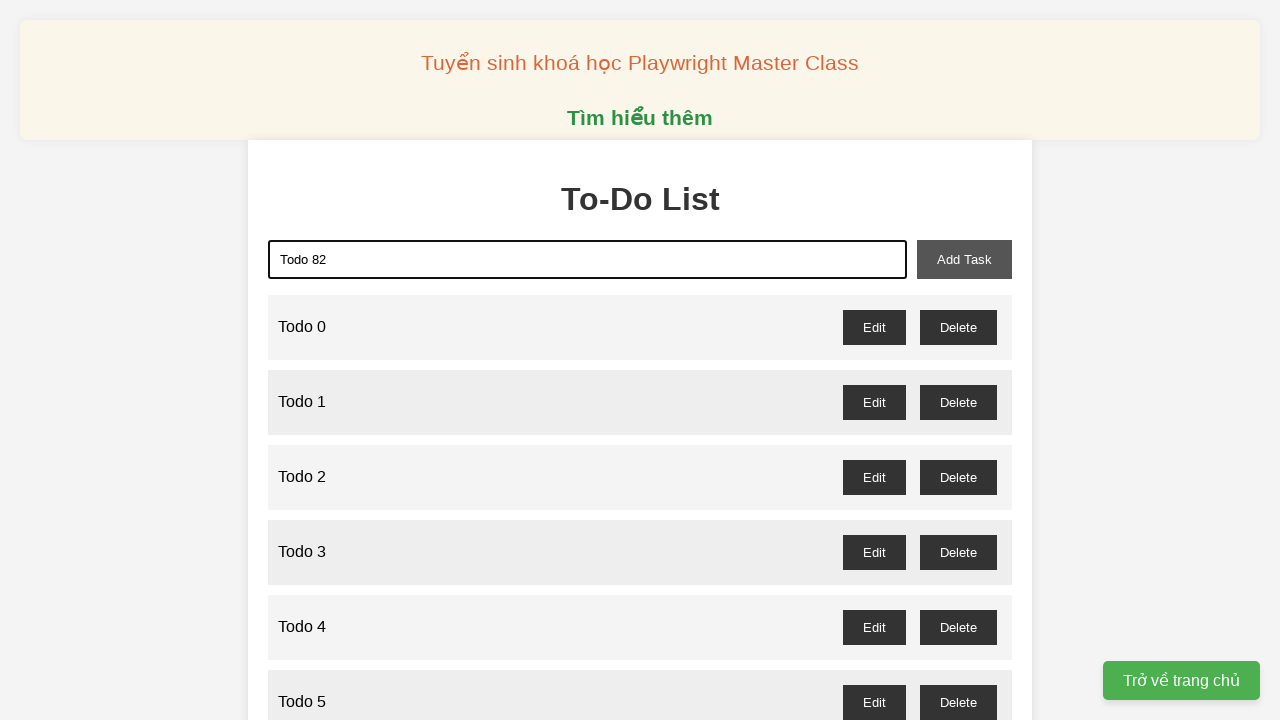

Clicked add task button to create Todo 82 at (964, 259) on xpath=//button[@id='add-task']
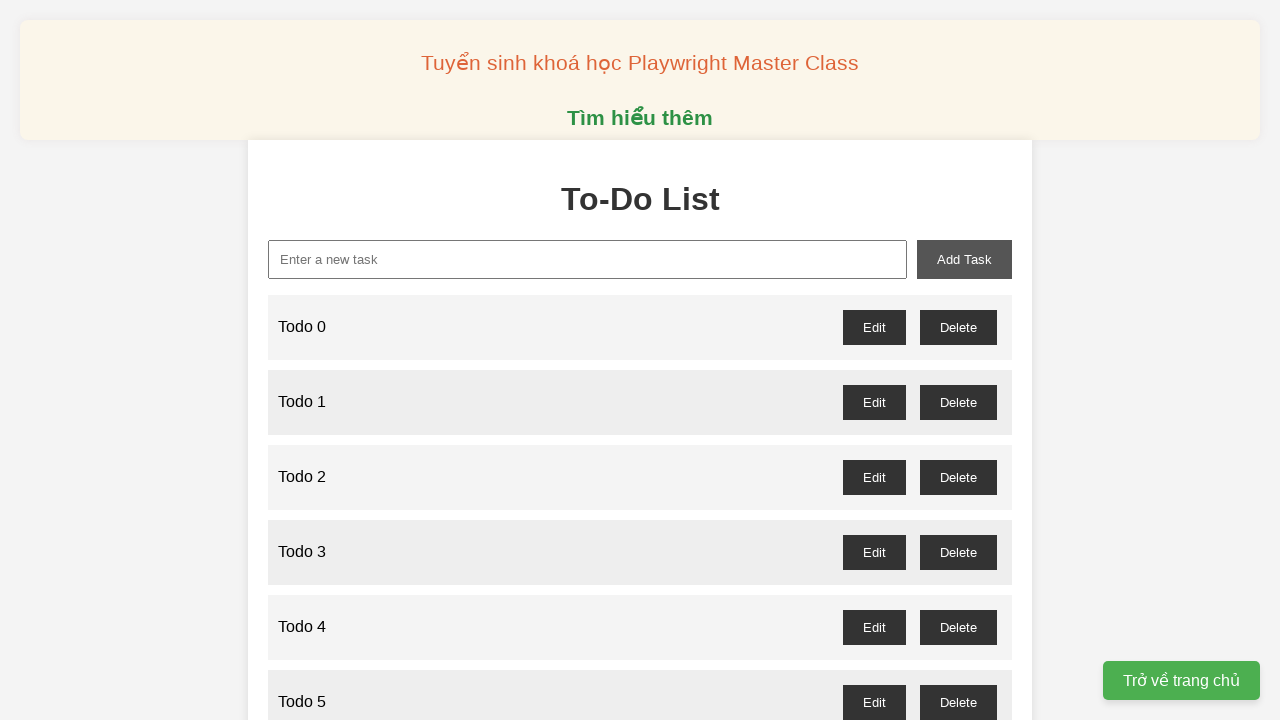

Filled new task input with 'Todo 83' on xpath=//input[@id='new-task']
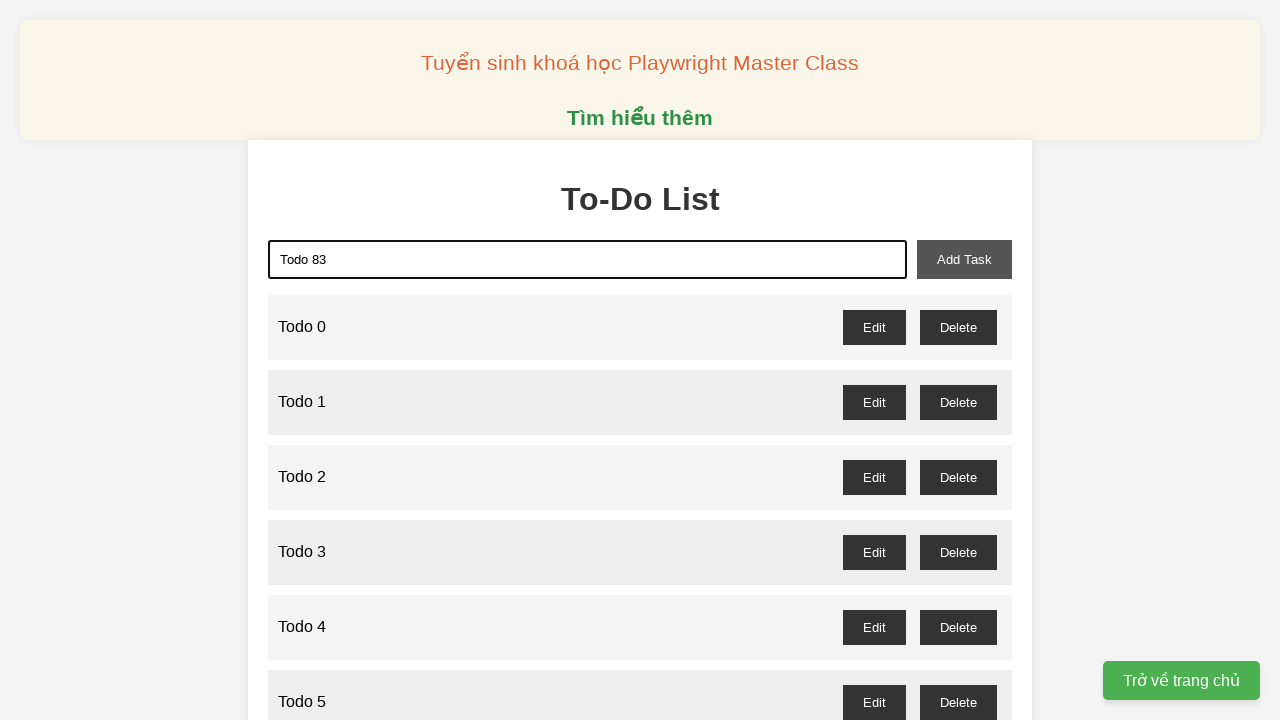

Clicked add task button to create Todo 83 at (964, 259) on xpath=//button[@id='add-task']
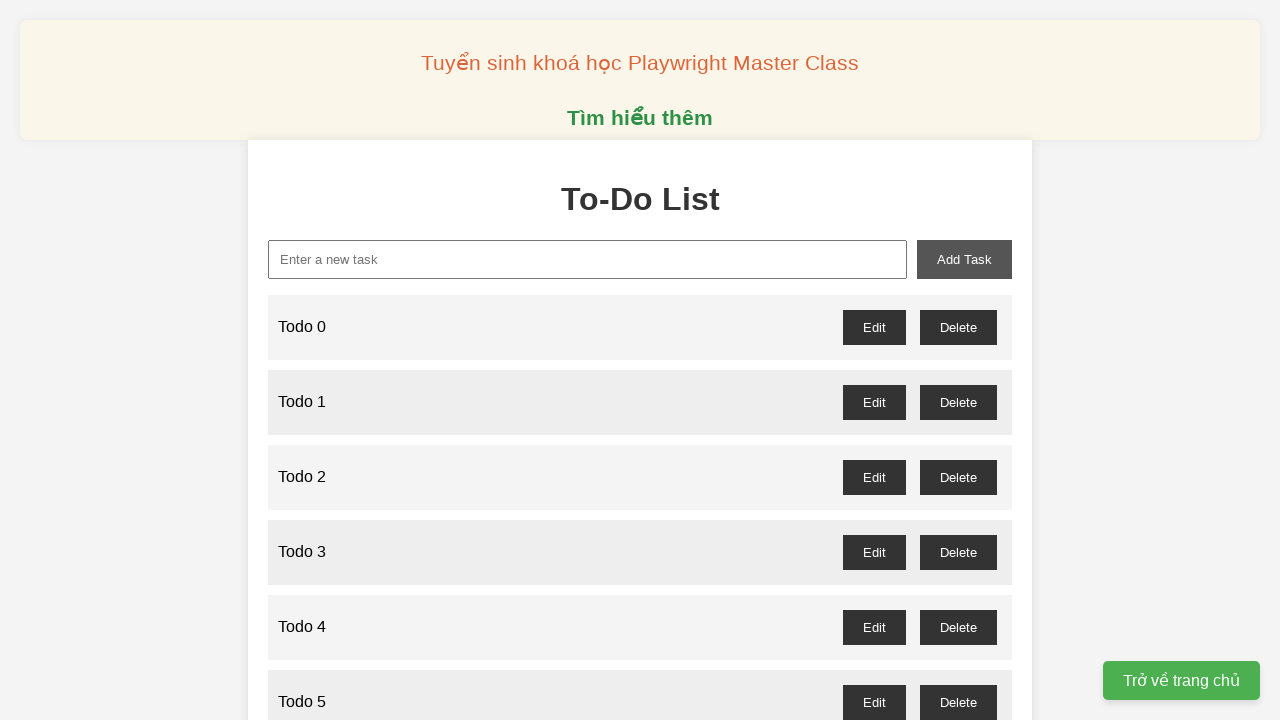

Filled new task input with 'Todo 84' on xpath=//input[@id='new-task']
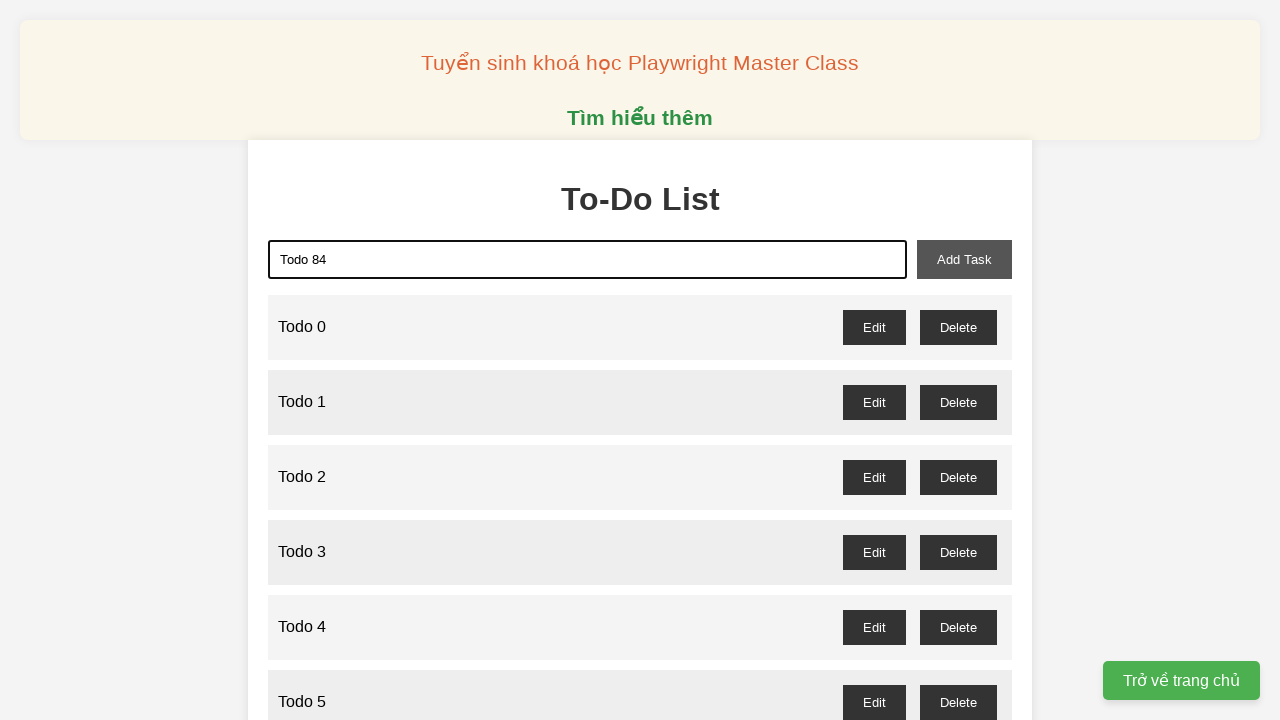

Clicked add task button to create Todo 84 at (964, 259) on xpath=//button[@id='add-task']
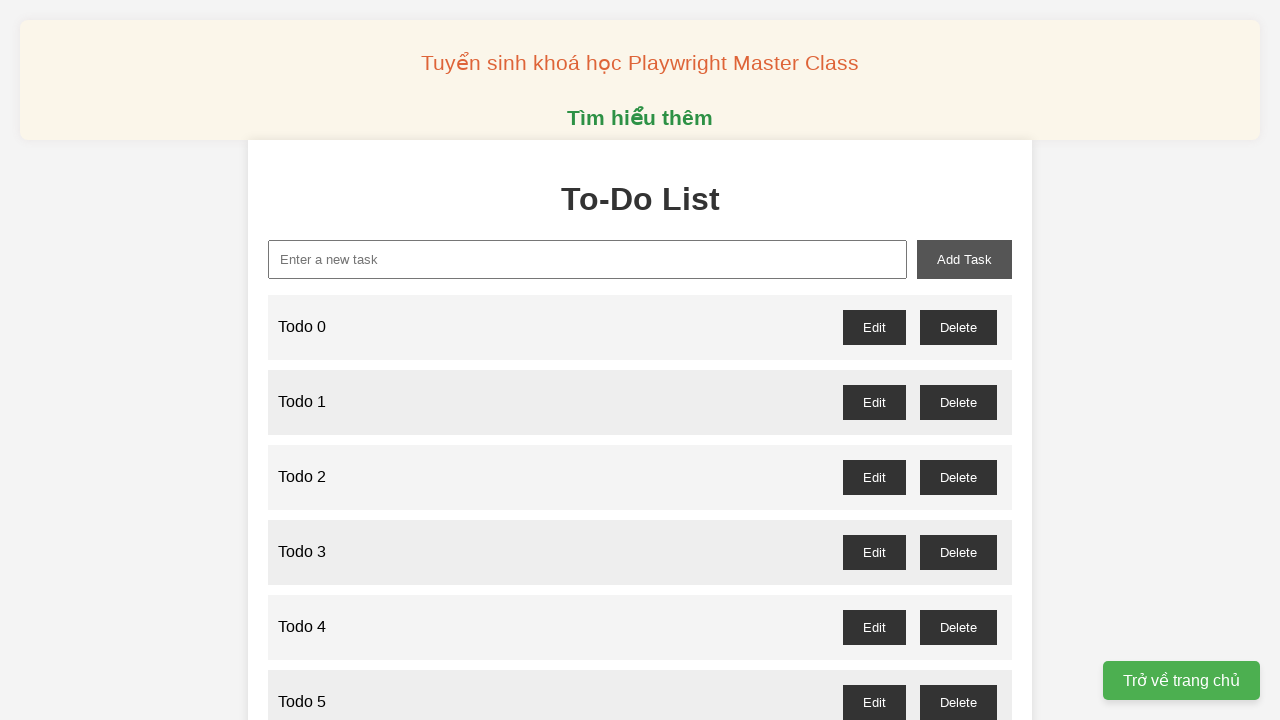

Filled new task input with 'Todo 85' on xpath=//input[@id='new-task']
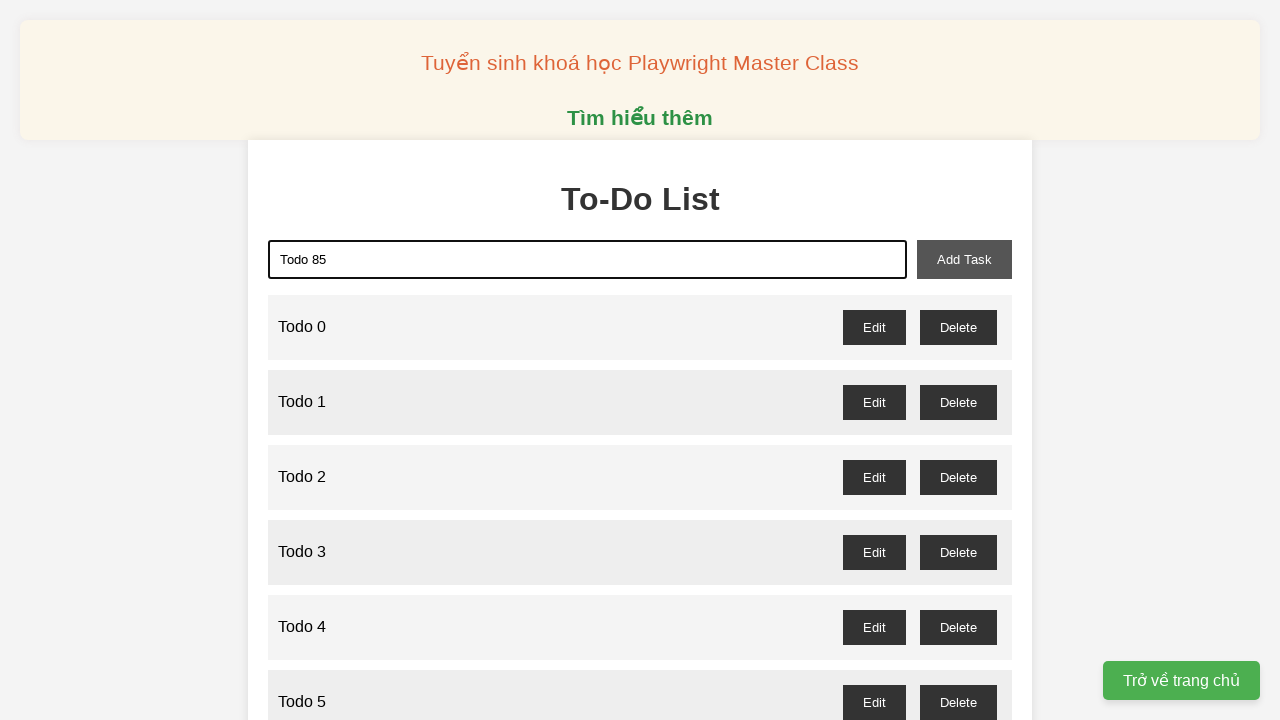

Clicked add task button to create Todo 85 at (964, 259) on xpath=//button[@id='add-task']
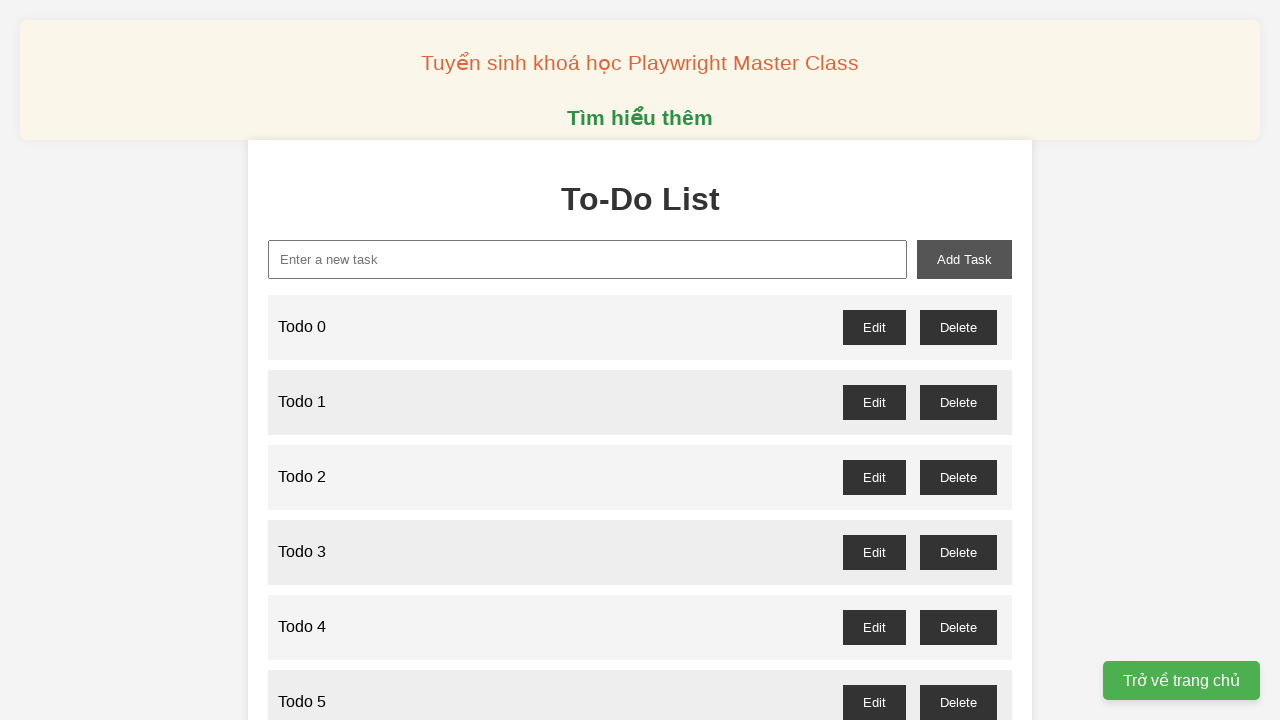

Filled new task input with 'Todo 86' on xpath=//input[@id='new-task']
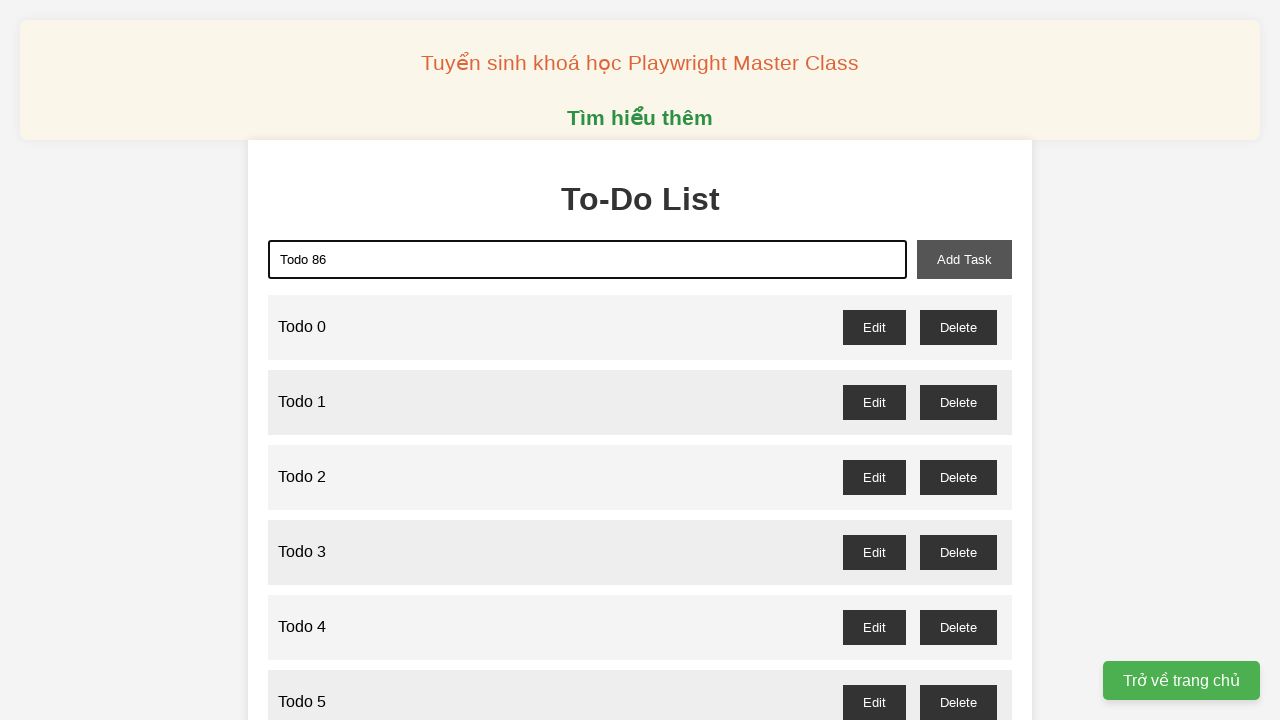

Clicked add task button to create Todo 86 at (964, 259) on xpath=//button[@id='add-task']
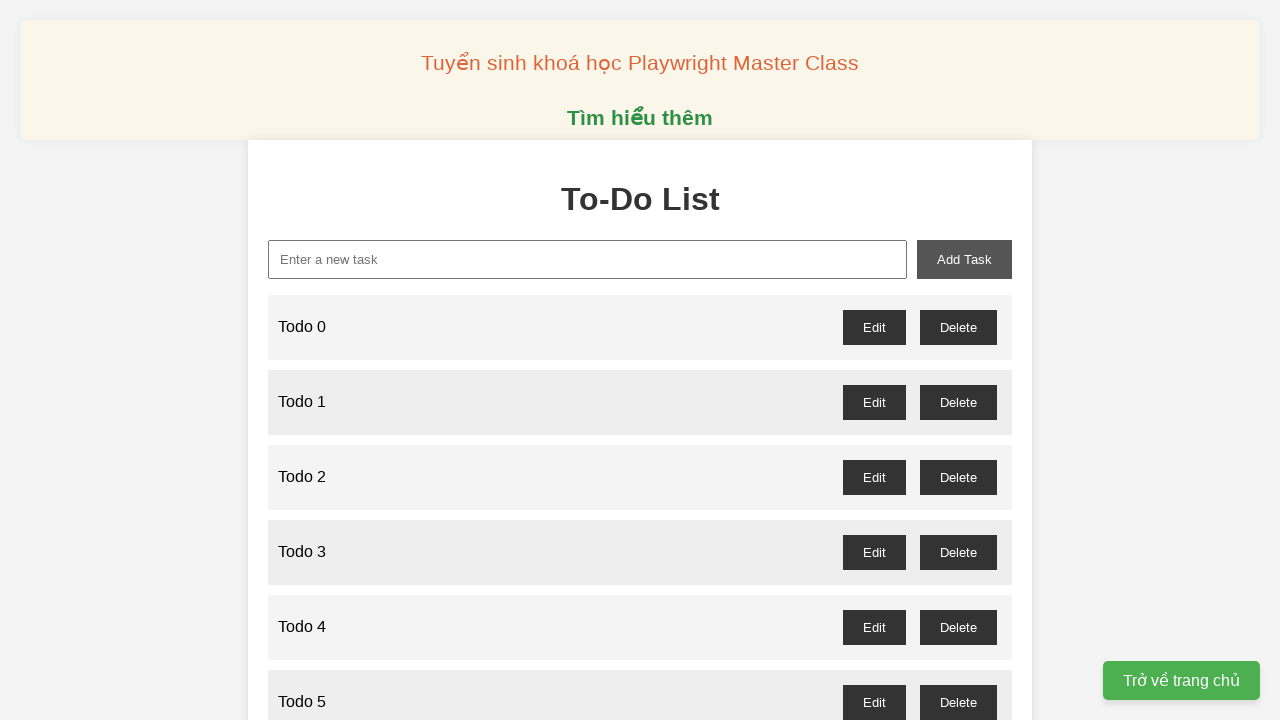

Filled new task input with 'Todo 87' on xpath=//input[@id='new-task']
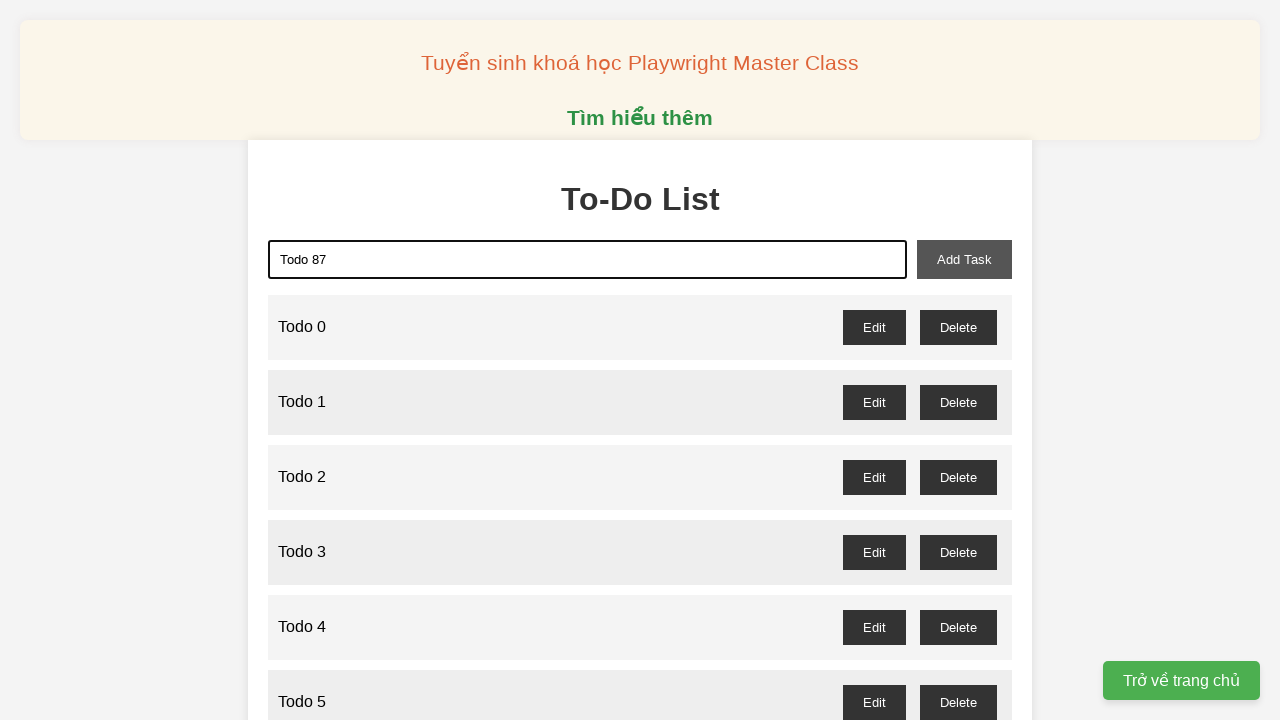

Clicked add task button to create Todo 87 at (964, 259) on xpath=//button[@id='add-task']
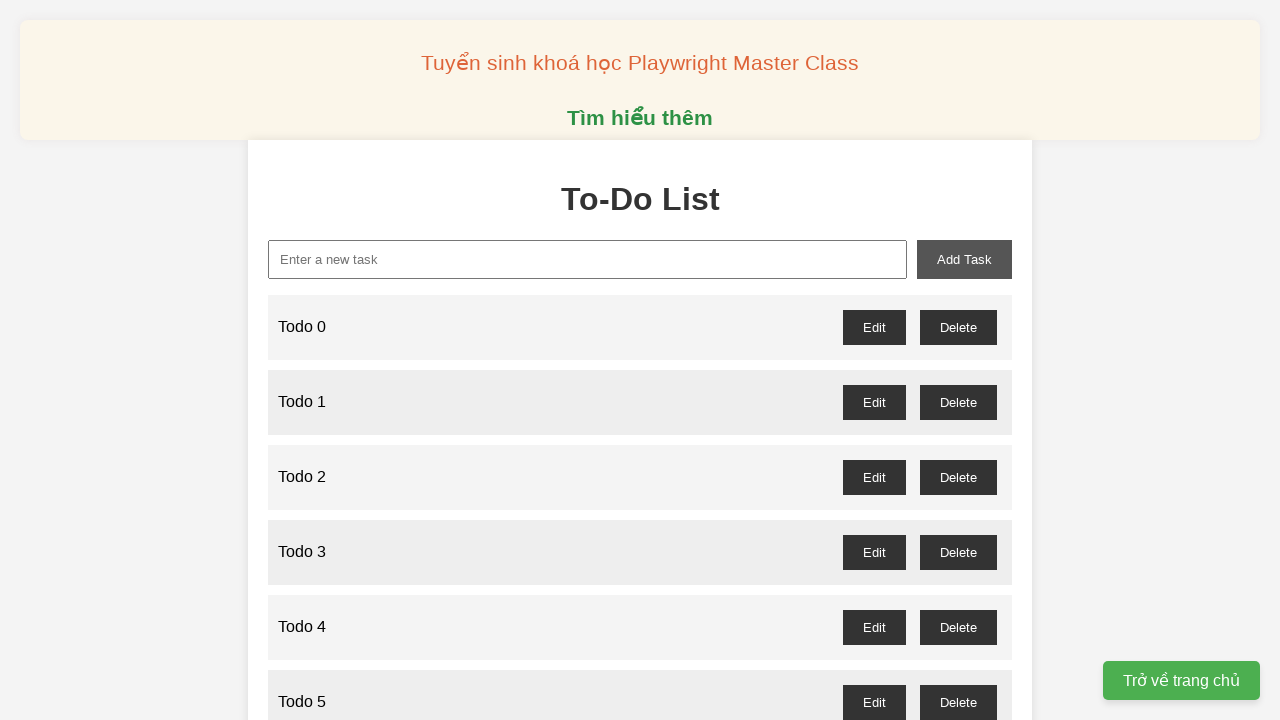

Filled new task input with 'Todo 88' on xpath=//input[@id='new-task']
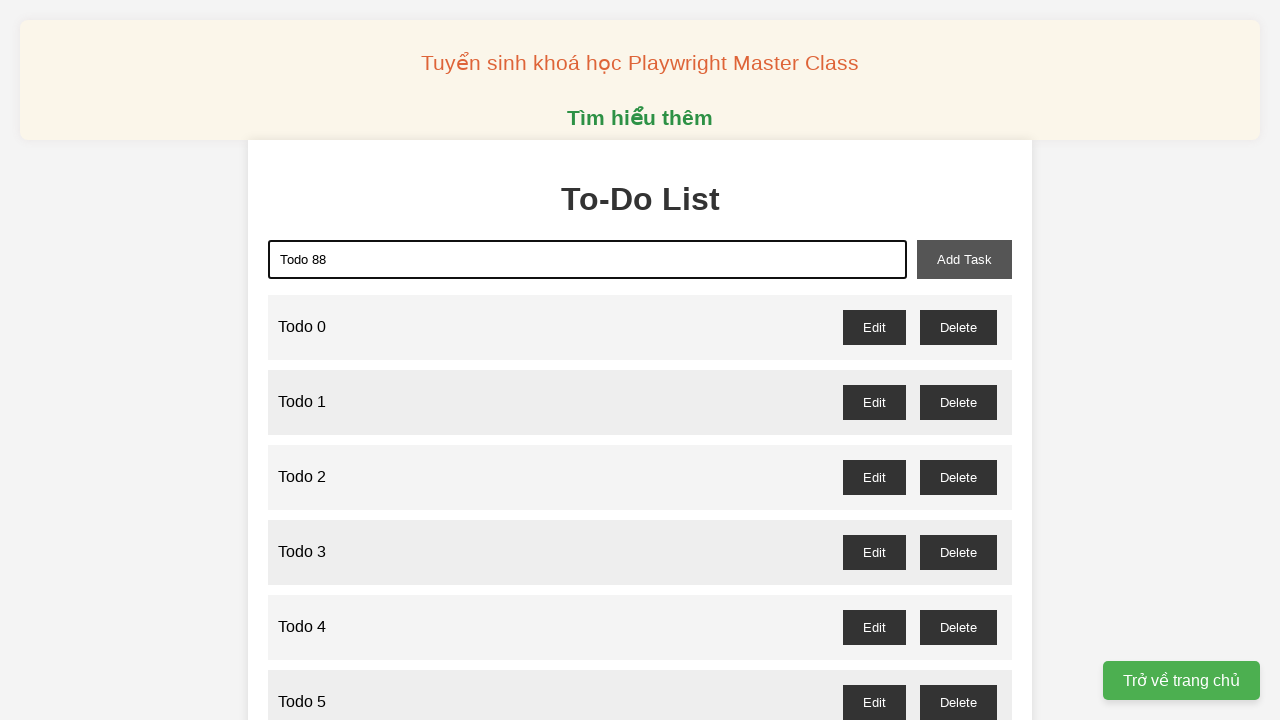

Clicked add task button to create Todo 88 at (964, 259) on xpath=//button[@id='add-task']
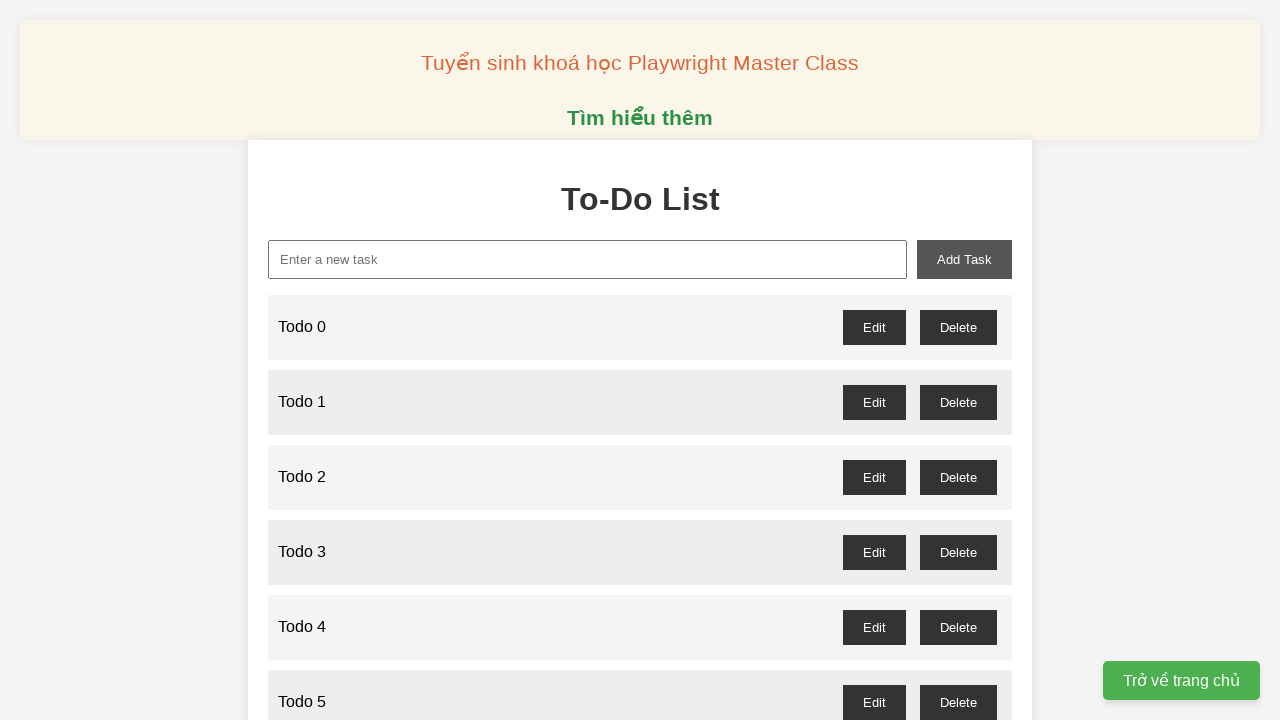

Filled new task input with 'Todo 89' on xpath=//input[@id='new-task']
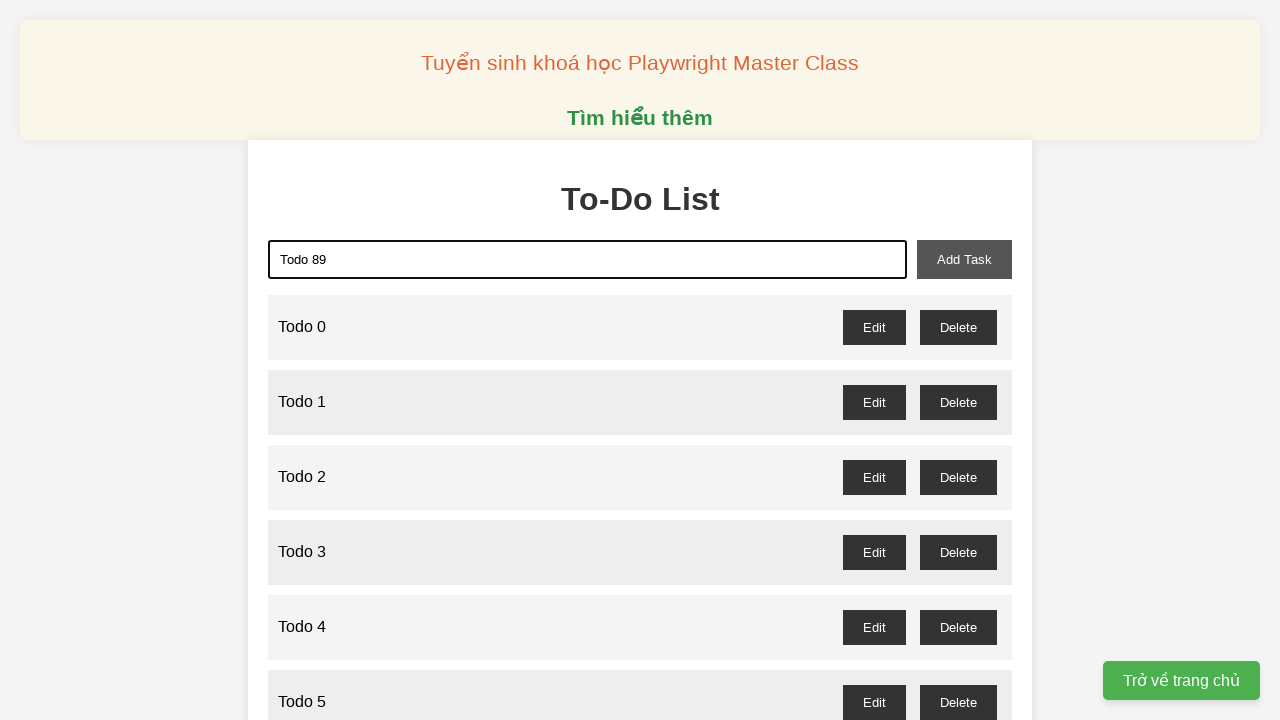

Clicked add task button to create Todo 89 at (964, 259) on xpath=//button[@id='add-task']
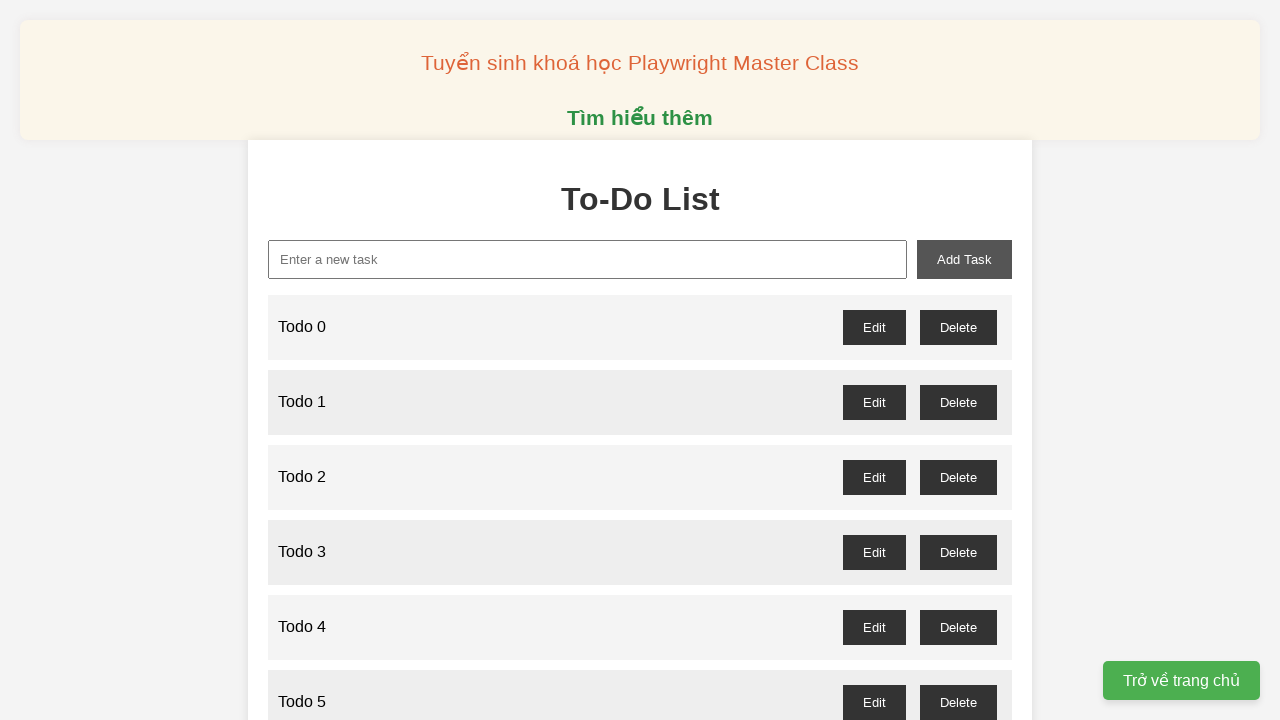

Filled new task input with 'Todo 90' on xpath=//input[@id='new-task']
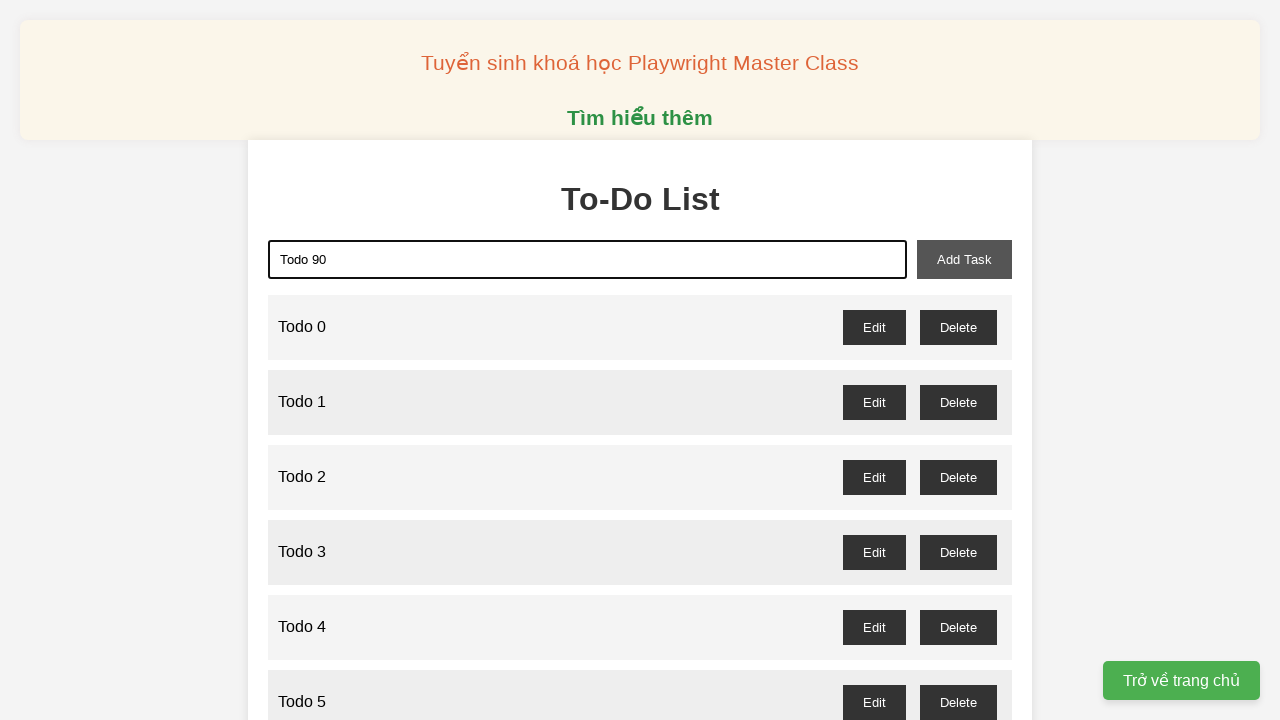

Clicked add task button to create Todo 90 at (964, 259) on xpath=//button[@id='add-task']
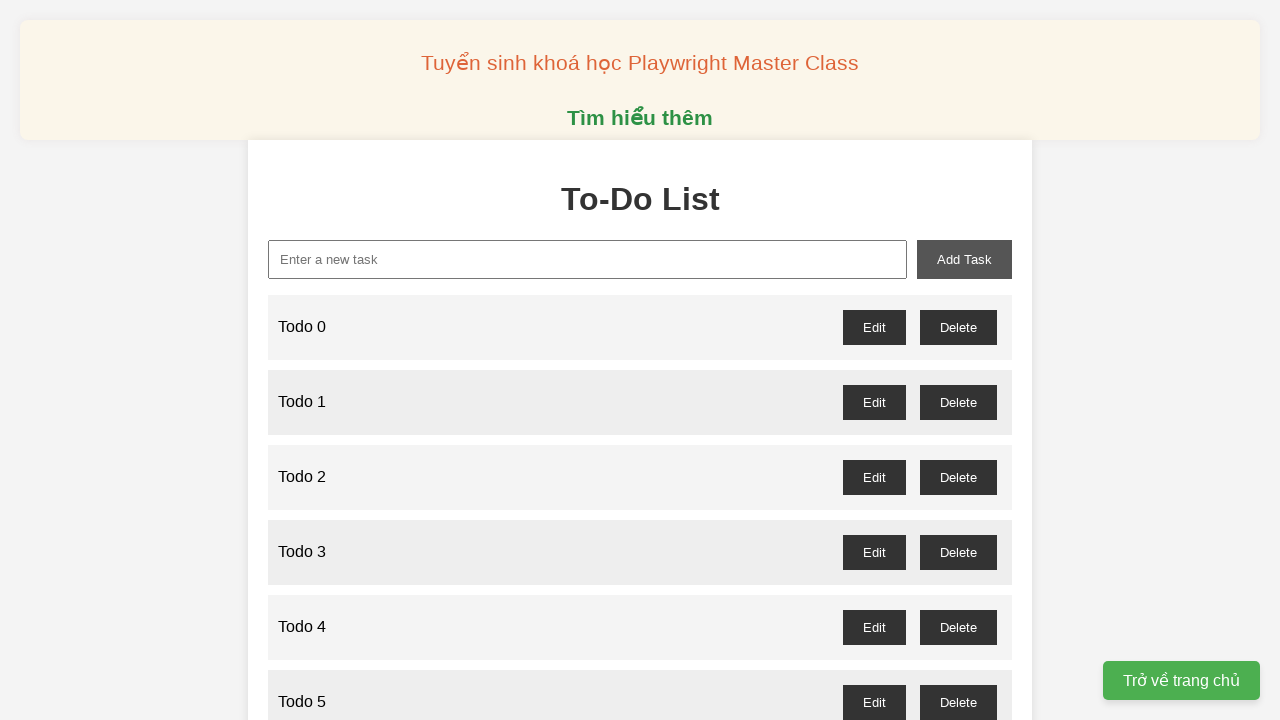

Filled new task input with 'Todo 91' on xpath=//input[@id='new-task']
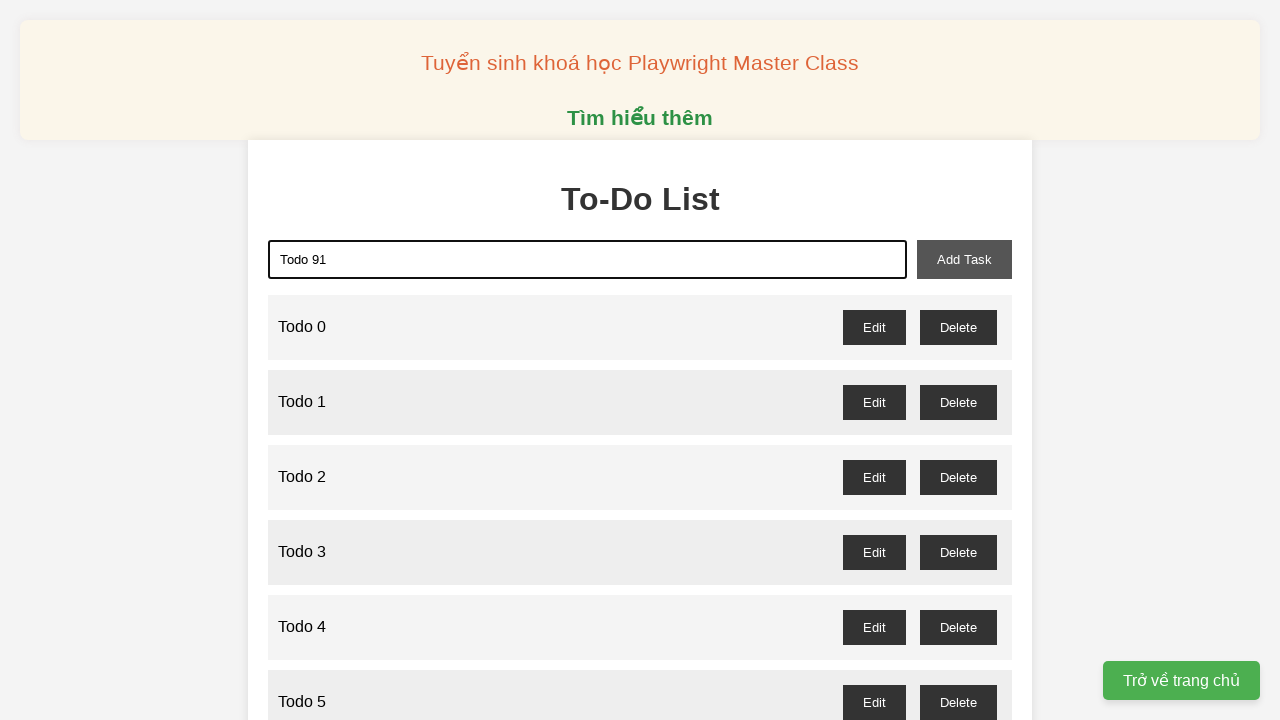

Clicked add task button to create Todo 91 at (964, 259) on xpath=//button[@id='add-task']
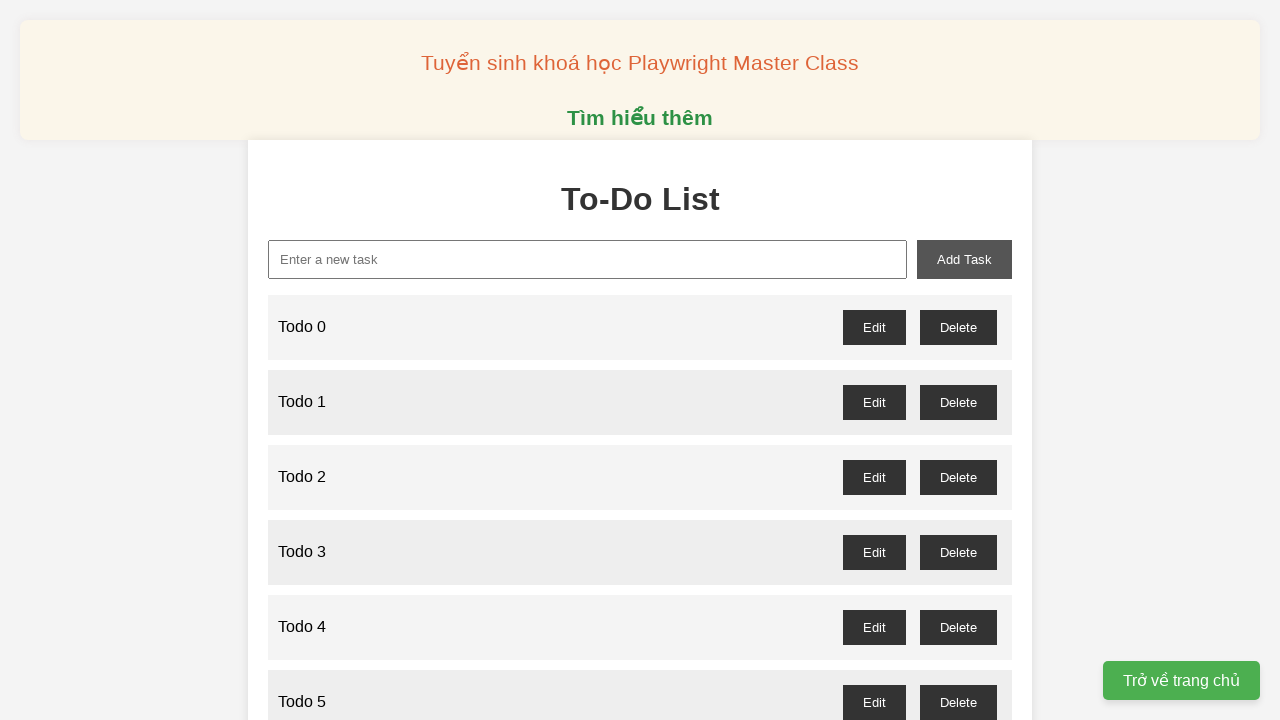

Filled new task input with 'Todo 92' on xpath=//input[@id='new-task']
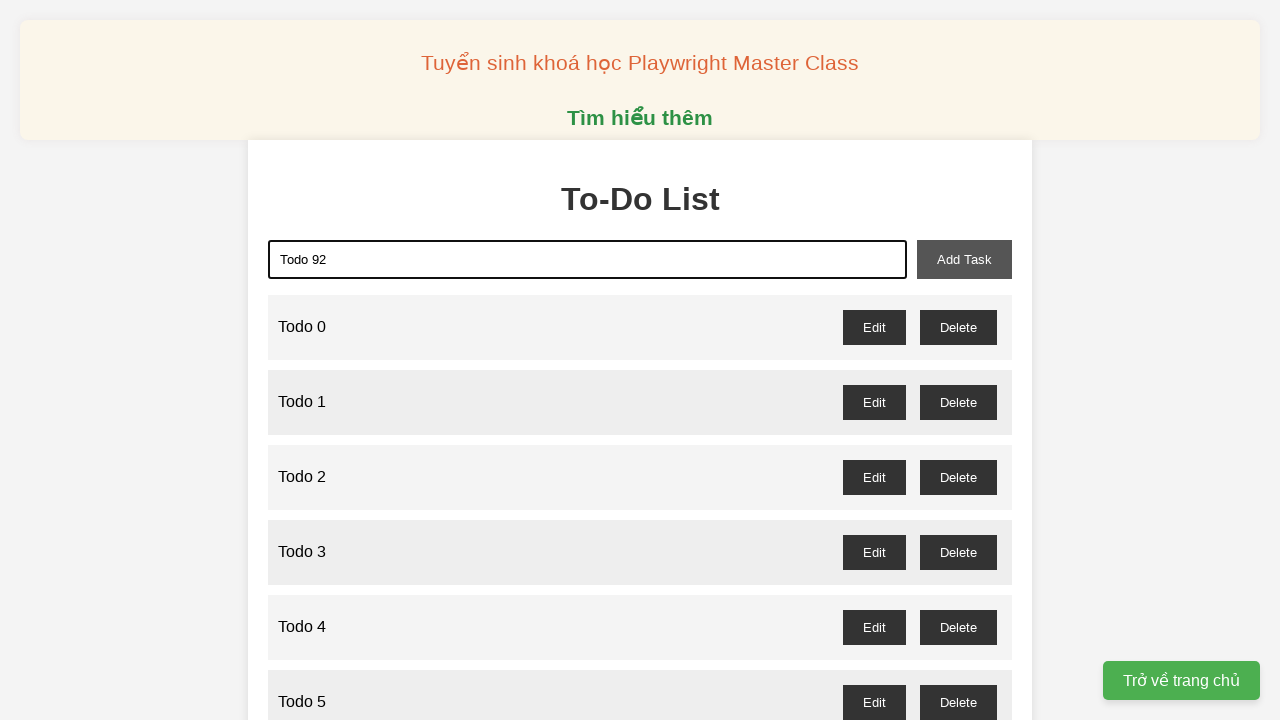

Clicked add task button to create Todo 92 at (964, 259) on xpath=//button[@id='add-task']
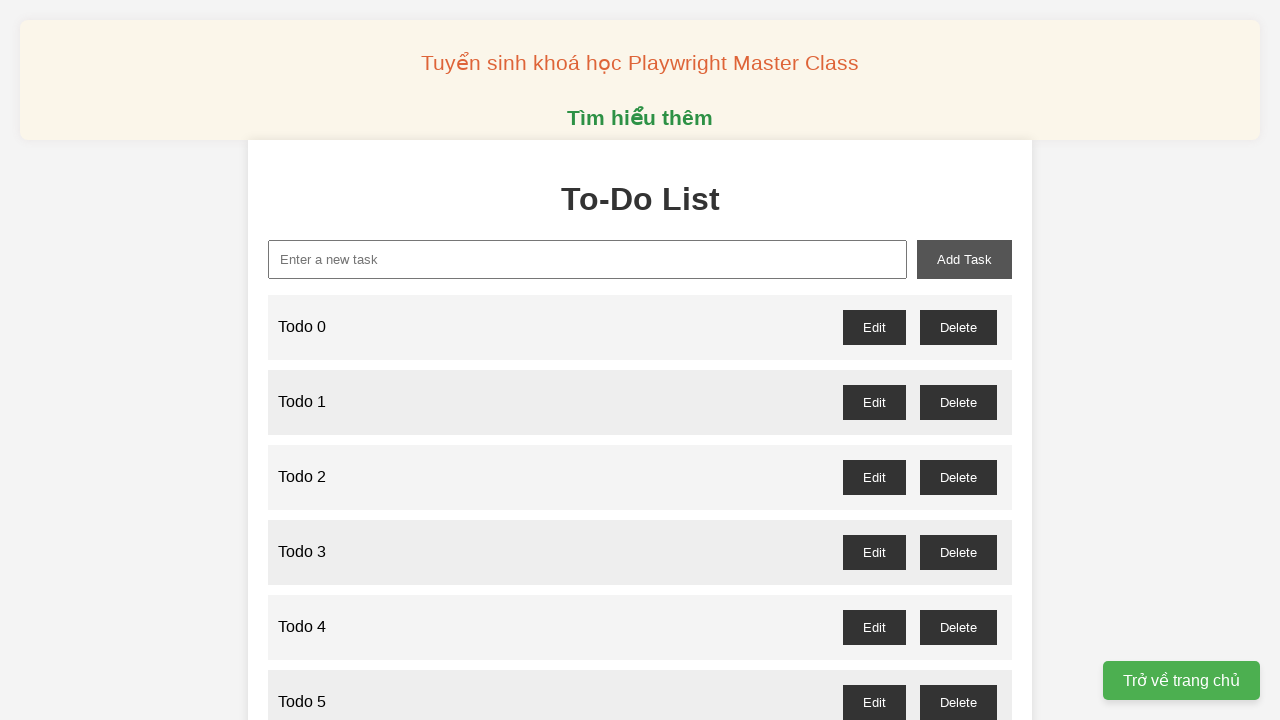

Filled new task input with 'Todo 93' on xpath=//input[@id='new-task']
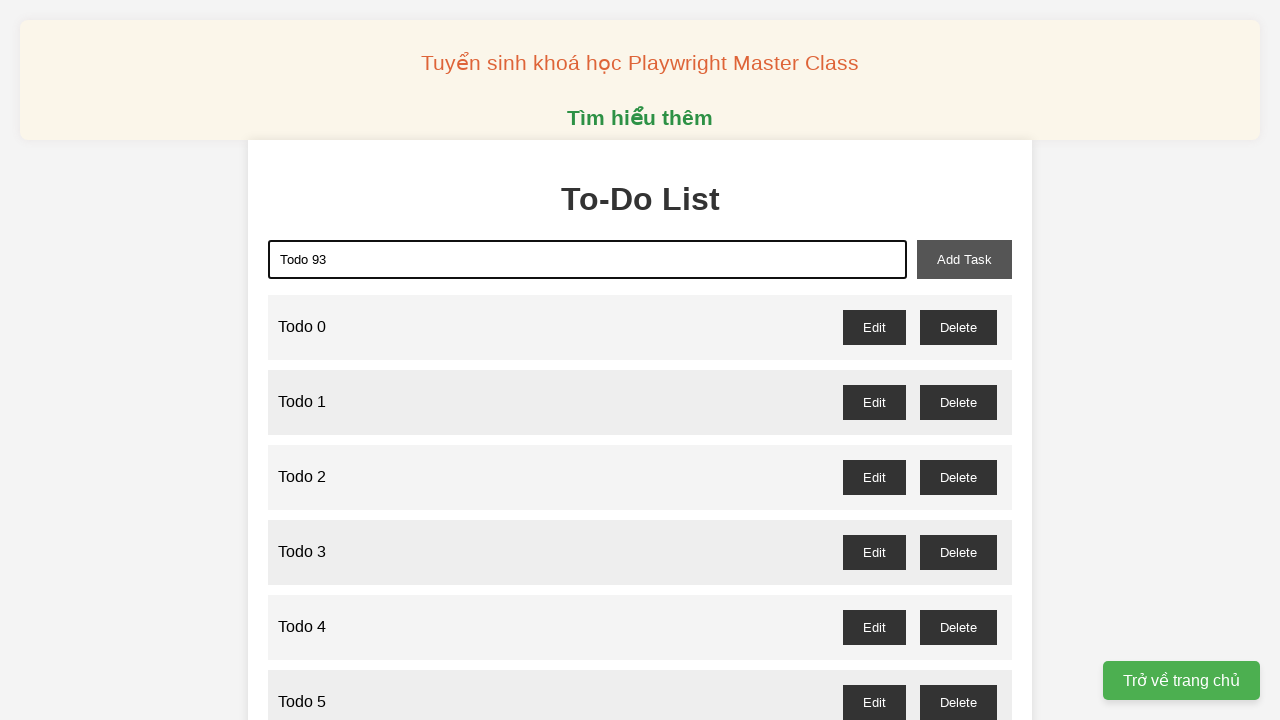

Clicked add task button to create Todo 93 at (964, 259) on xpath=//button[@id='add-task']
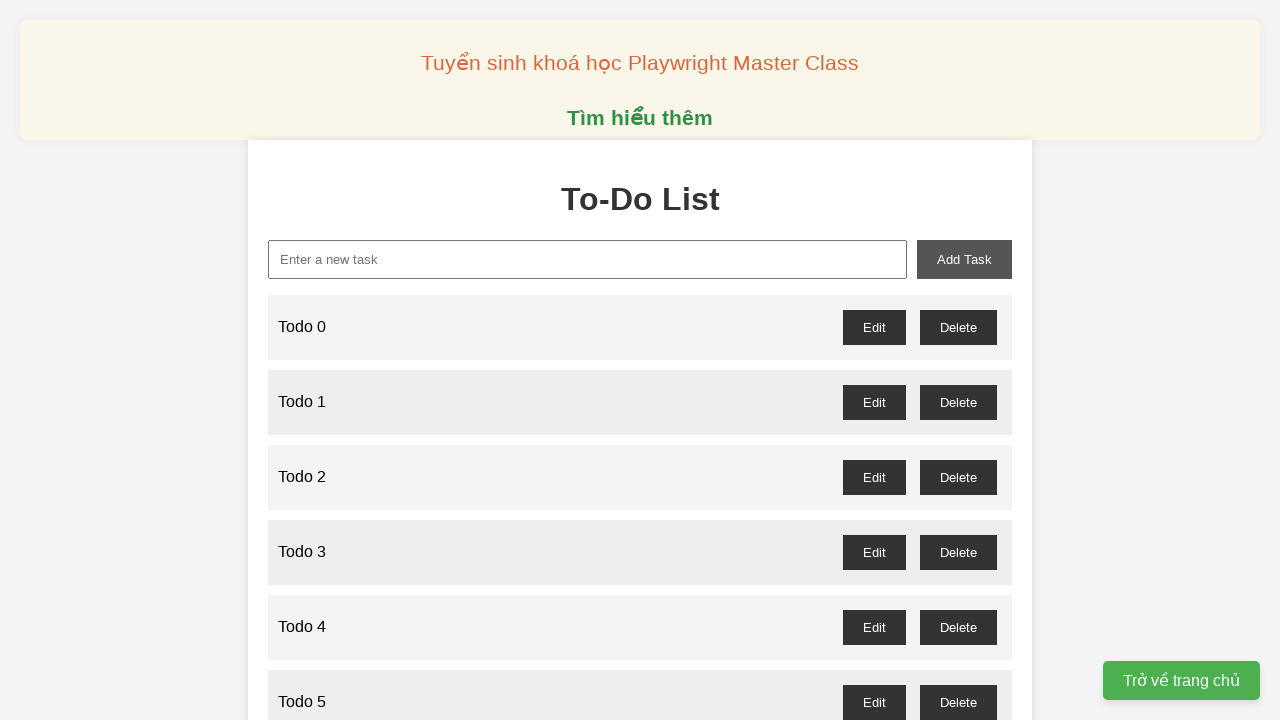

Filled new task input with 'Todo 94' on xpath=//input[@id='new-task']
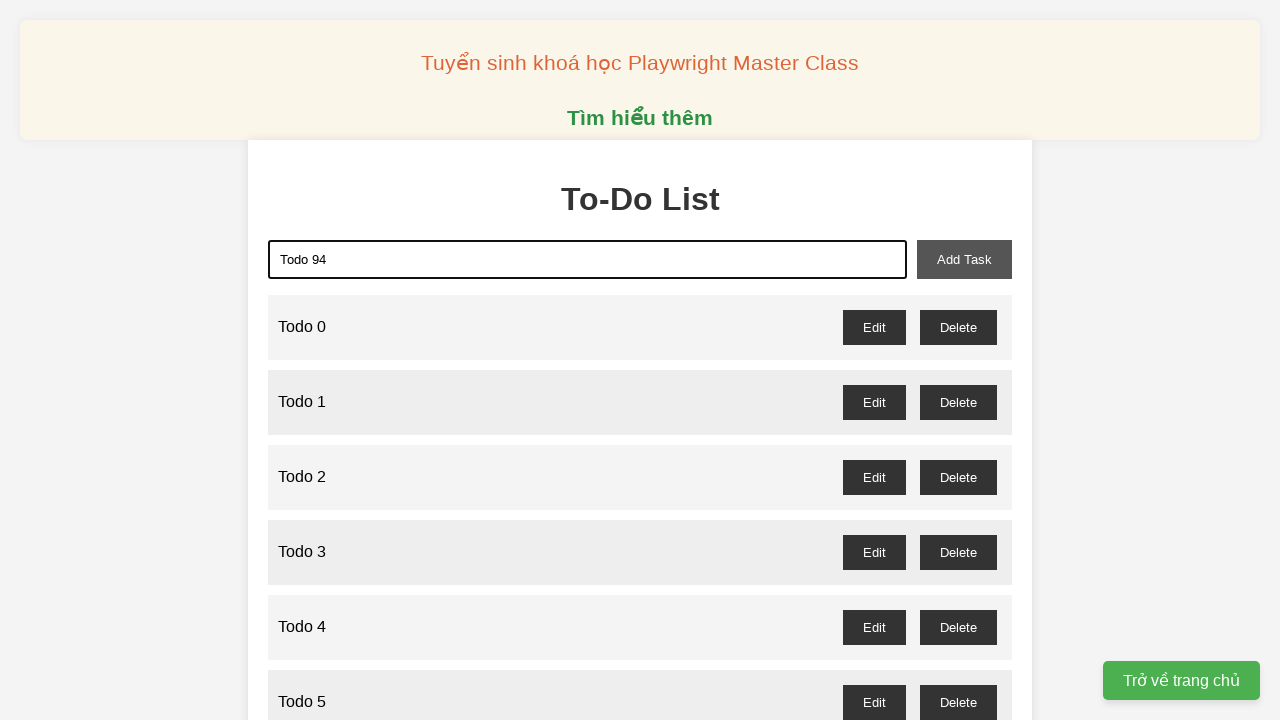

Clicked add task button to create Todo 94 at (964, 259) on xpath=//button[@id='add-task']
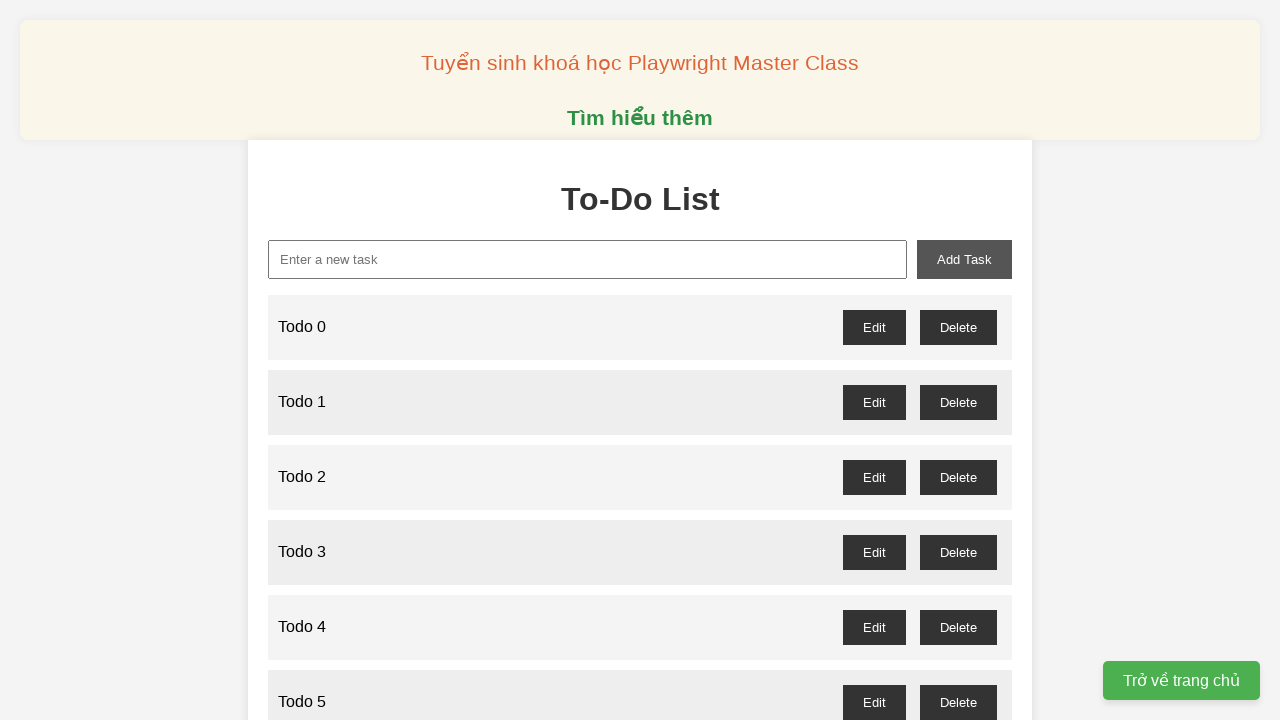

Filled new task input with 'Todo 95' on xpath=//input[@id='new-task']
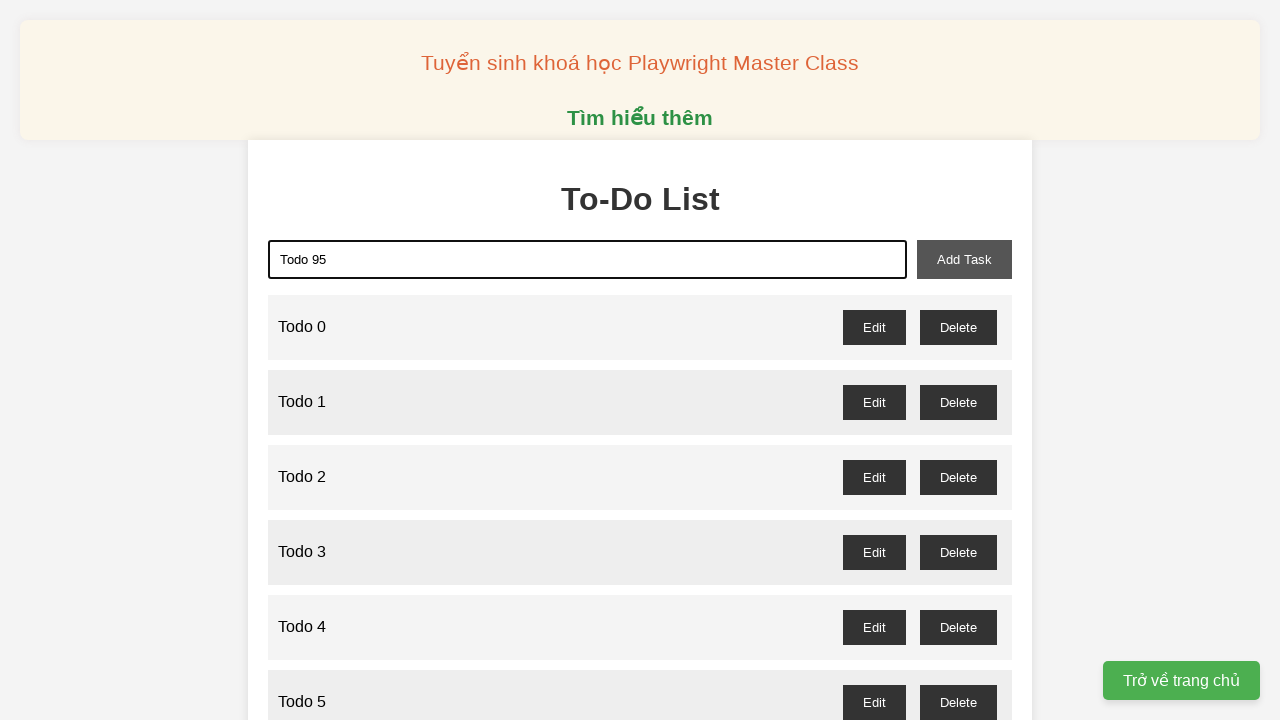

Clicked add task button to create Todo 95 at (964, 259) on xpath=//button[@id='add-task']
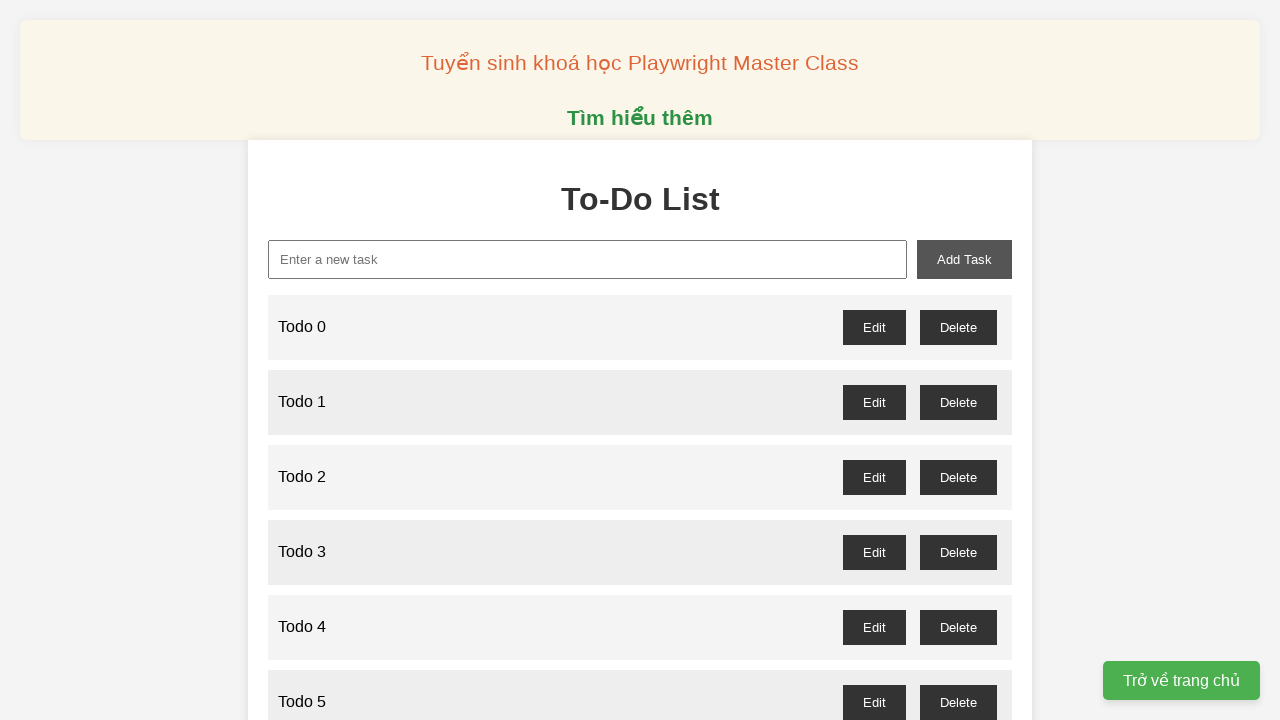

Filled new task input with 'Todo 96' on xpath=//input[@id='new-task']
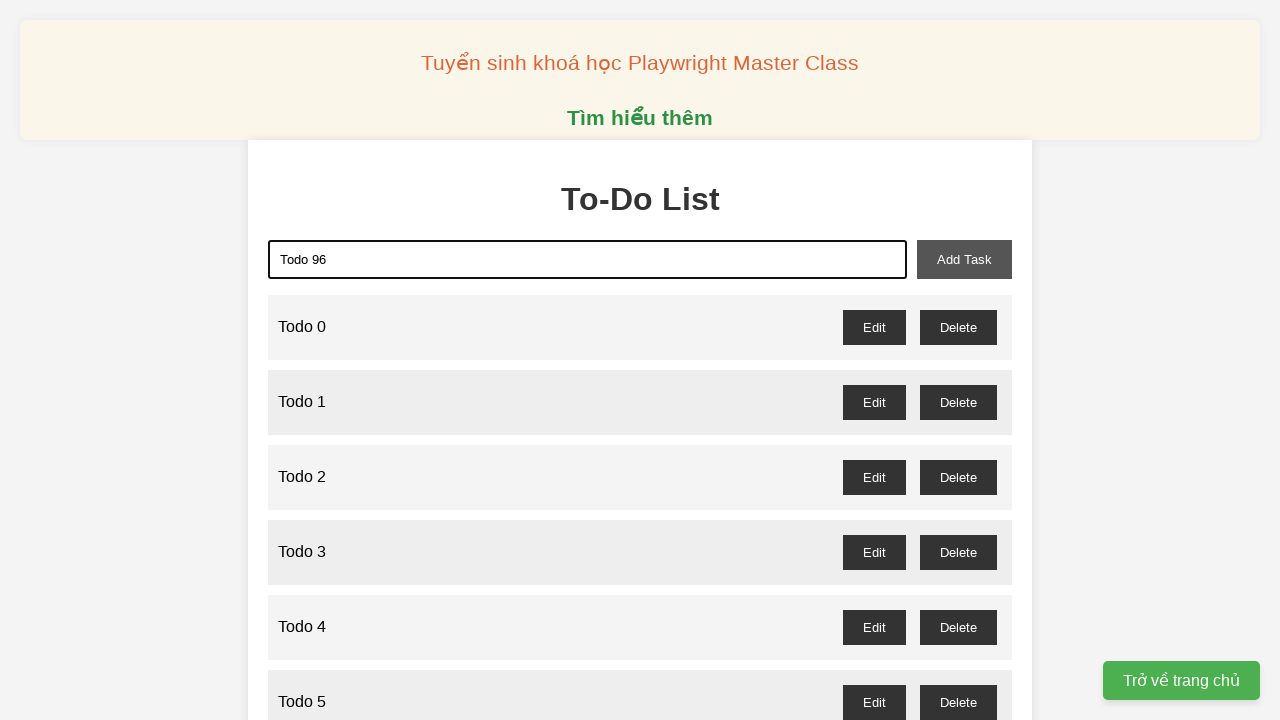

Clicked add task button to create Todo 96 at (964, 259) on xpath=//button[@id='add-task']
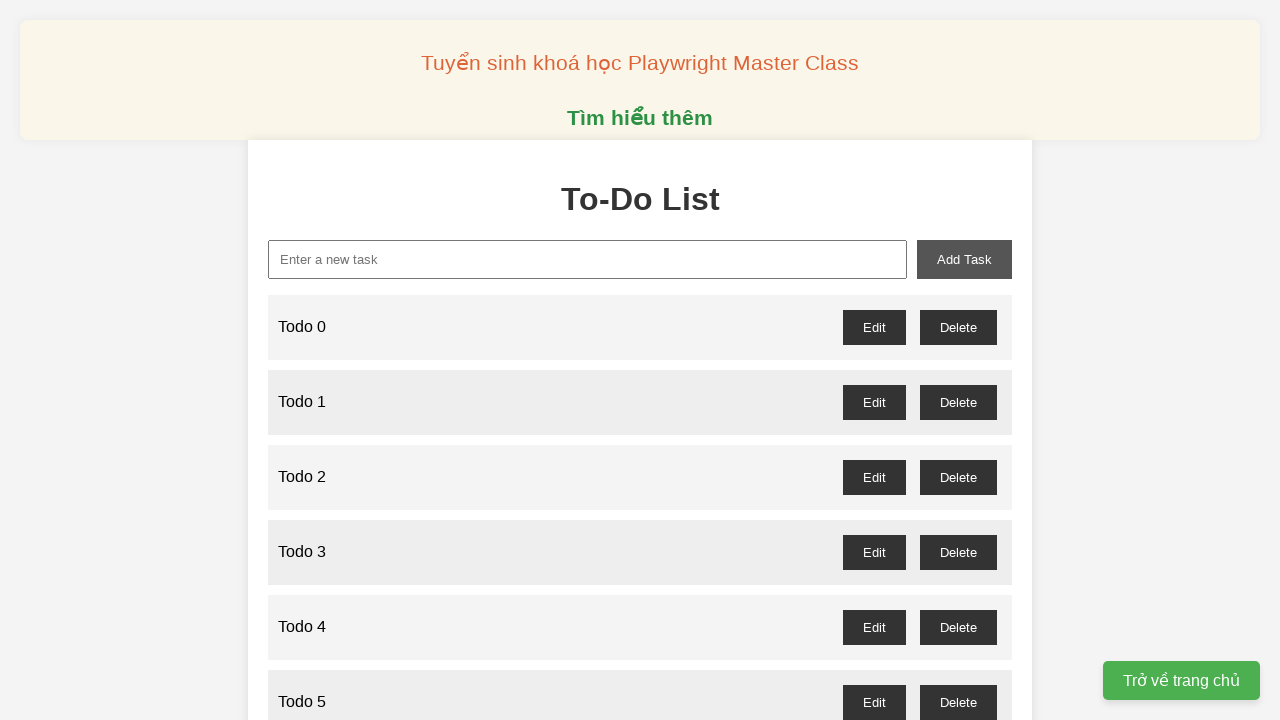

Filled new task input with 'Todo 97' on xpath=//input[@id='new-task']
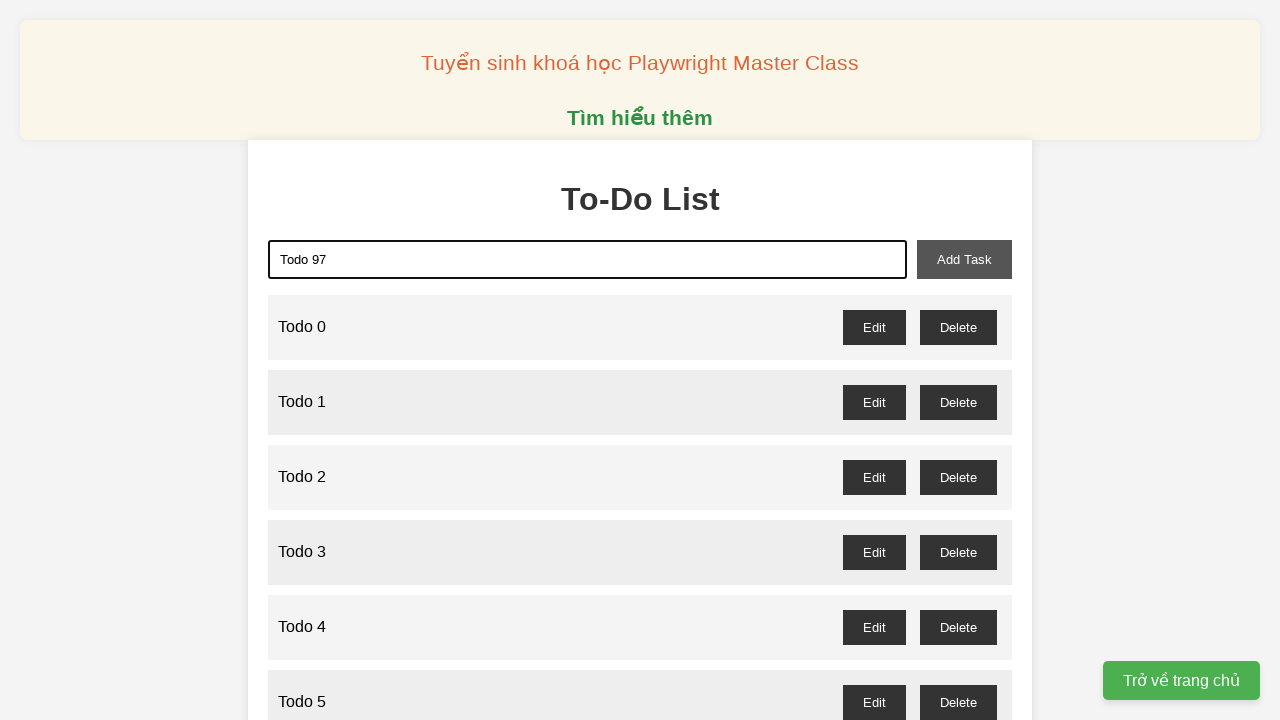

Clicked add task button to create Todo 97 at (964, 259) on xpath=//button[@id='add-task']
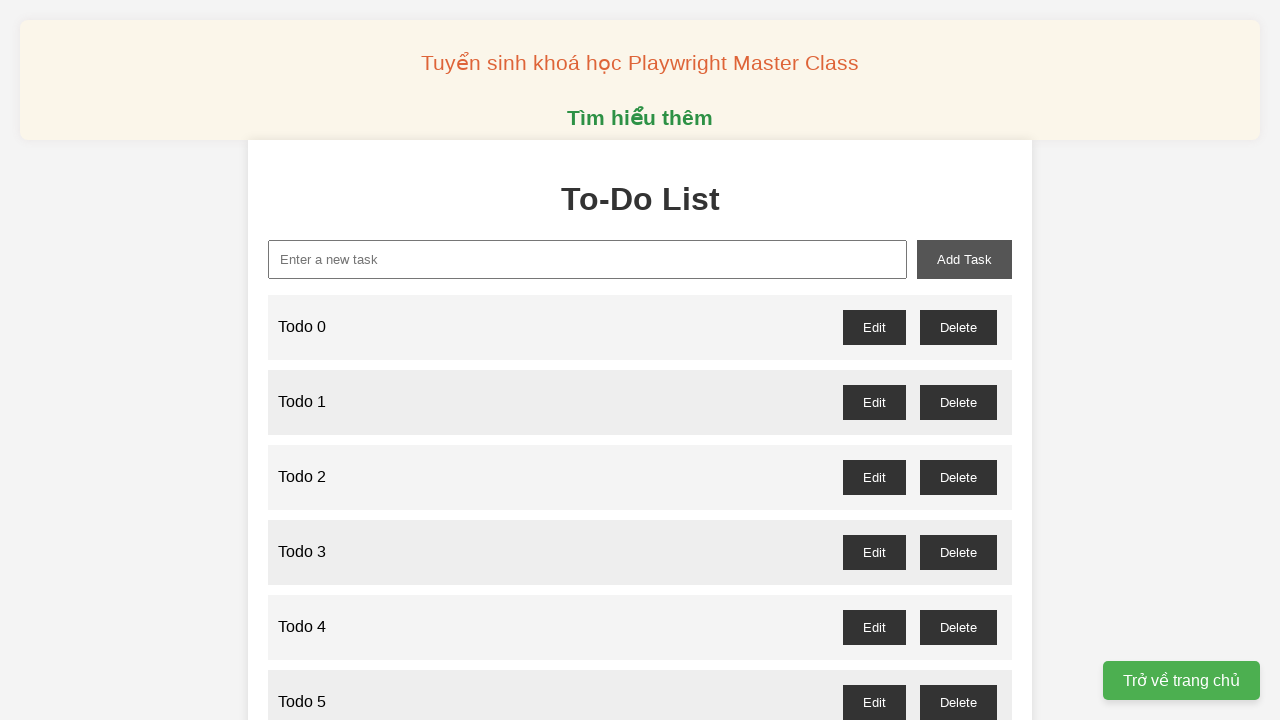

Filled new task input with 'Todo 98' on xpath=//input[@id='new-task']
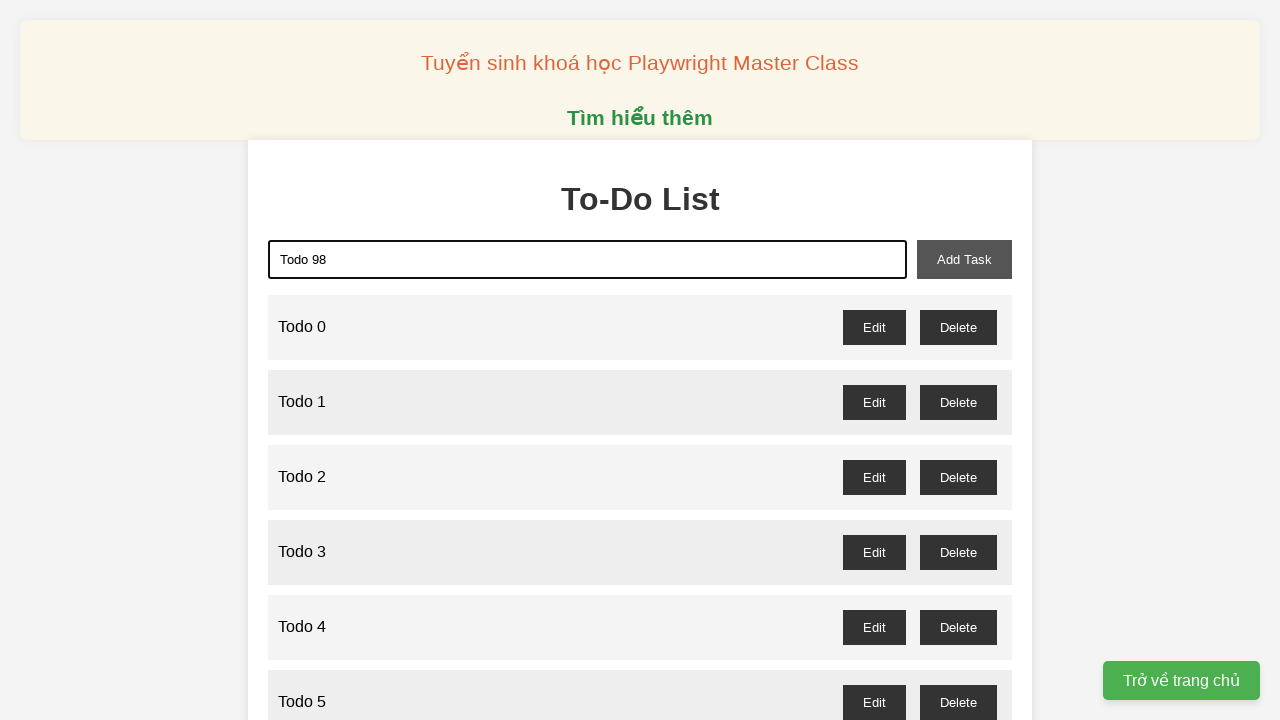

Clicked add task button to create Todo 98 at (964, 259) on xpath=//button[@id='add-task']
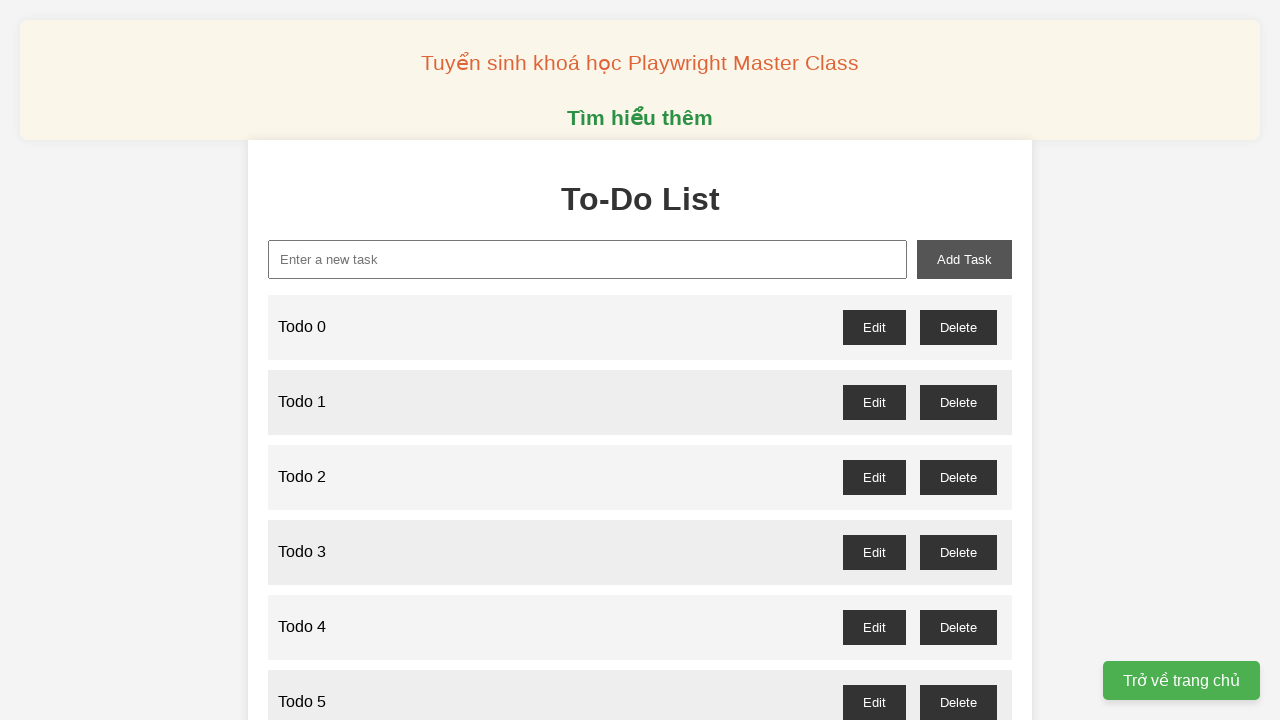

Filled new task input with 'Todo 99' on xpath=//input[@id='new-task']
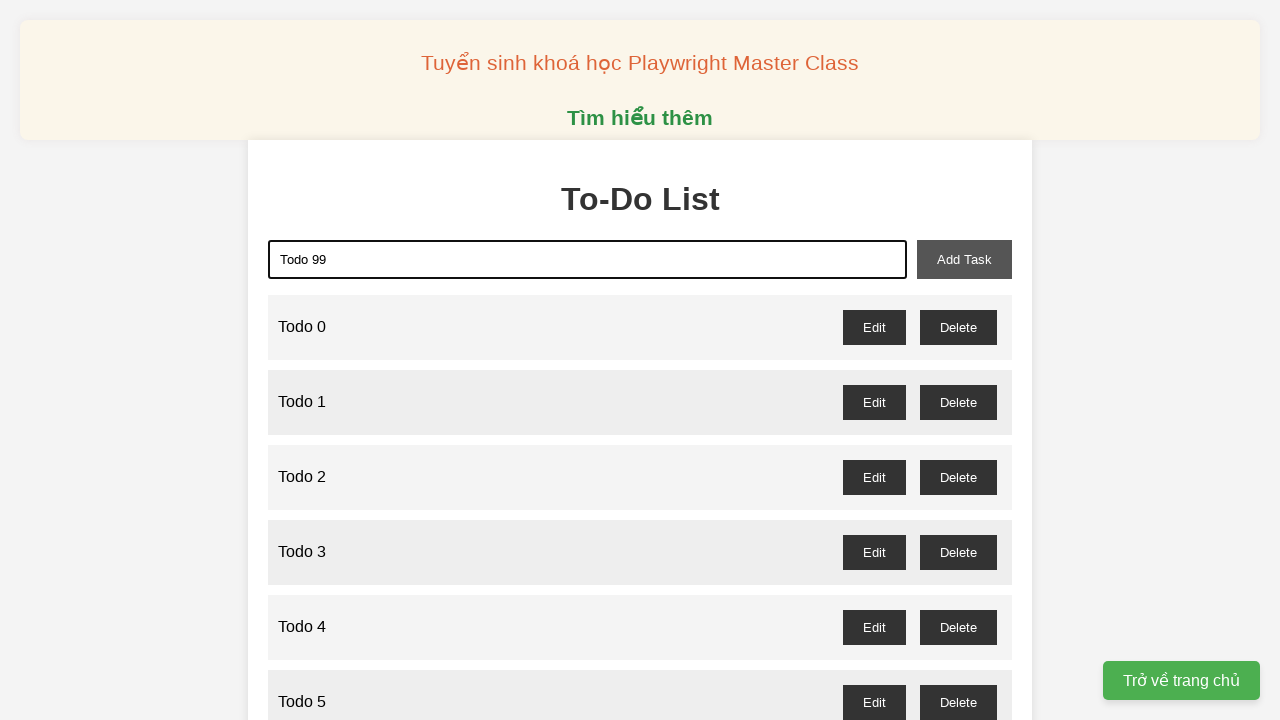

Clicked add task button to create Todo 99 at (964, 259) on xpath=//button[@id='add-task']
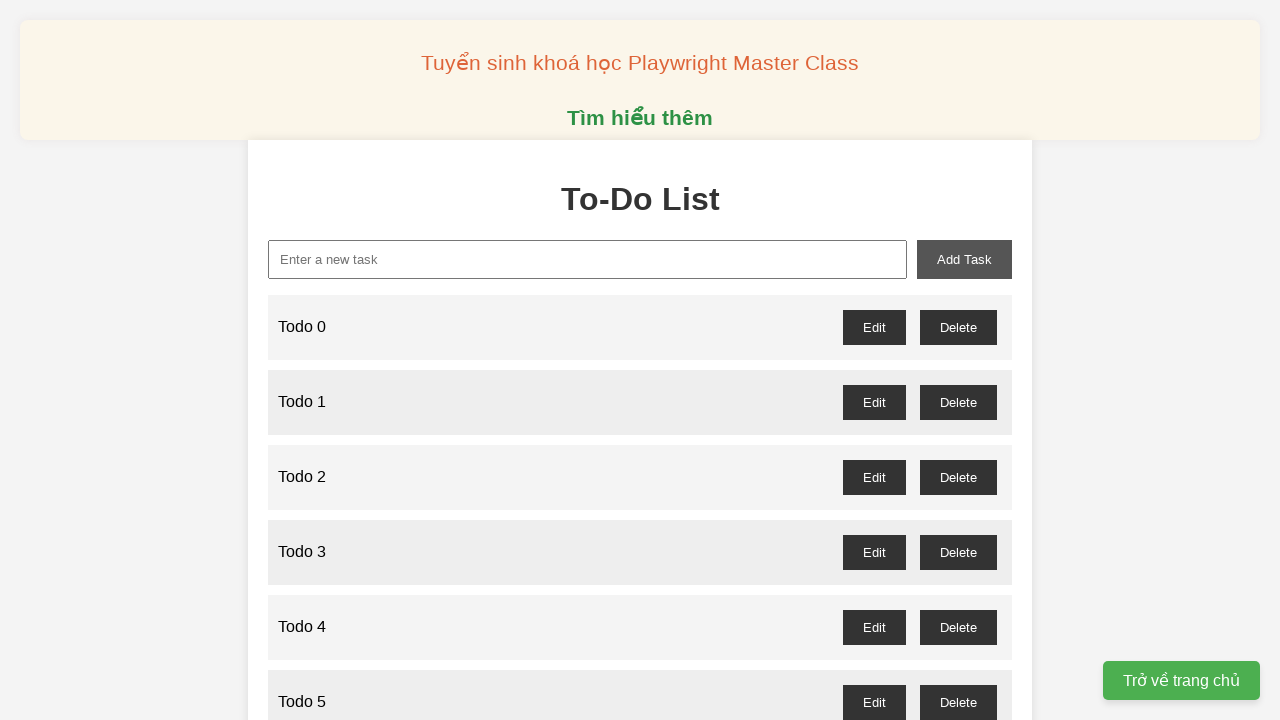

Filled new task input with 'Todo 100' on xpath=//input[@id='new-task']
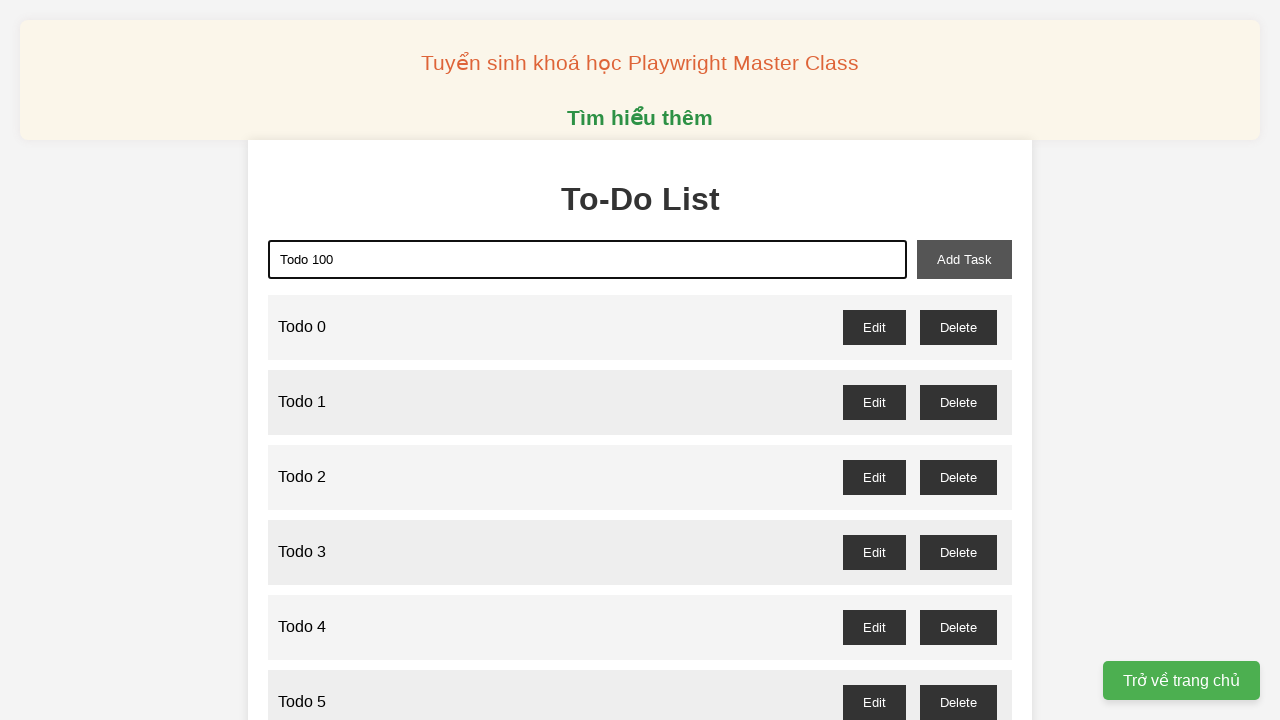

Clicked add task button to create Todo 100 at (964, 259) on xpath=//button[@id='add-task']
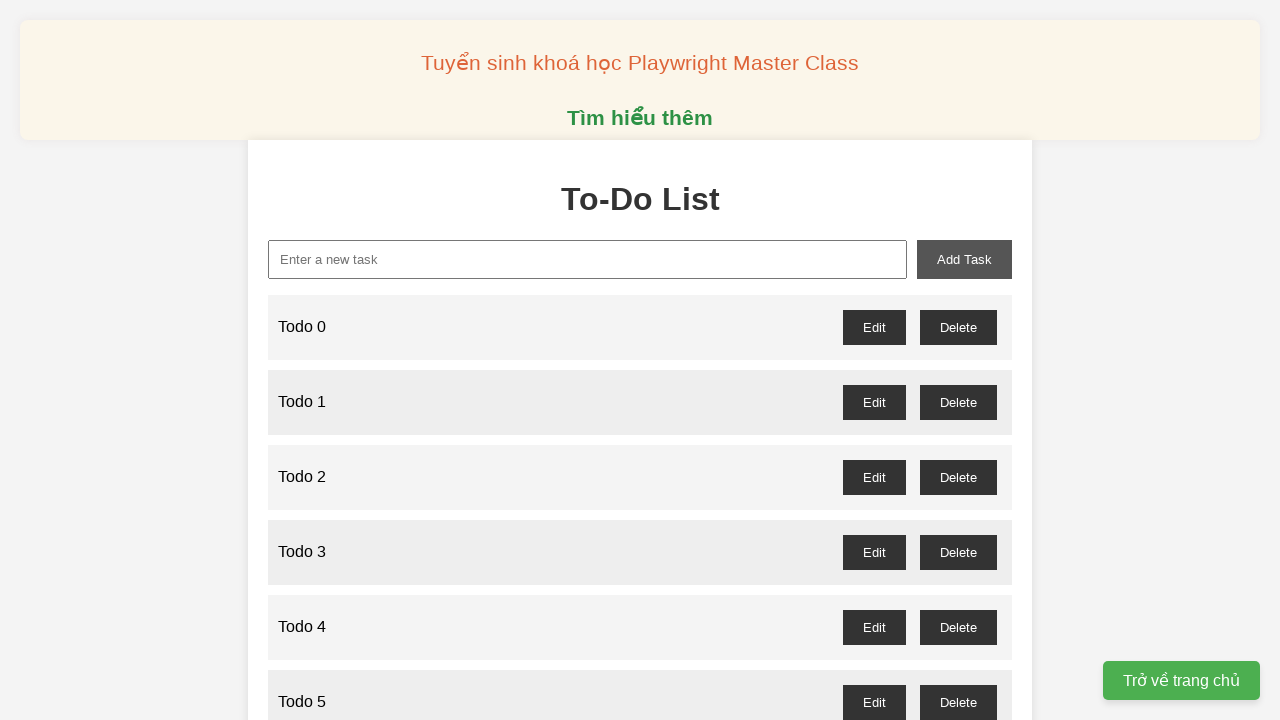

Deleted todo item at index 0 (even index) at (958, 327) on //button[@id='todo-0-delete']
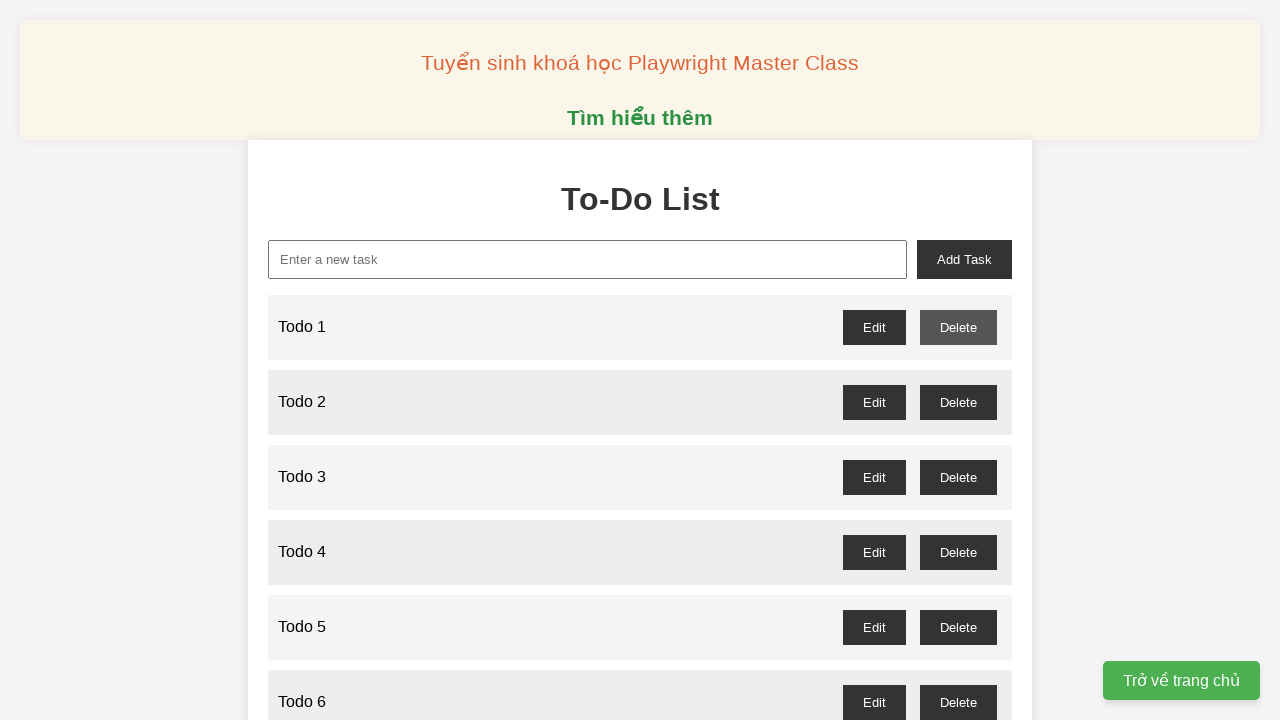

Deleted todo item at index 2 (even index) at (958, 402) on //button[@id='todo-2-delete']
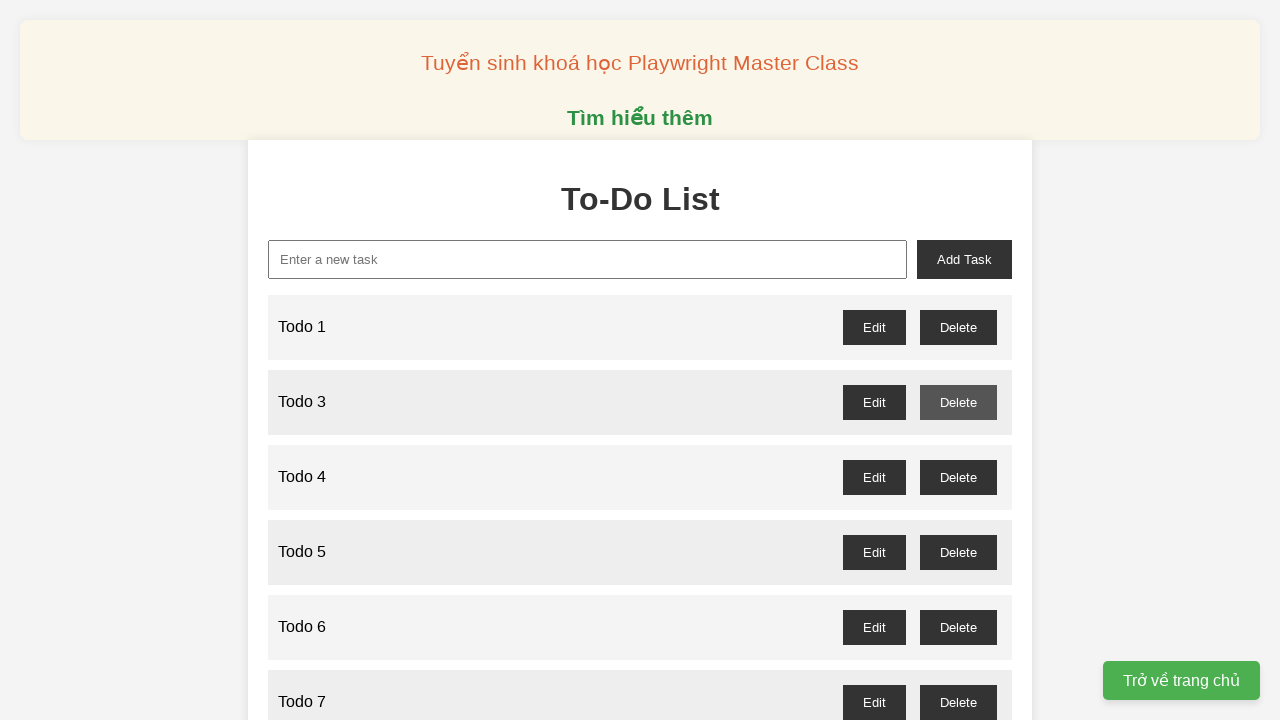

Deleted todo item at index 4 (even index) at (958, 477) on //button[@id='todo-4-delete']
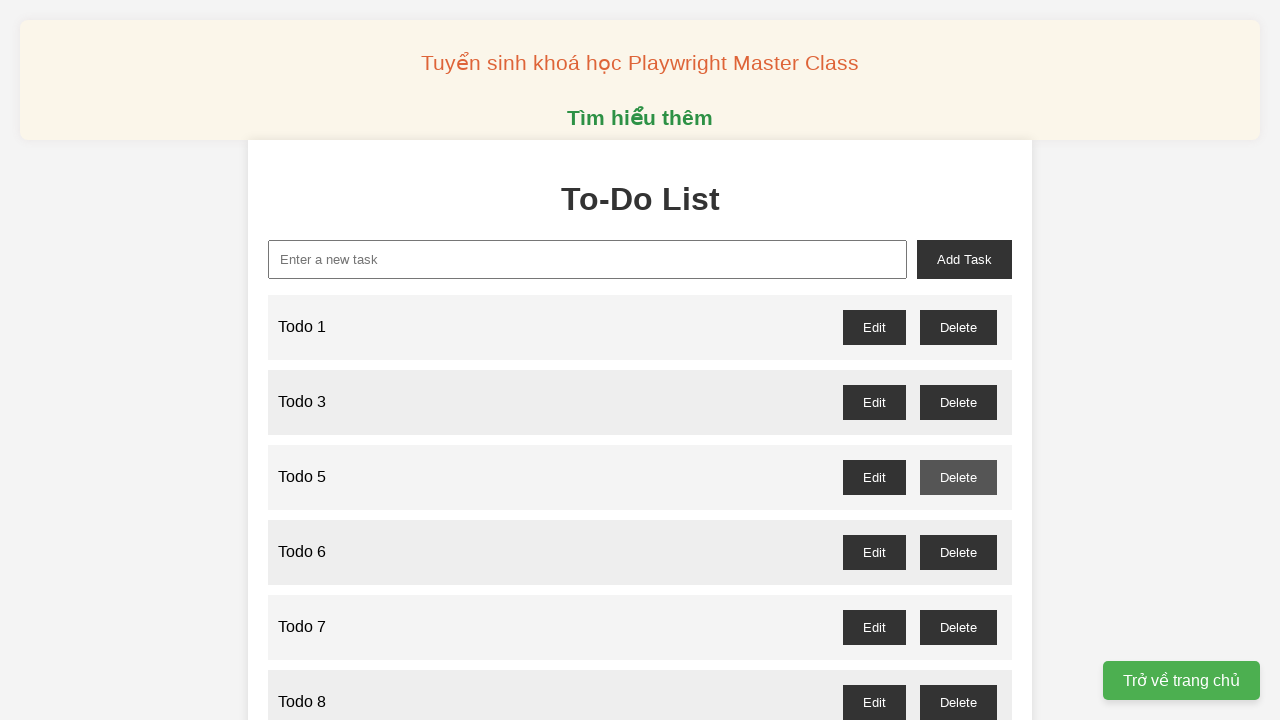

Deleted todo item at index 6 (even index) at (958, 552) on //button[@id='todo-6-delete']
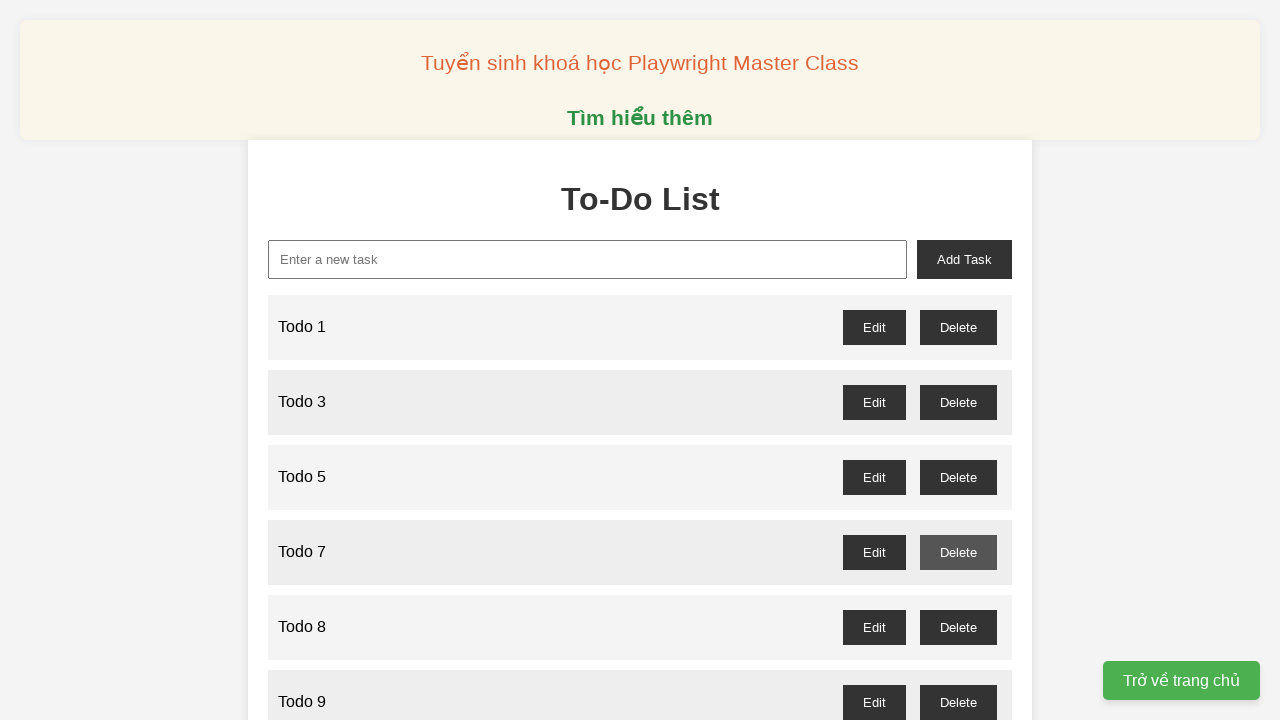

Deleted todo item at index 8 (even index) at (958, 627) on //button[@id='todo-8-delete']
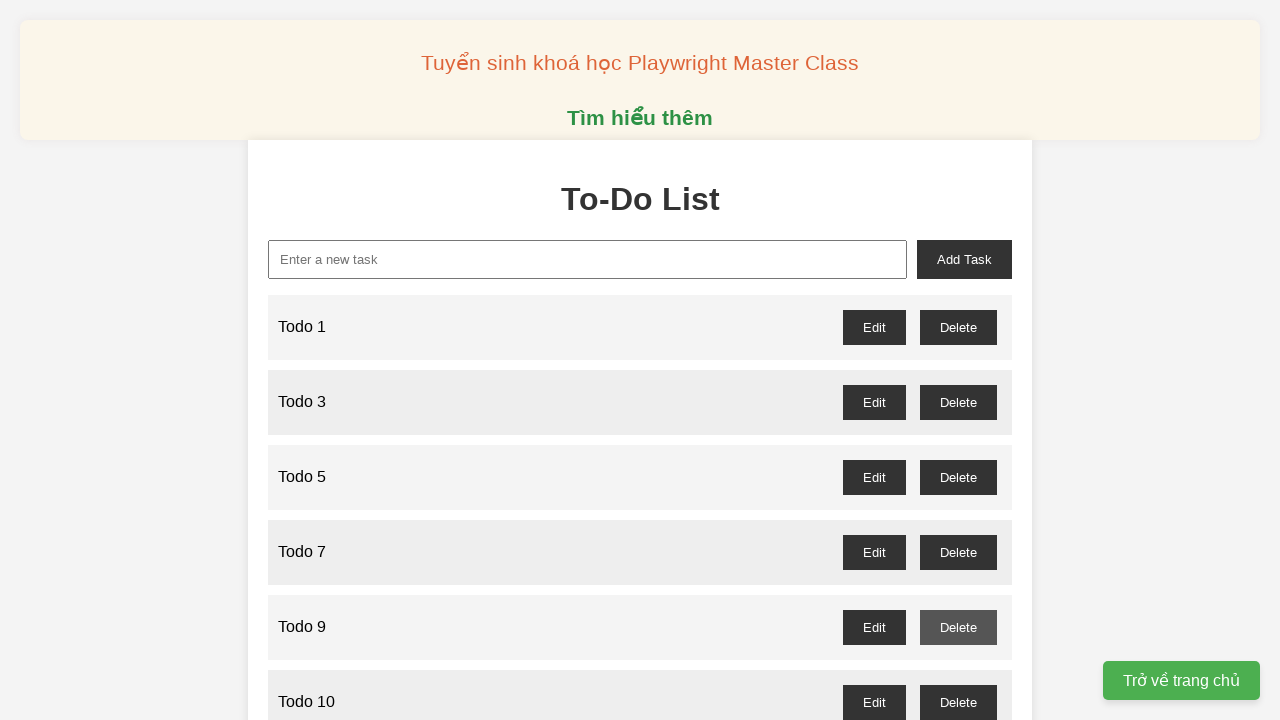

Deleted todo item at index 10 (even index) at (958, 702) on //button[@id='todo-10-delete']
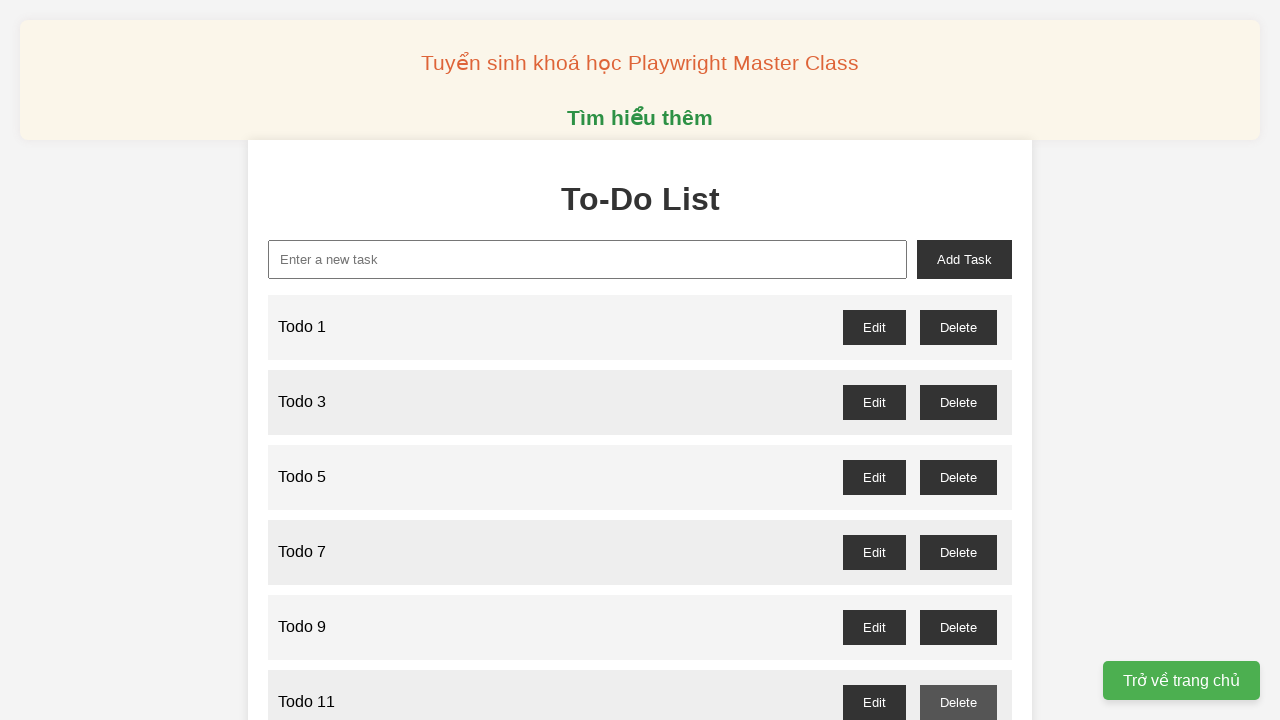

Deleted todo item at index 12 (even index) at (958, 360) on //button[@id='todo-12-delete']
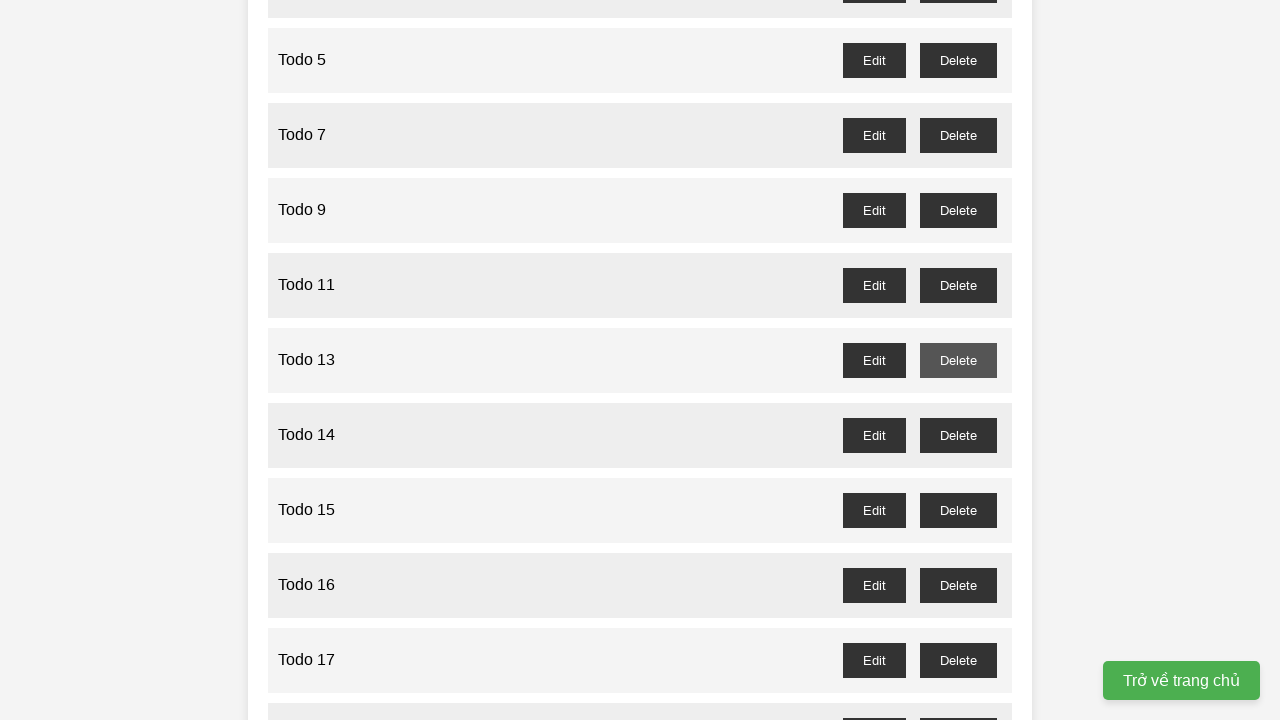

Deleted todo item at index 14 (even index) at (958, 435) on //button[@id='todo-14-delete']
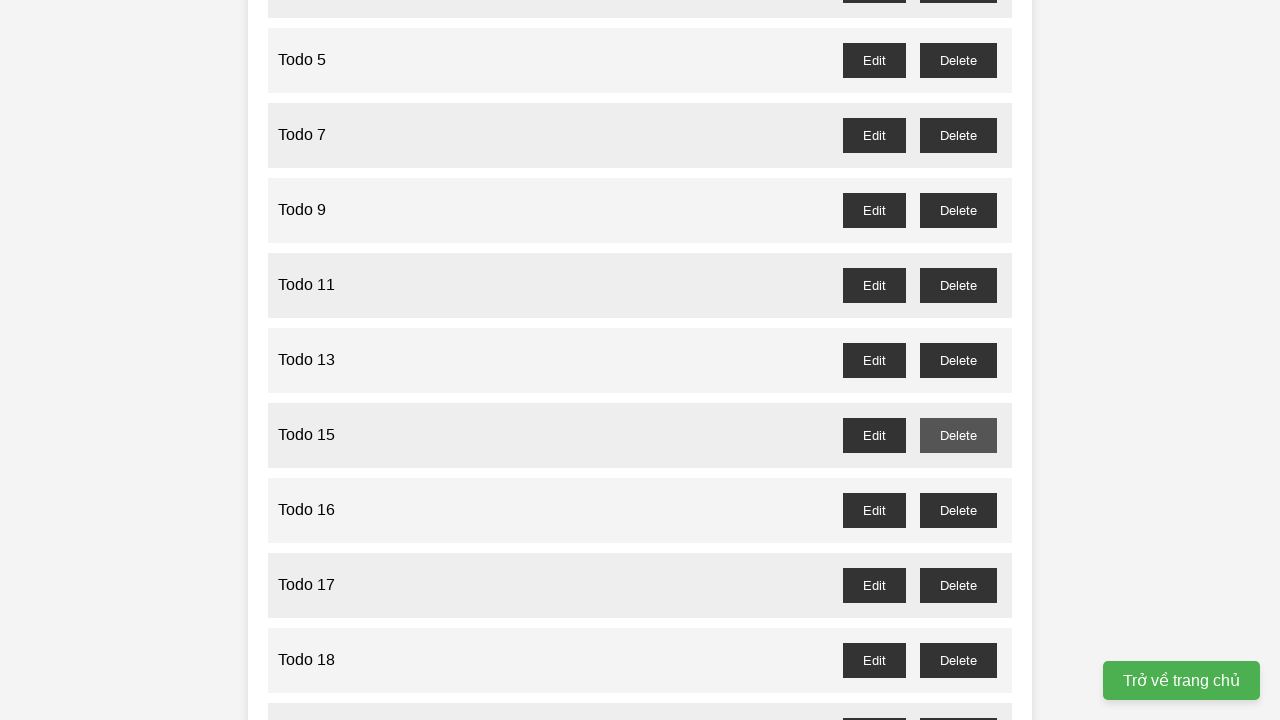

Deleted todo item at index 16 (even index) at (958, 510) on //button[@id='todo-16-delete']
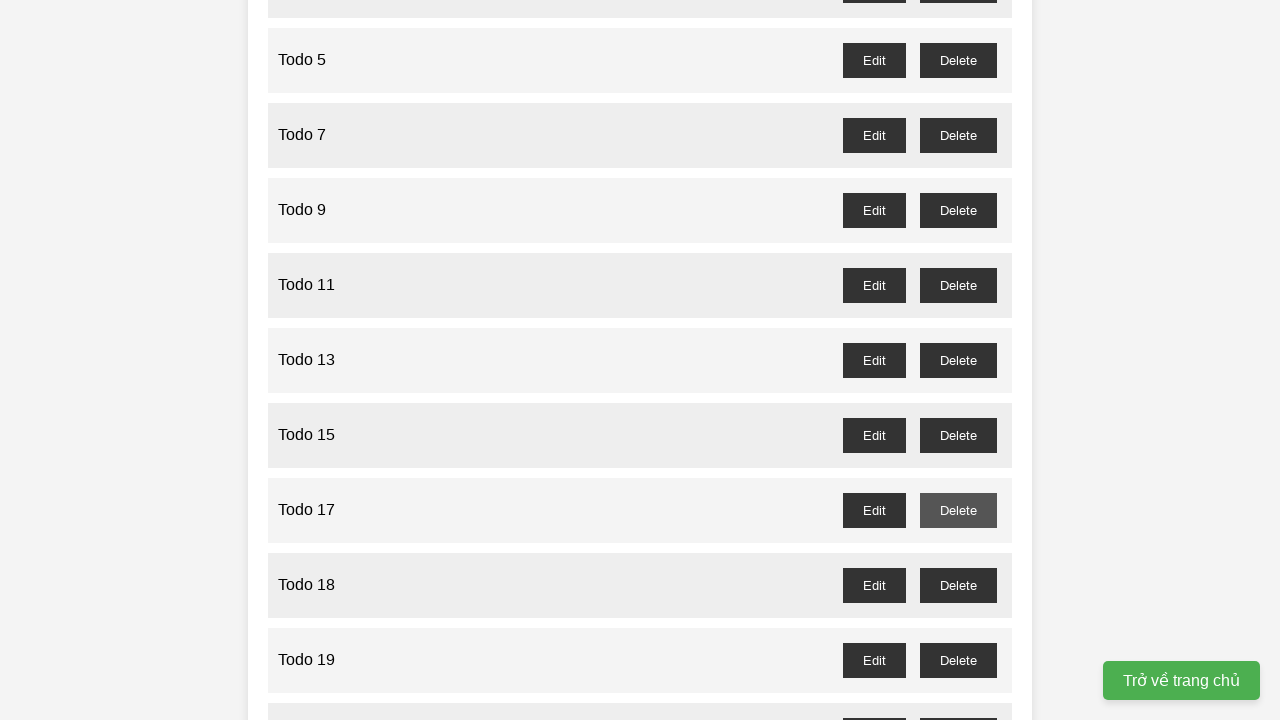

Deleted todo item at index 18 (even index) at (958, 585) on //button[@id='todo-18-delete']
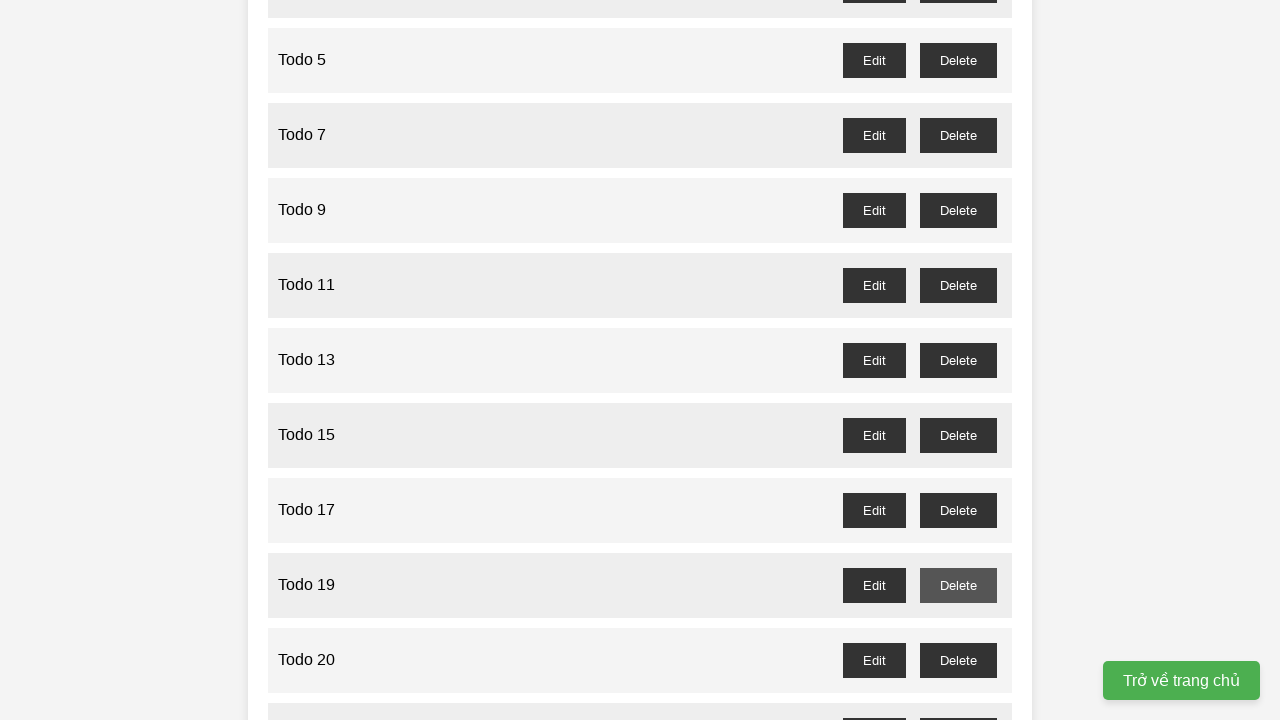

Deleted todo item at index 20 (even index) at (958, 660) on //button[@id='todo-20-delete']
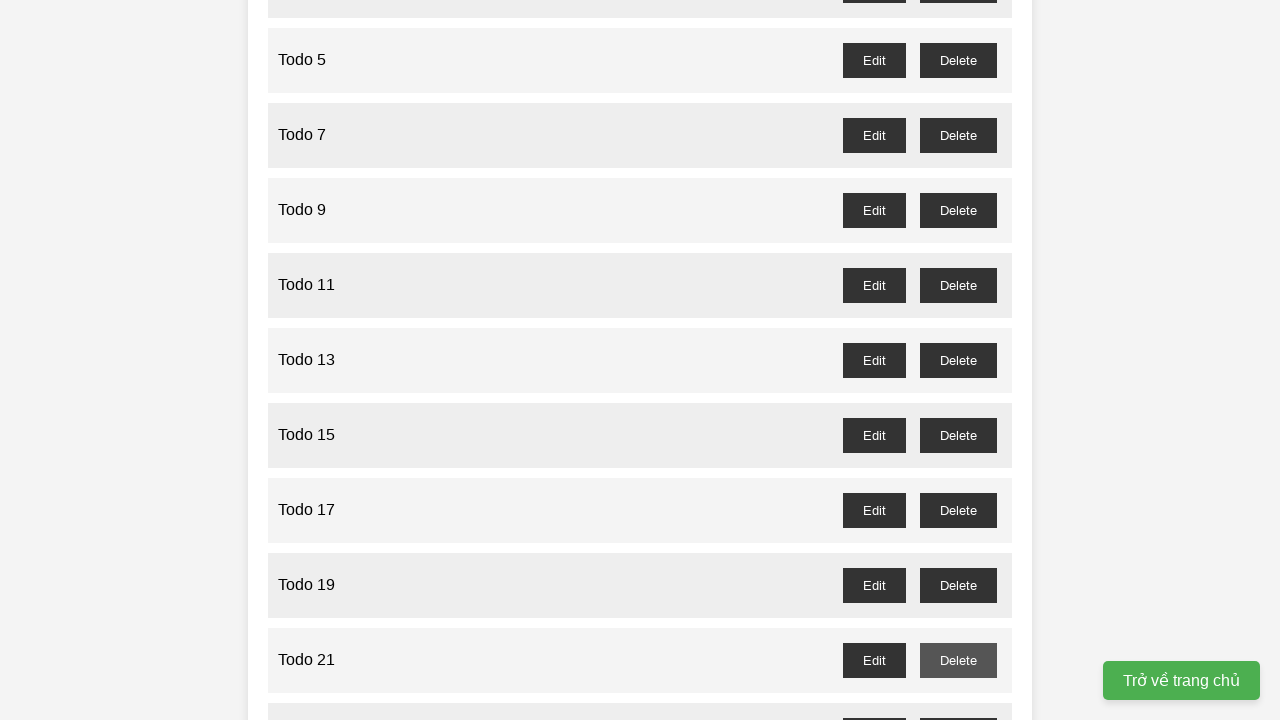

Deleted todo item at index 22 (even index) at (958, 703) on //button[@id='todo-22-delete']
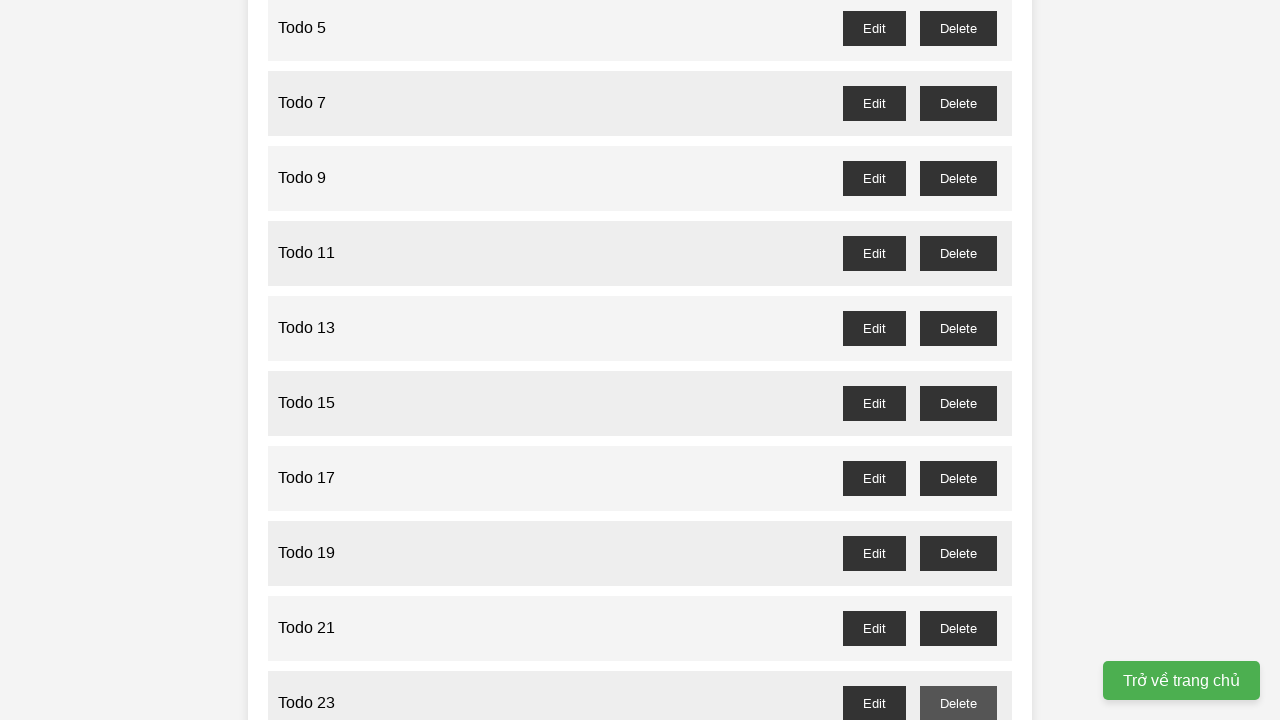

Deleted todo item at index 24 (even index) at (958, 360) on //button[@id='todo-24-delete']
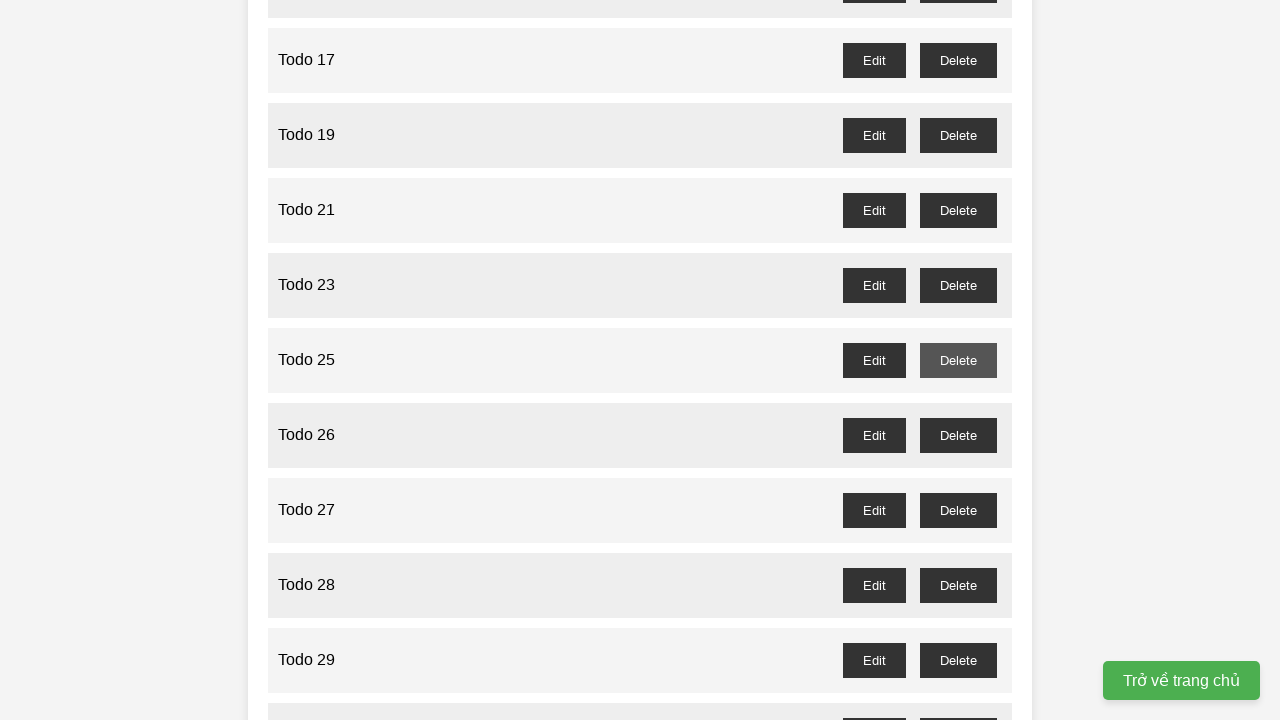

Deleted todo item at index 26 (even index) at (958, 435) on //button[@id='todo-26-delete']
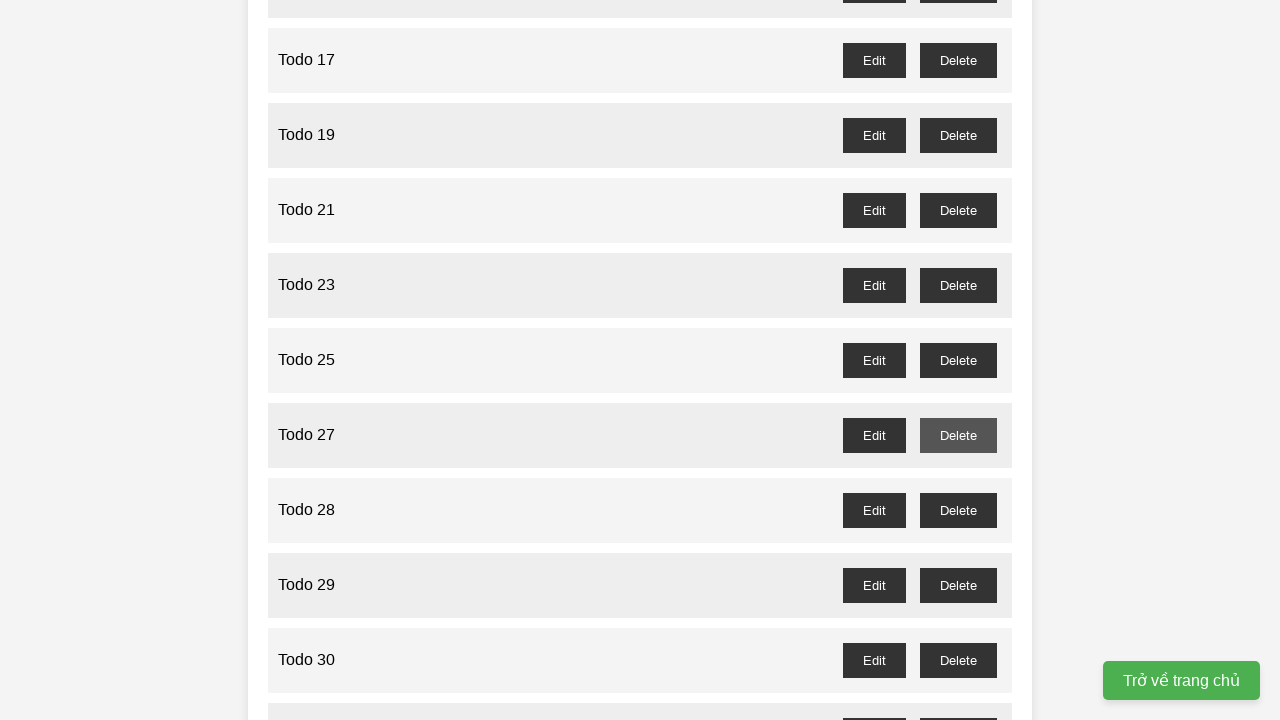

Deleted todo item at index 28 (even index) at (958, 510) on //button[@id='todo-28-delete']
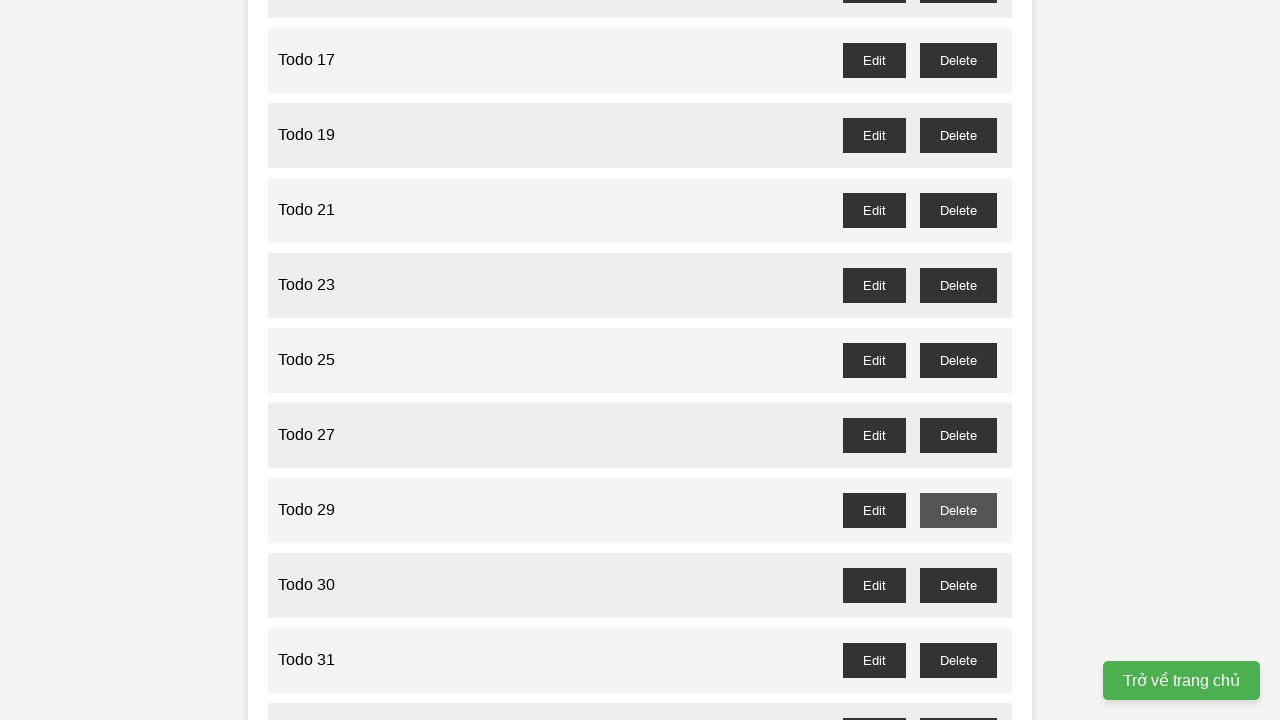

Deleted todo item at index 30 (even index) at (958, 585) on //button[@id='todo-30-delete']
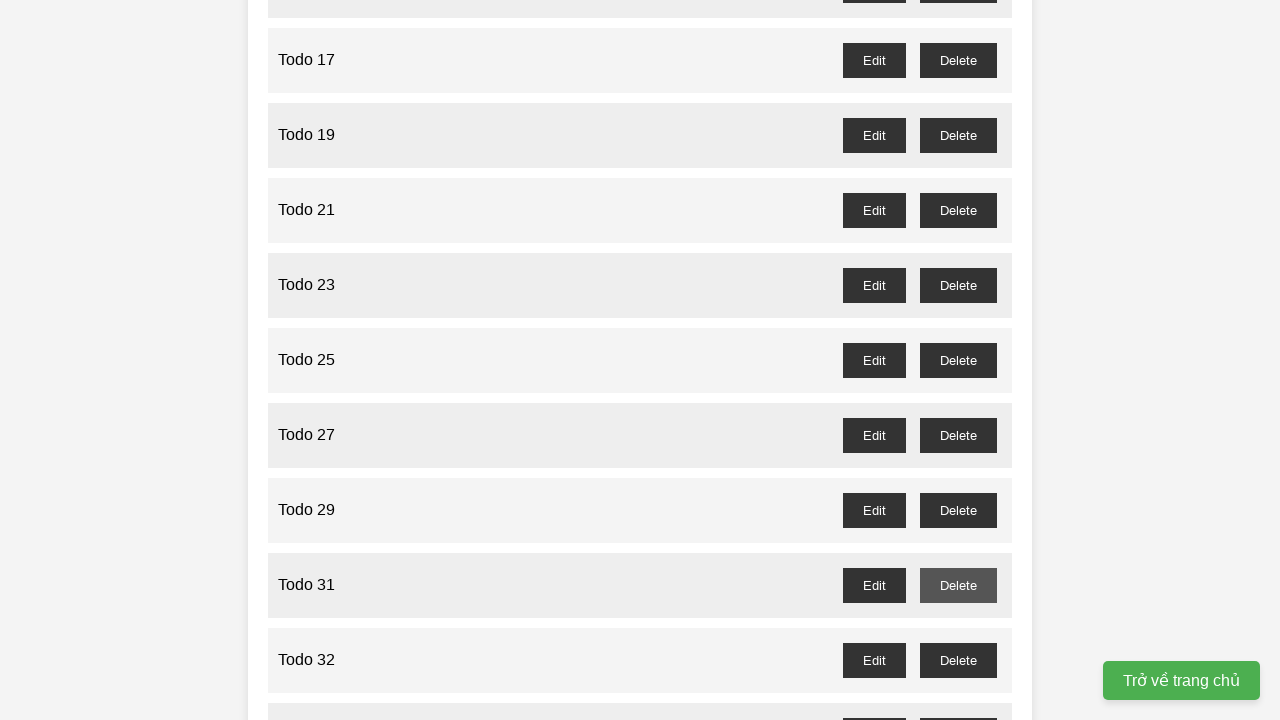

Deleted todo item at index 32 (even index) at (958, 660) on //button[@id='todo-32-delete']
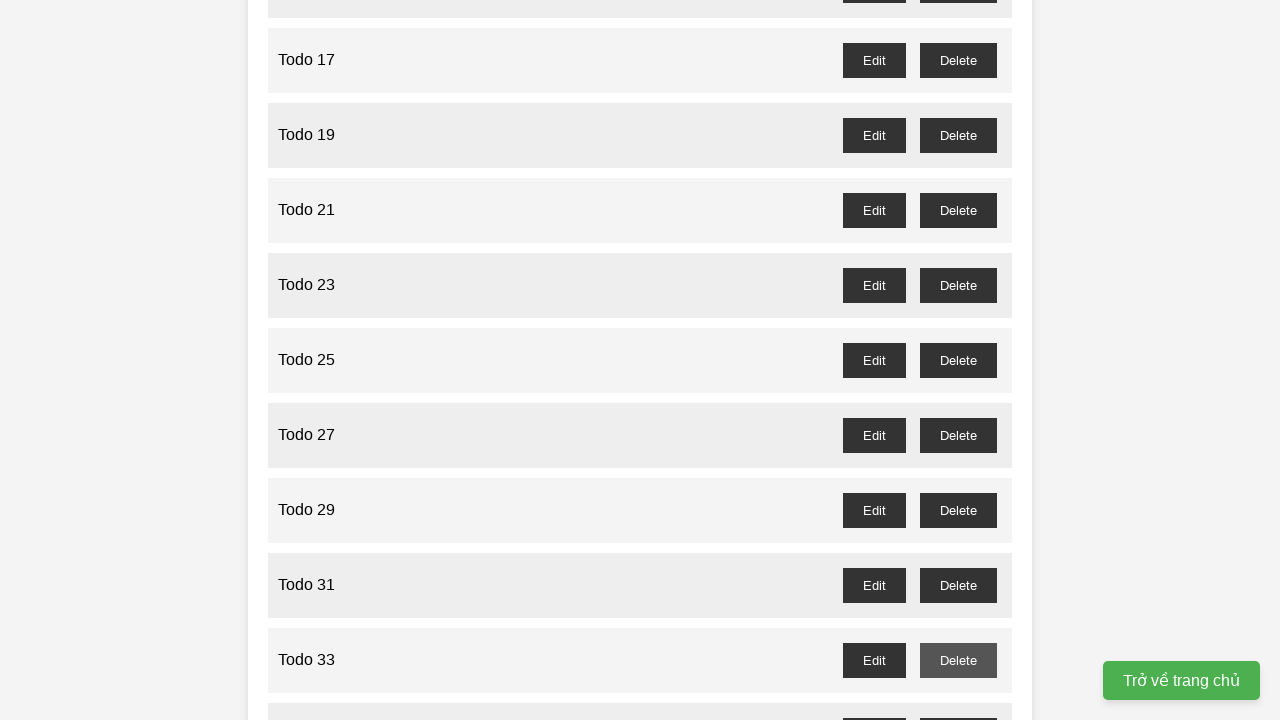

Deleted todo item at index 34 (even index) at (958, 703) on //button[@id='todo-34-delete']
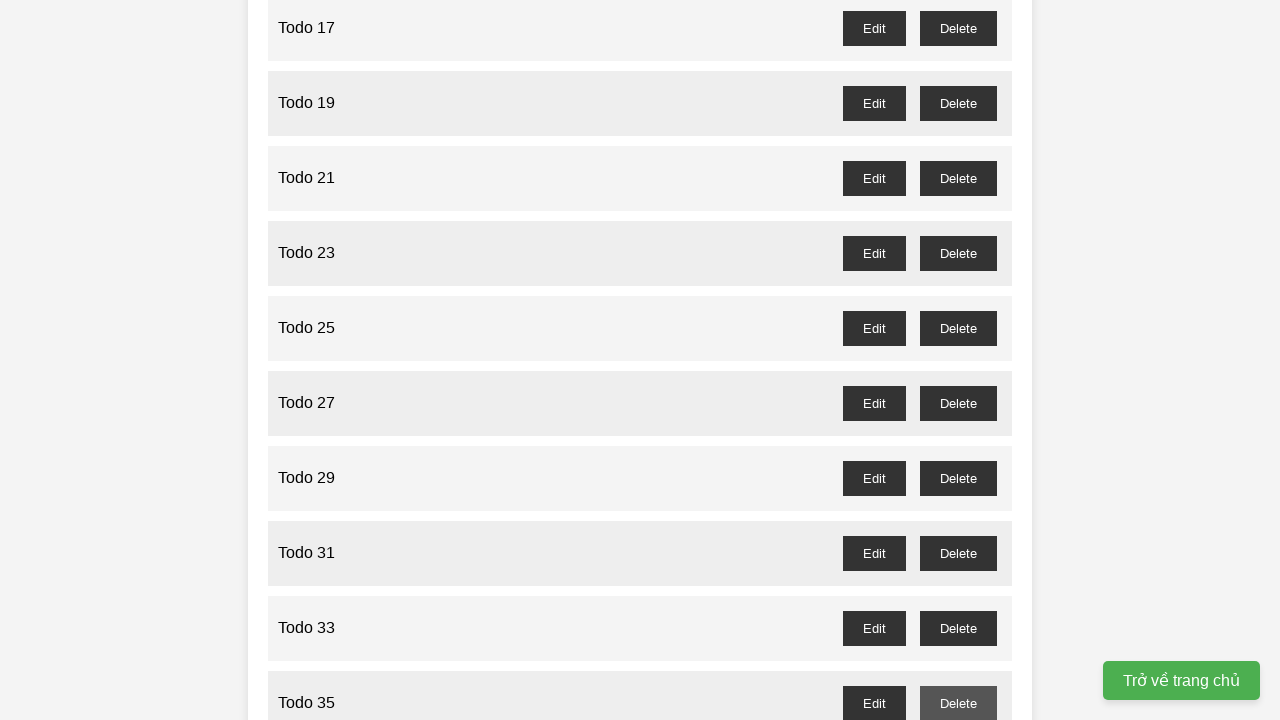

Deleted todo item at index 36 (even index) at (958, 360) on //button[@id='todo-36-delete']
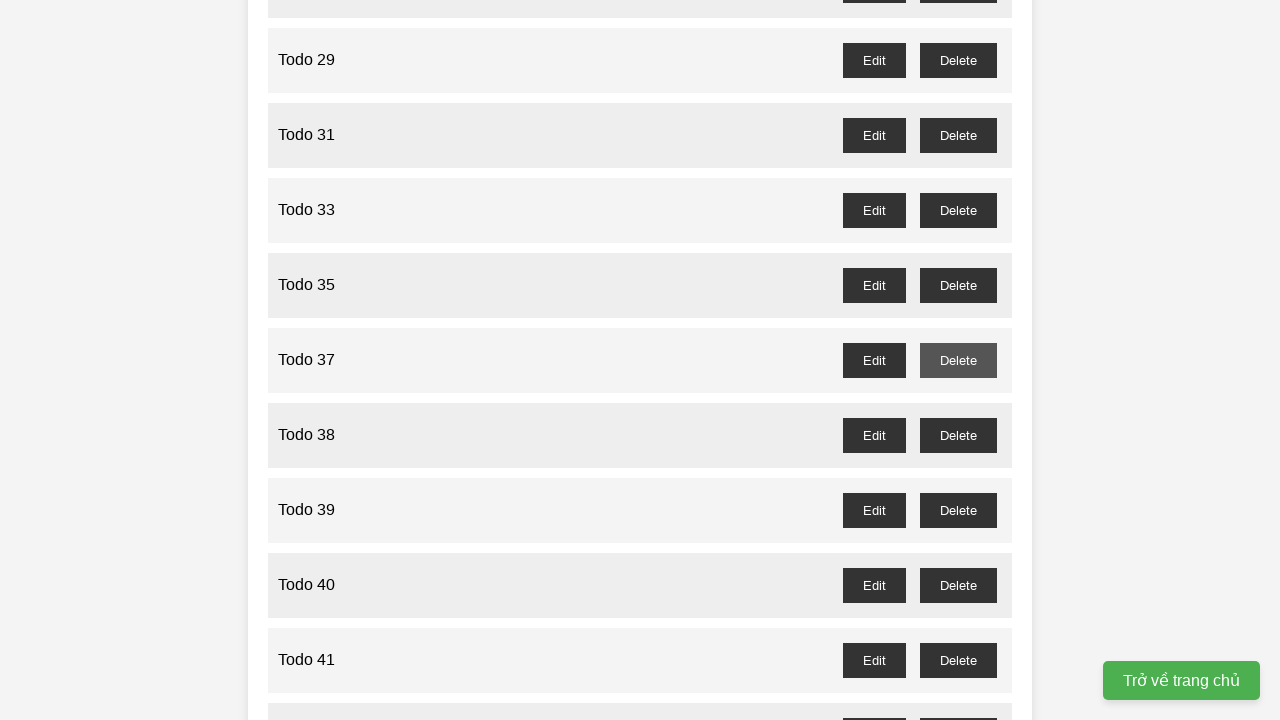

Deleted todo item at index 38 (even index) at (958, 435) on //button[@id='todo-38-delete']
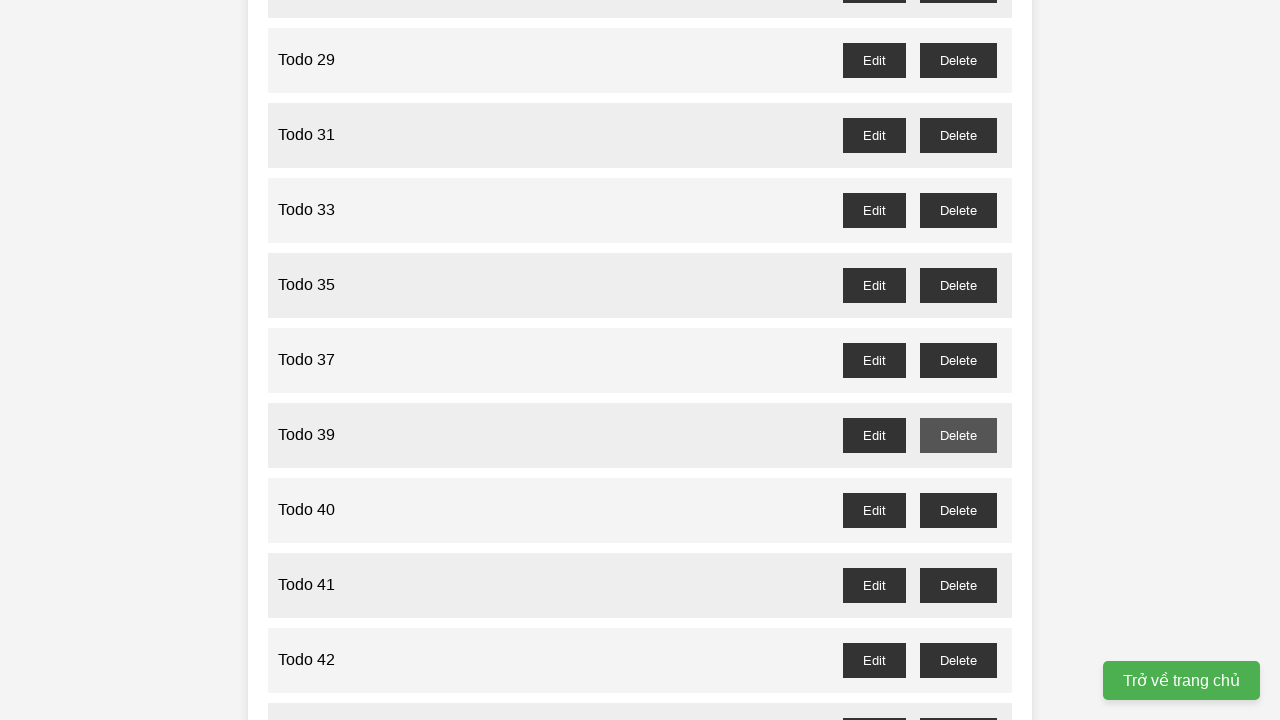

Deleted todo item at index 40 (even index) at (958, 510) on //button[@id='todo-40-delete']
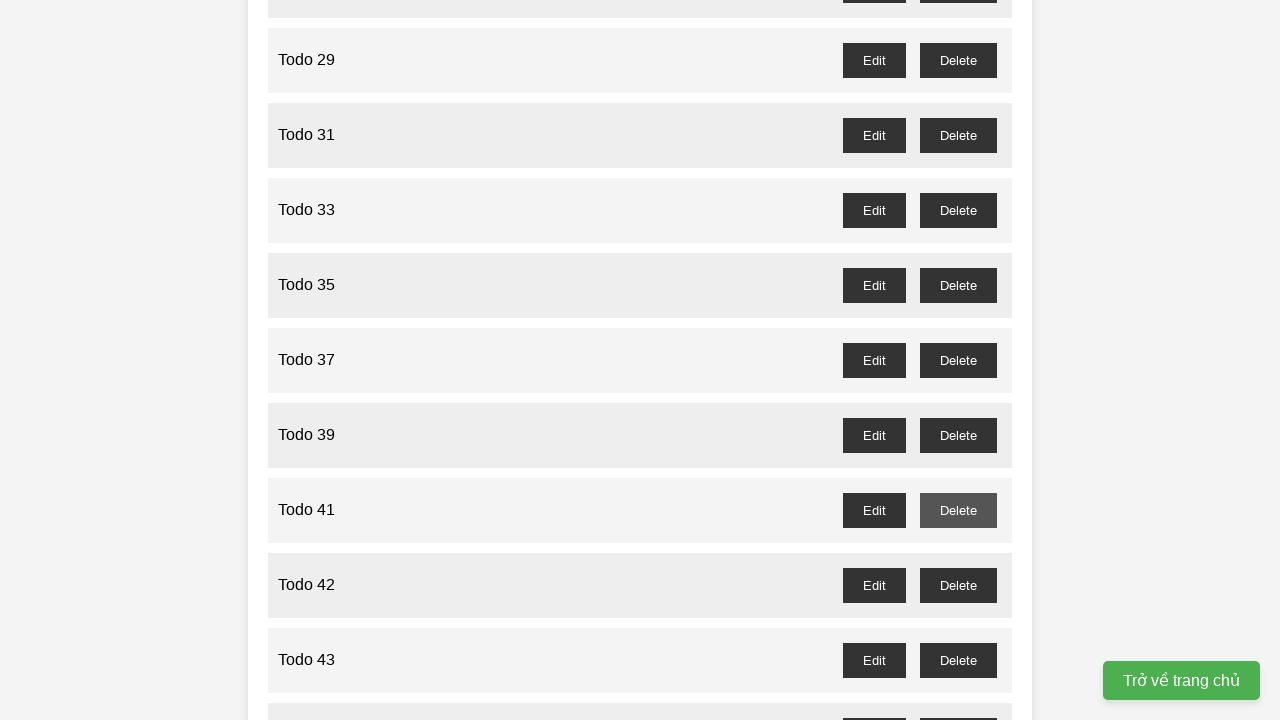

Deleted todo item at index 42 (even index) at (958, 585) on //button[@id='todo-42-delete']
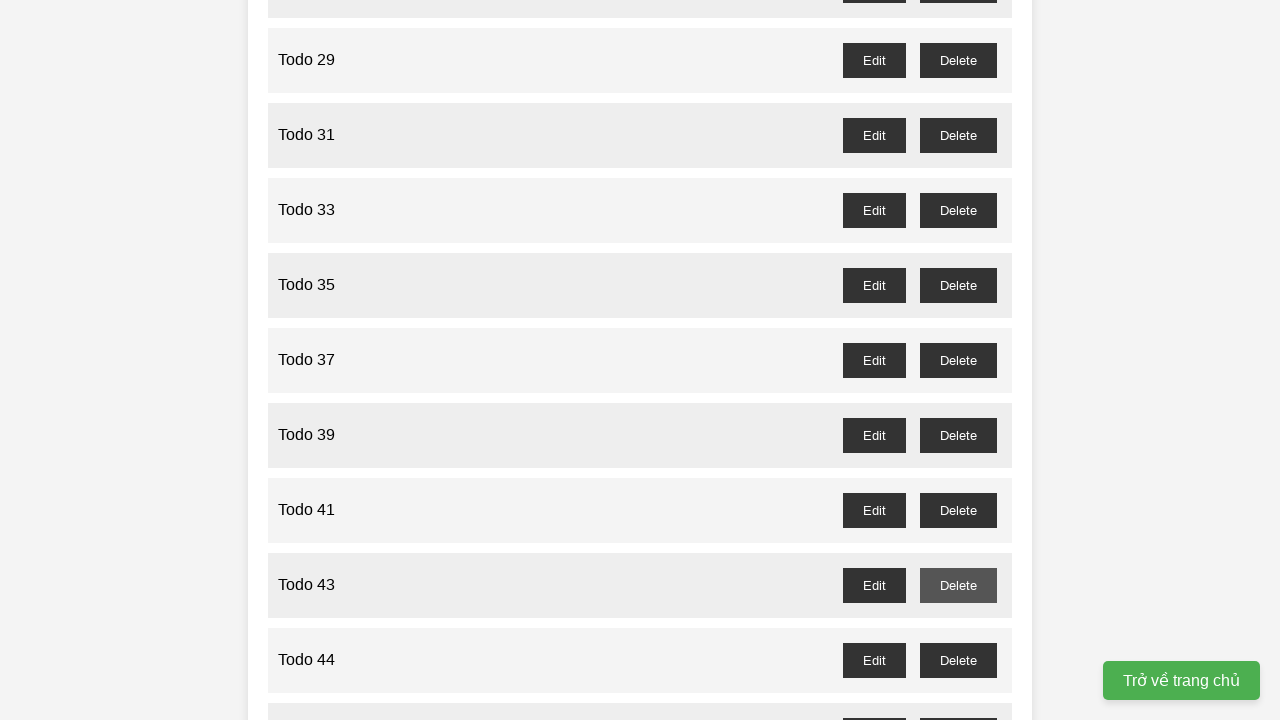

Deleted todo item at index 44 (even index) at (958, 660) on //button[@id='todo-44-delete']
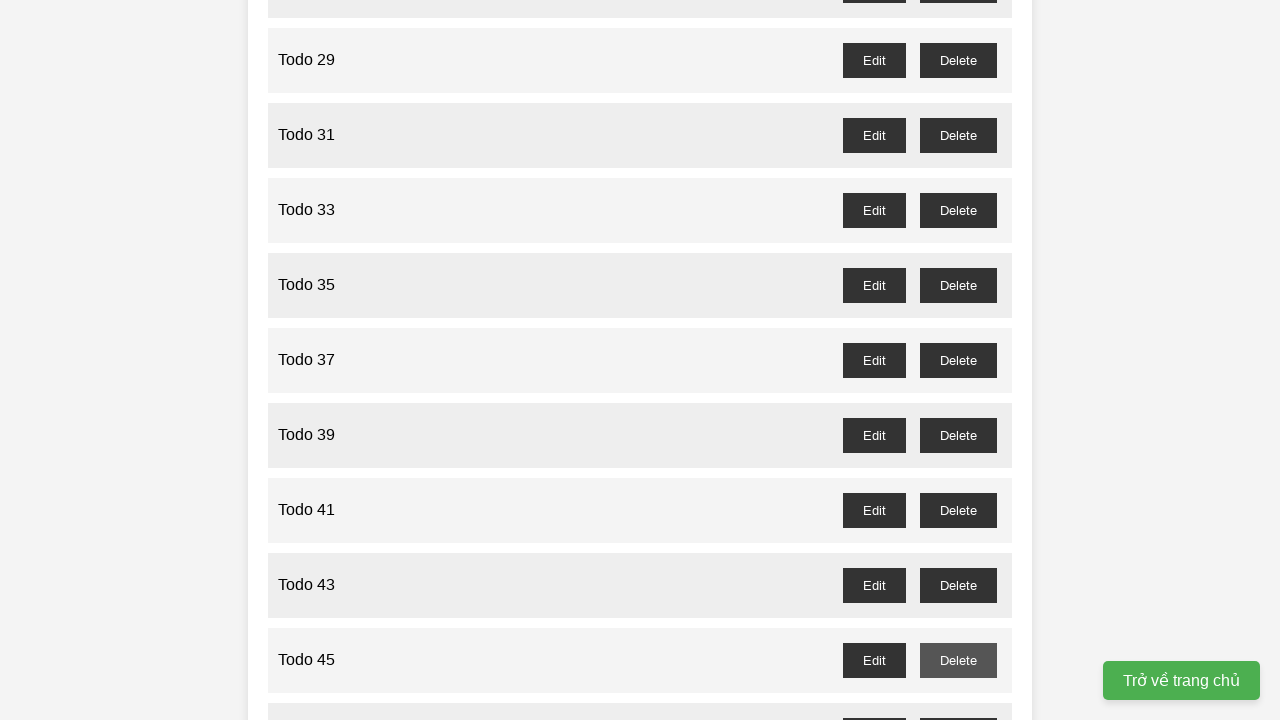

Deleted todo item at index 46 (even index) at (958, 703) on //button[@id='todo-46-delete']
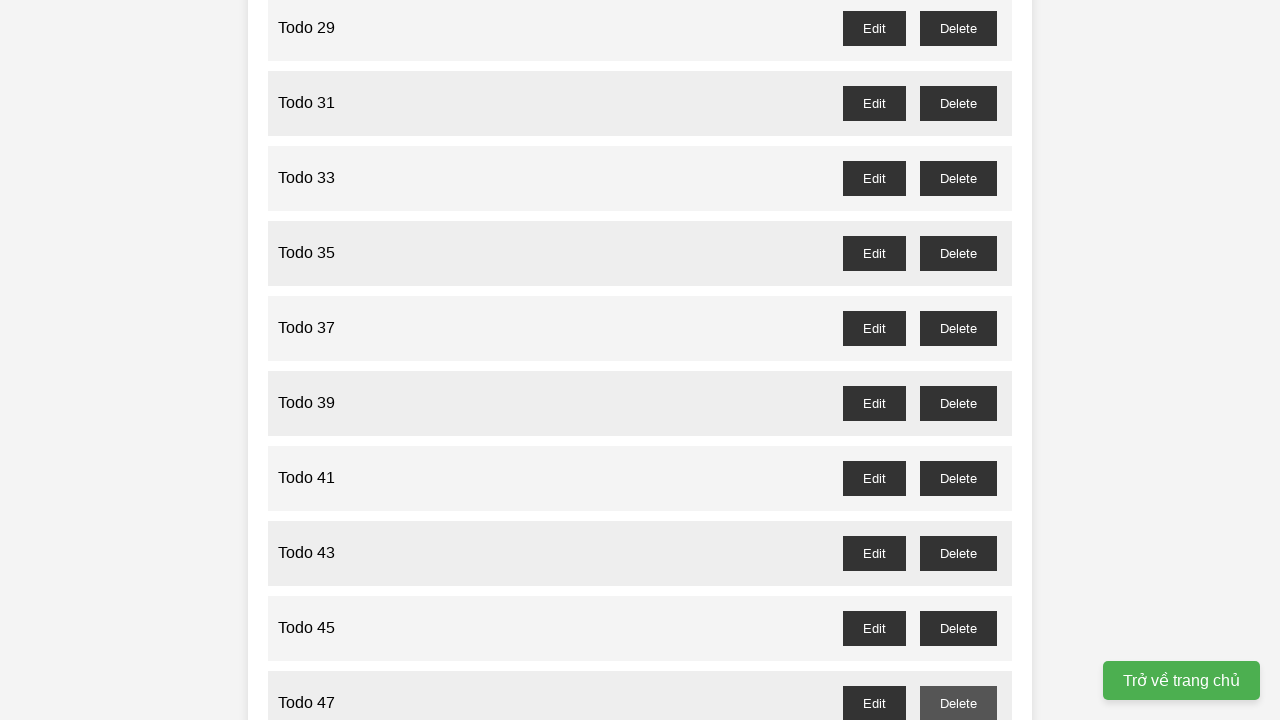

Deleted todo item at index 48 (even index) at (958, 360) on //button[@id='todo-48-delete']
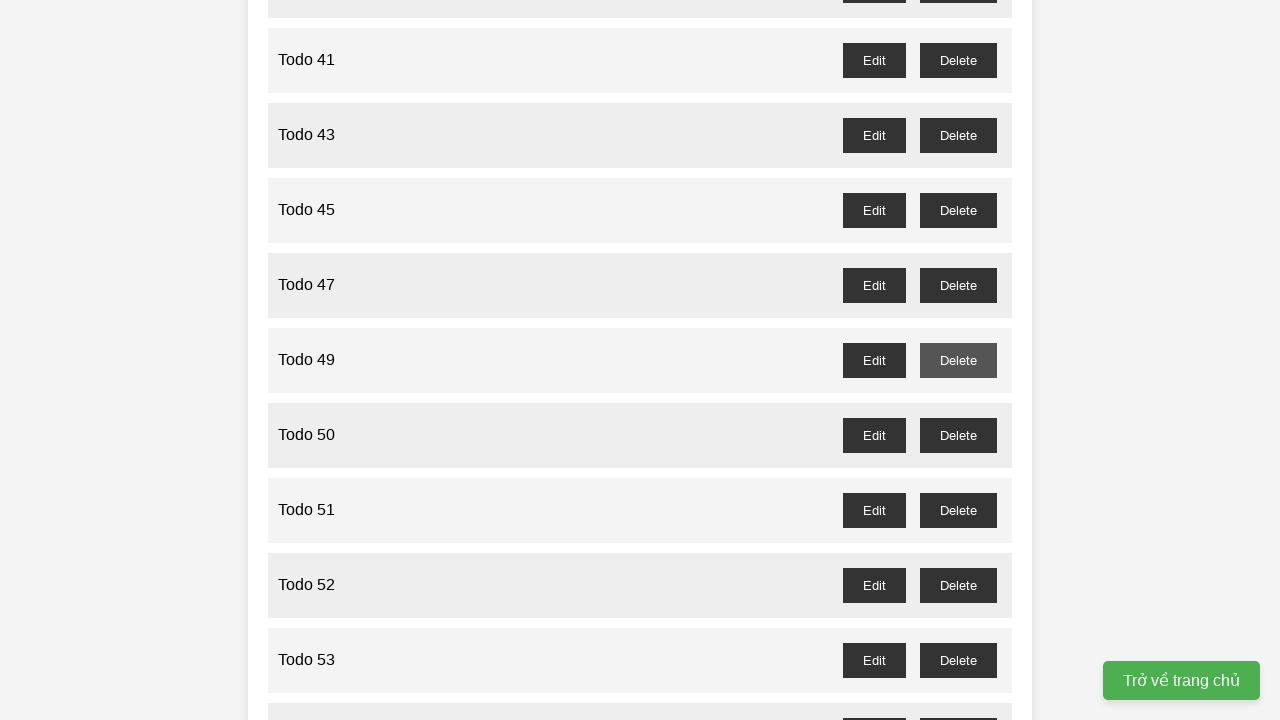

Deleted todo item at index 50 (even index) at (958, 435) on //button[@id='todo-50-delete']
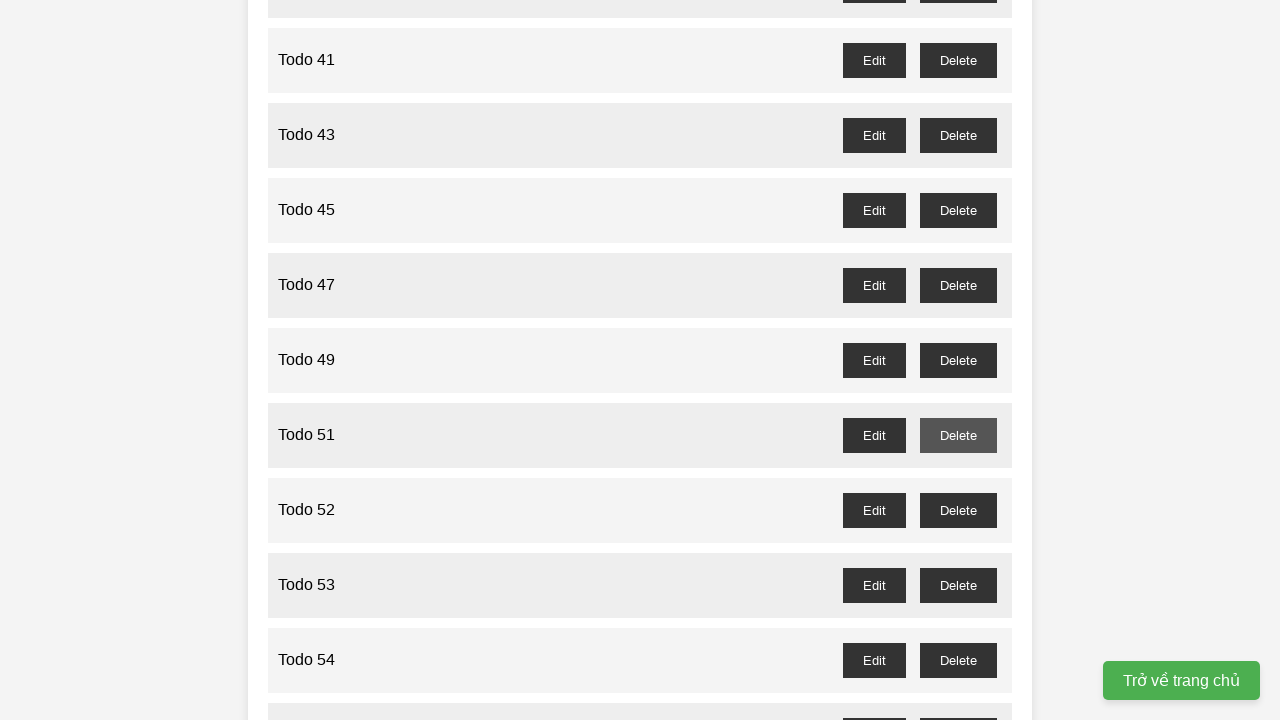

Deleted todo item at index 52 (even index) at (958, 510) on //button[@id='todo-52-delete']
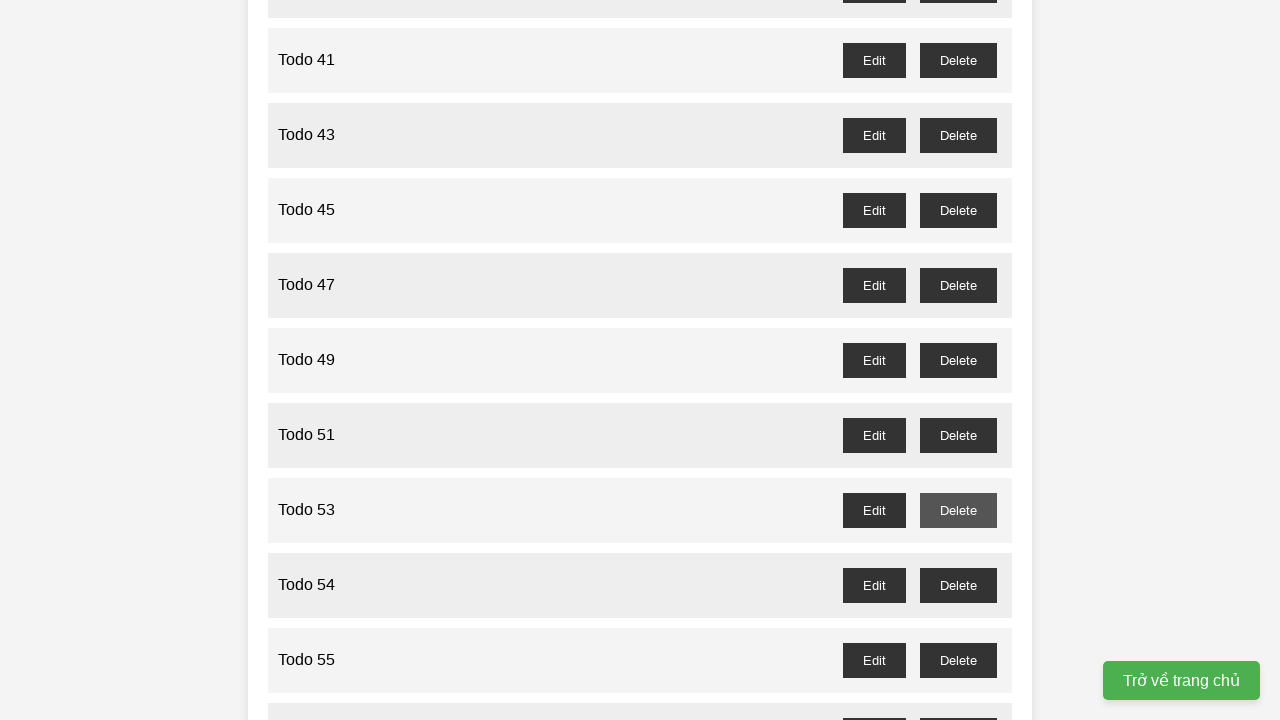

Deleted todo item at index 54 (even index) at (958, 585) on //button[@id='todo-54-delete']
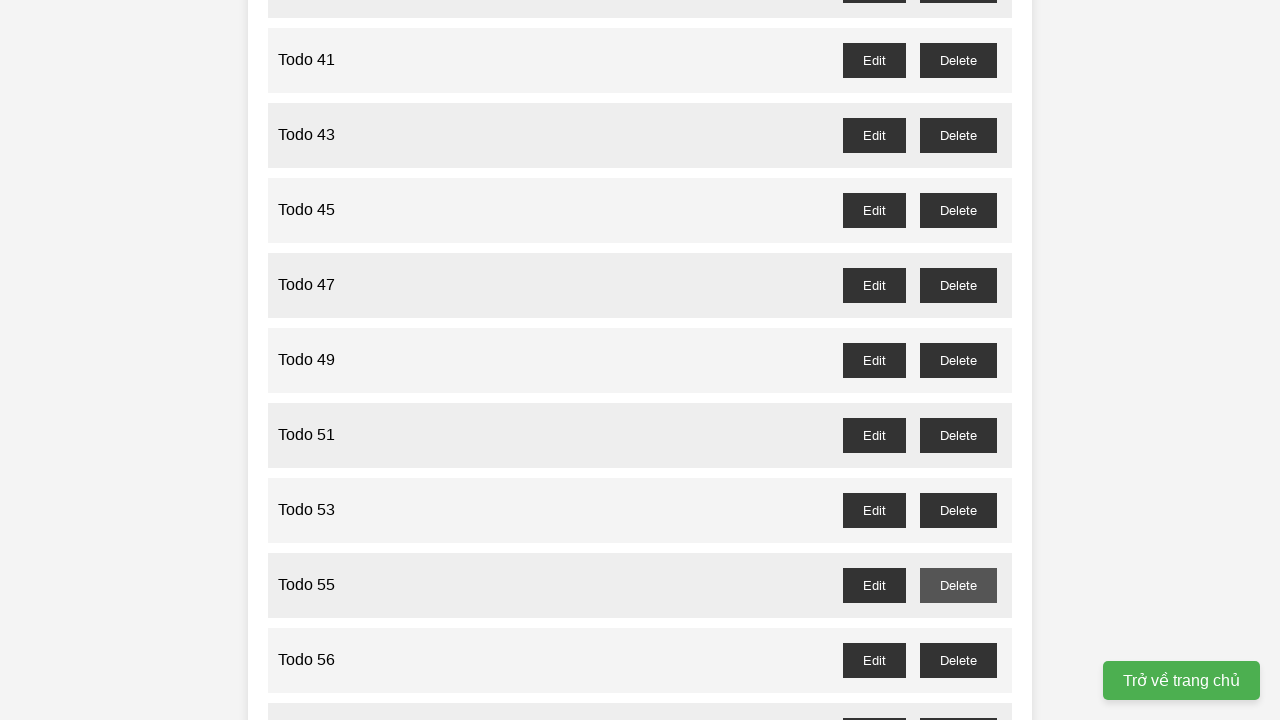

Deleted todo item at index 56 (even index) at (958, 660) on //button[@id='todo-56-delete']
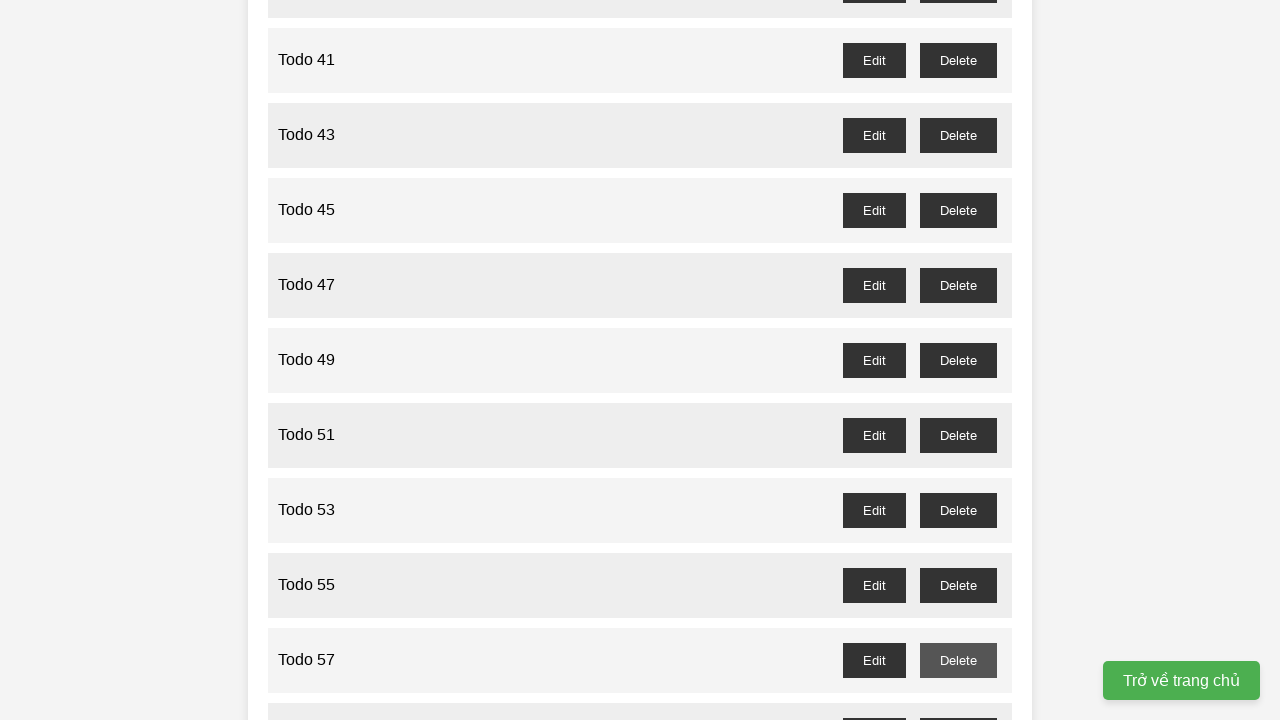

Deleted todo item at index 58 (even index) at (958, 703) on //button[@id='todo-58-delete']
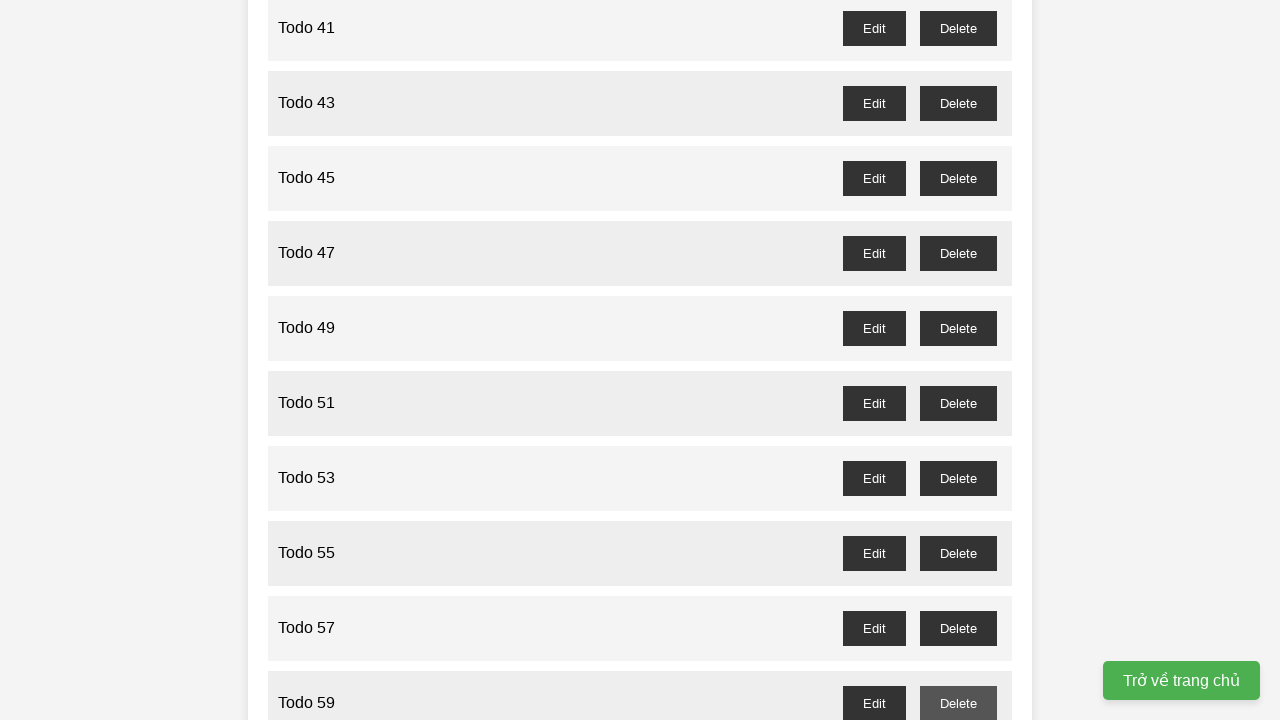

Deleted todo item at index 60 (even index) at (958, 360) on //button[@id='todo-60-delete']
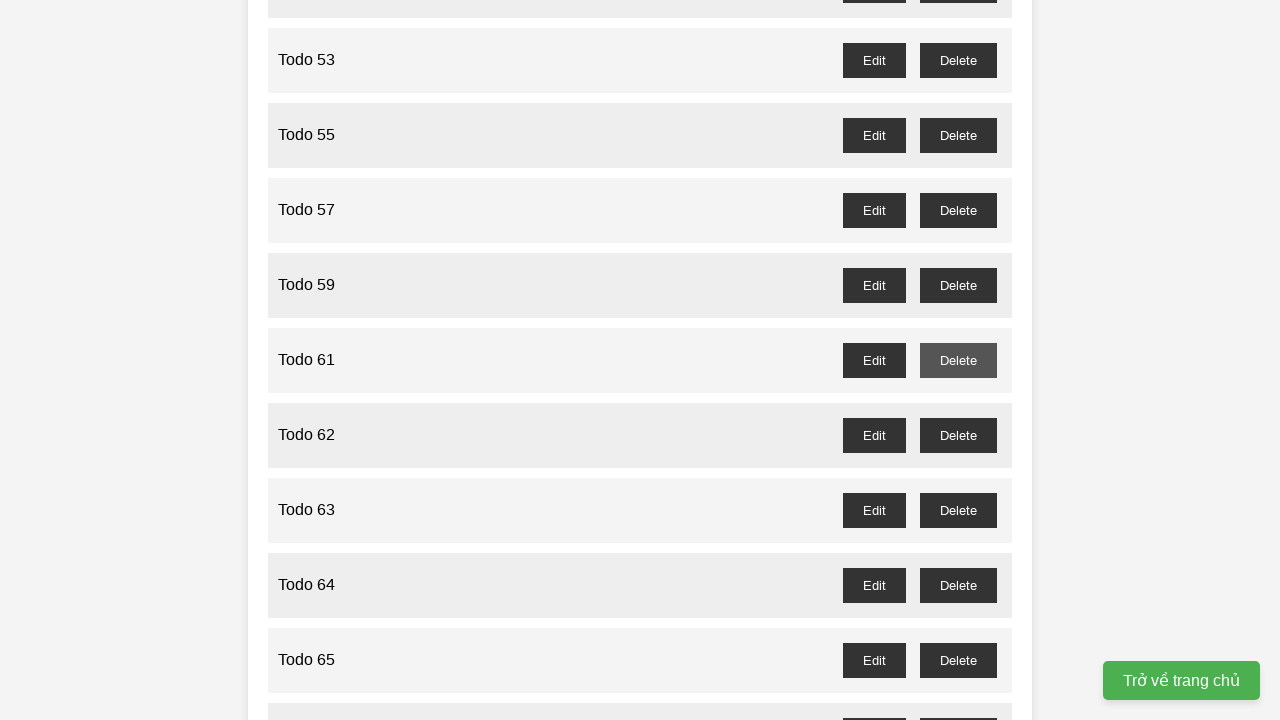

Deleted todo item at index 62 (even index) at (958, 435) on //button[@id='todo-62-delete']
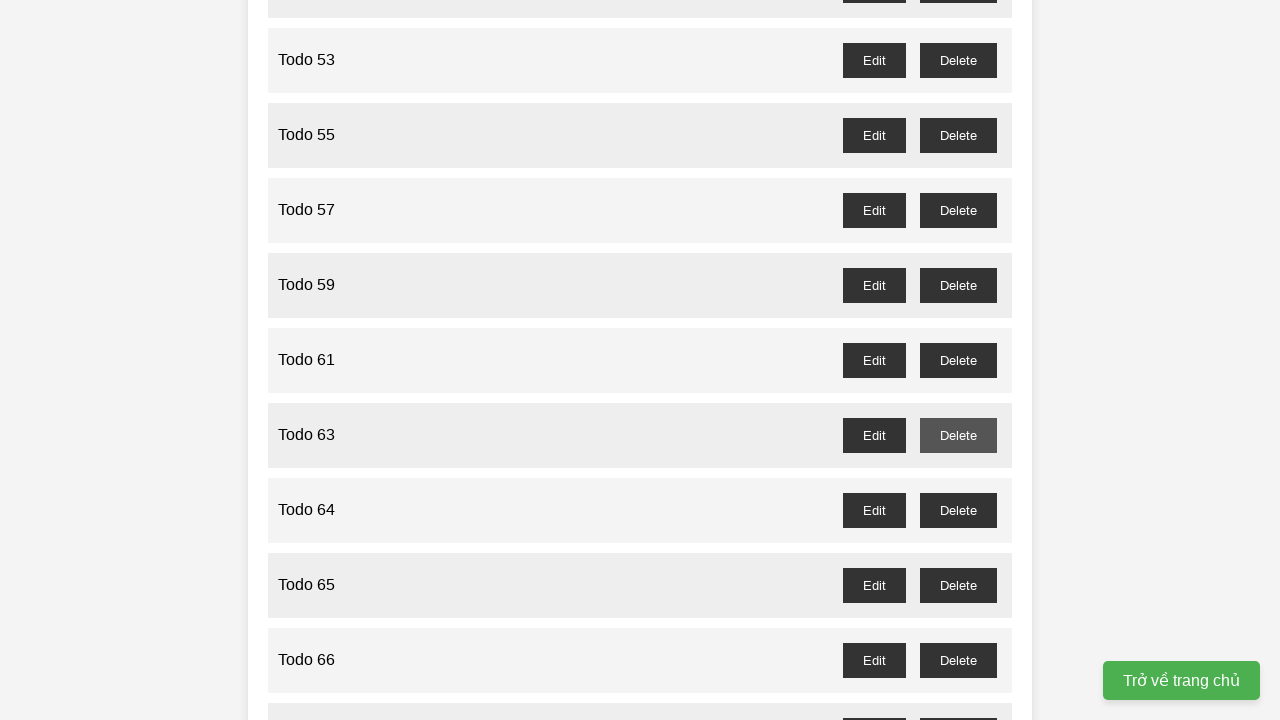

Deleted todo item at index 64 (even index) at (958, 510) on //button[@id='todo-64-delete']
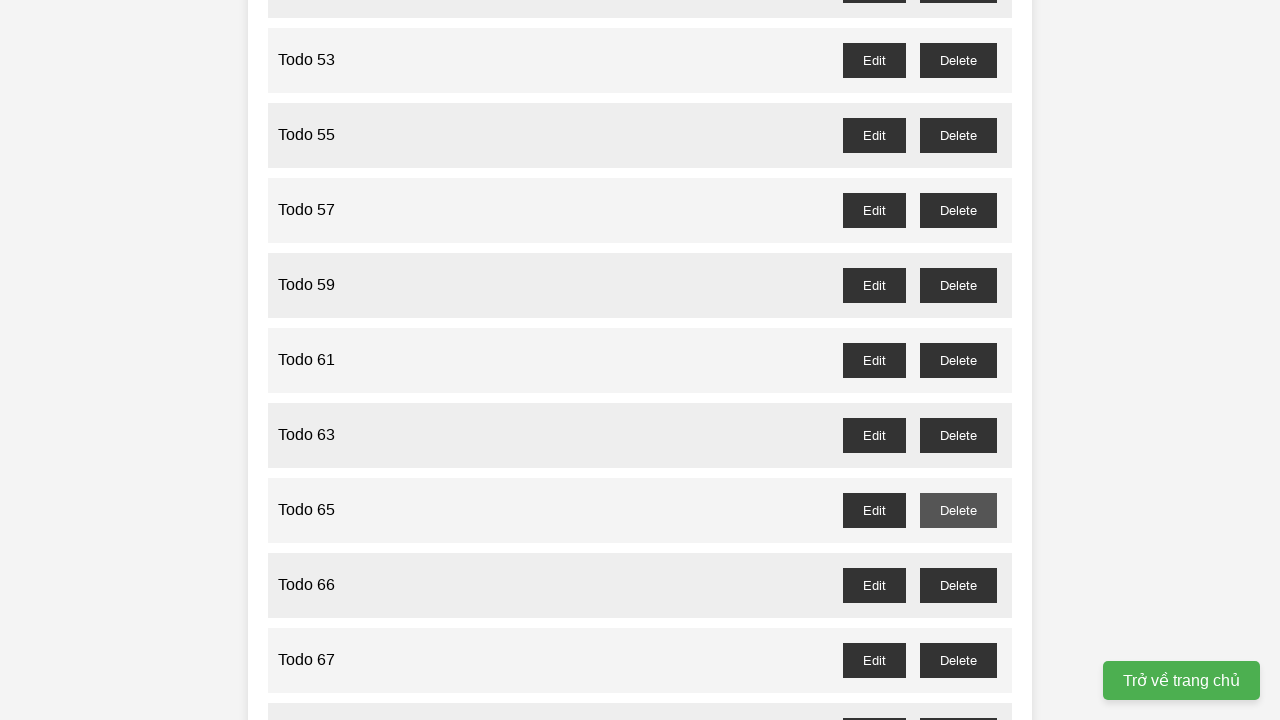

Deleted todo item at index 66 (even index) at (958, 585) on //button[@id='todo-66-delete']
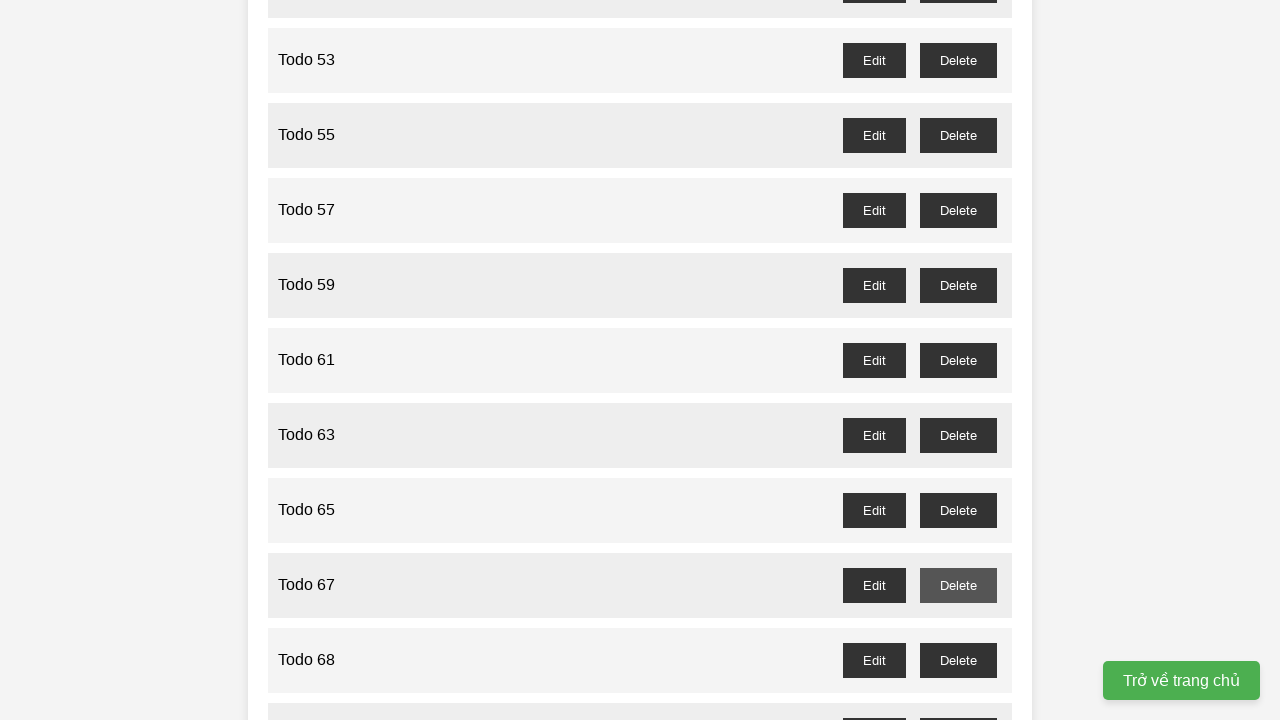

Deleted todo item at index 68 (even index) at (958, 660) on //button[@id='todo-68-delete']
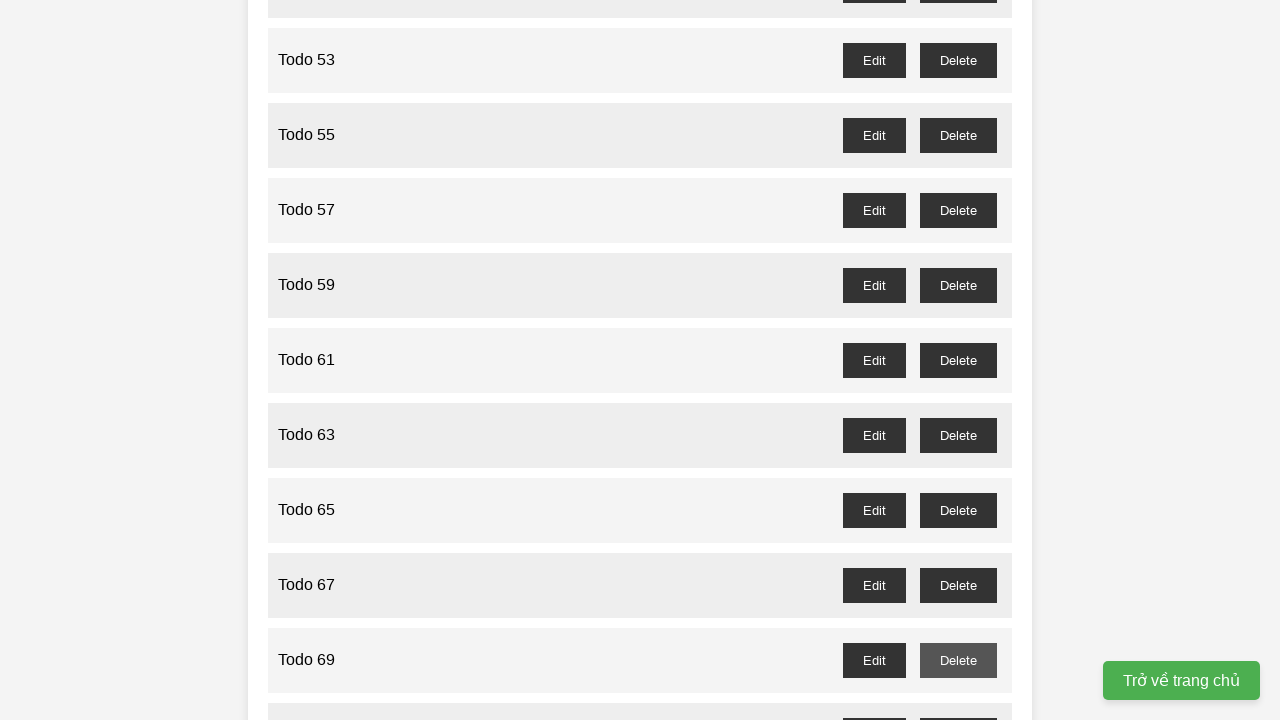

Deleted todo item at index 70 (even index) at (958, 703) on //button[@id='todo-70-delete']
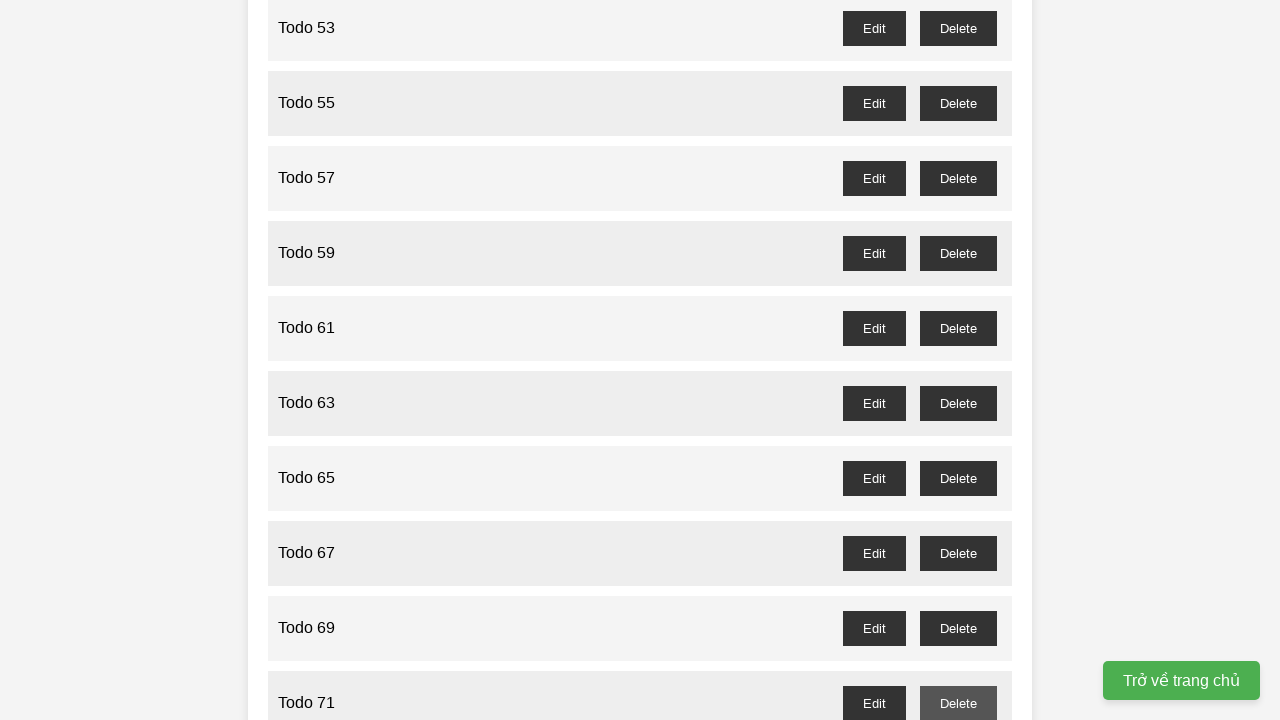

Deleted todo item at index 72 (even index) at (958, 360) on //button[@id='todo-72-delete']
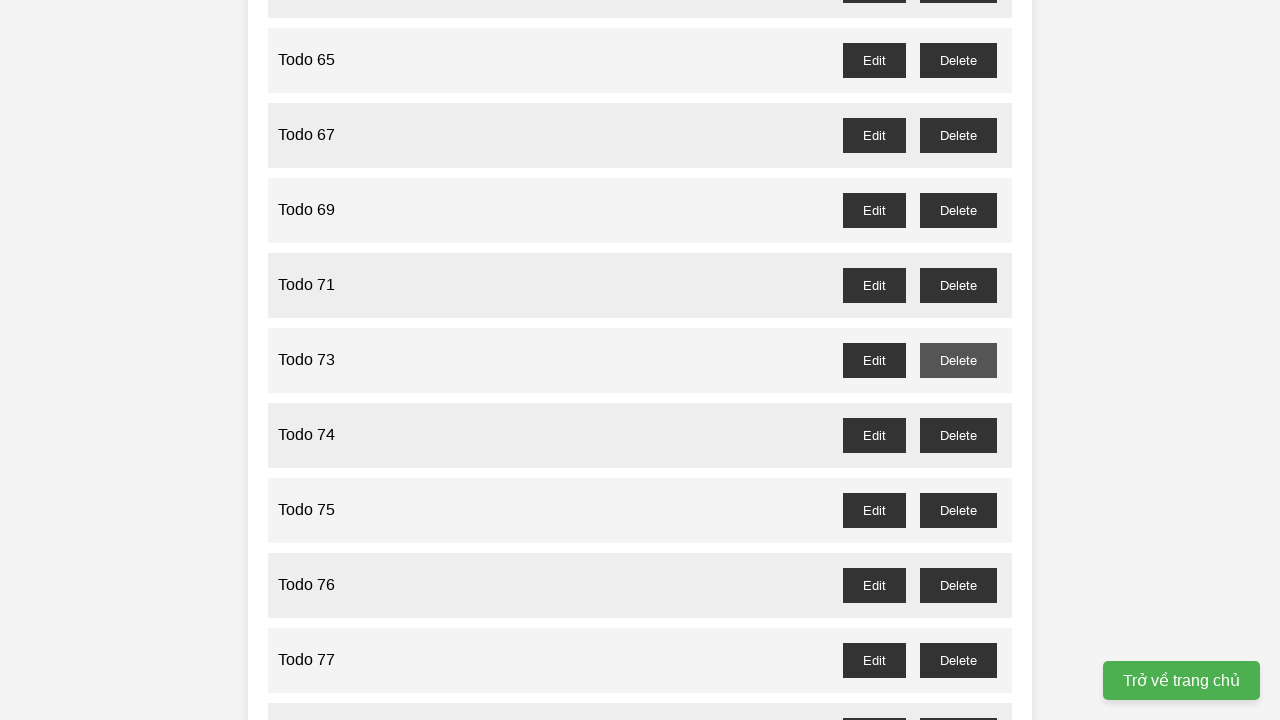

Deleted todo item at index 74 (even index) at (958, 435) on //button[@id='todo-74-delete']
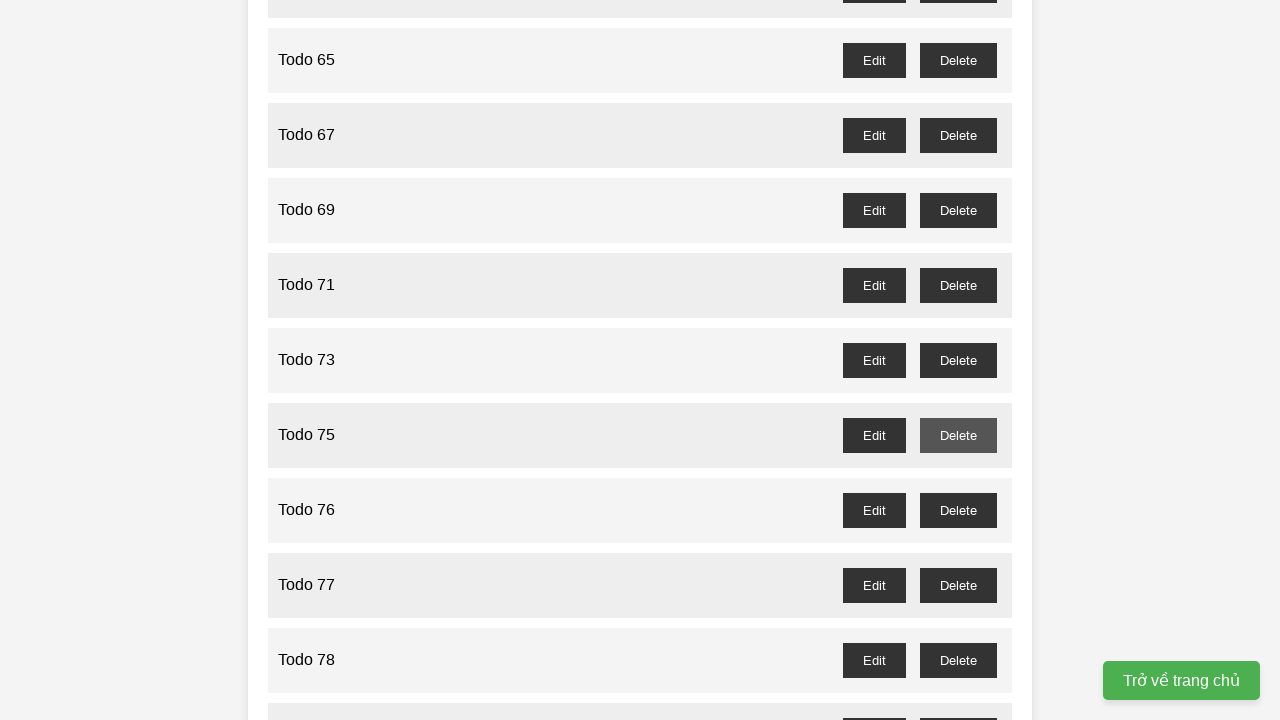

Deleted todo item at index 76 (even index) at (958, 510) on //button[@id='todo-76-delete']
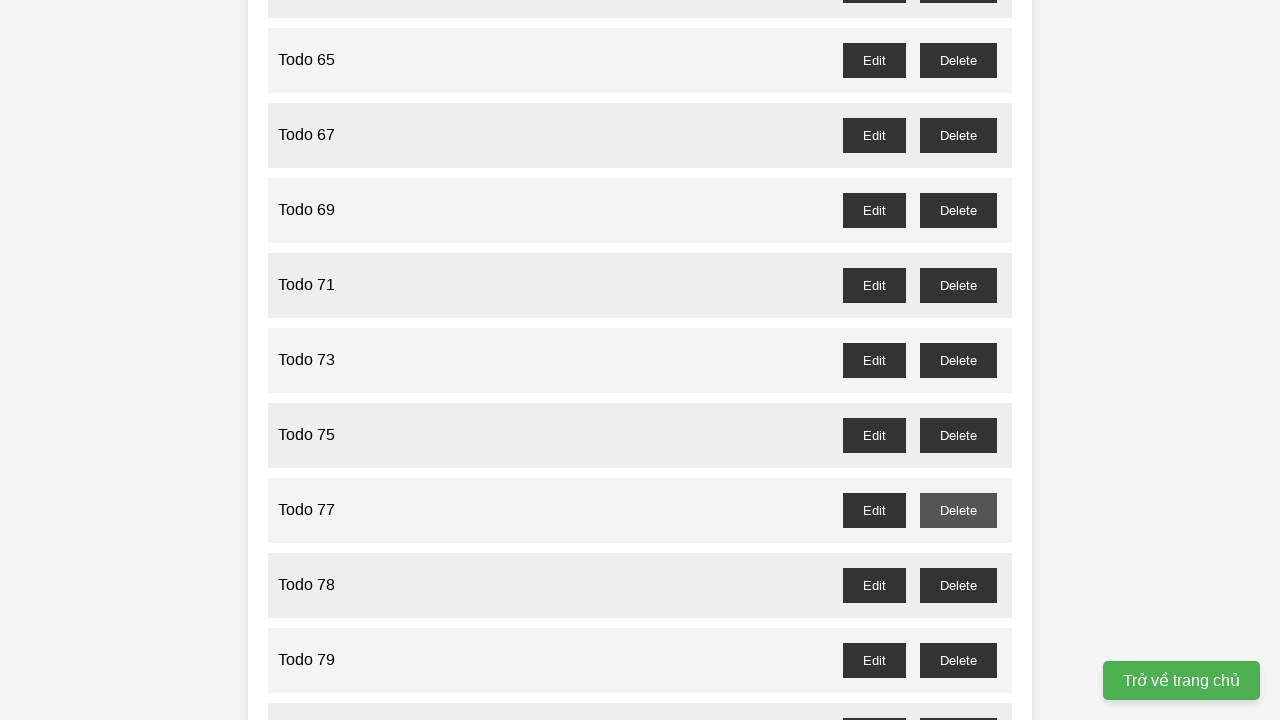

Deleted todo item at index 78 (even index) at (958, 585) on //button[@id='todo-78-delete']
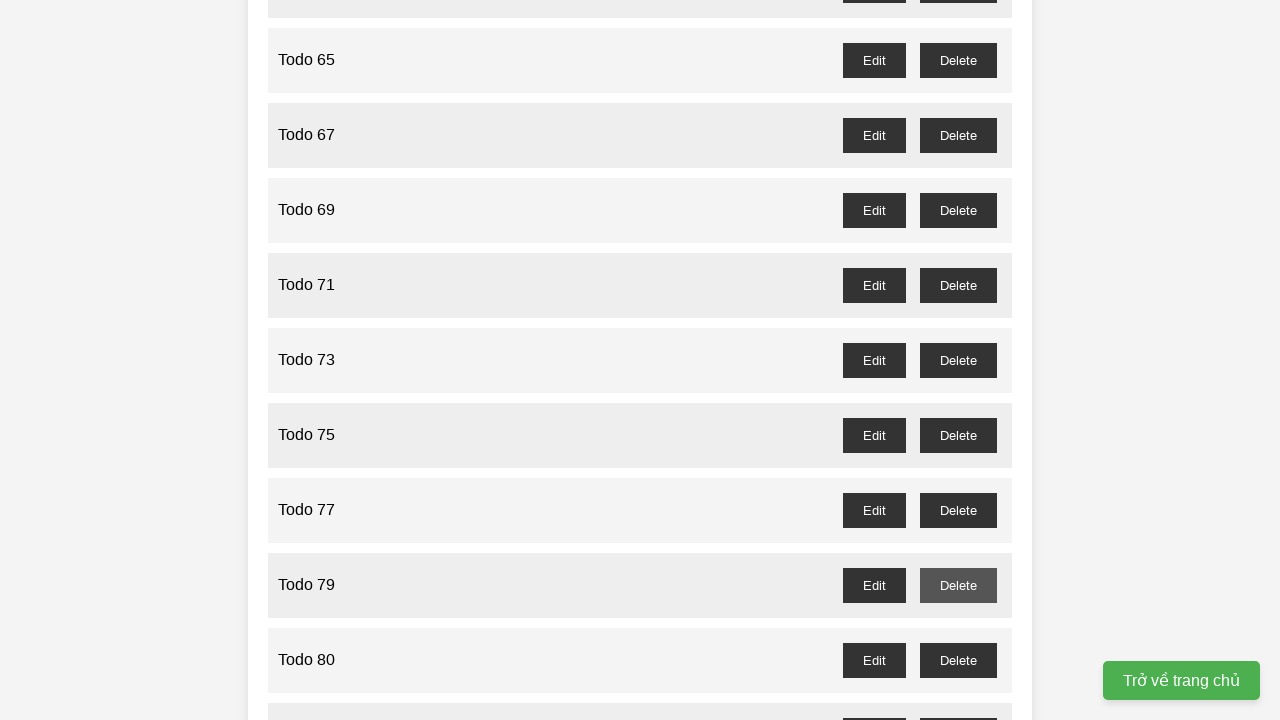

Deleted todo item at index 80 (even index) at (958, 660) on //button[@id='todo-80-delete']
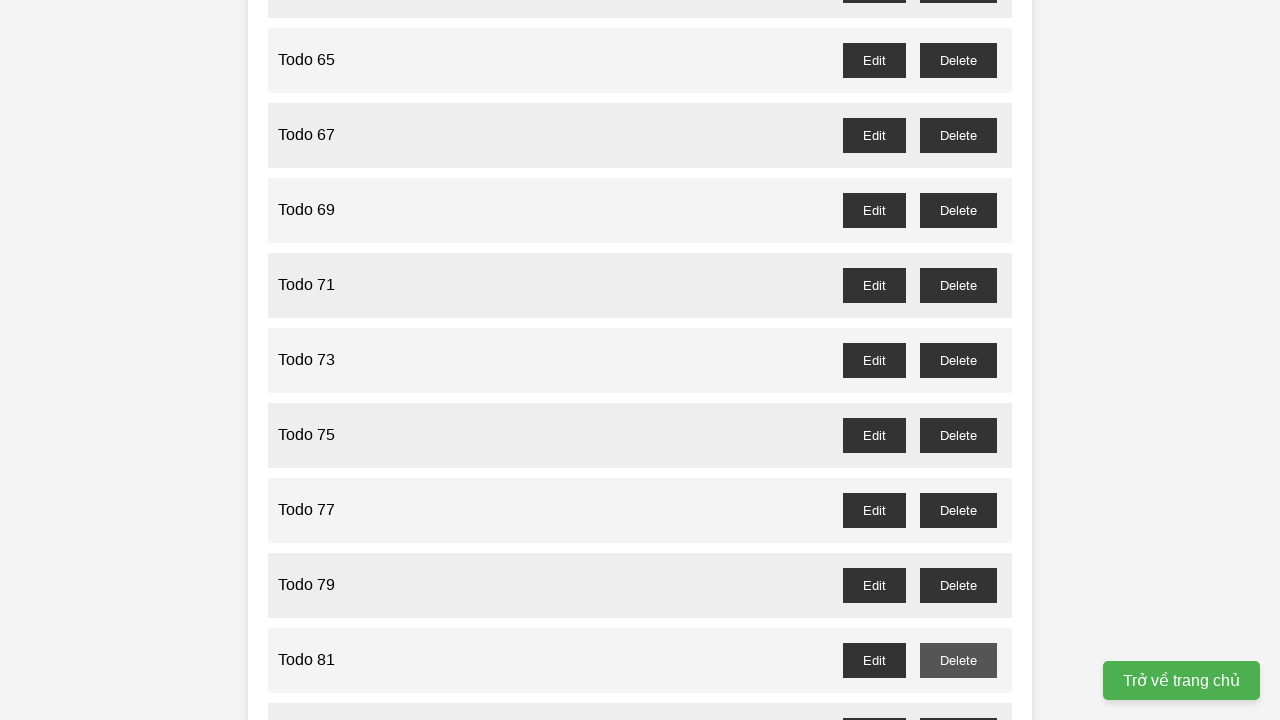

Deleted todo item at index 82 (even index) at (958, 703) on //button[@id='todo-82-delete']
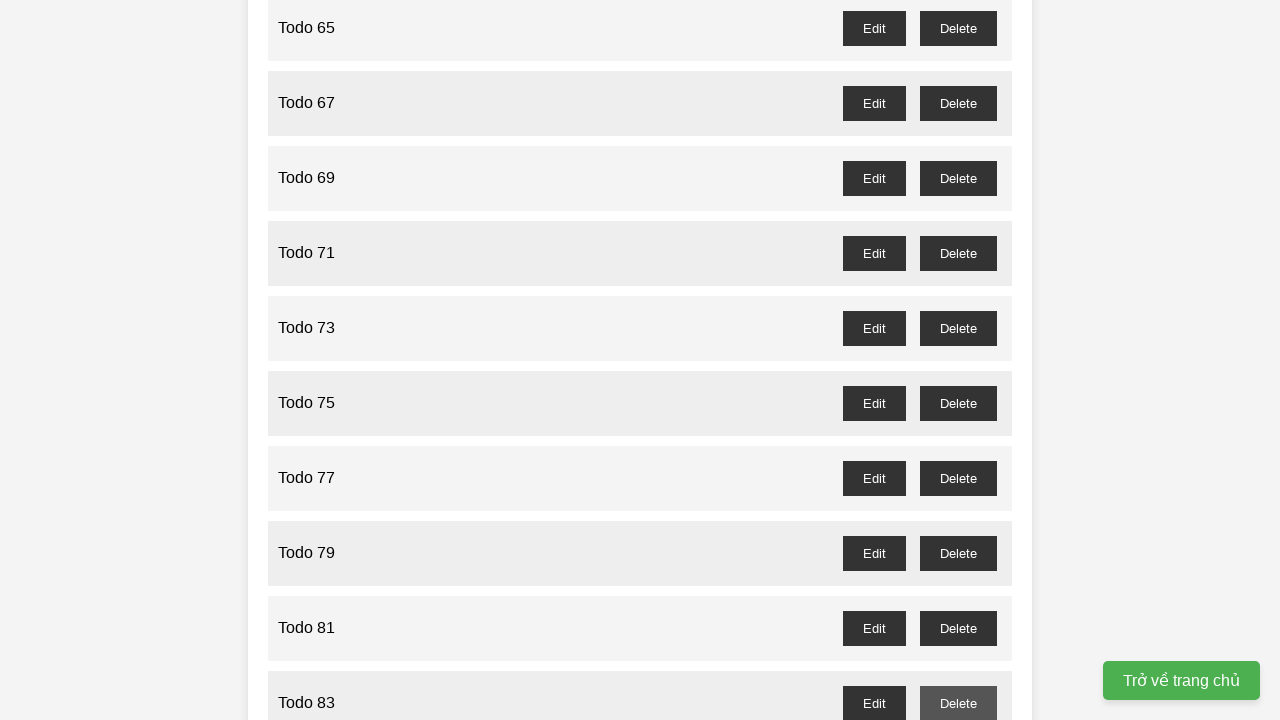

Deleted todo item at index 84 (even index) at (958, 360) on //button[@id='todo-84-delete']
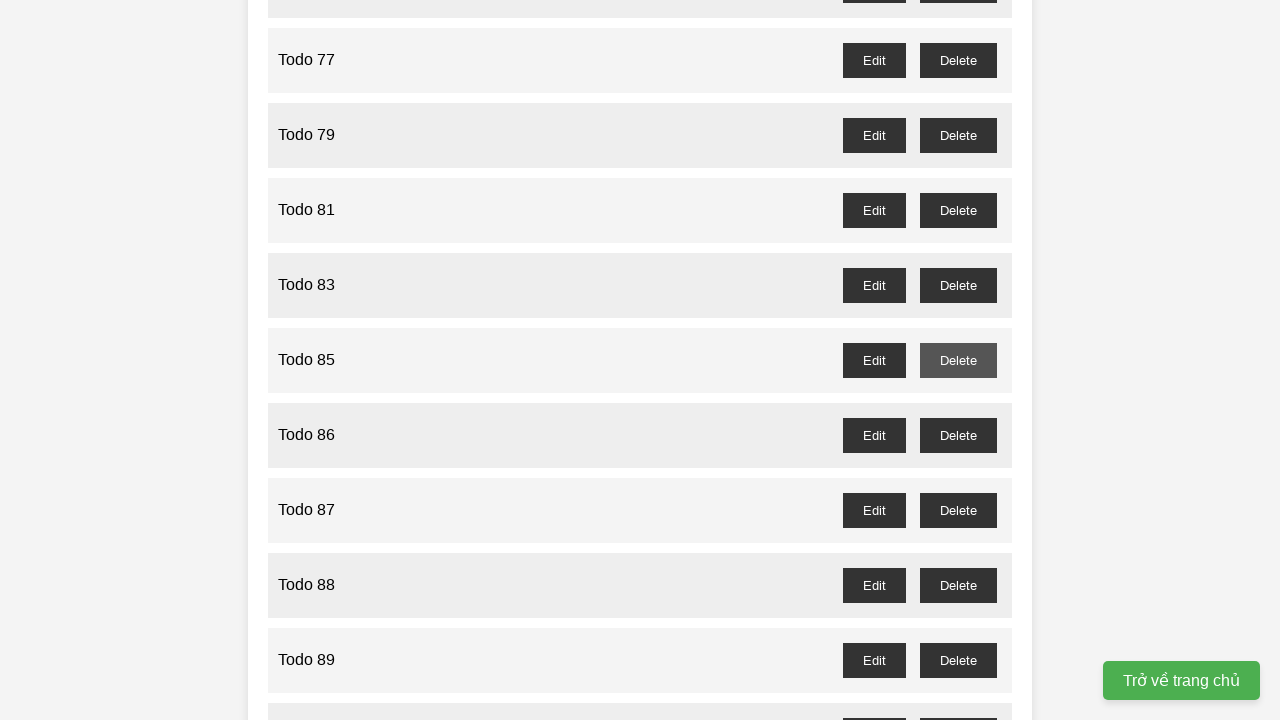

Deleted todo item at index 86 (even index) at (958, 435) on //button[@id='todo-86-delete']
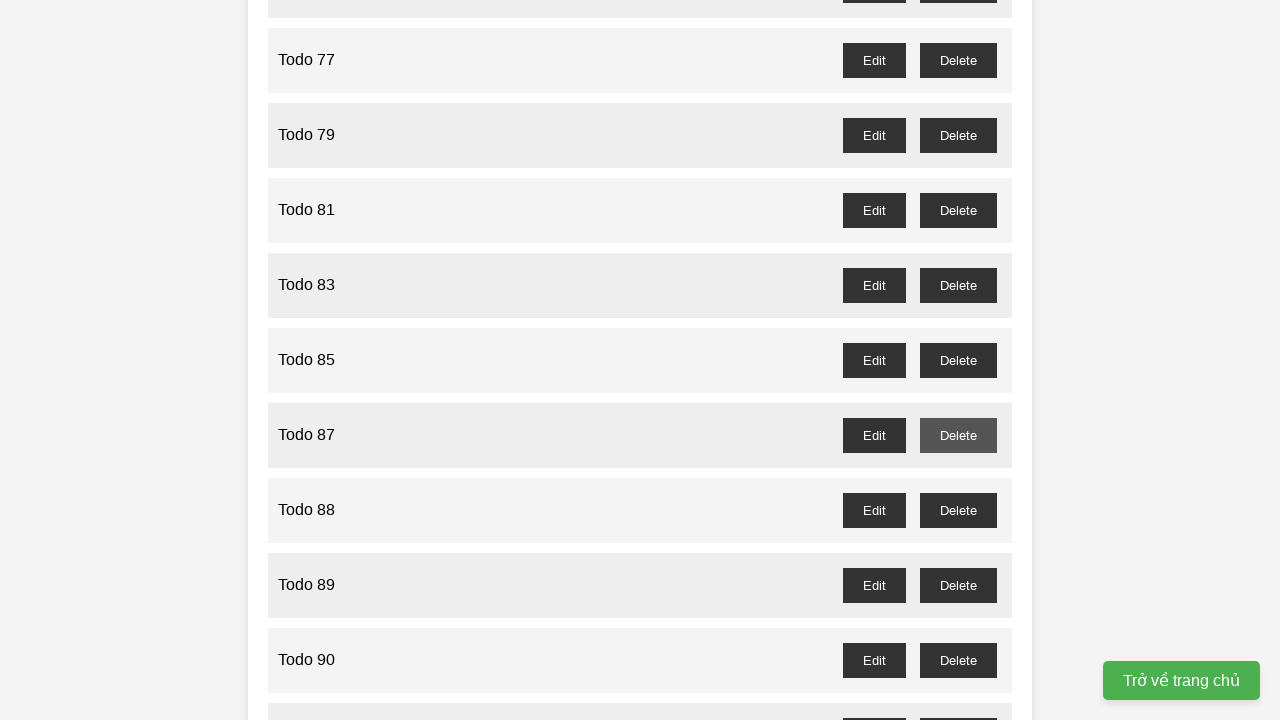

Deleted todo item at index 88 (even index) at (958, 510) on //button[@id='todo-88-delete']
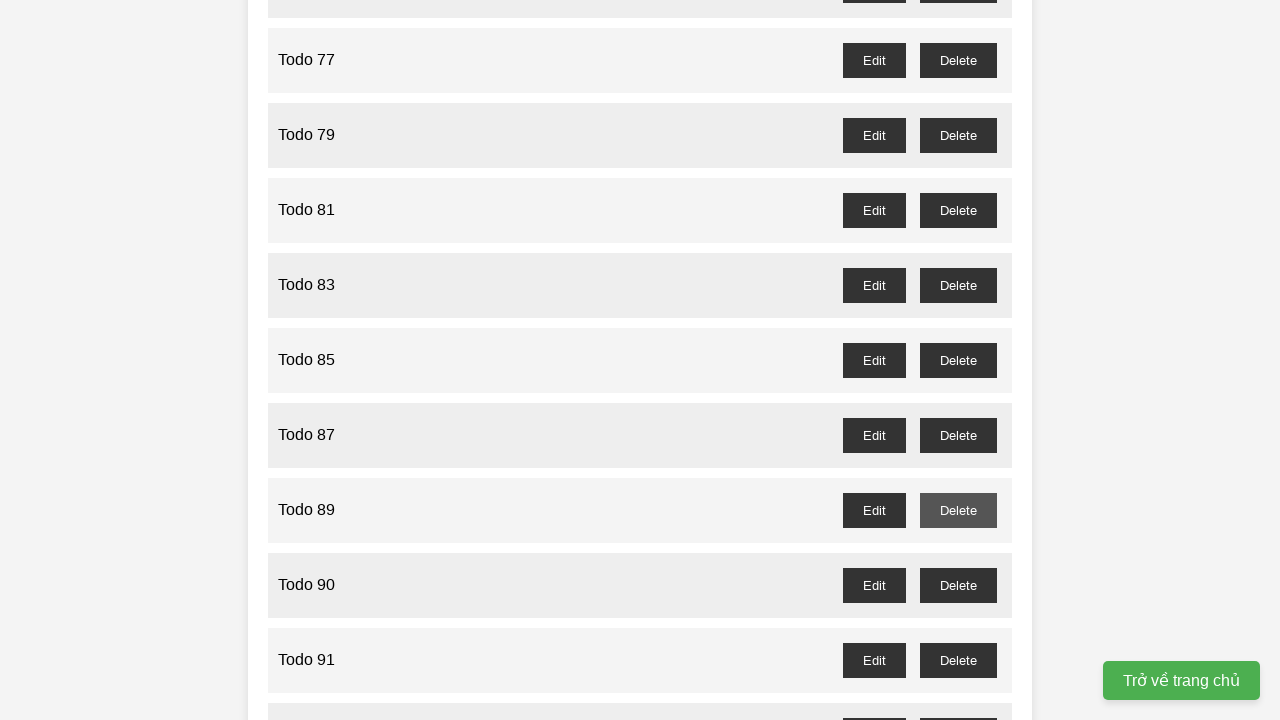

Deleted todo item at index 90 (even index) at (958, 585) on //button[@id='todo-90-delete']
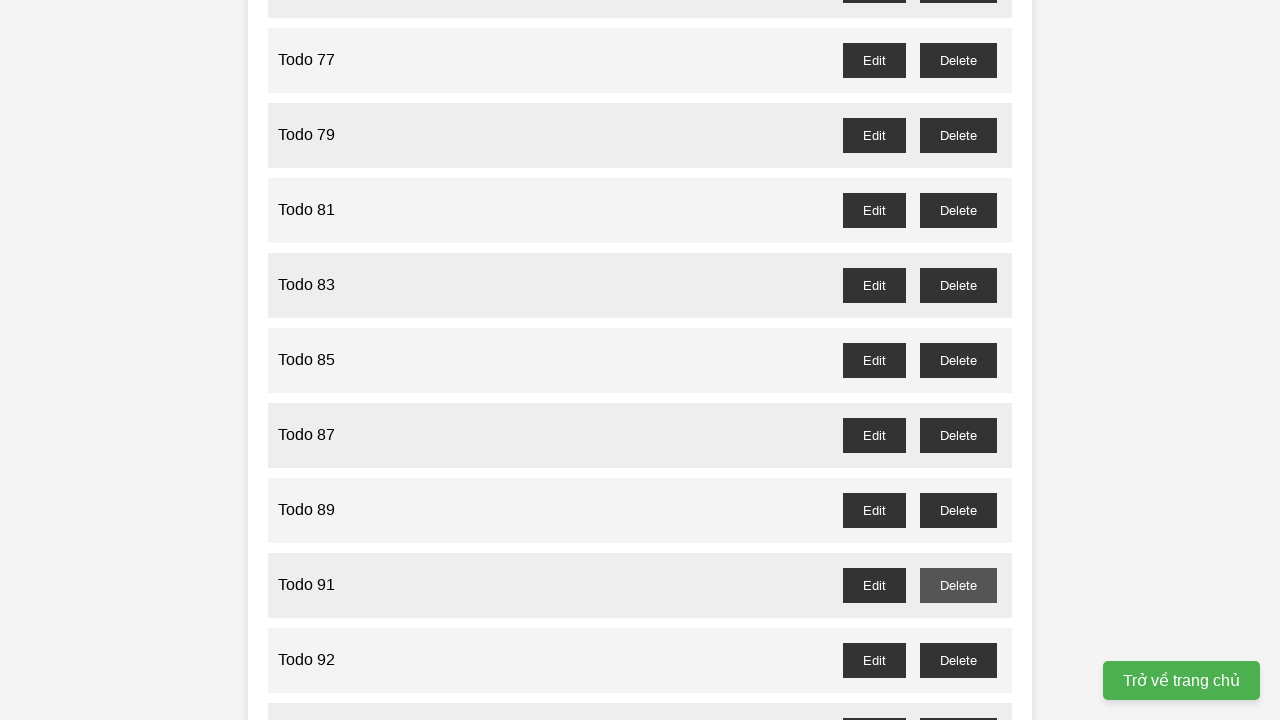

Deleted todo item at index 92 (even index) at (958, 660) on //button[@id='todo-92-delete']
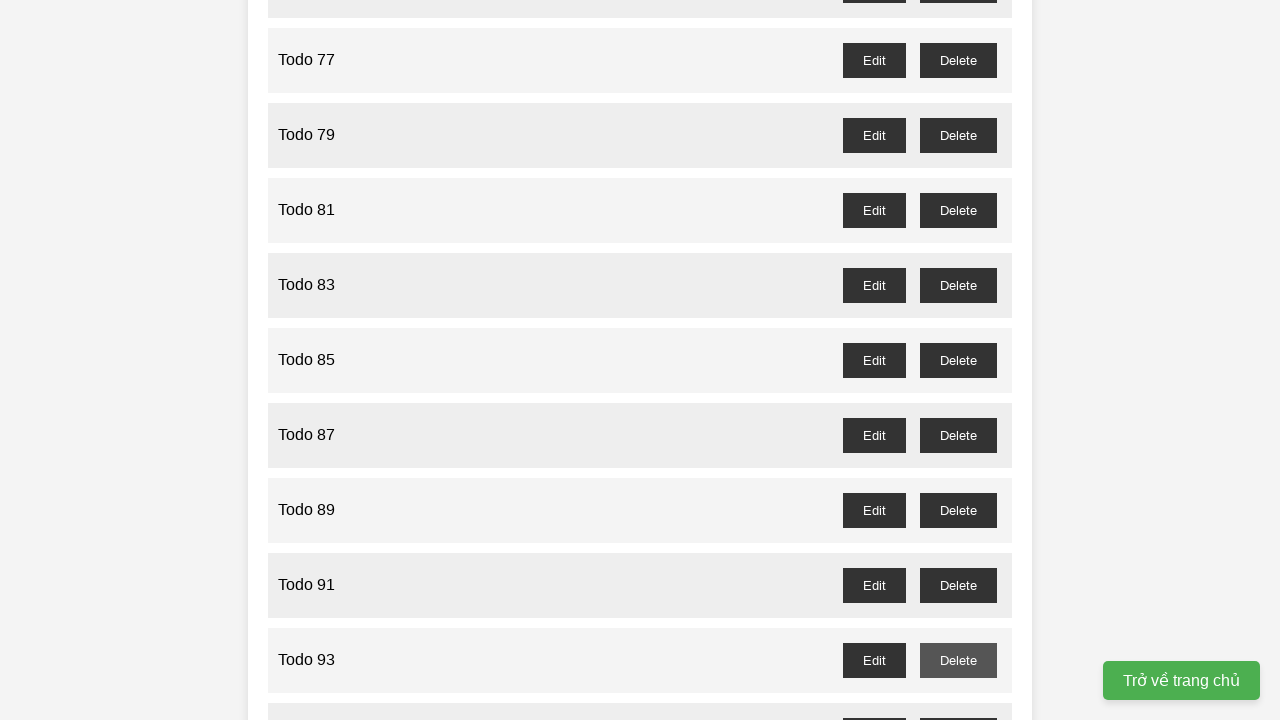

Deleted todo item at index 94 (even index) at (958, 703) on //button[@id='todo-94-delete']
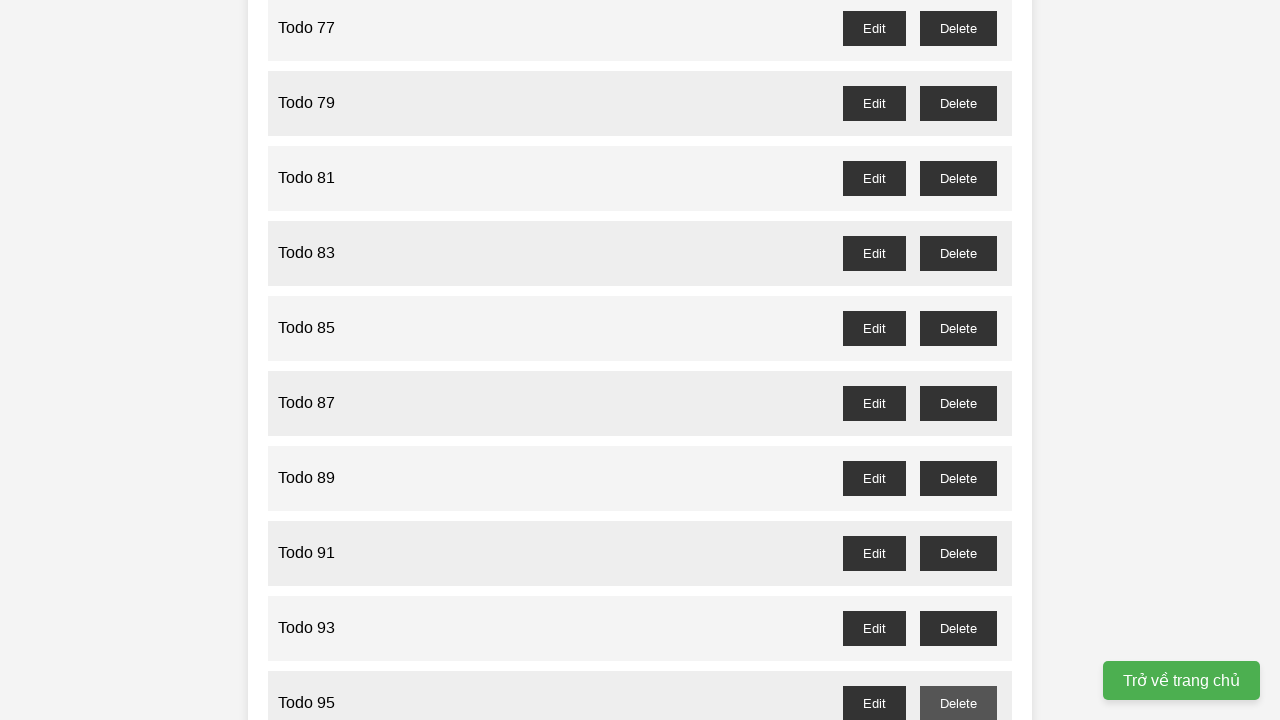

Deleted todo item at index 96 (even index) at (958, 360) on //button[@id='todo-96-delete']
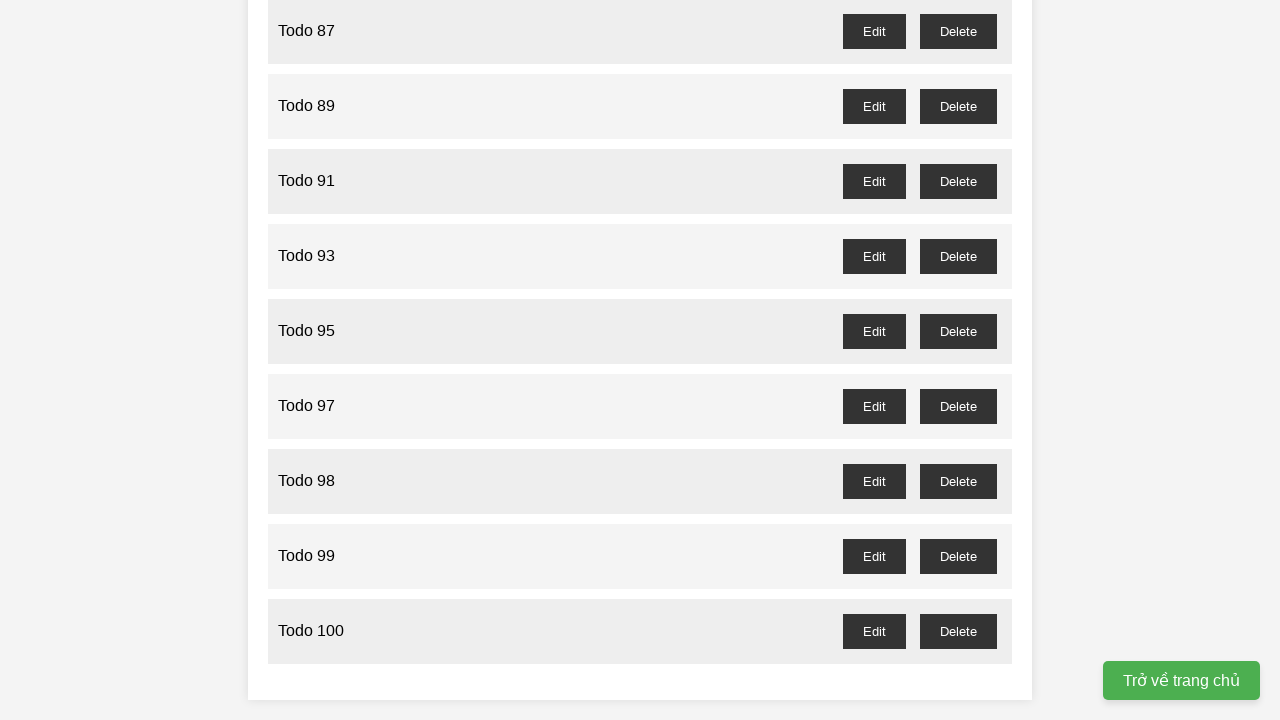

Deleted todo item at index 98 (even index) at (958, 481) on //button[@id='todo-98-delete']
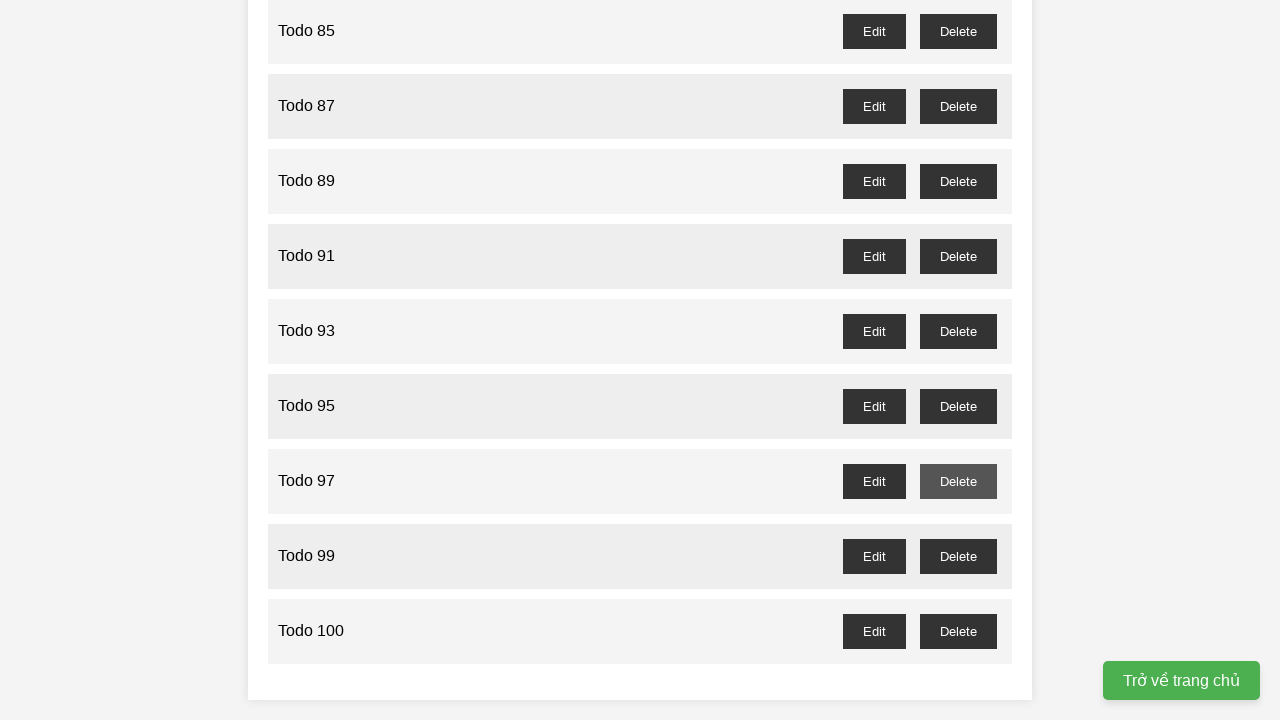

Deleted todo item at index 100 (even index) at (958, 631) on //button[@id='todo-100-delete']
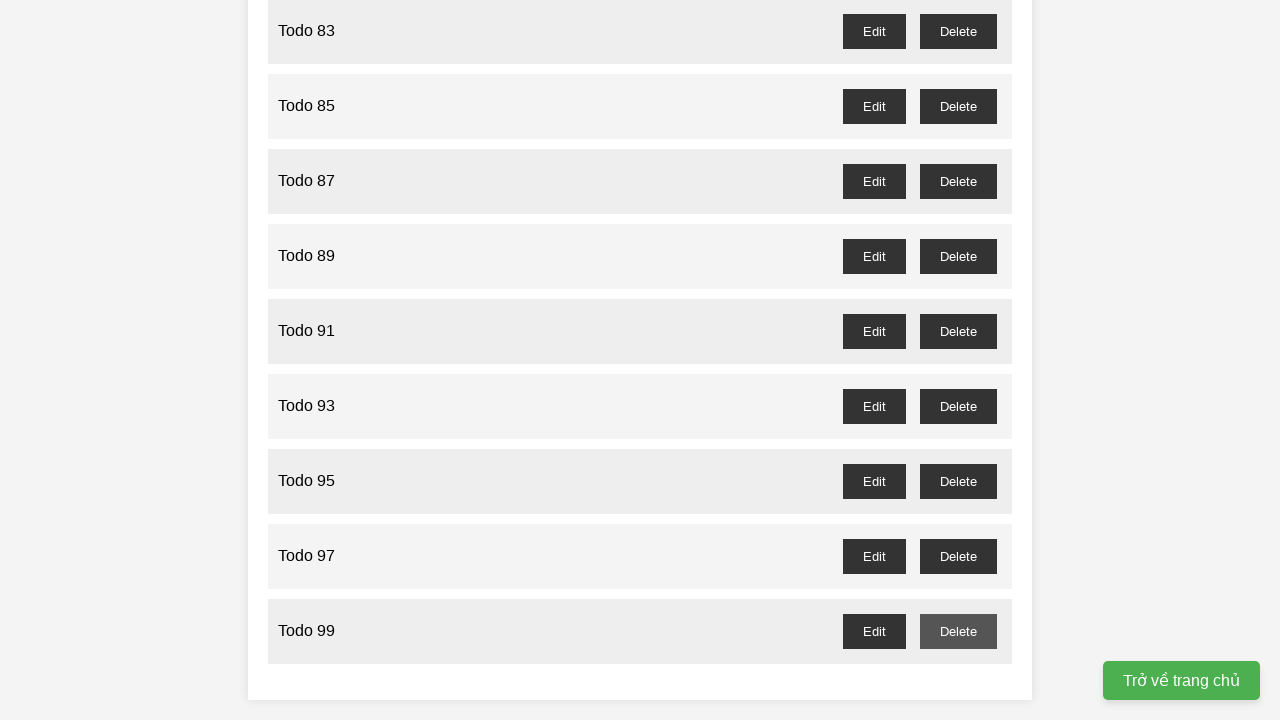

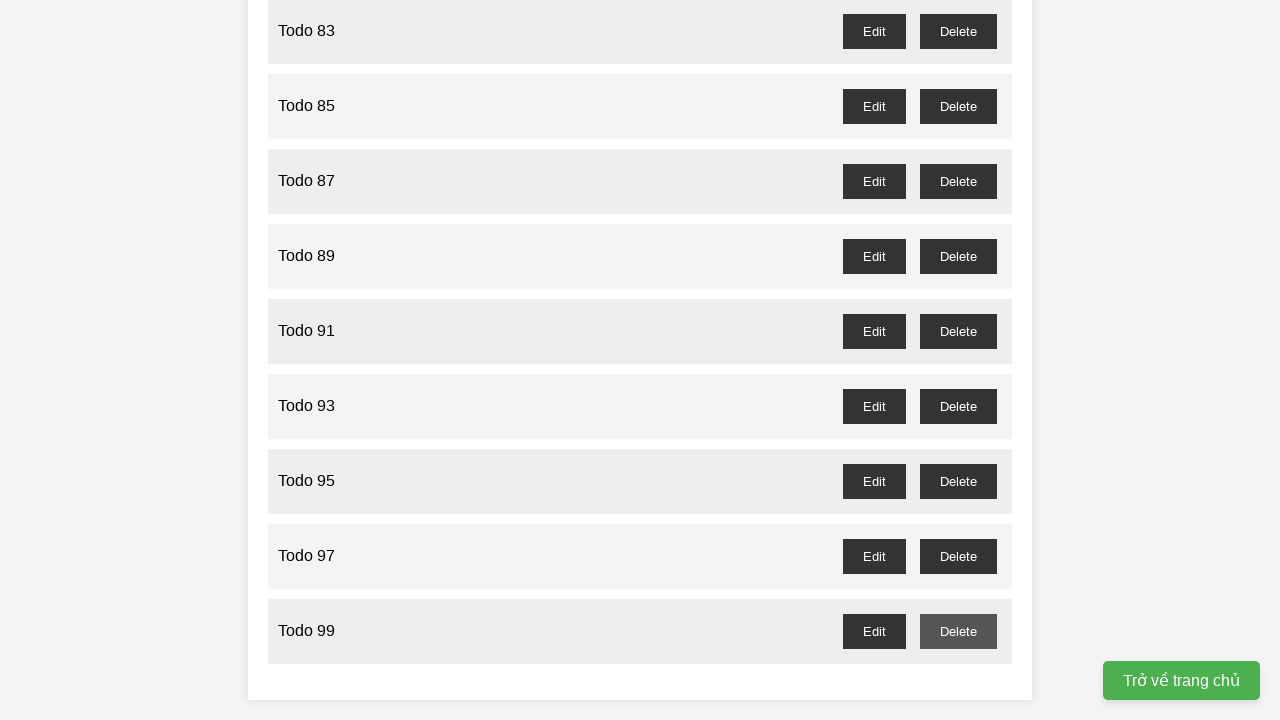